Tests a slider widget by moving it to various positions (50, 80, 80, 20, 0) using arrow key presses, then verifies the final slider value is 0.

Starting URL: http://www.seleniumui.moderntester.pl/slider.php

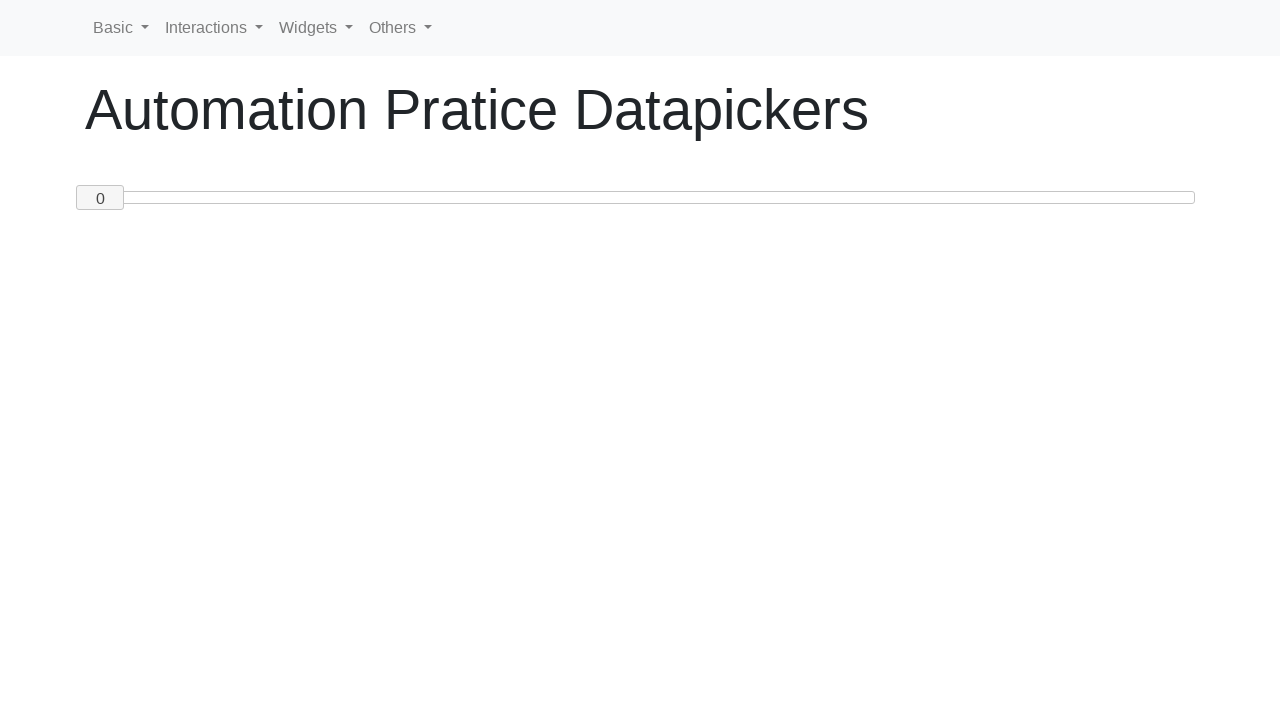

Located the slider handle element
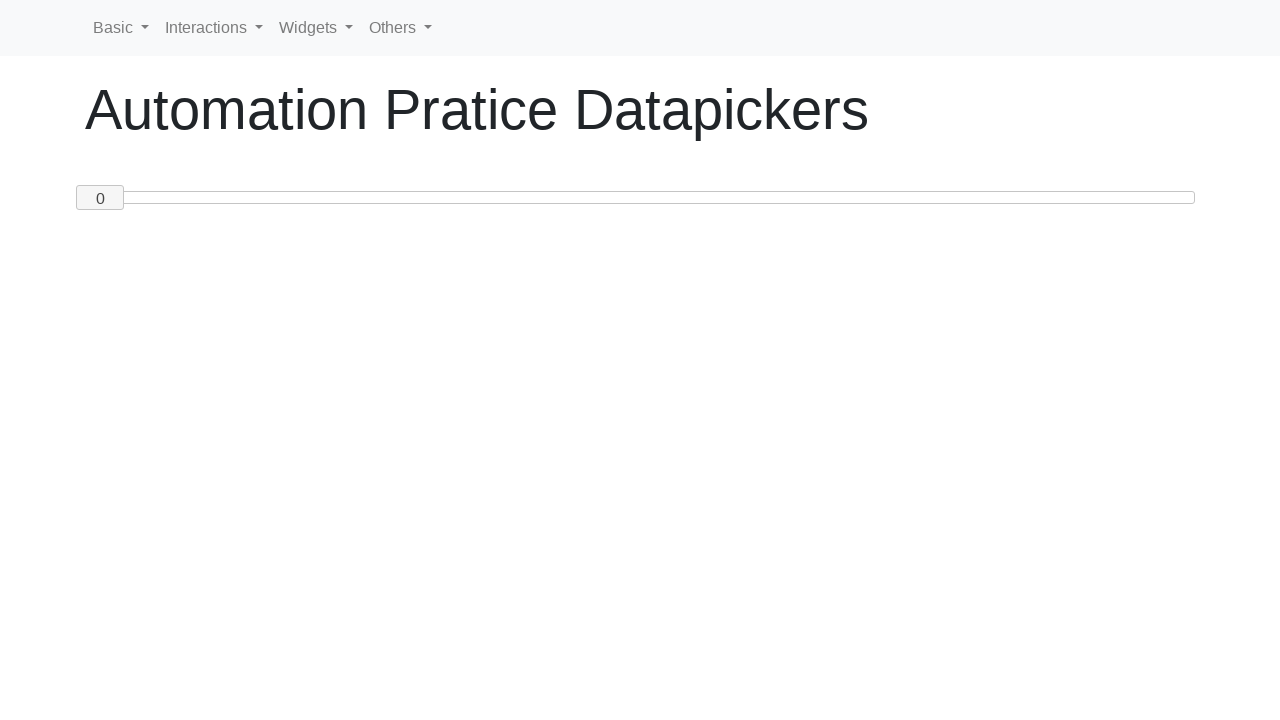

Read current slider value: 0
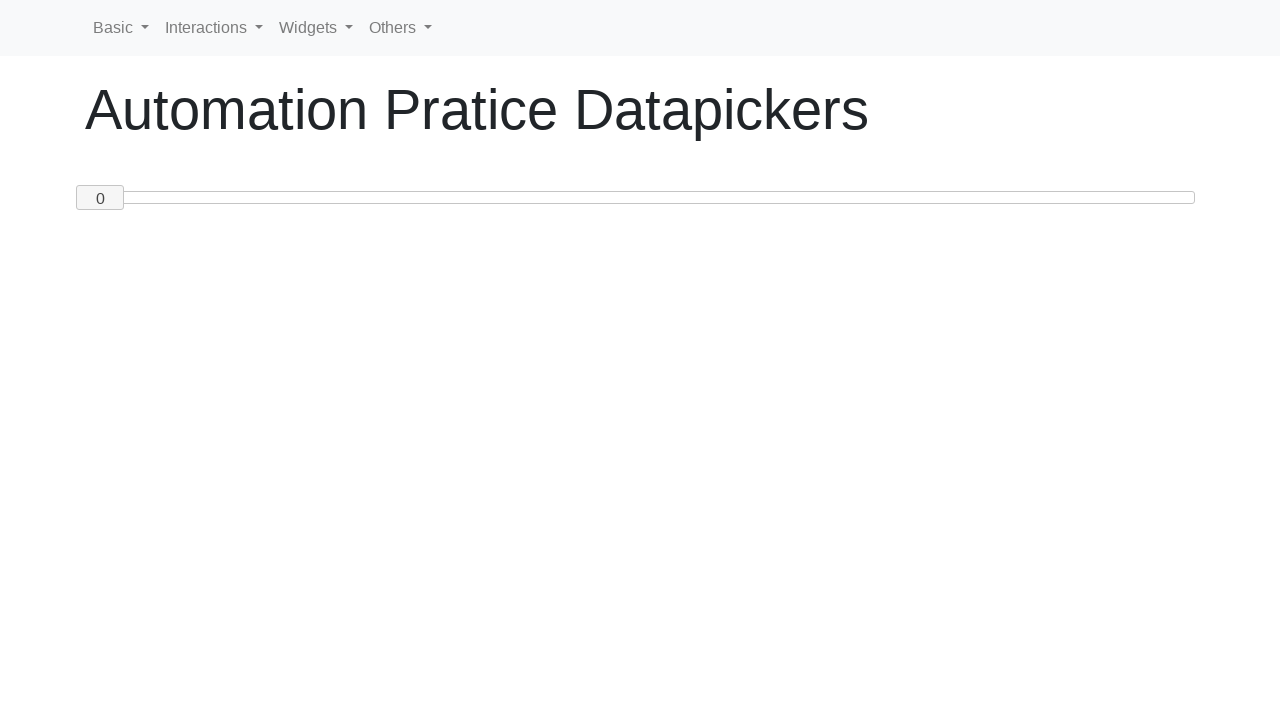

Pressed ArrowRight to increase slider value towards 50 on #custom-handle
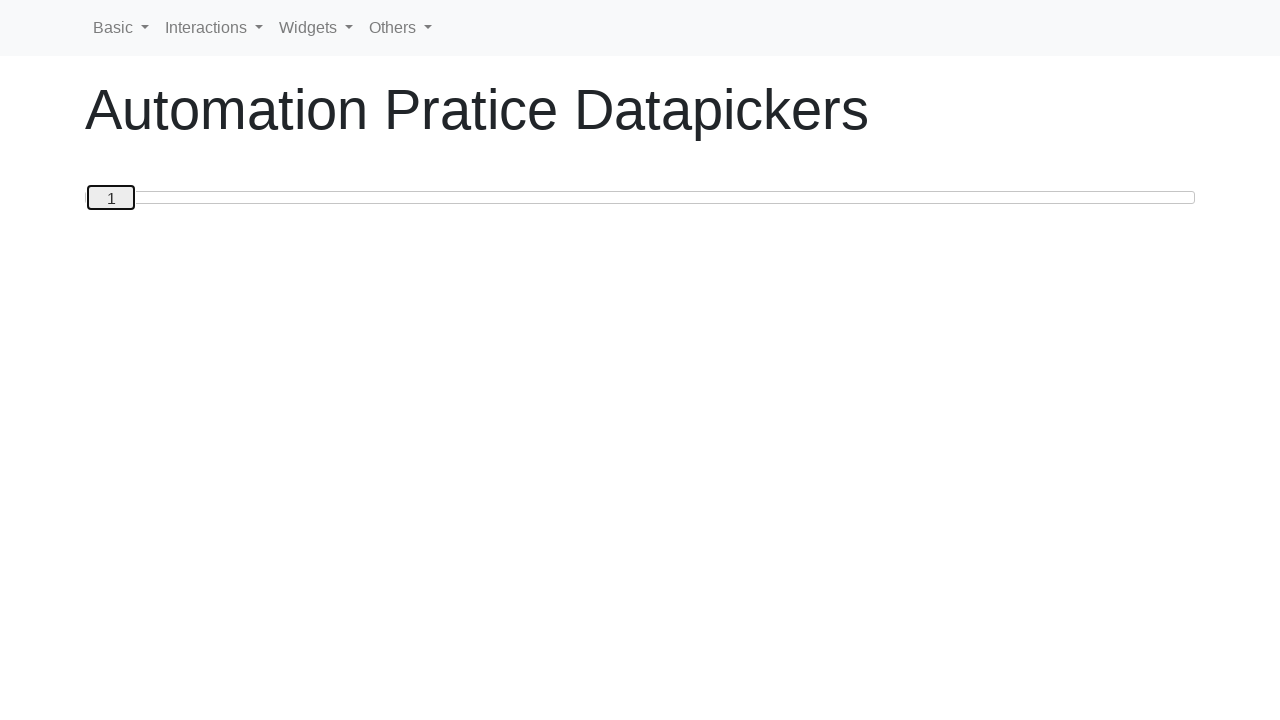

Pressed ArrowRight to increase slider value towards 50 on #custom-handle
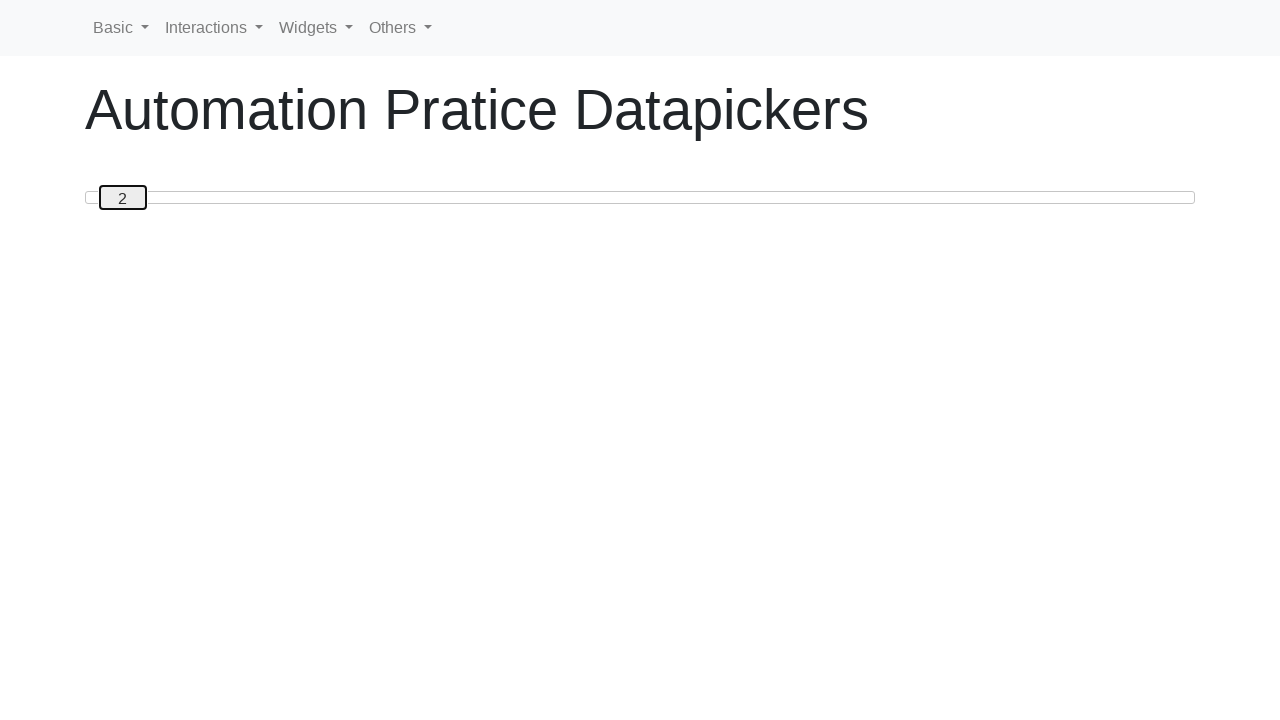

Pressed ArrowRight to increase slider value towards 50 on #custom-handle
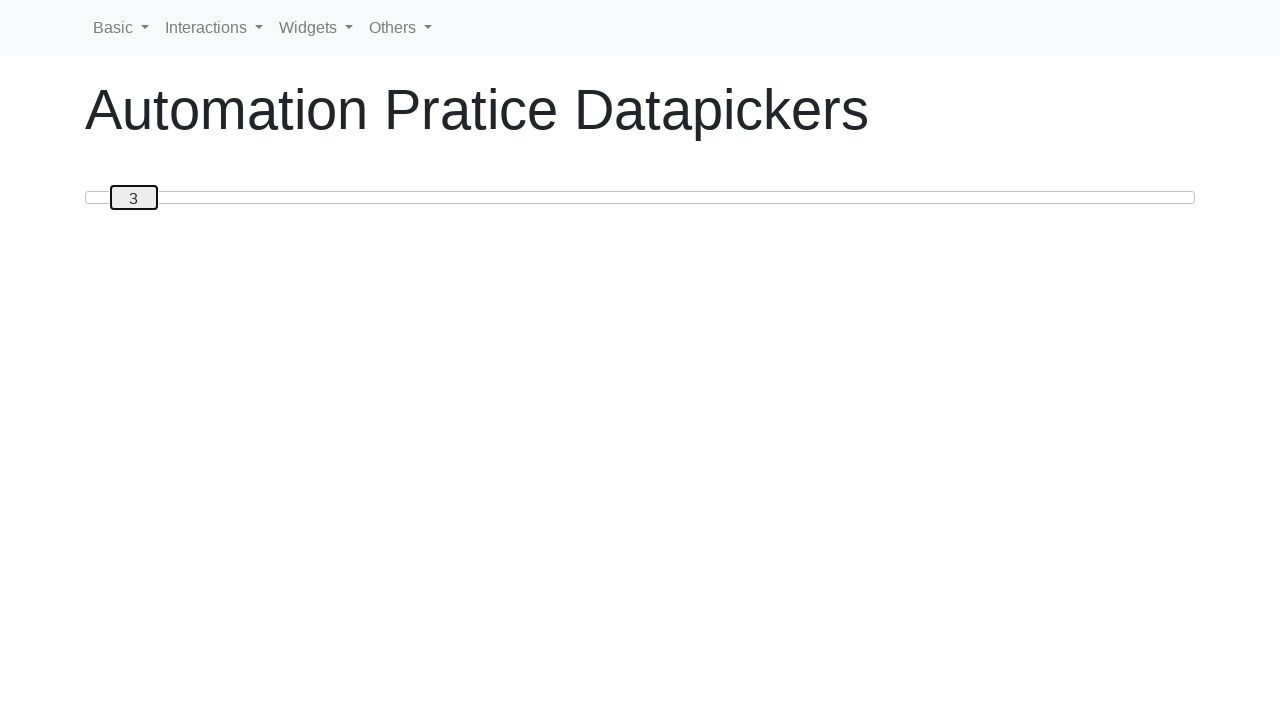

Pressed ArrowRight to increase slider value towards 50 on #custom-handle
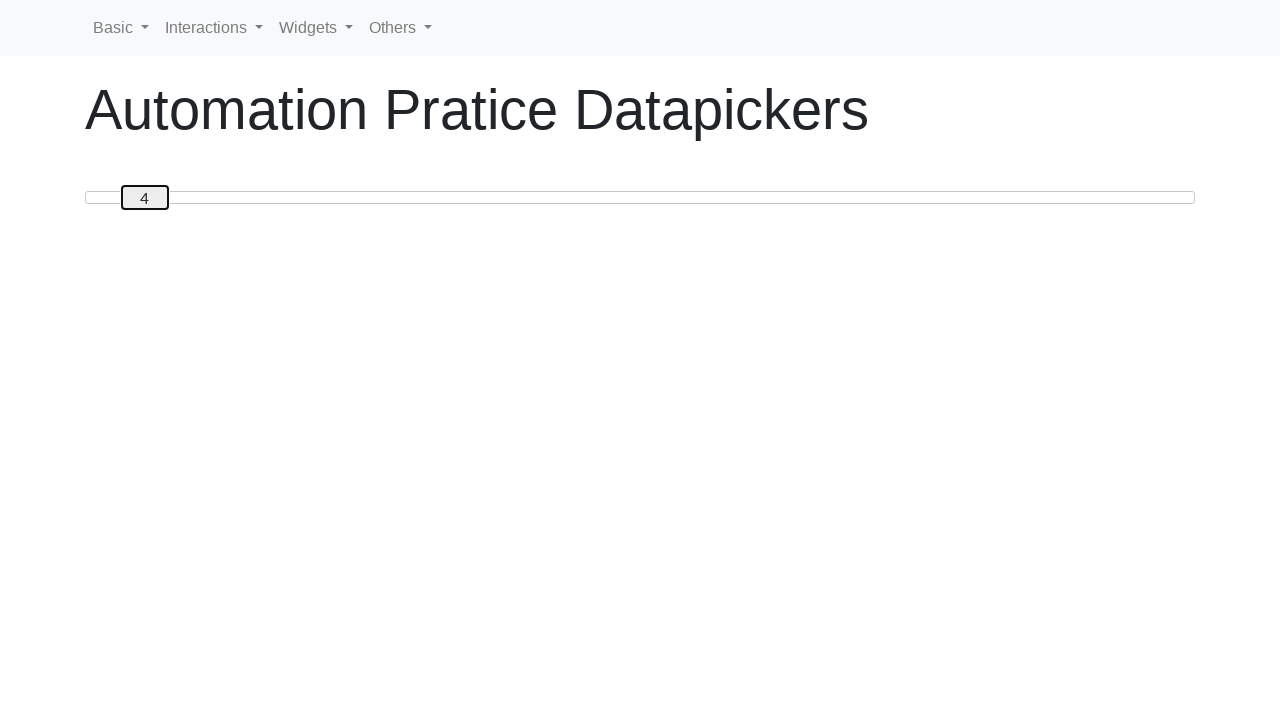

Pressed ArrowRight to increase slider value towards 50 on #custom-handle
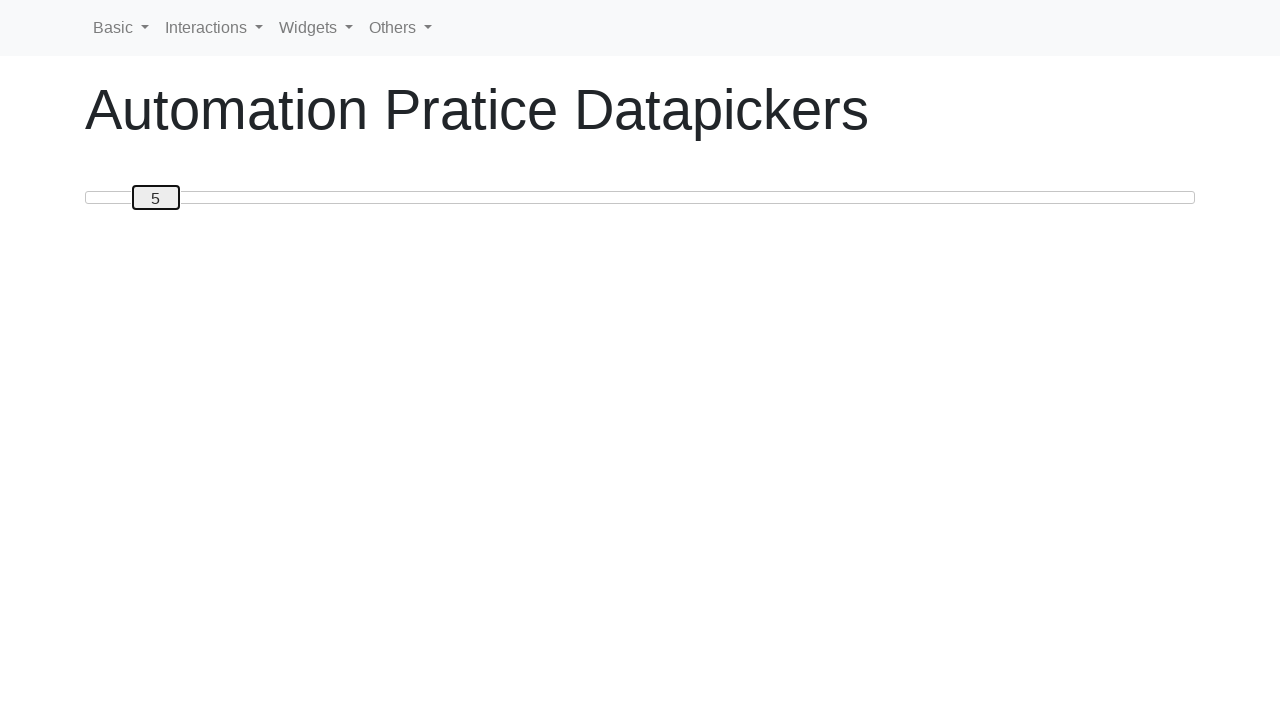

Pressed ArrowRight to increase slider value towards 50 on #custom-handle
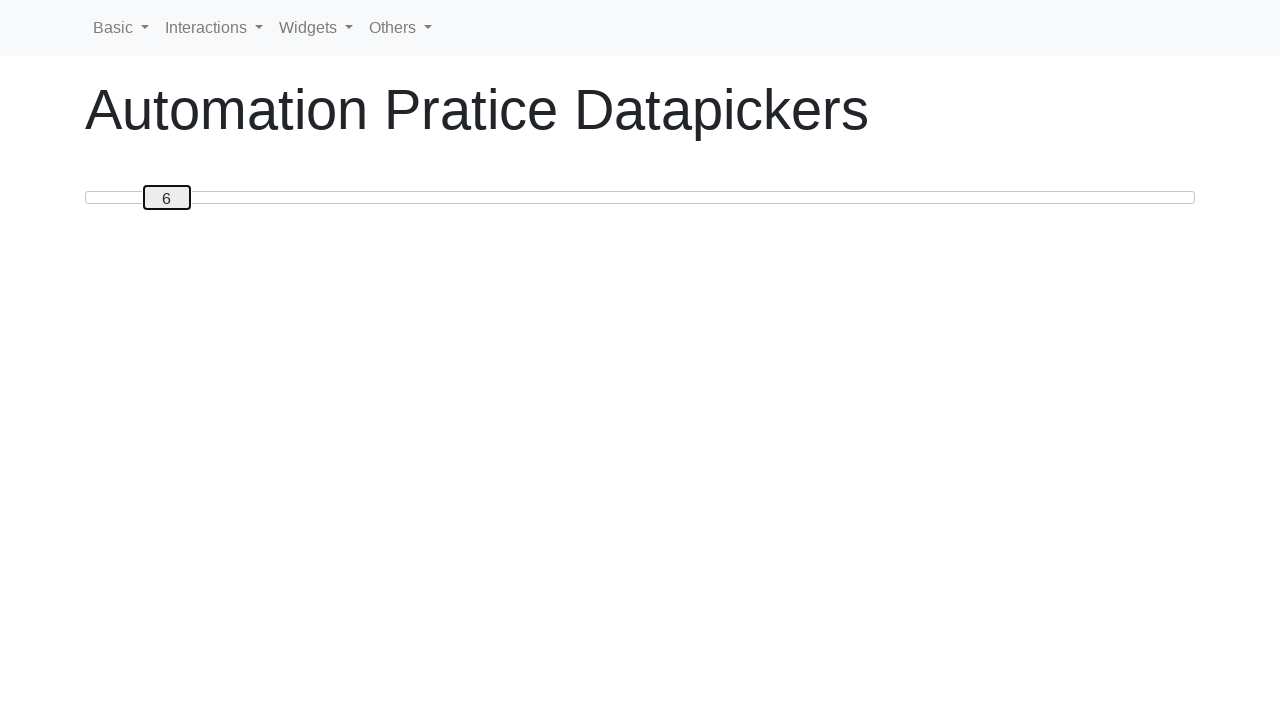

Pressed ArrowRight to increase slider value towards 50 on #custom-handle
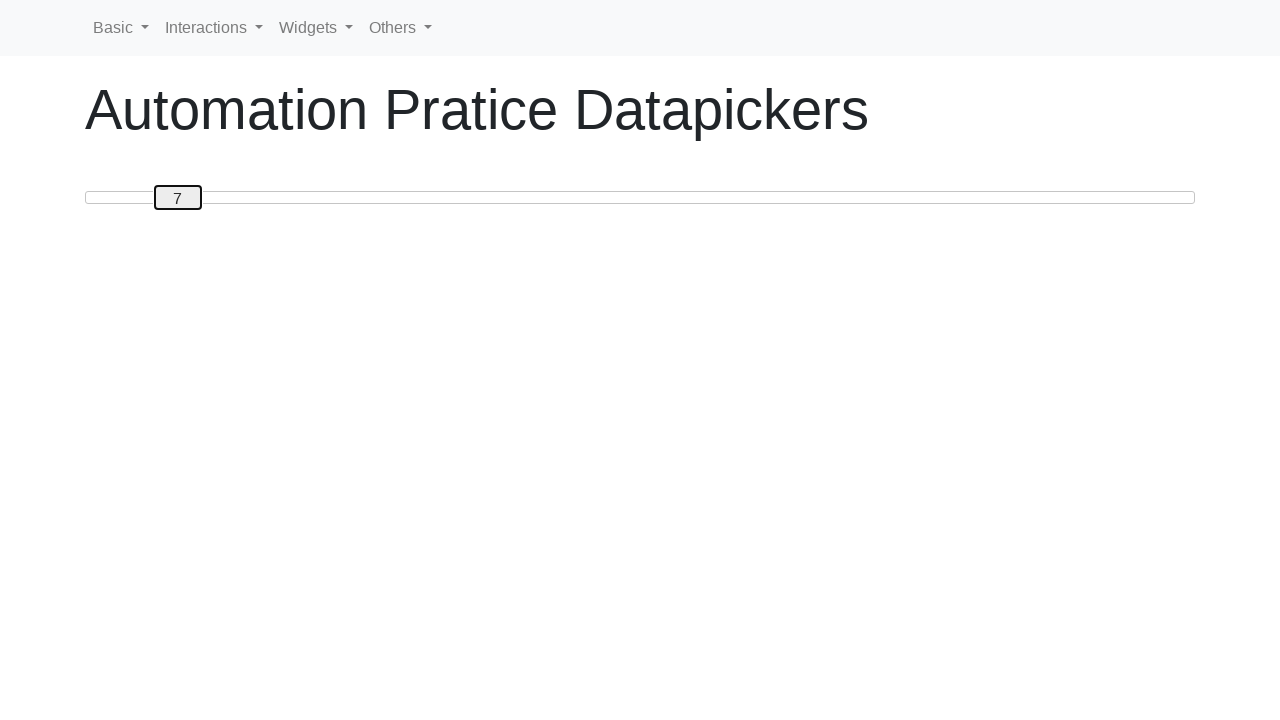

Pressed ArrowRight to increase slider value towards 50 on #custom-handle
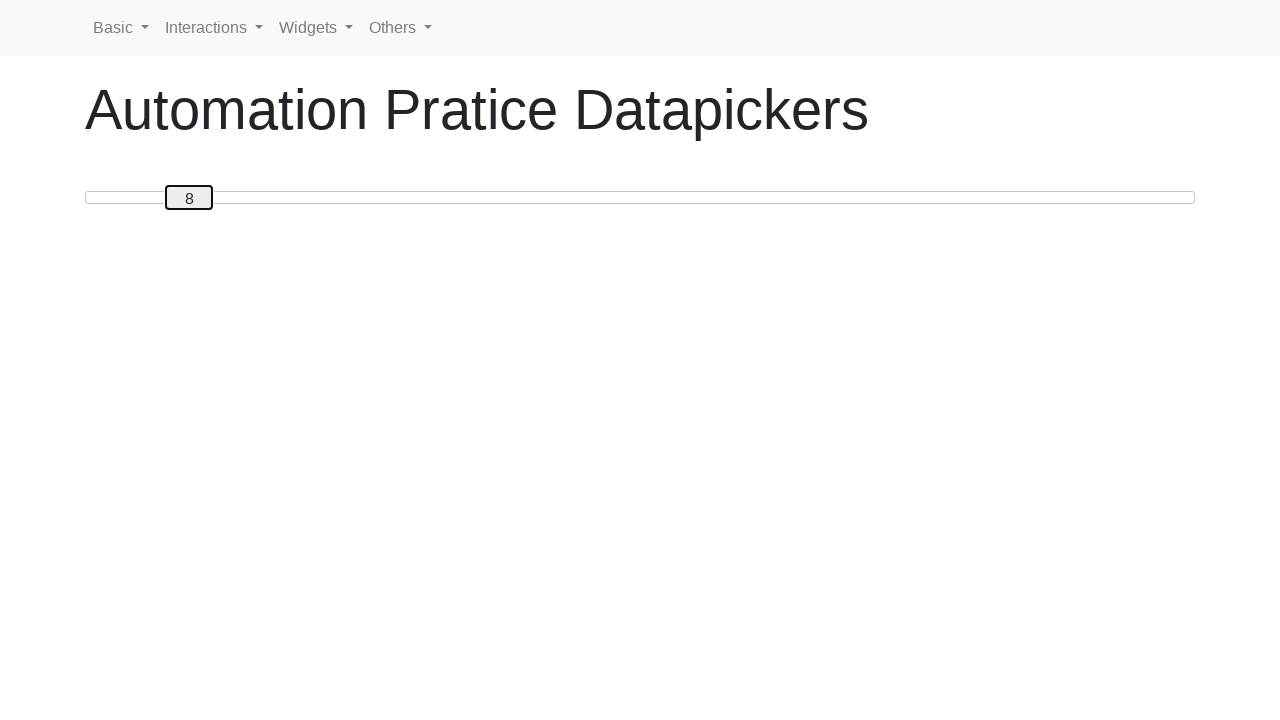

Pressed ArrowRight to increase slider value towards 50 on #custom-handle
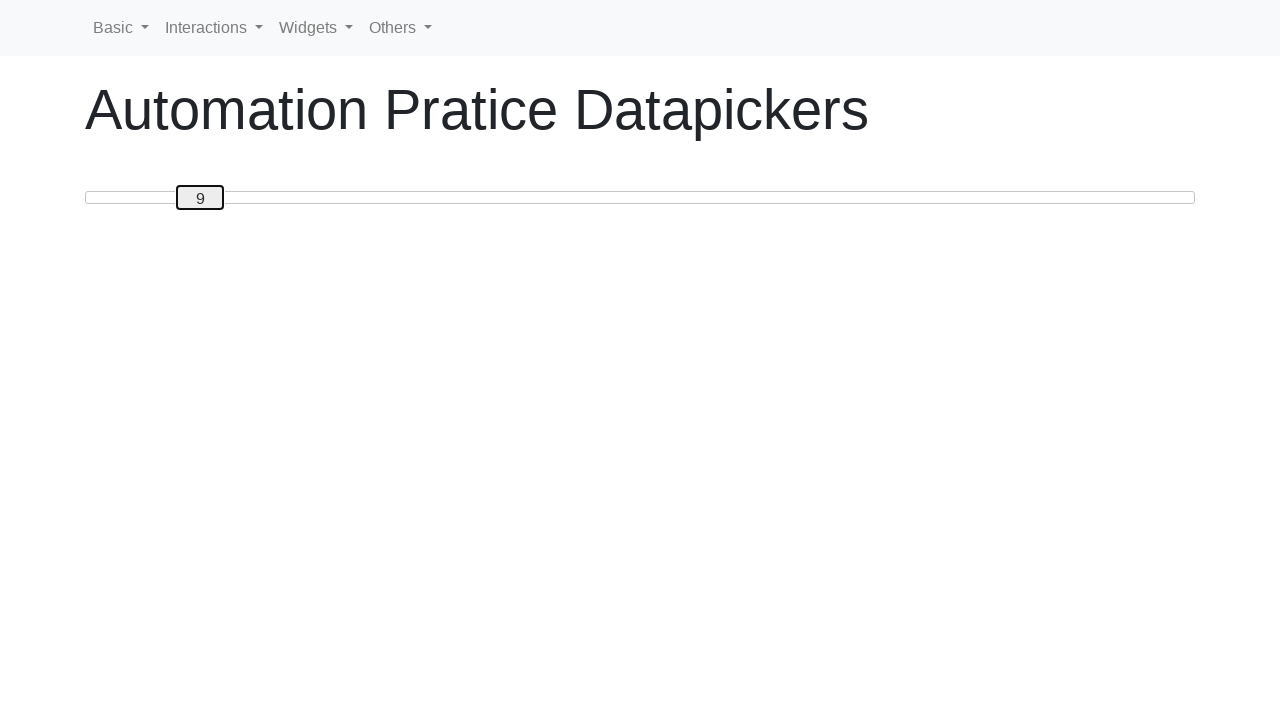

Pressed ArrowRight to increase slider value towards 50 on #custom-handle
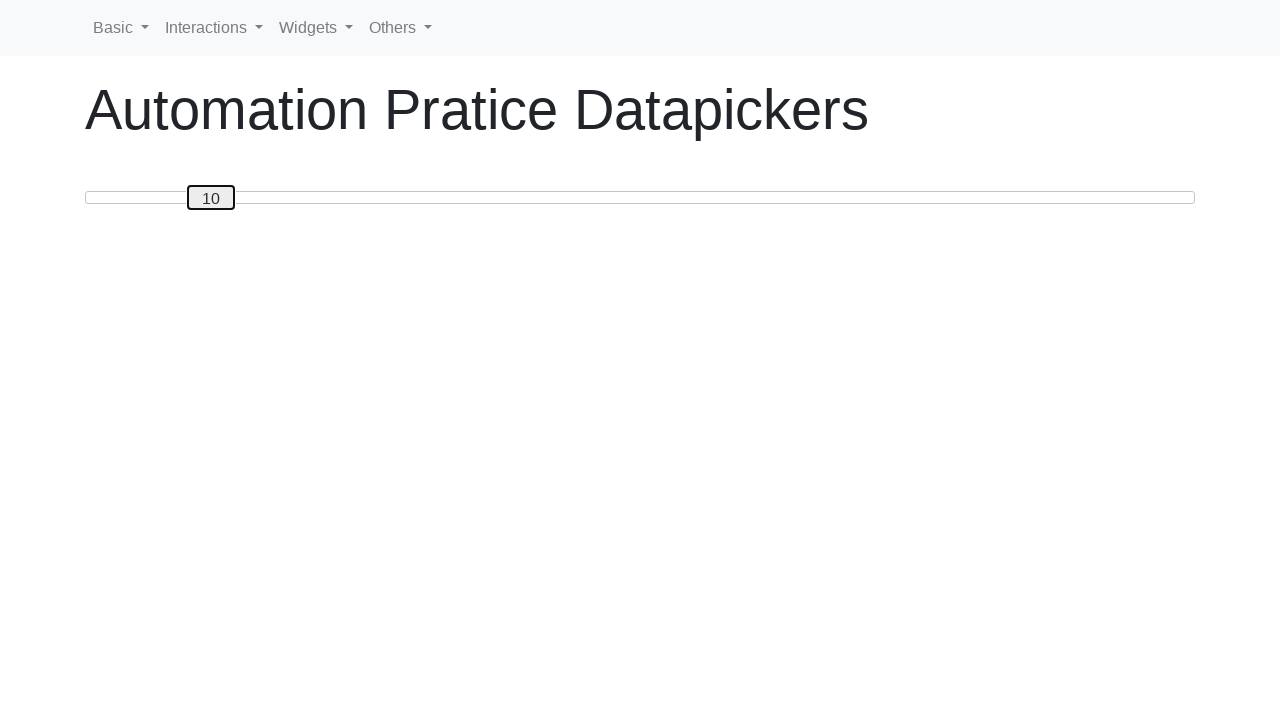

Pressed ArrowRight to increase slider value towards 50 on #custom-handle
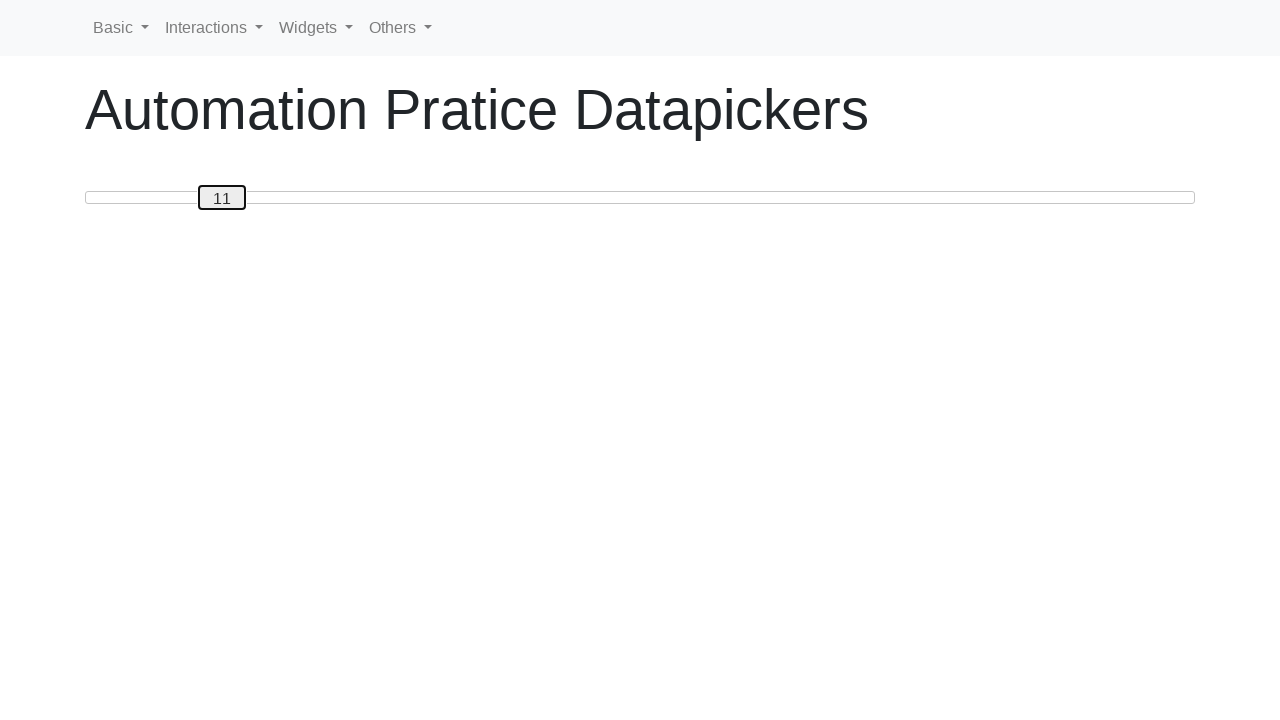

Pressed ArrowRight to increase slider value towards 50 on #custom-handle
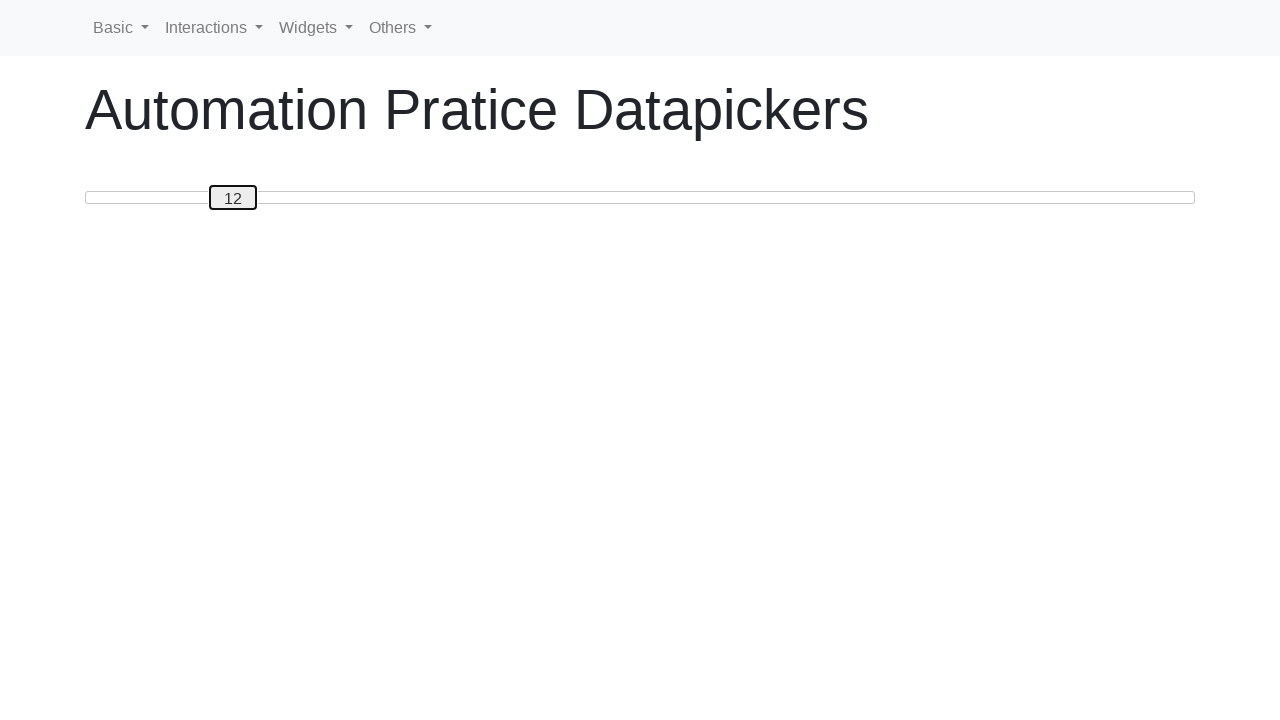

Pressed ArrowRight to increase slider value towards 50 on #custom-handle
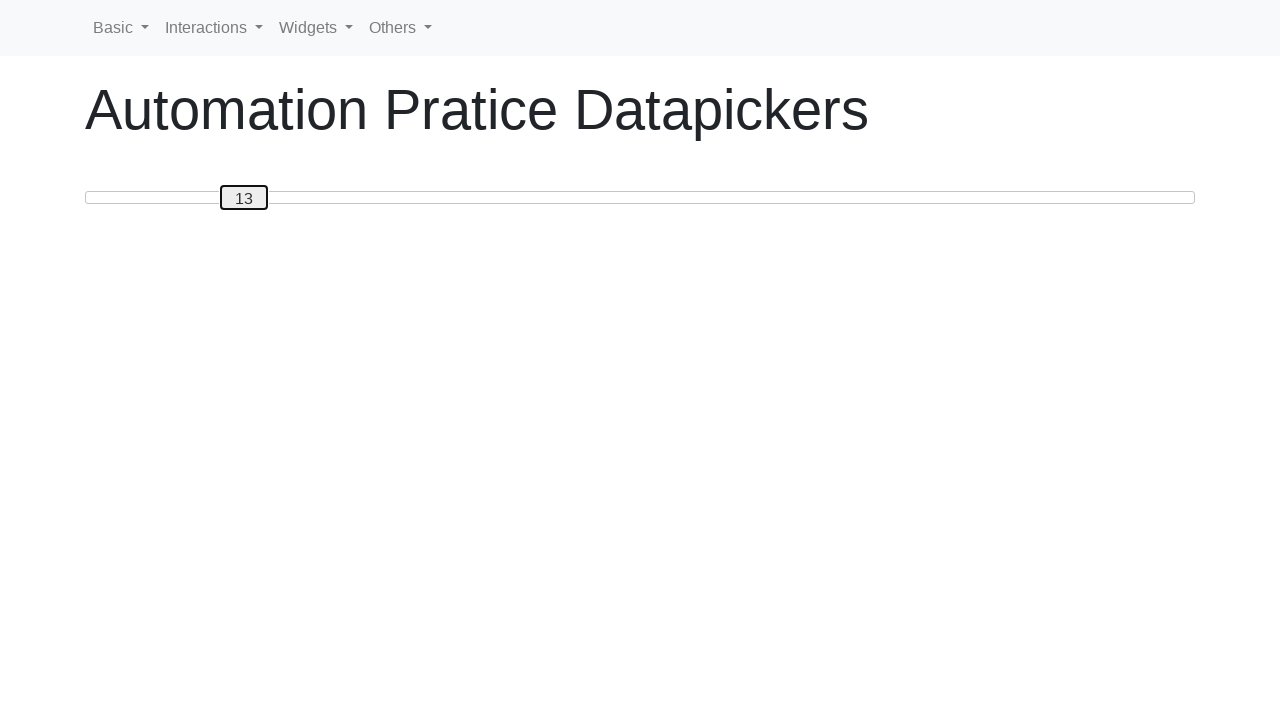

Pressed ArrowRight to increase slider value towards 50 on #custom-handle
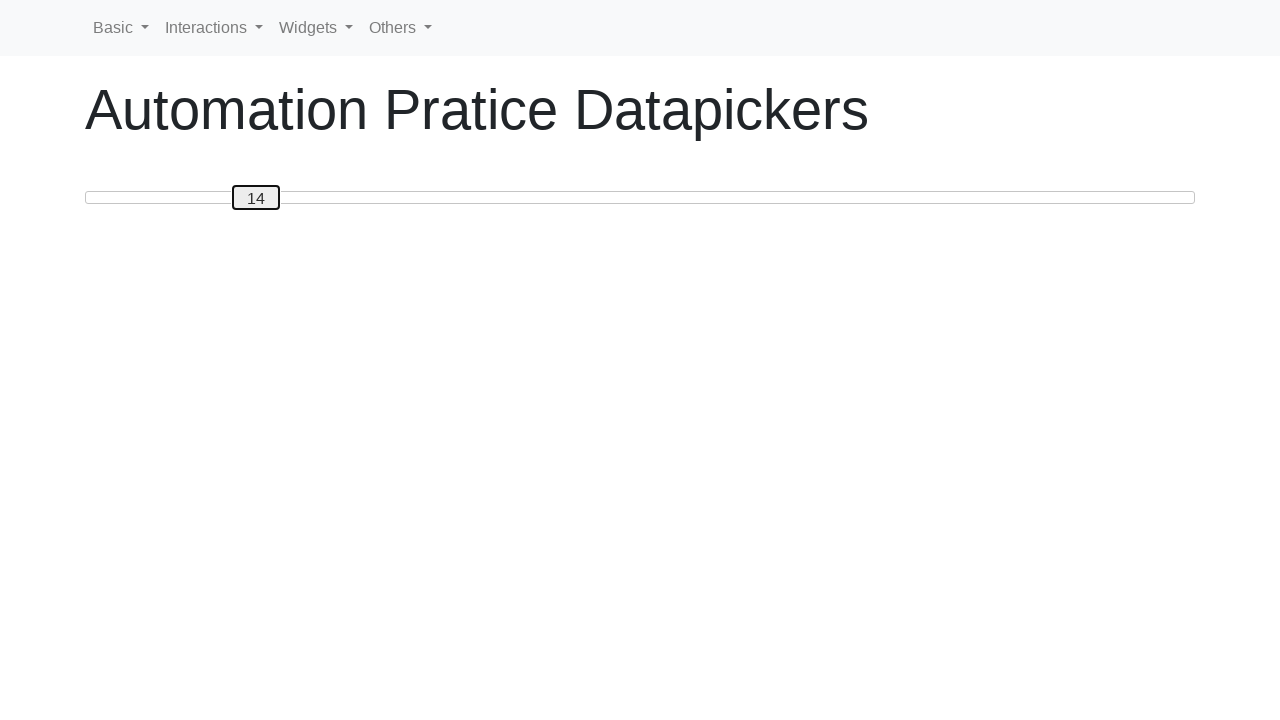

Pressed ArrowRight to increase slider value towards 50 on #custom-handle
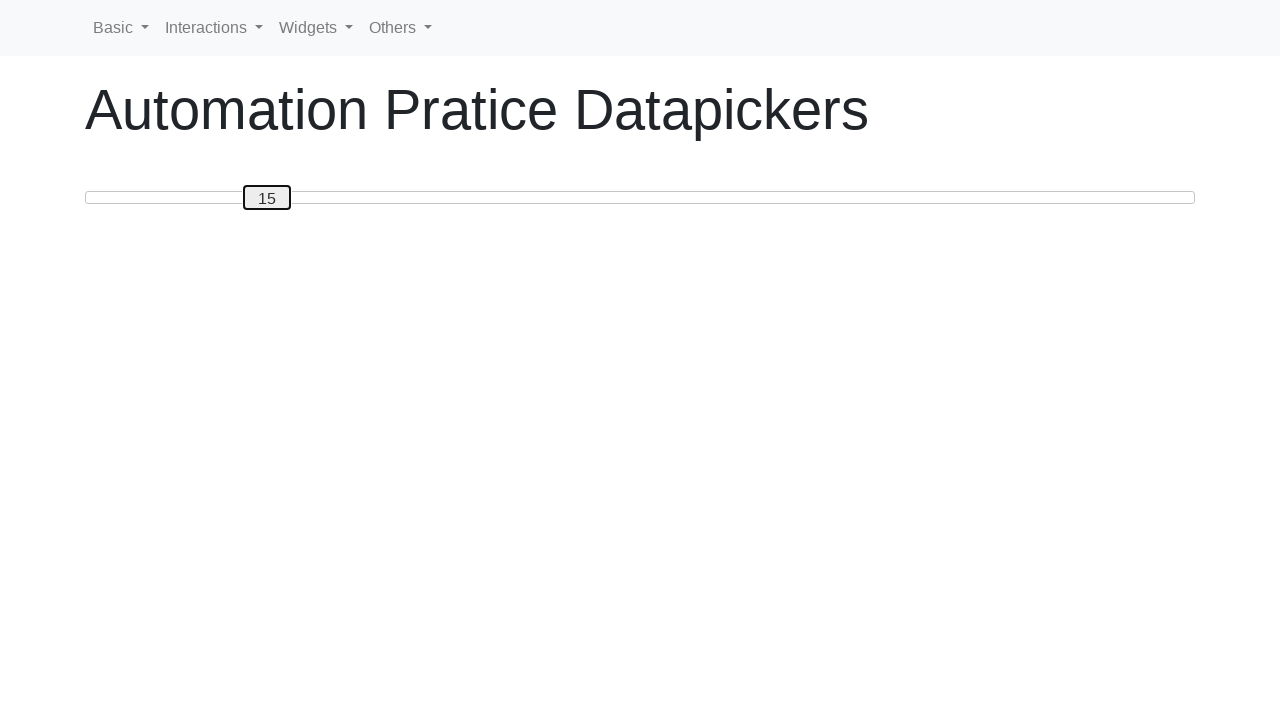

Pressed ArrowRight to increase slider value towards 50 on #custom-handle
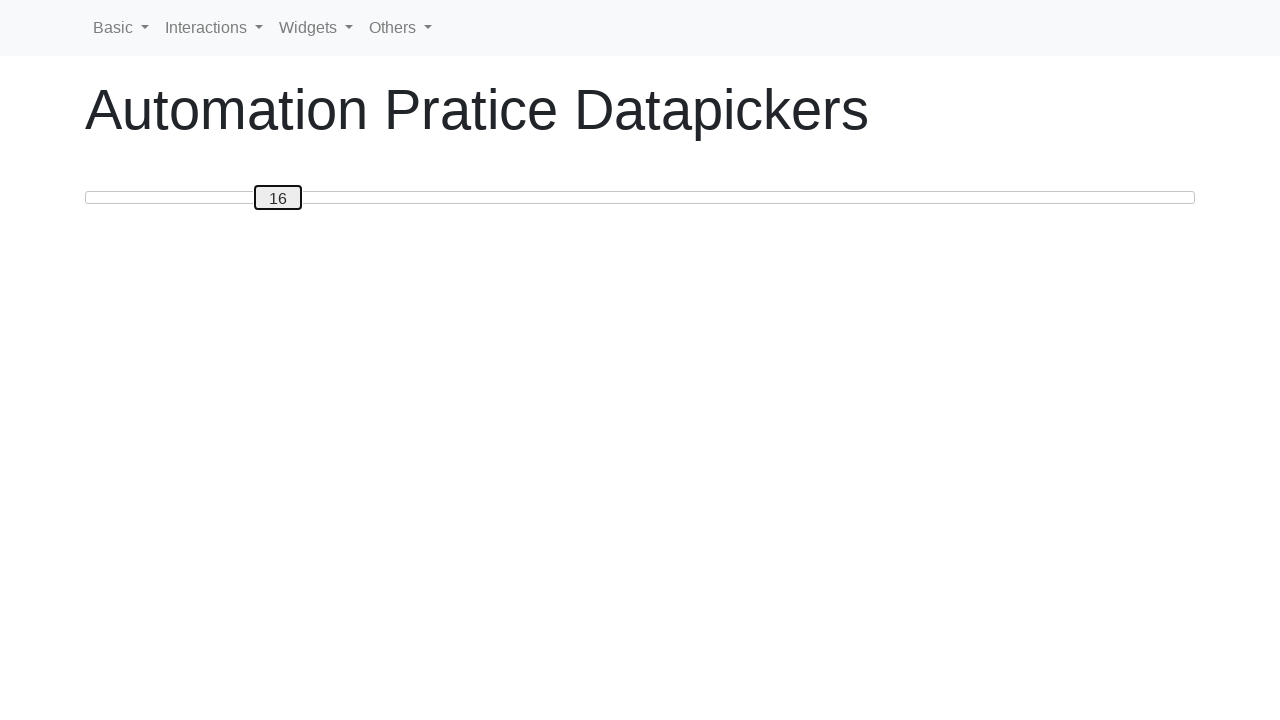

Pressed ArrowRight to increase slider value towards 50 on #custom-handle
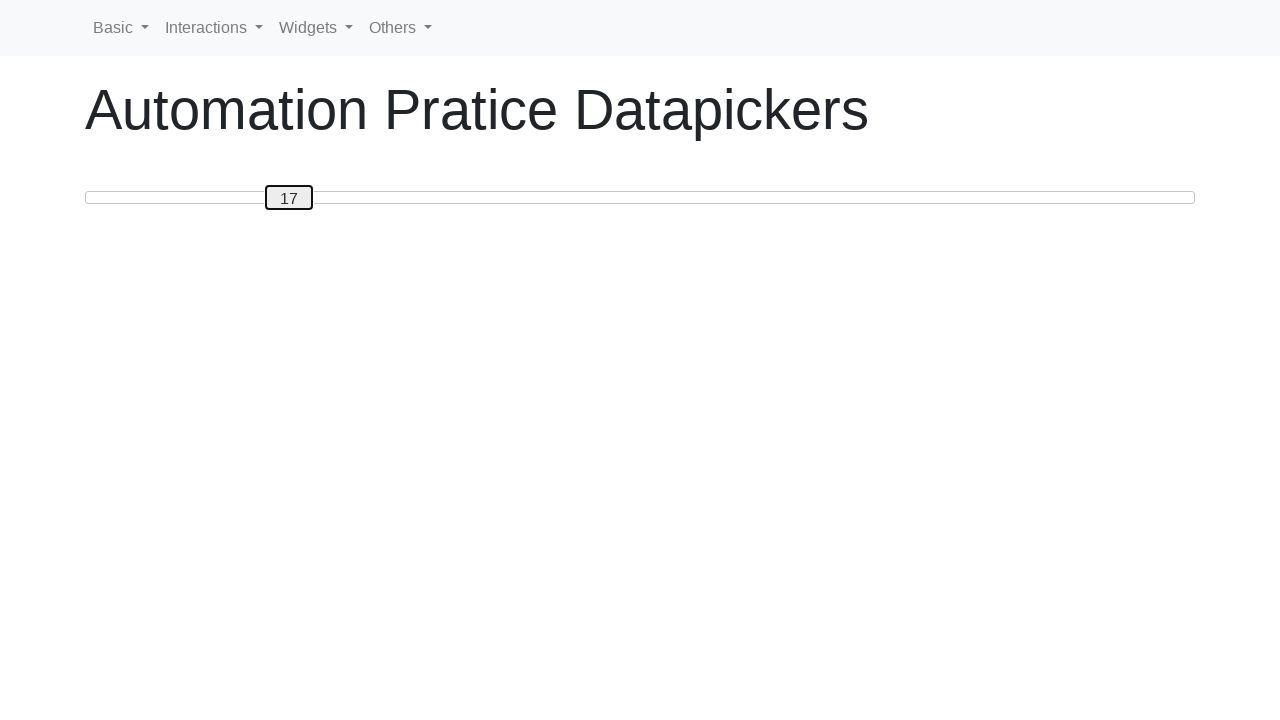

Pressed ArrowRight to increase slider value towards 50 on #custom-handle
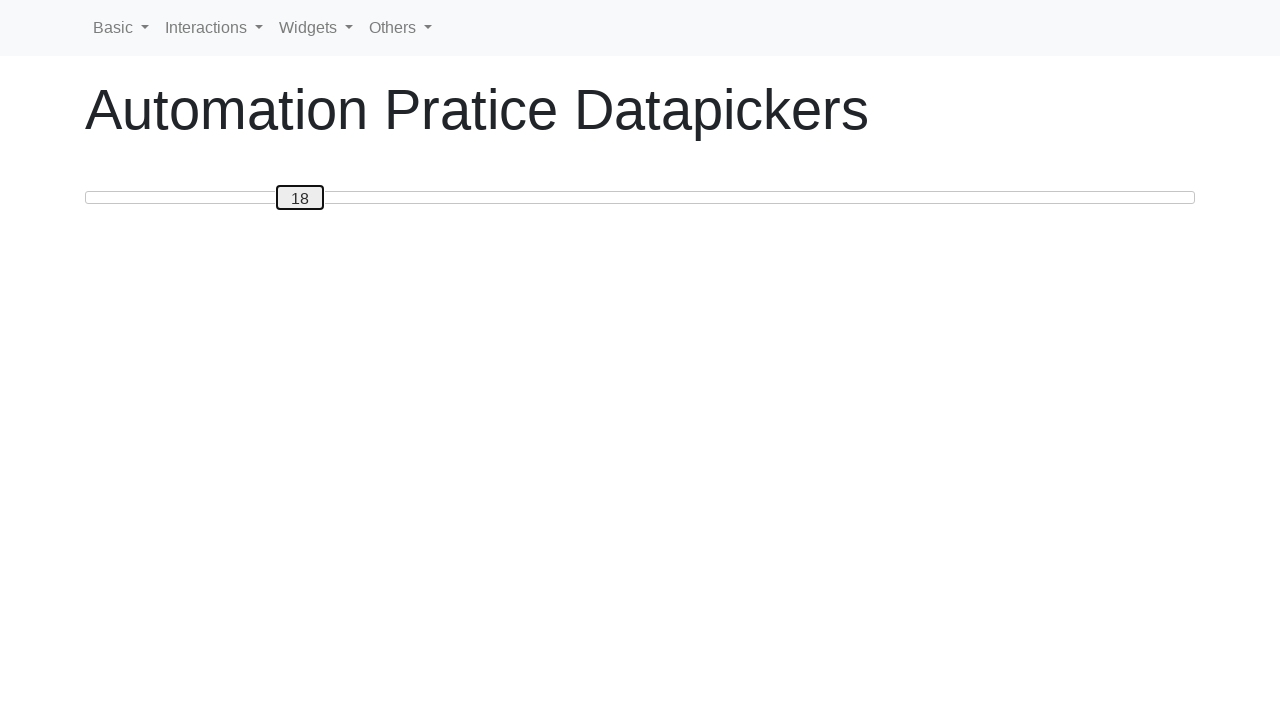

Pressed ArrowRight to increase slider value towards 50 on #custom-handle
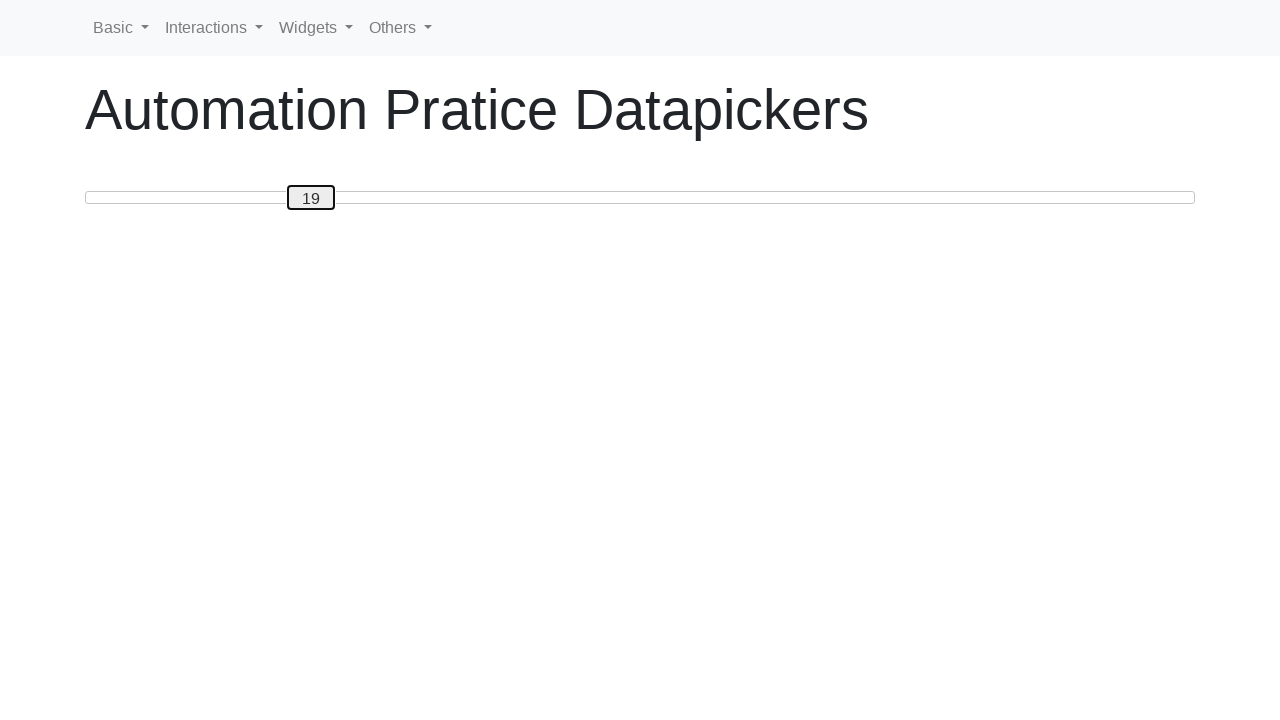

Pressed ArrowRight to increase slider value towards 50 on #custom-handle
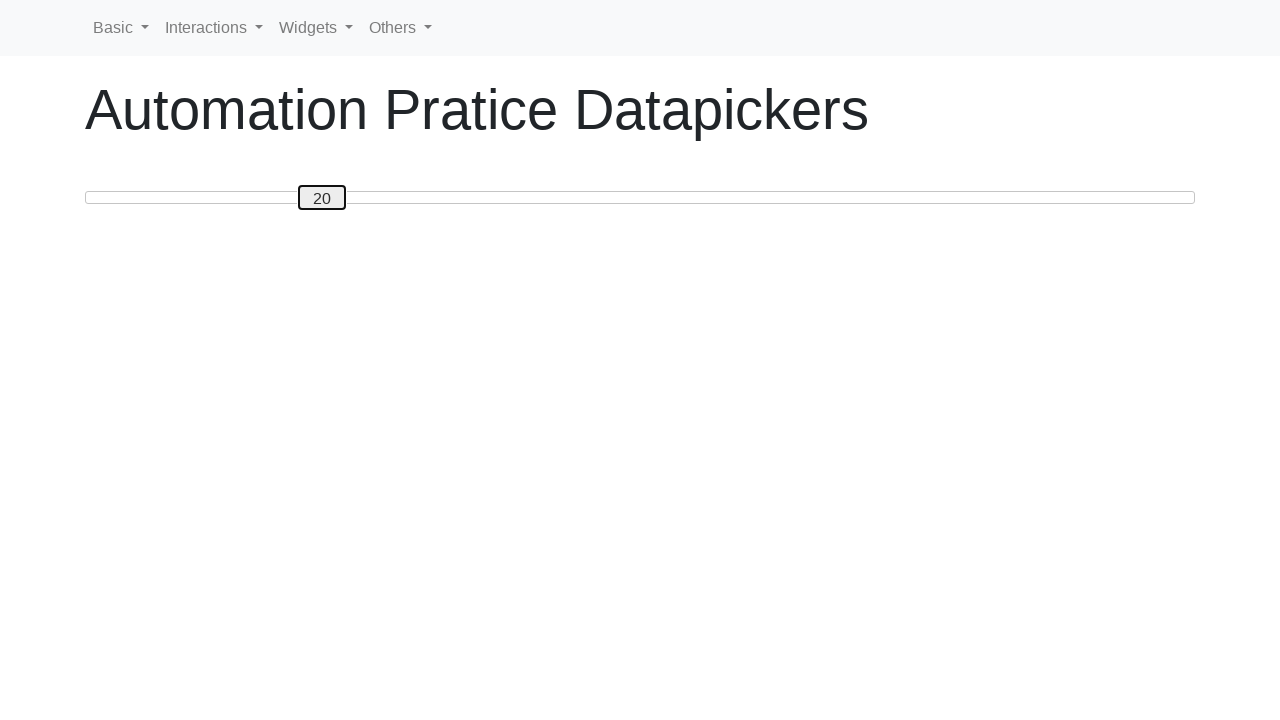

Pressed ArrowRight to increase slider value towards 50 on #custom-handle
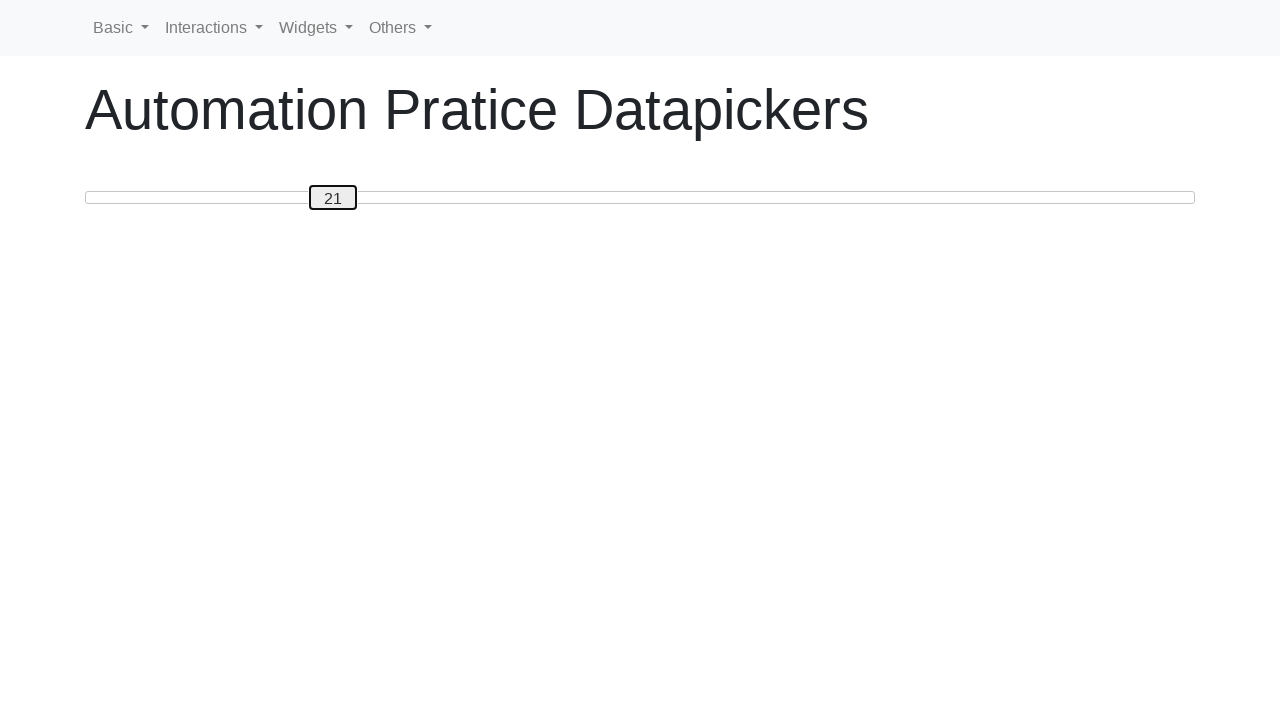

Pressed ArrowRight to increase slider value towards 50 on #custom-handle
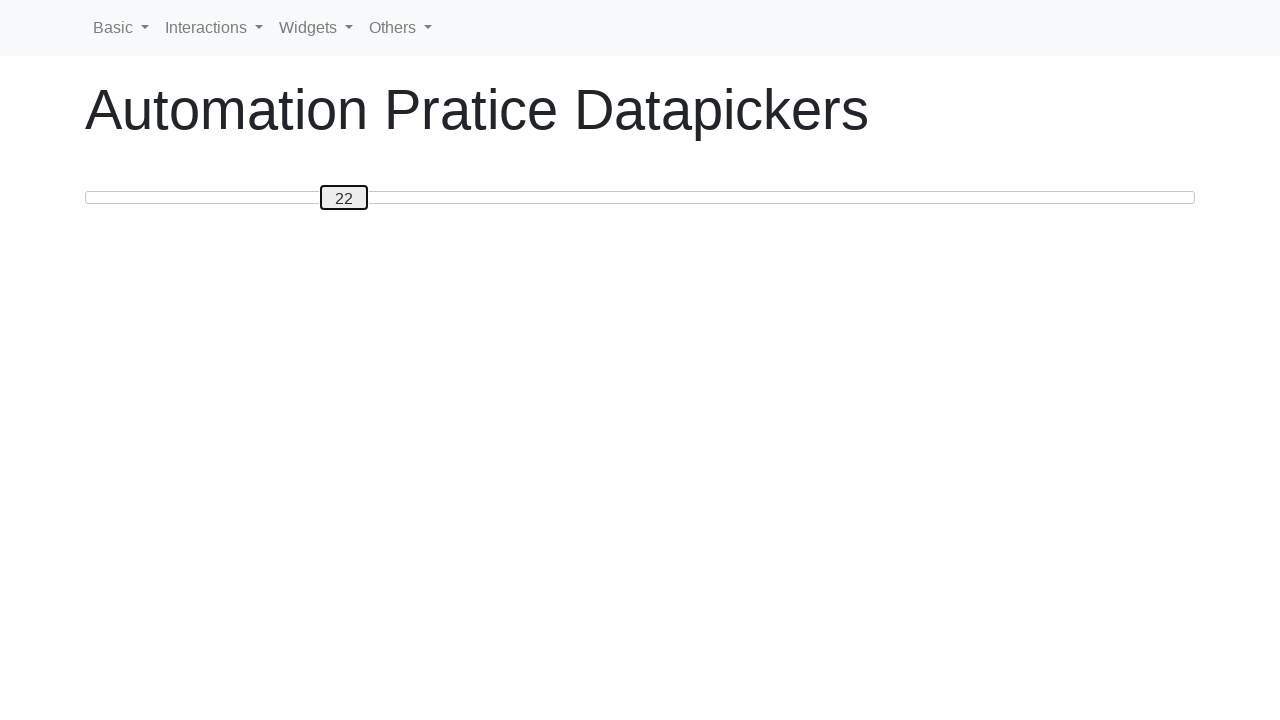

Pressed ArrowRight to increase slider value towards 50 on #custom-handle
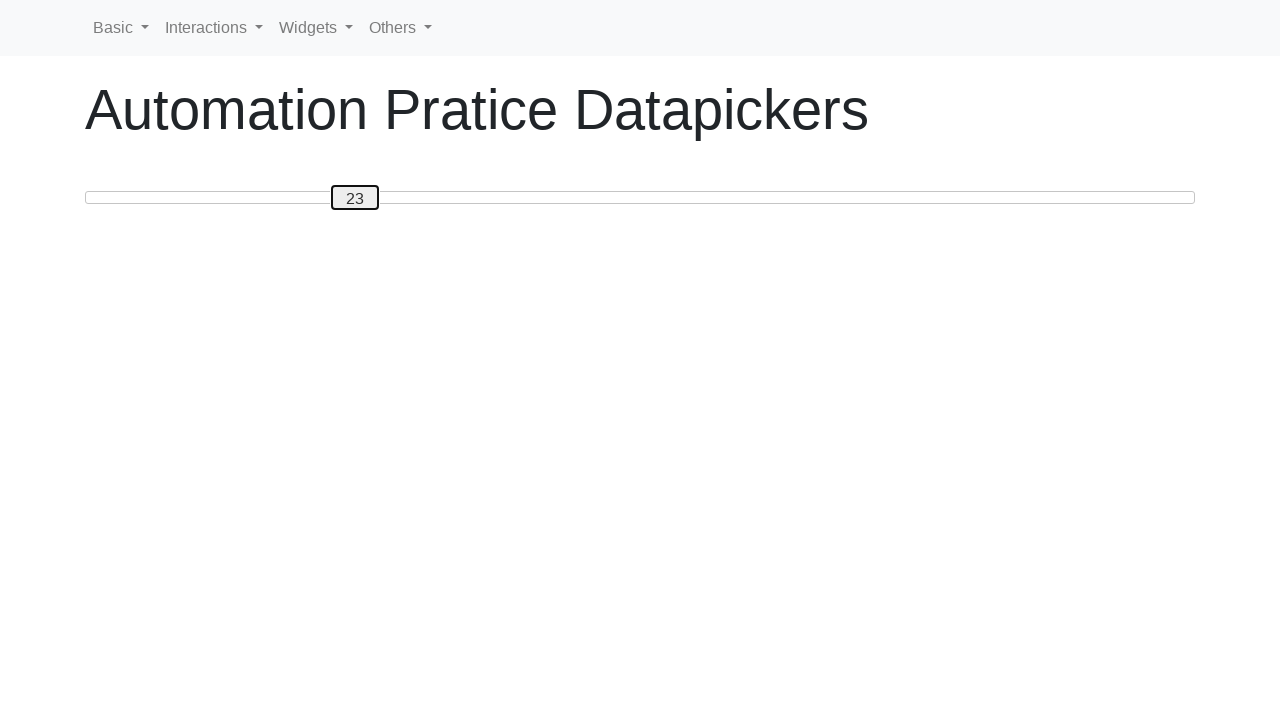

Pressed ArrowRight to increase slider value towards 50 on #custom-handle
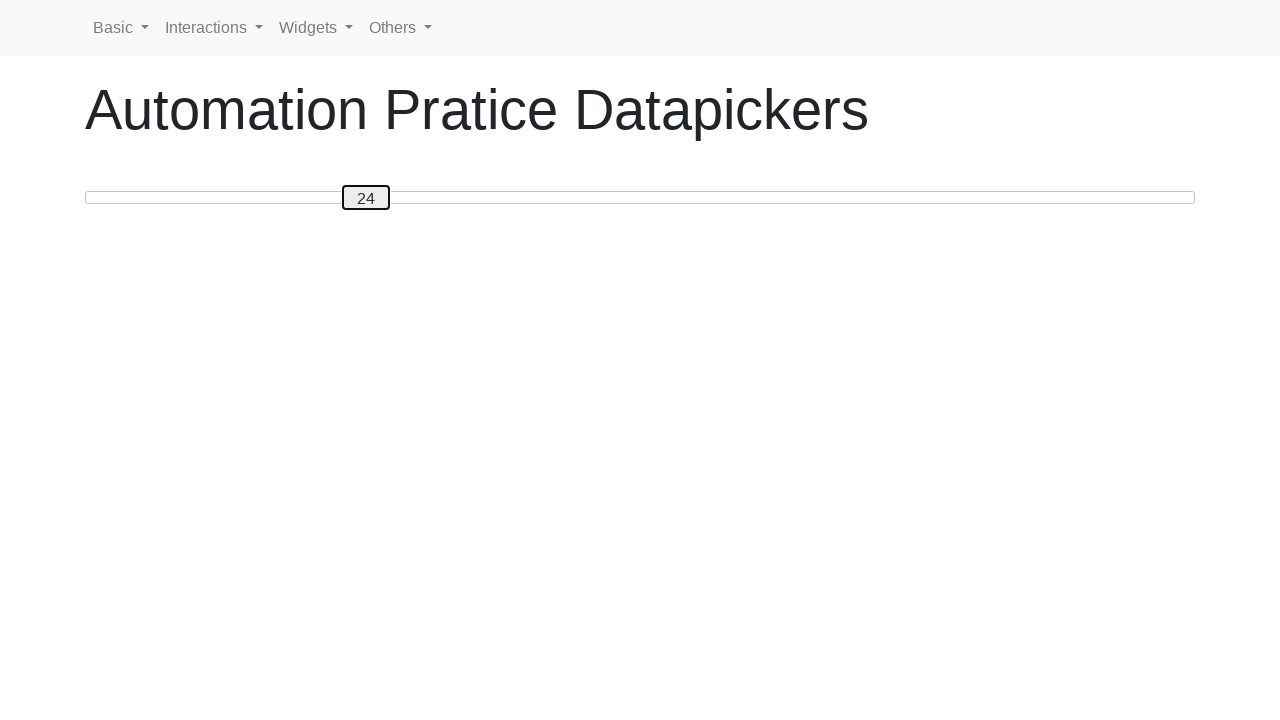

Pressed ArrowRight to increase slider value towards 50 on #custom-handle
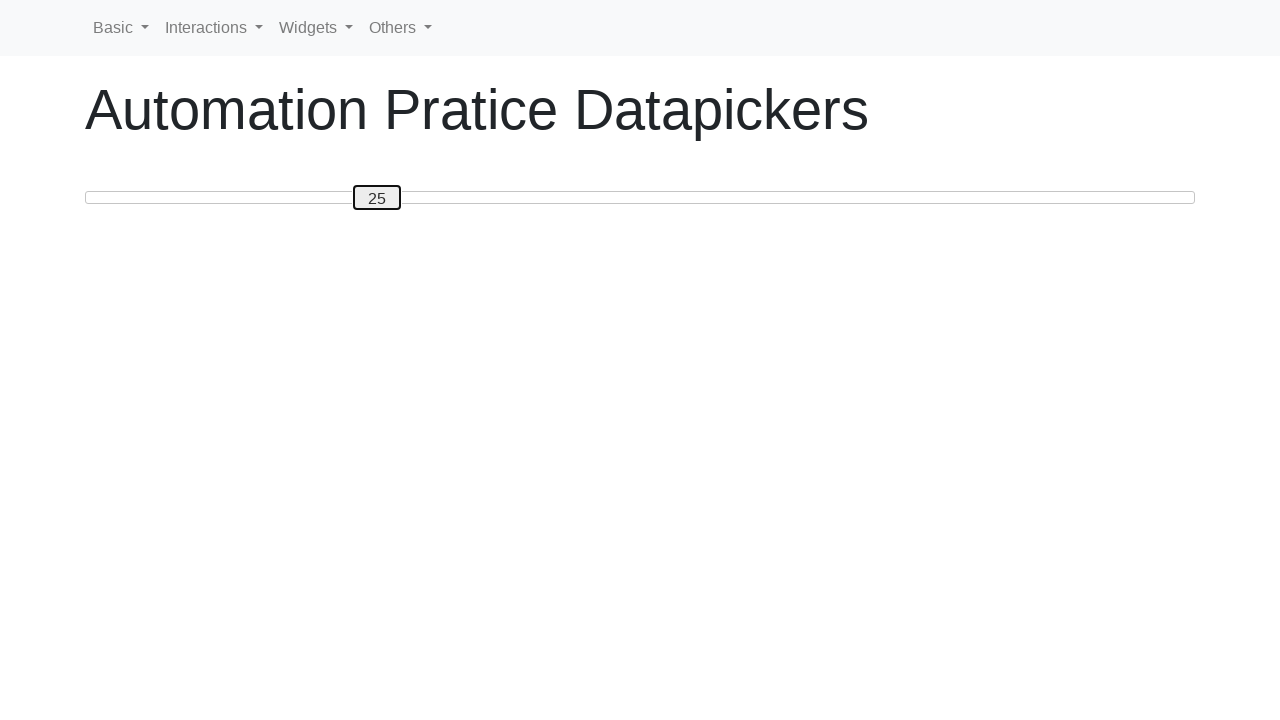

Pressed ArrowRight to increase slider value towards 50 on #custom-handle
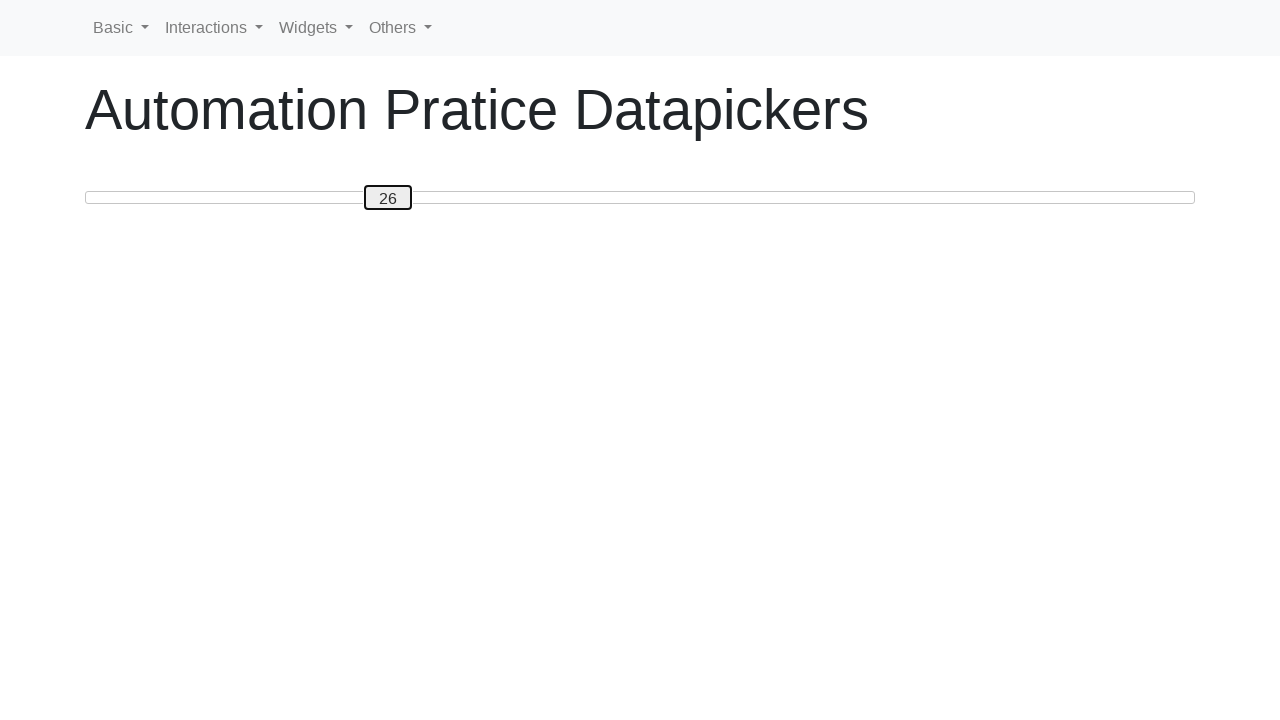

Pressed ArrowRight to increase slider value towards 50 on #custom-handle
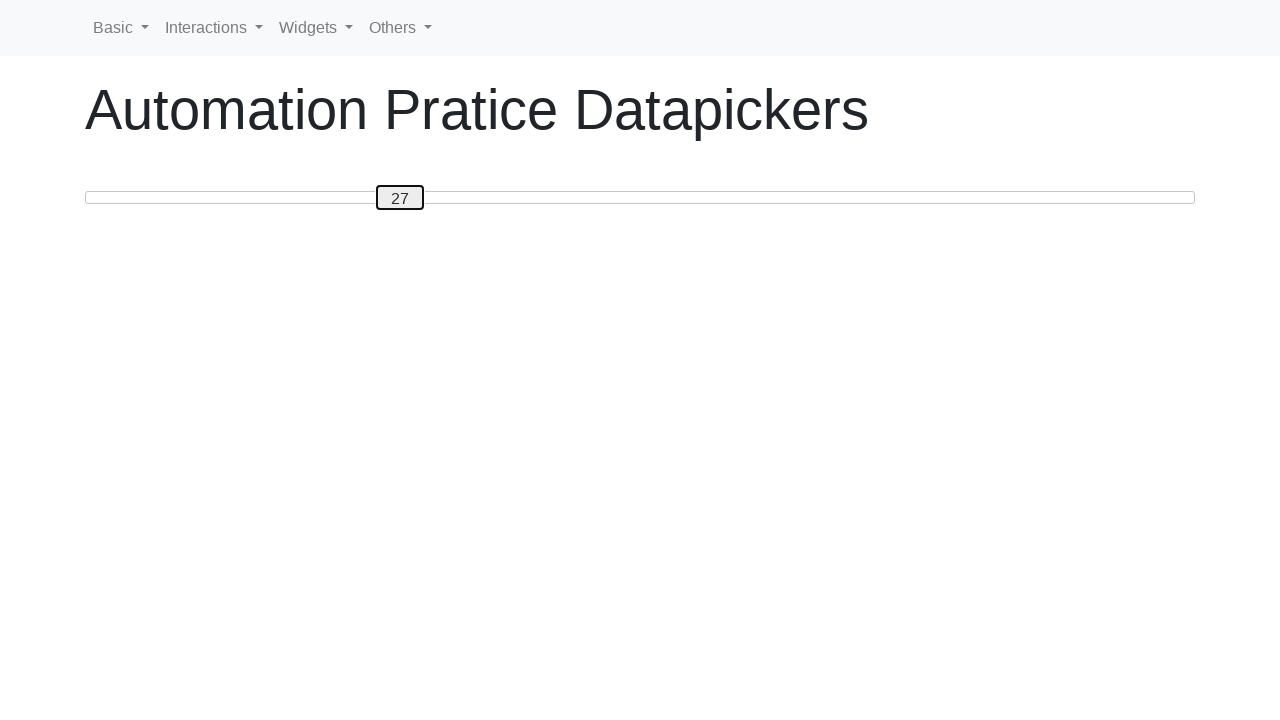

Pressed ArrowRight to increase slider value towards 50 on #custom-handle
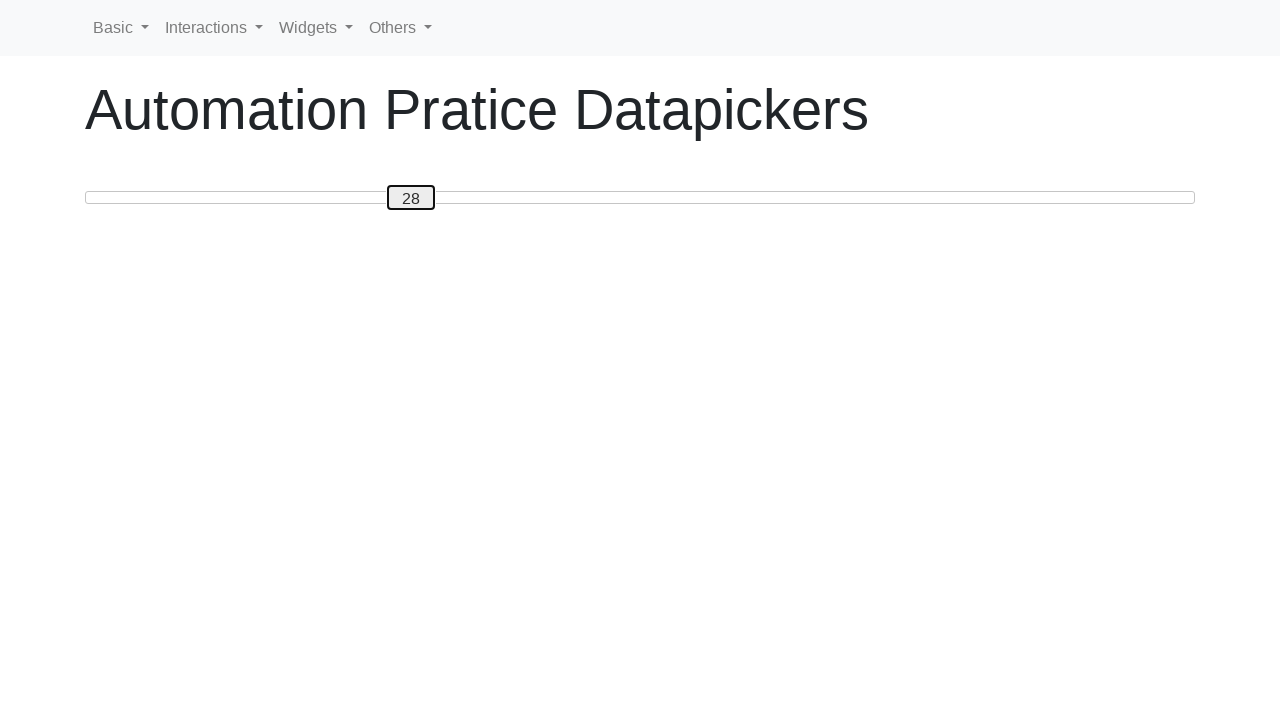

Pressed ArrowRight to increase slider value towards 50 on #custom-handle
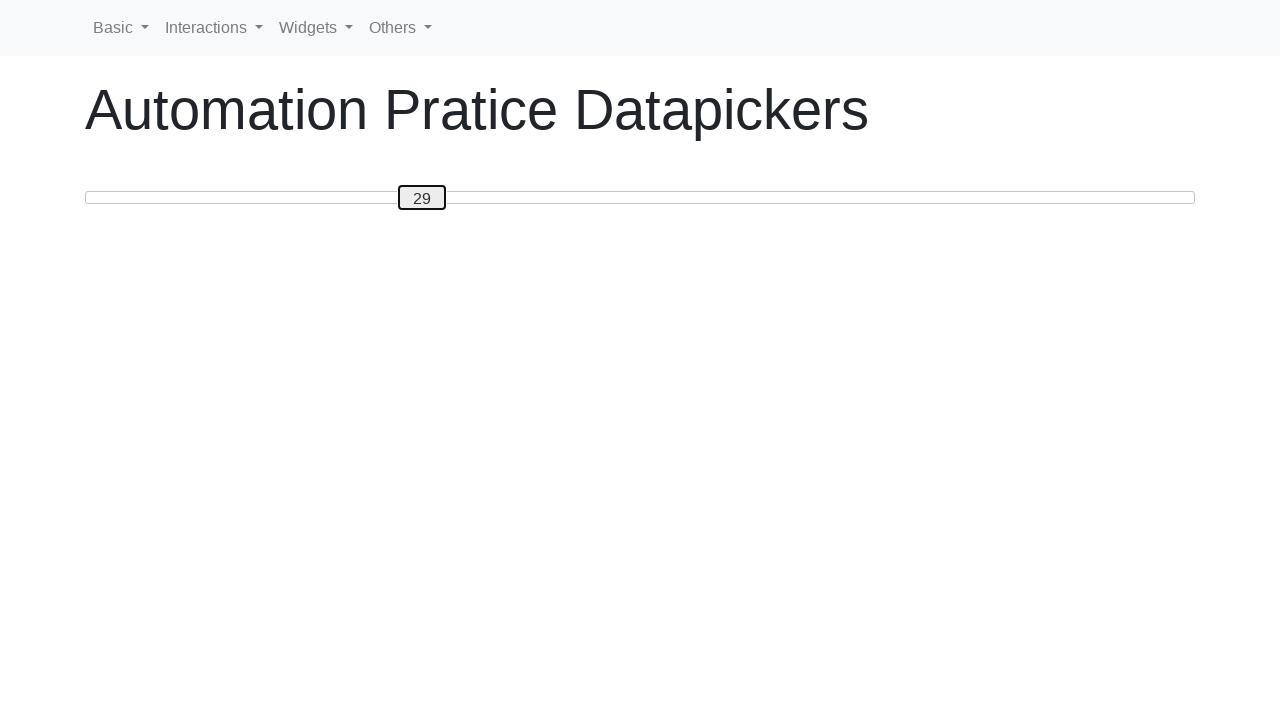

Pressed ArrowRight to increase slider value towards 50 on #custom-handle
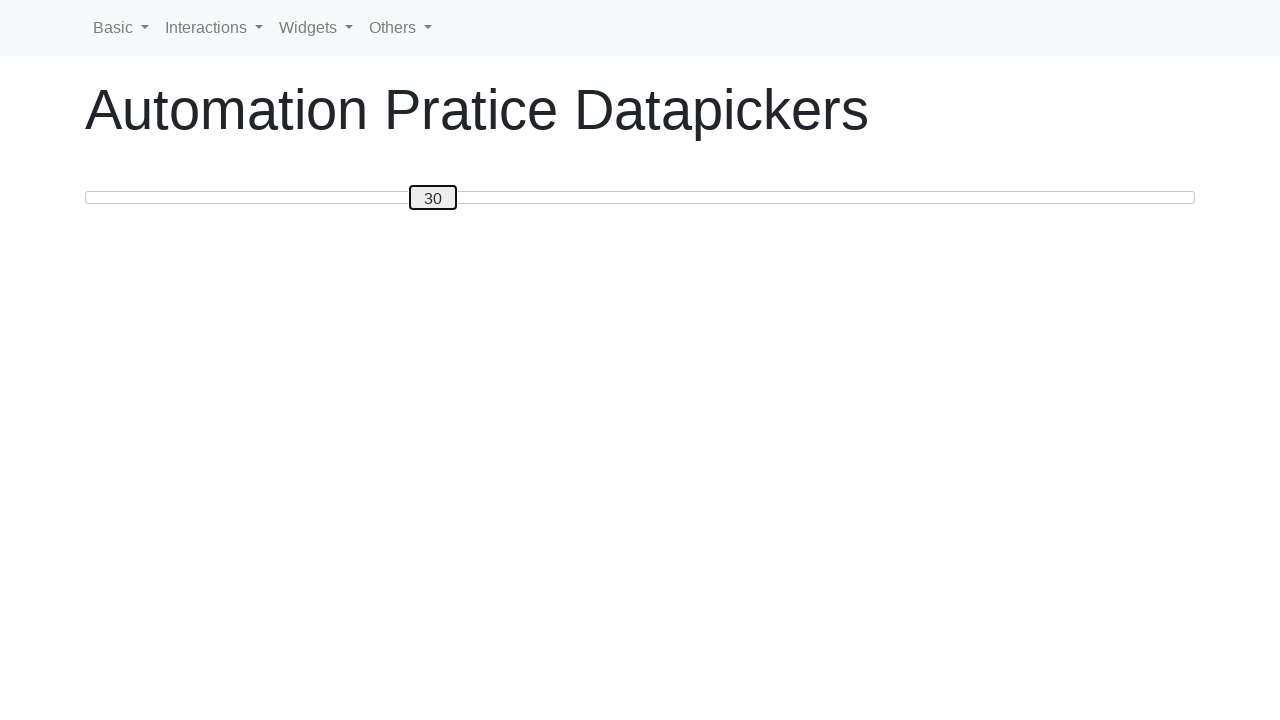

Pressed ArrowRight to increase slider value towards 50 on #custom-handle
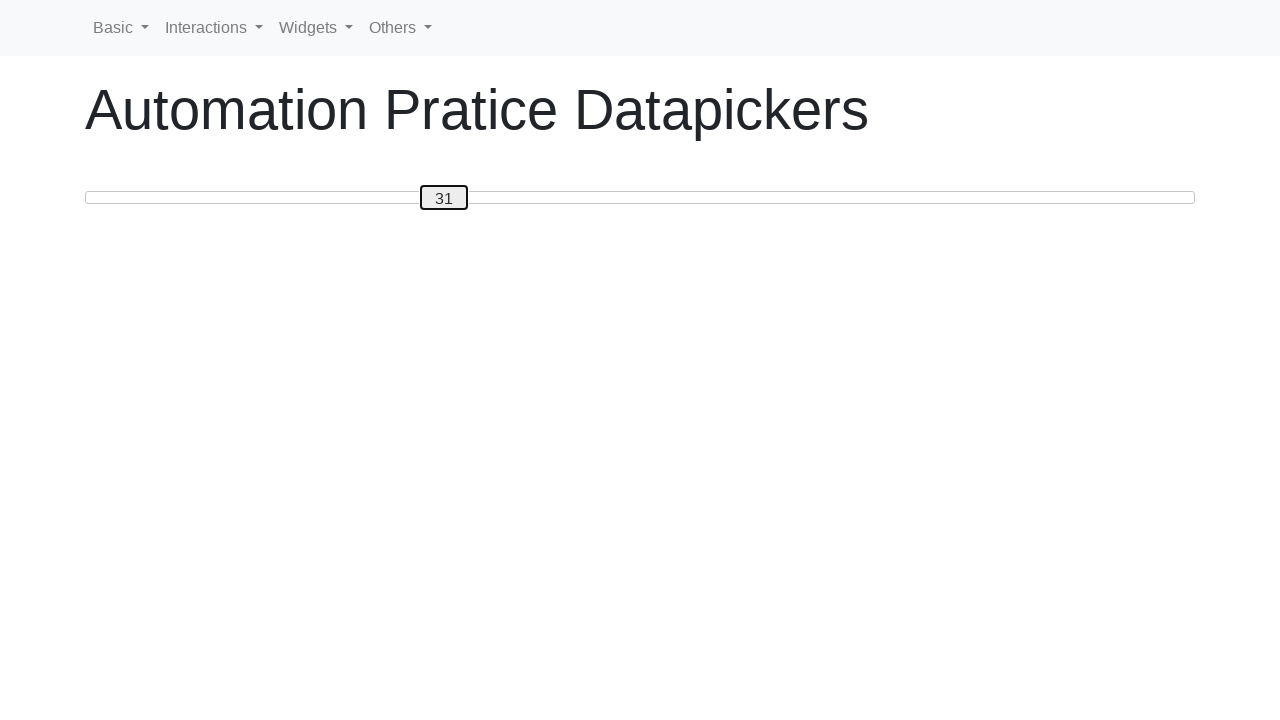

Pressed ArrowRight to increase slider value towards 50 on #custom-handle
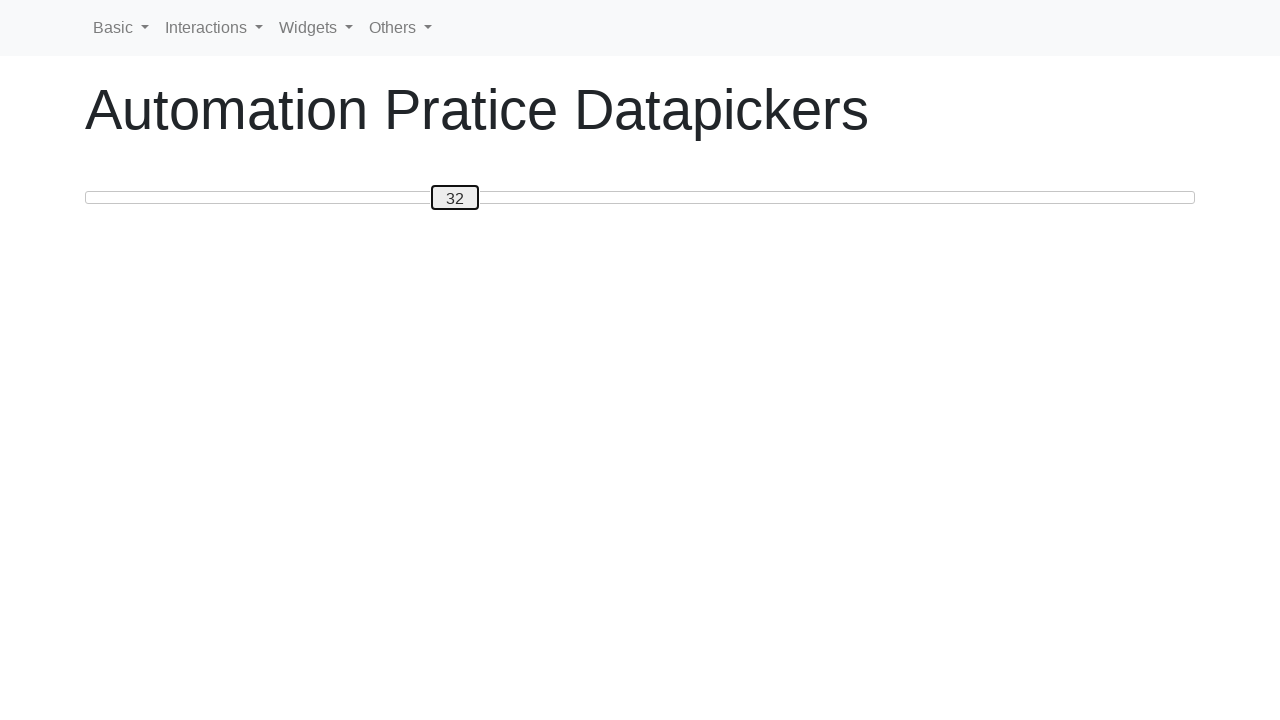

Pressed ArrowRight to increase slider value towards 50 on #custom-handle
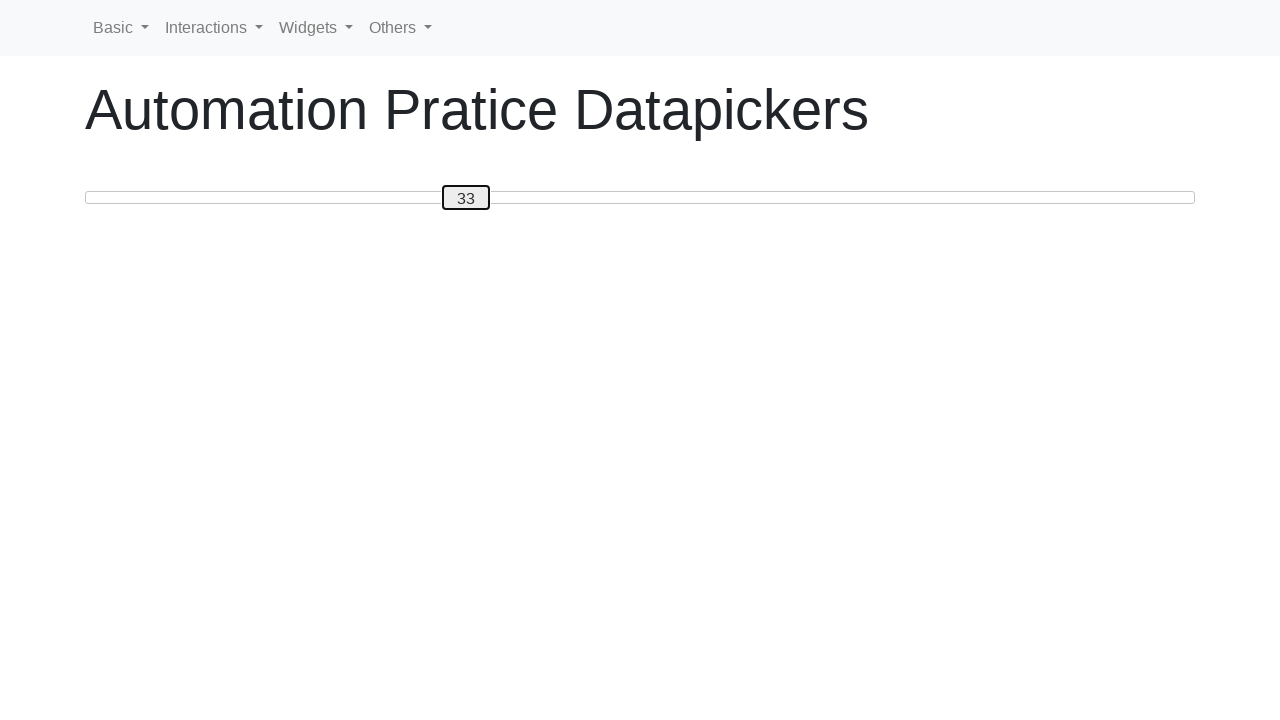

Pressed ArrowRight to increase slider value towards 50 on #custom-handle
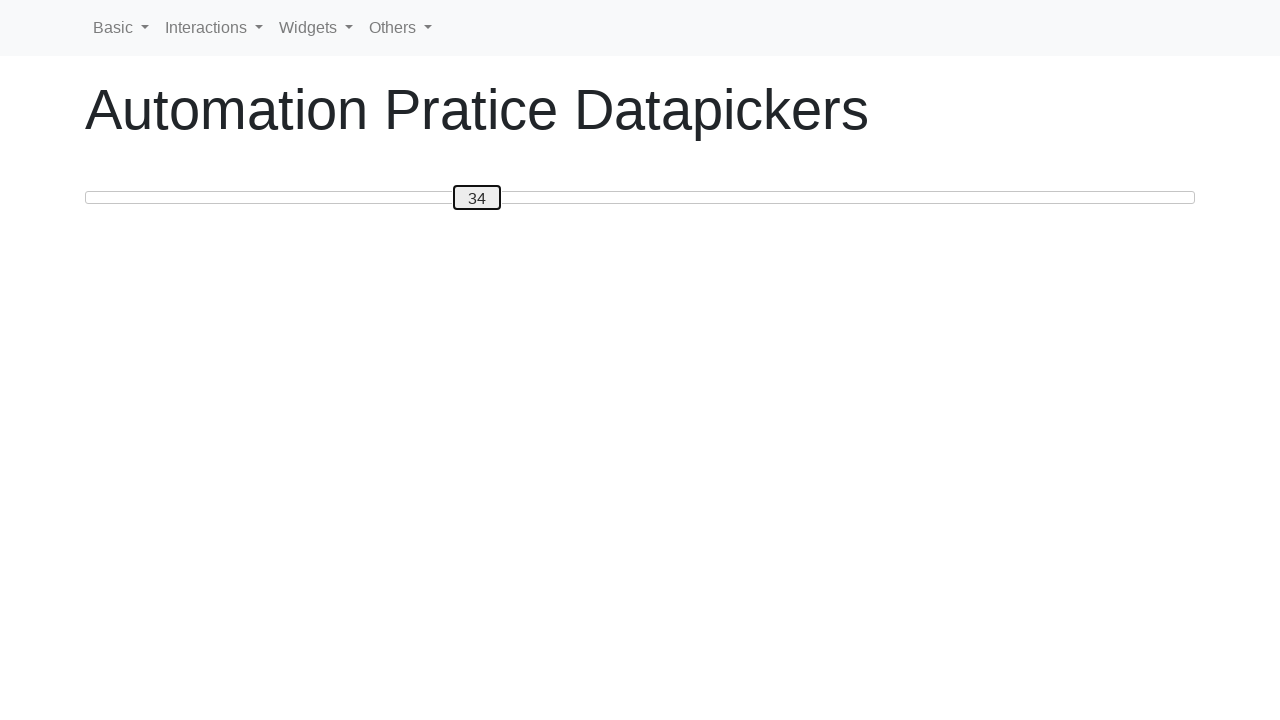

Pressed ArrowRight to increase slider value towards 50 on #custom-handle
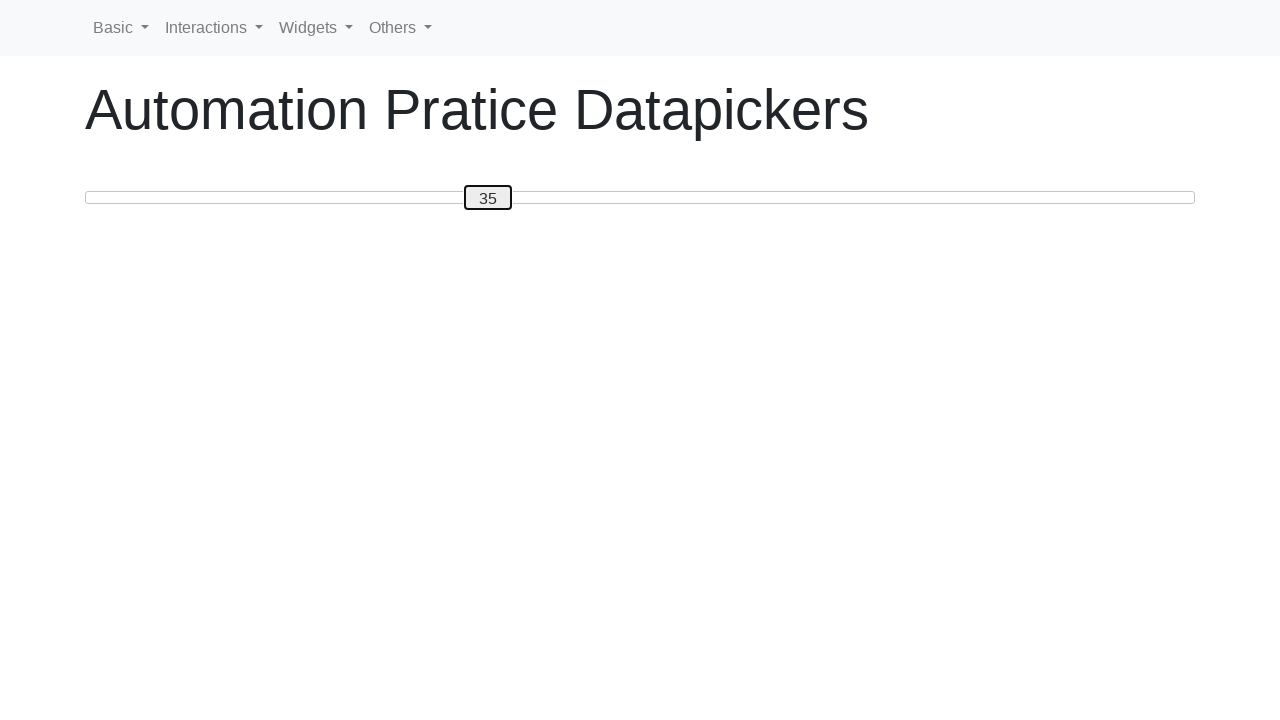

Pressed ArrowRight to increase slider value towards 50 on #custom-handle
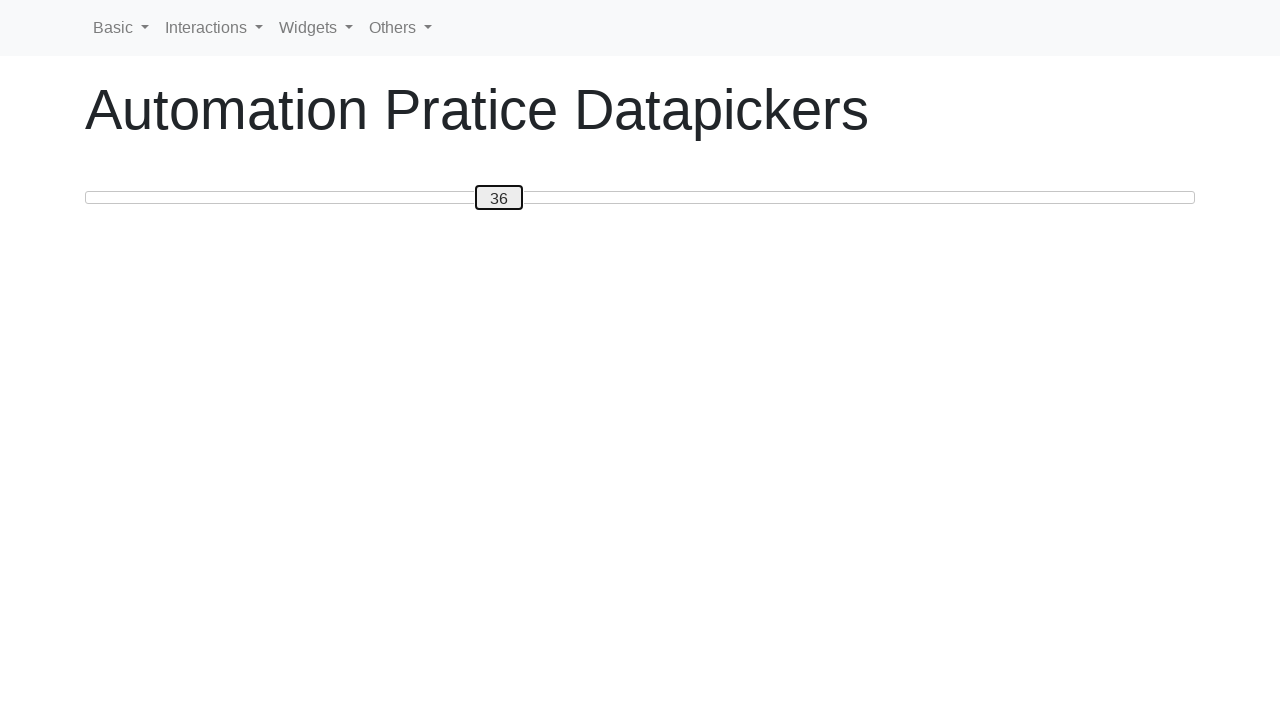

Pressed ArrowRight to increase slider value towards 50 on #custom-handle
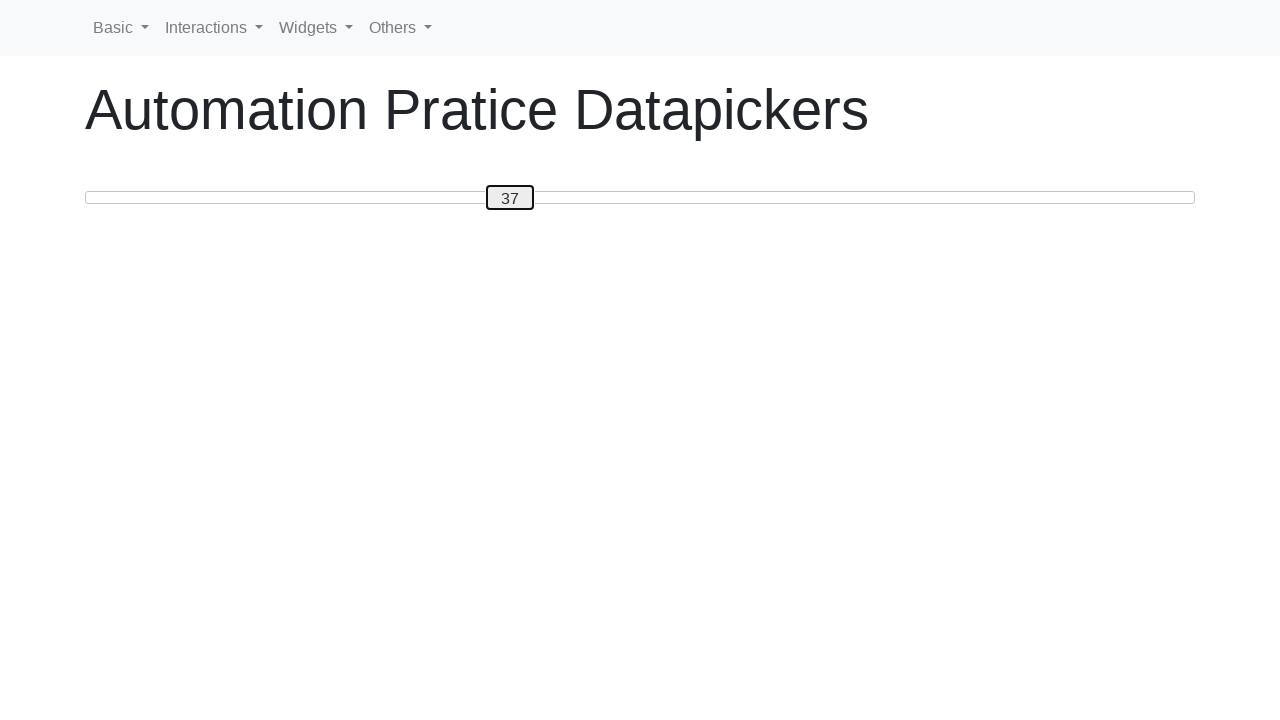

Pressed ArrowRight to increase slider value towards 50 on #custom-handle
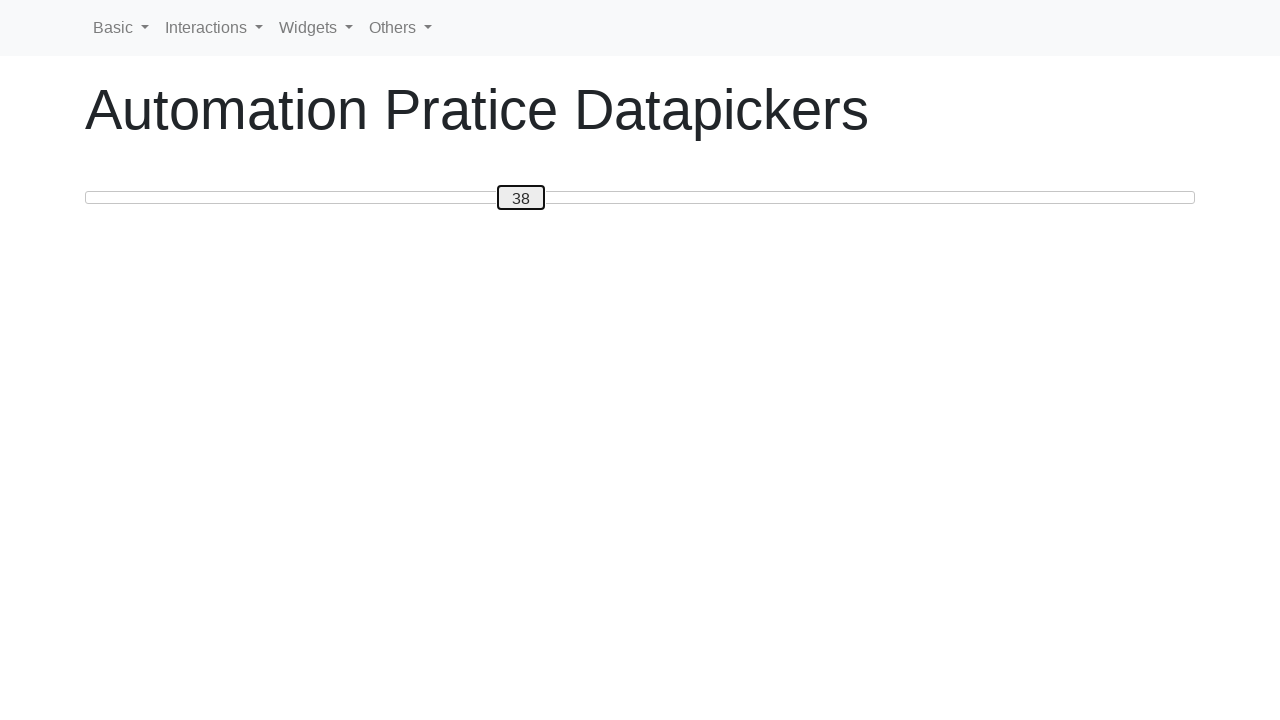

Pressed ArrowRight to increase slider value towards 50 on #custom-handle
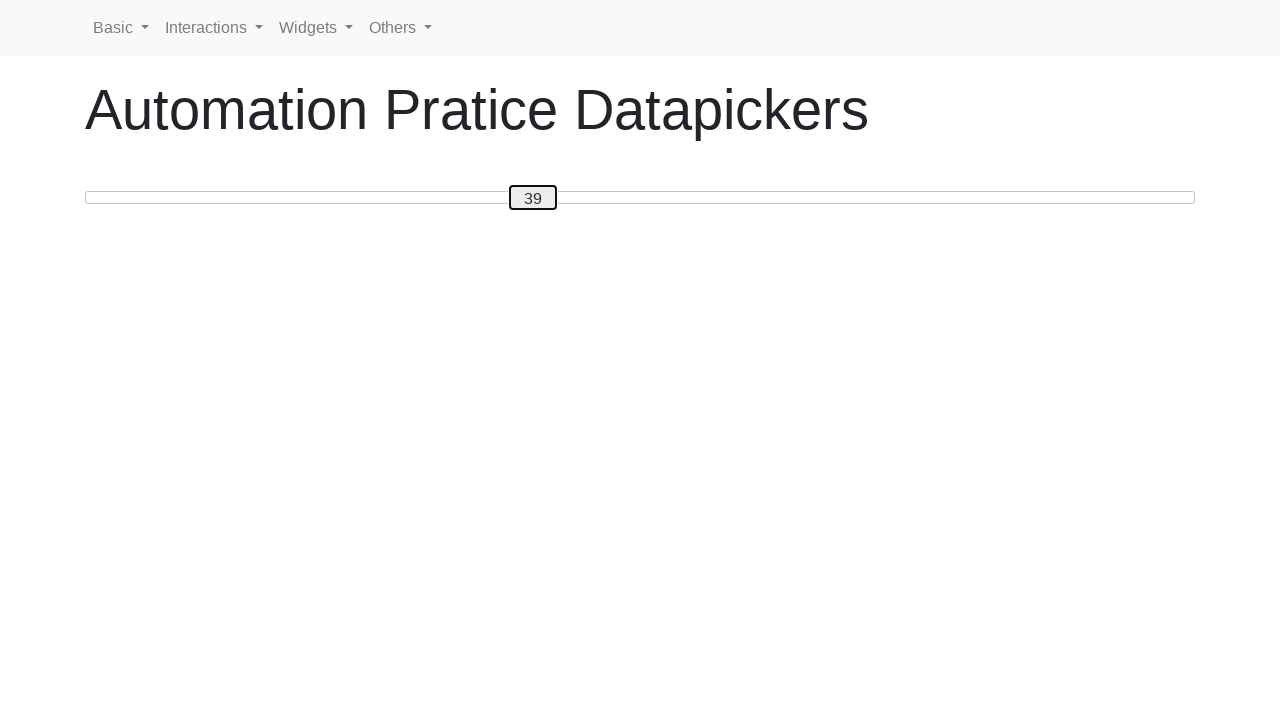

Pressed ArrowRight to increase slider value towards 50 on #custom-handle
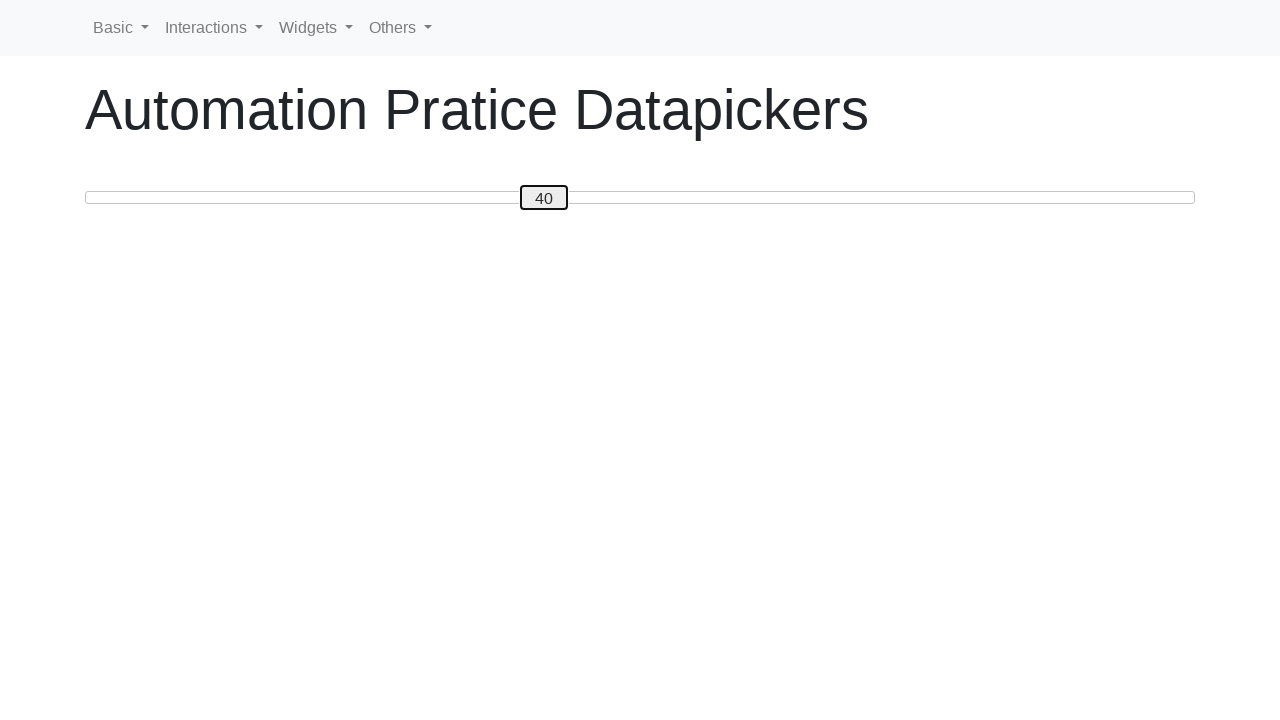

Pressed ArrowRight to increase slider value towards 50 on #custom-handle
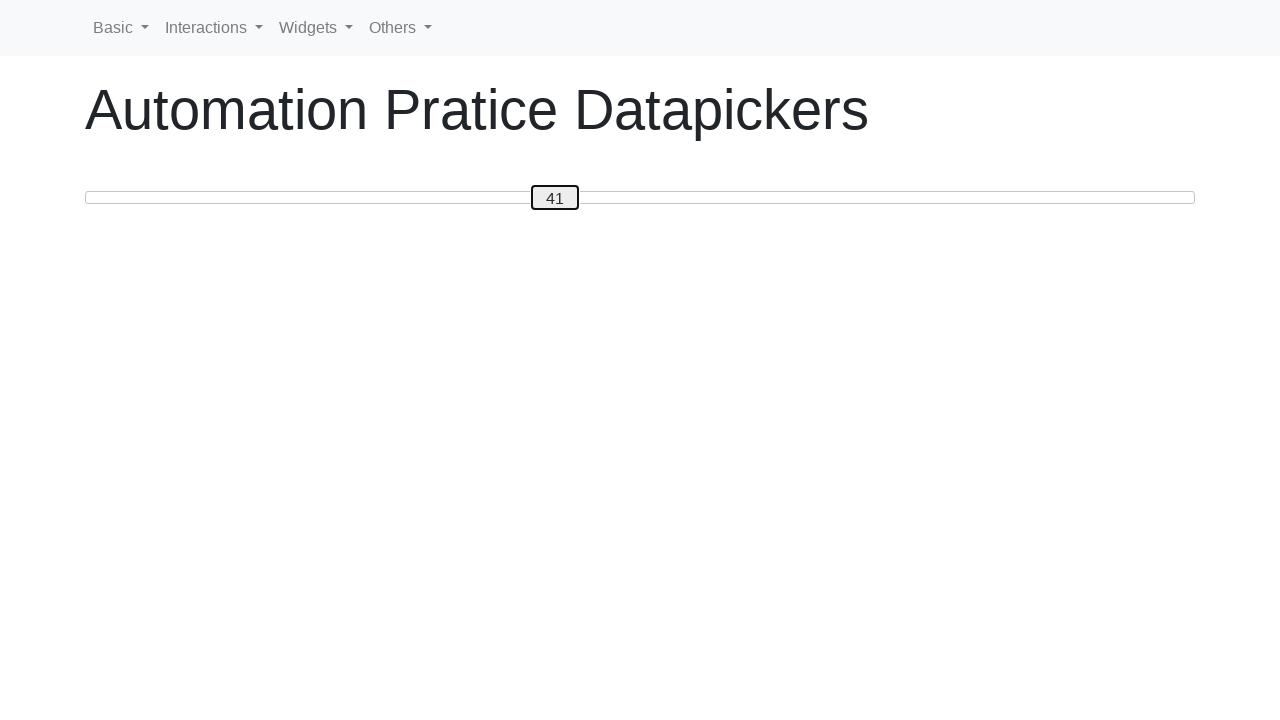

Pressed ArrowRight to increase slider value towards 50 on #custom-handle
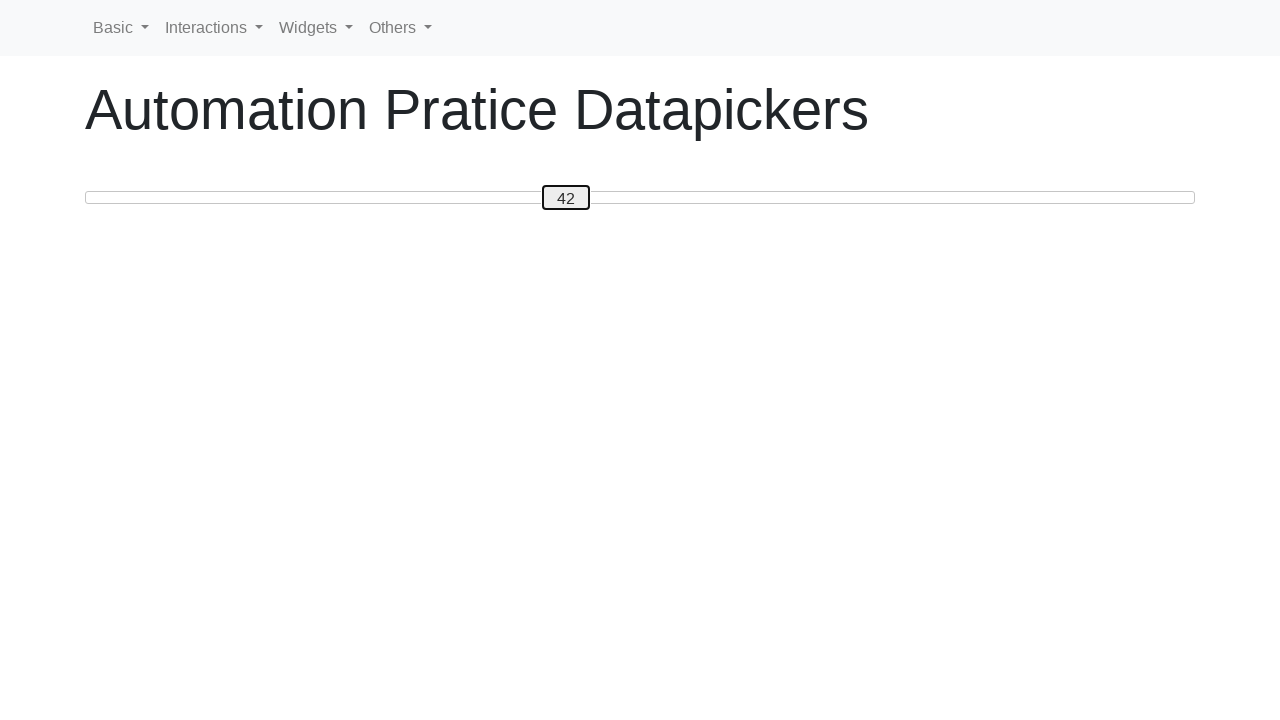

Pressed ArrowRight to increase slider value towards 50 on #custom-handle
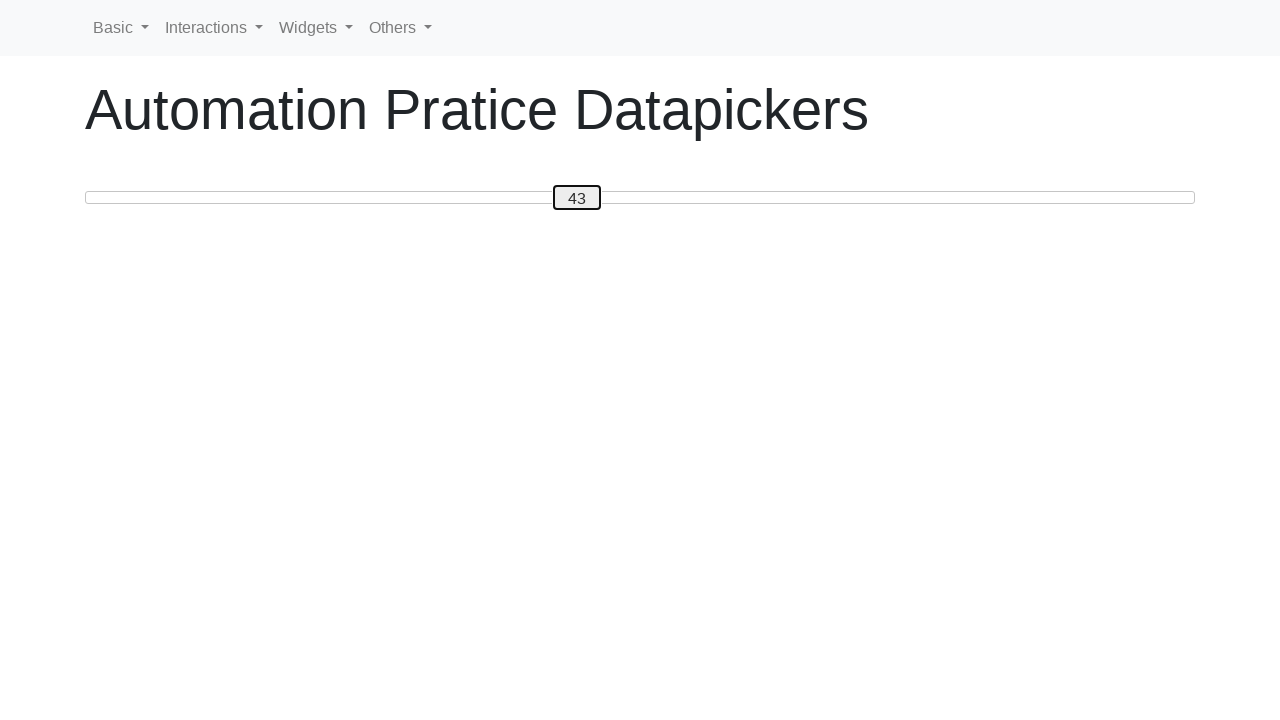

Pressed ArrowRight to increase slider value towards 50 on #custom-handle
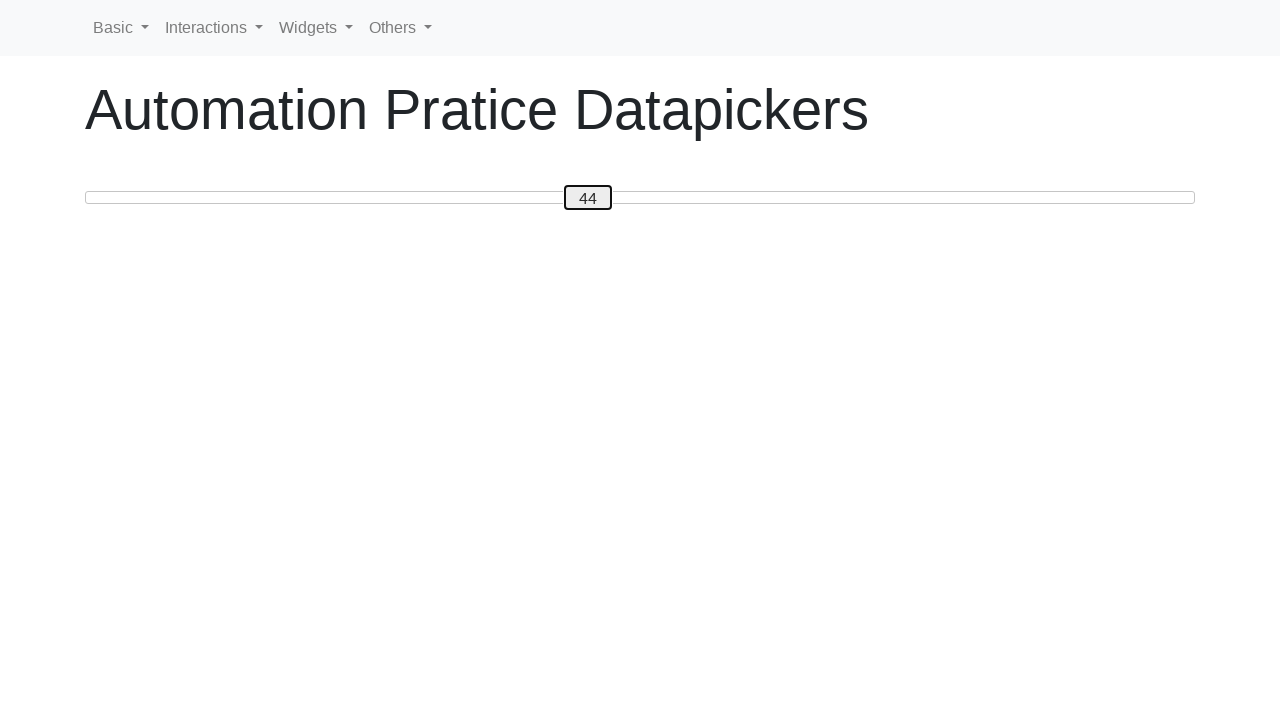

Pressed ArrowRight to increase slider value towards 50 on #custom-handle
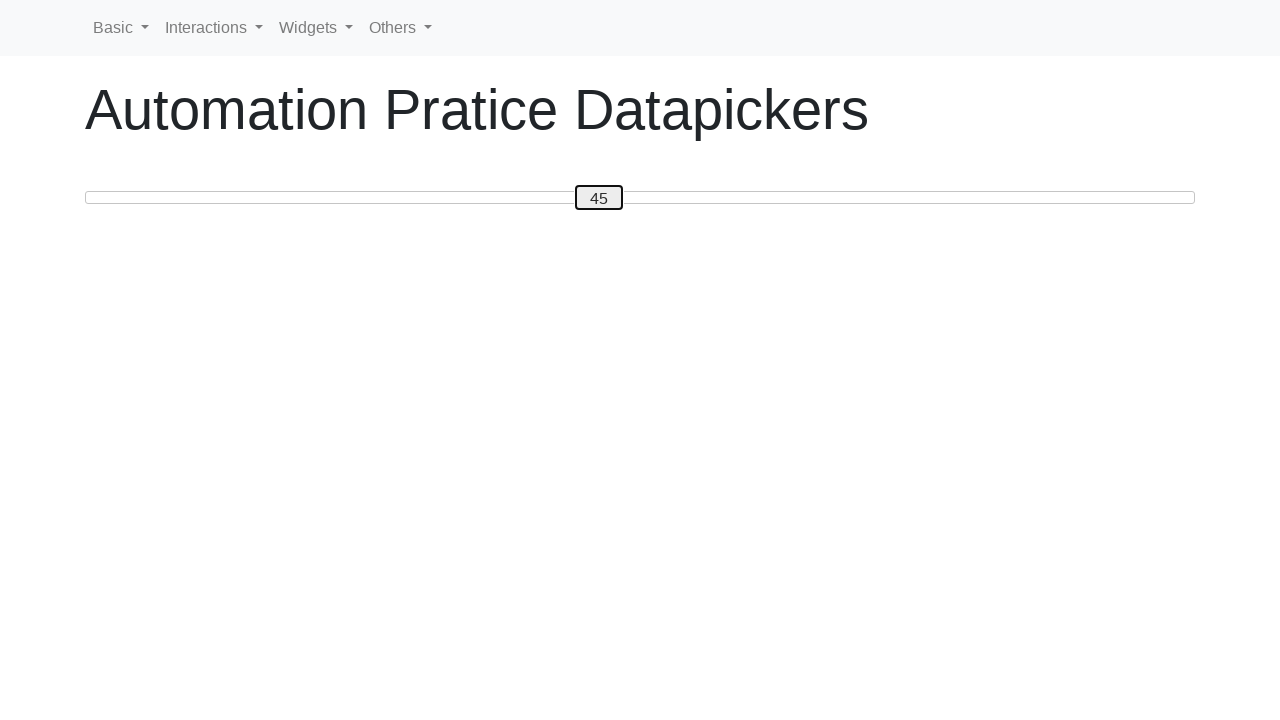

Pressed ArrowRight to increase slider value towards 50 on #custom-handle
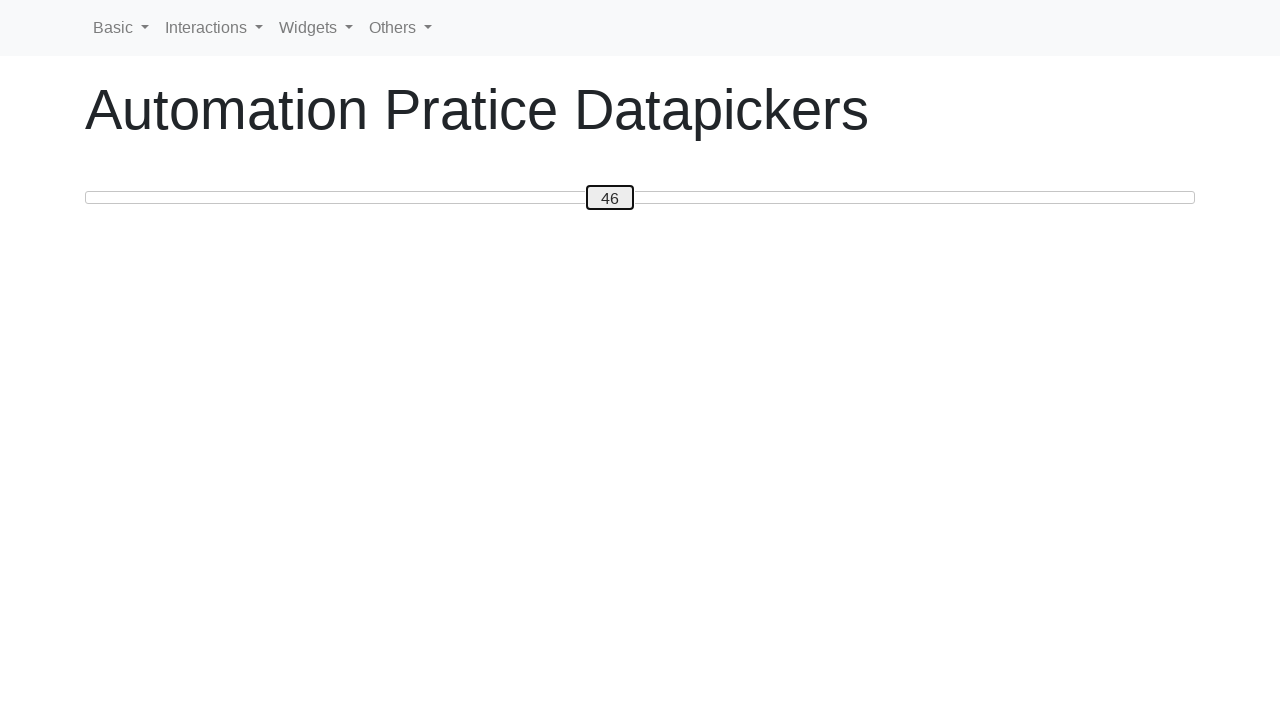

Pressed ArrowRight to increase slider value towards 50 on #custom-handle
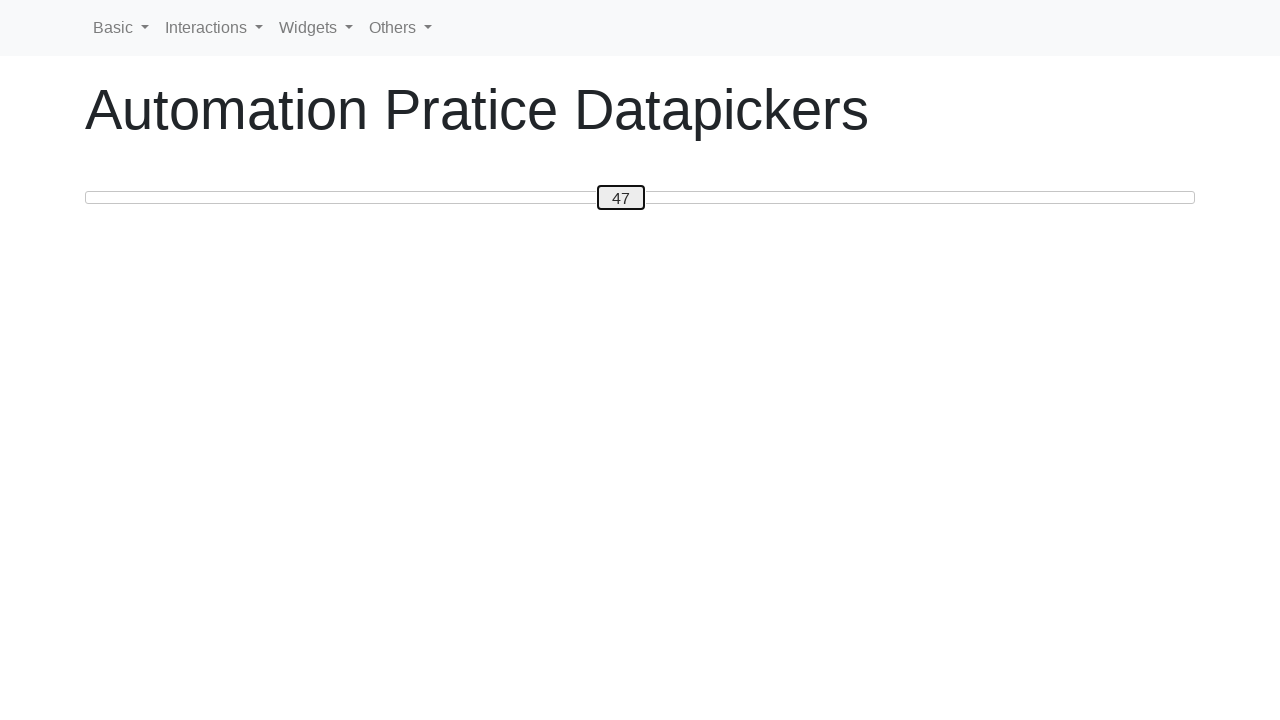

Pressed ArrowRight to increase slider value towards 50 on #custom-handle
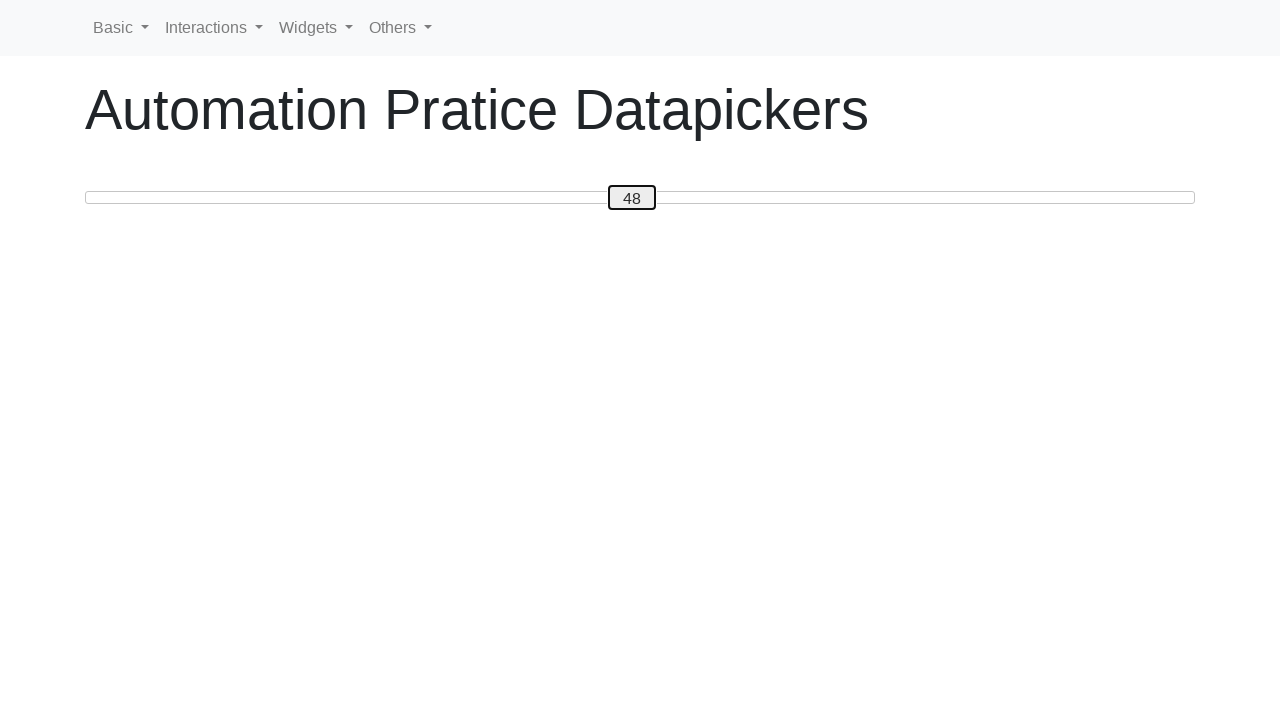

Pressed ArrowRight to increase slider value towards 50 on #custom-handle
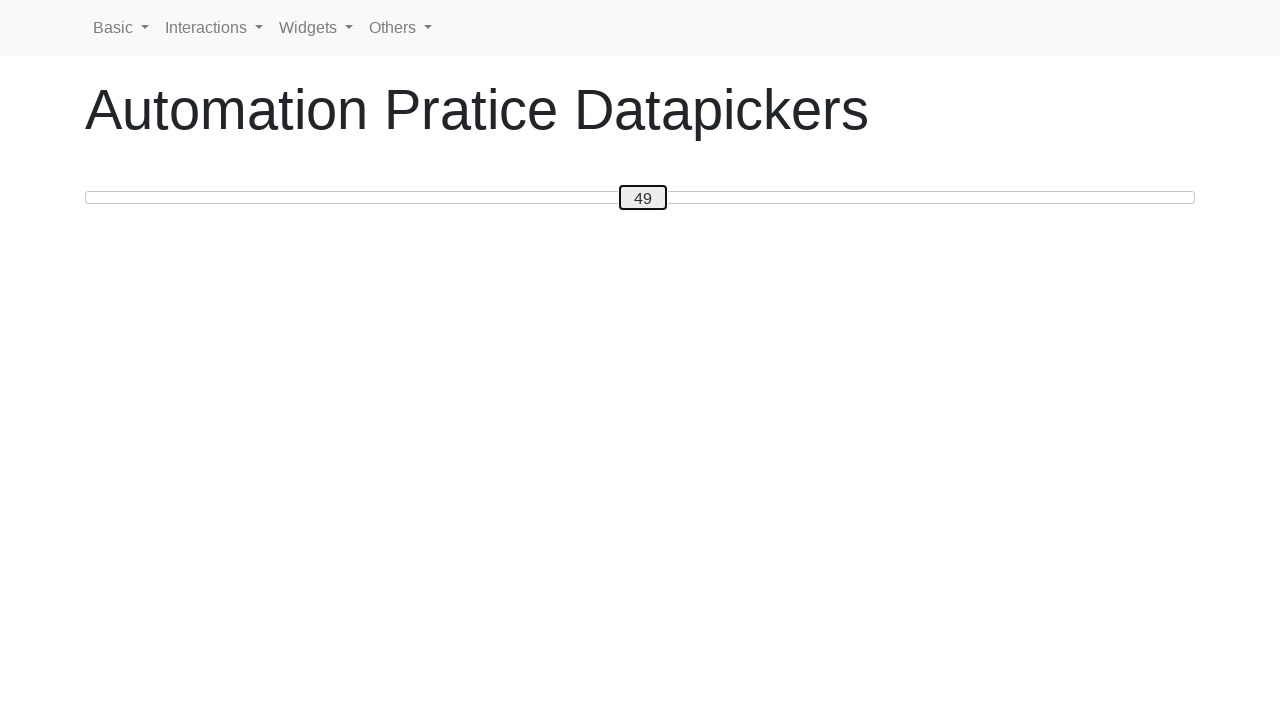

Pressed ArrowRight to increase slider value towards 50 on #custom-handle
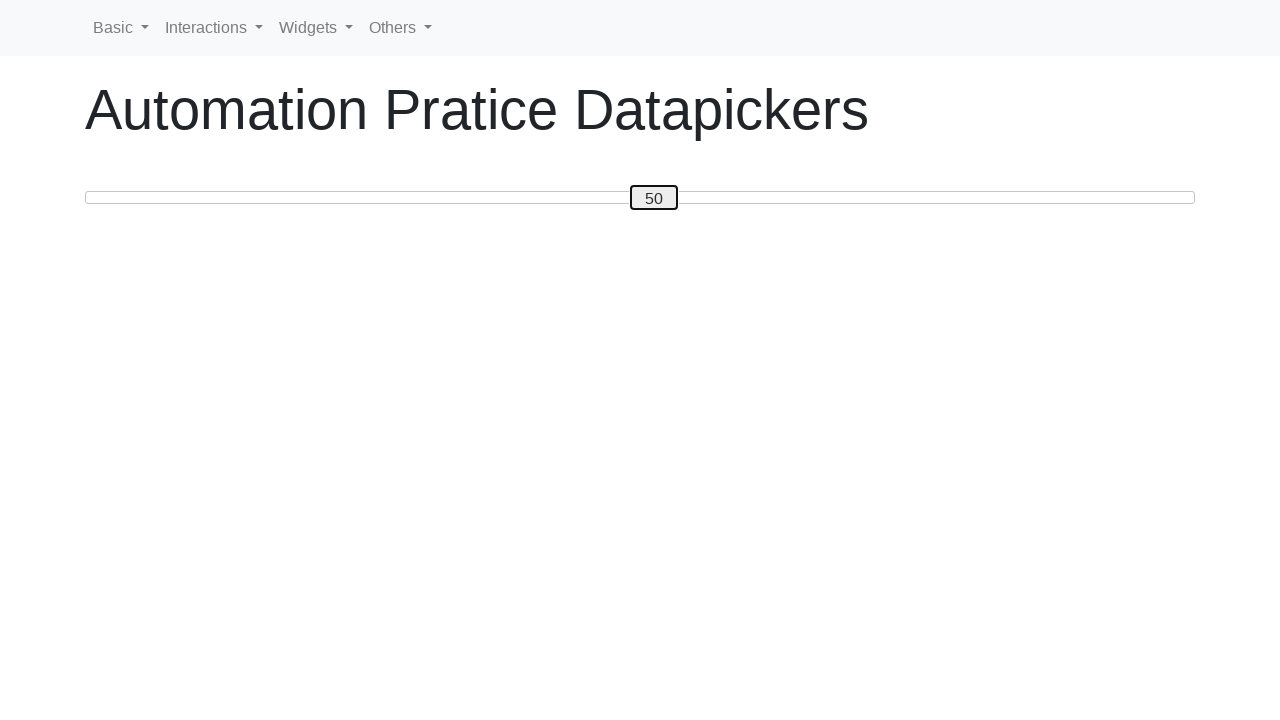

Completed moving slider to position 50
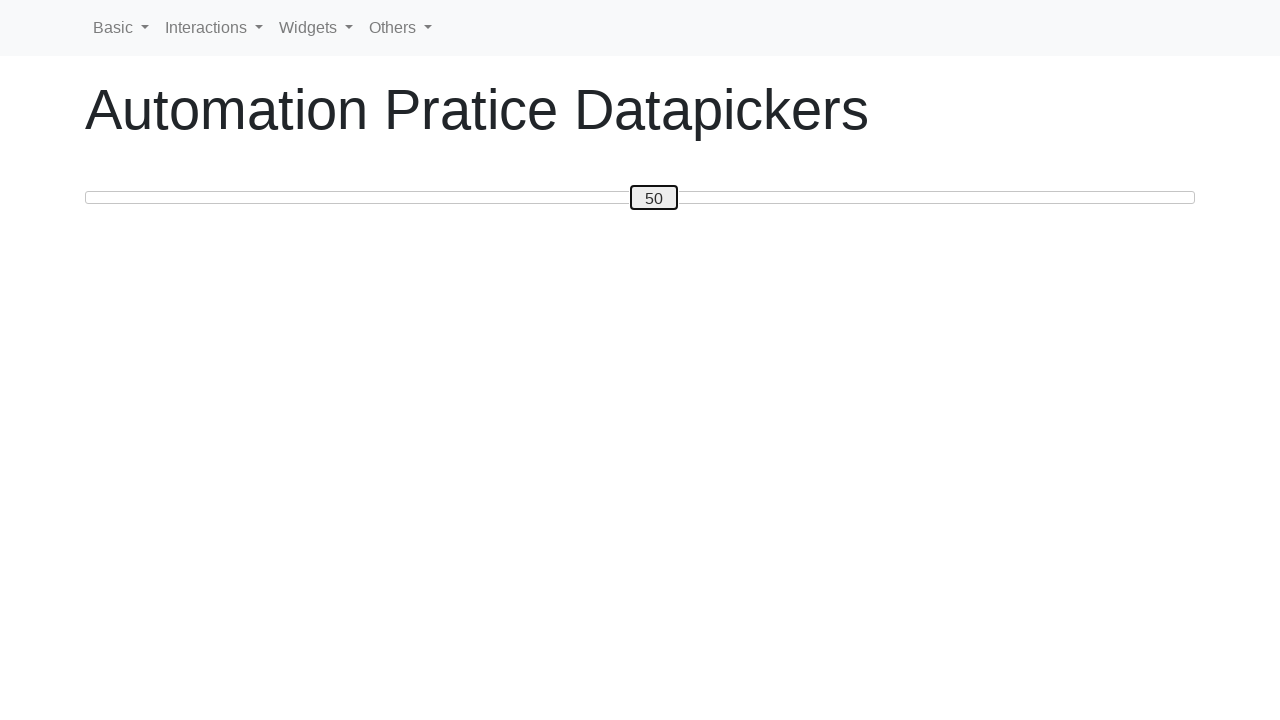

Read current slider value: 50
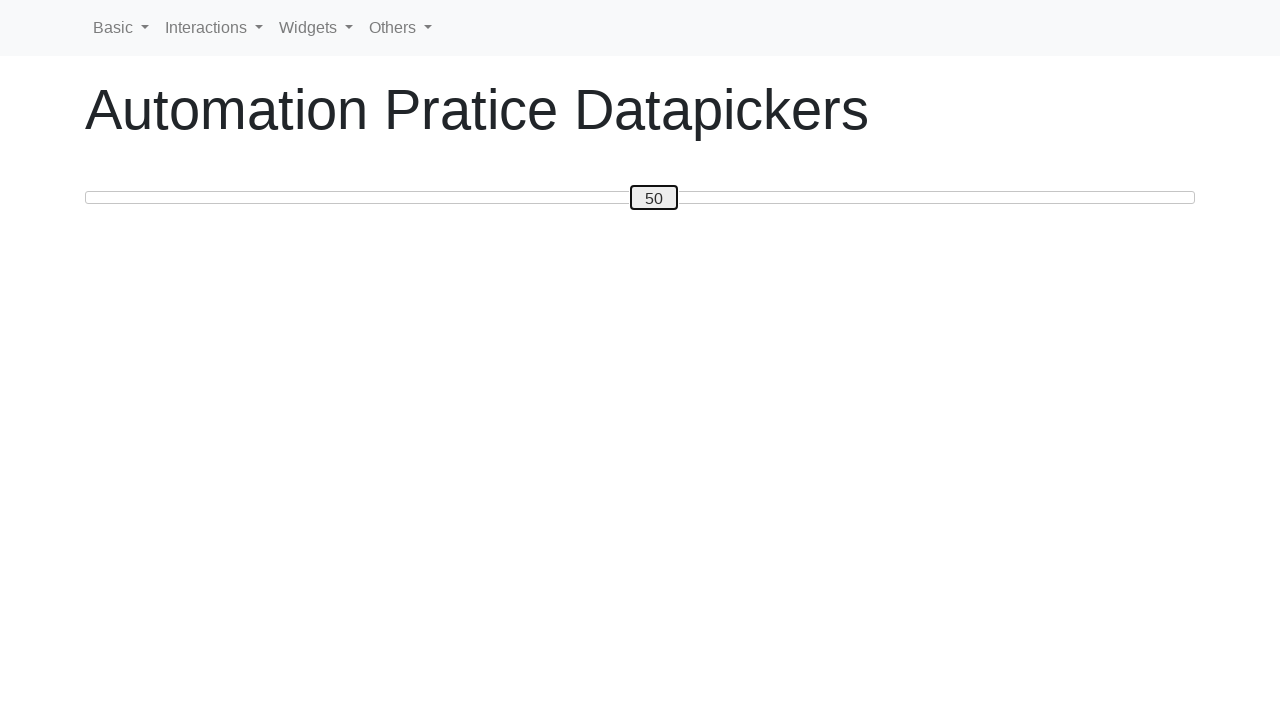

Pressed ArrowRight to increase slider value towards 80 on #custom-handle
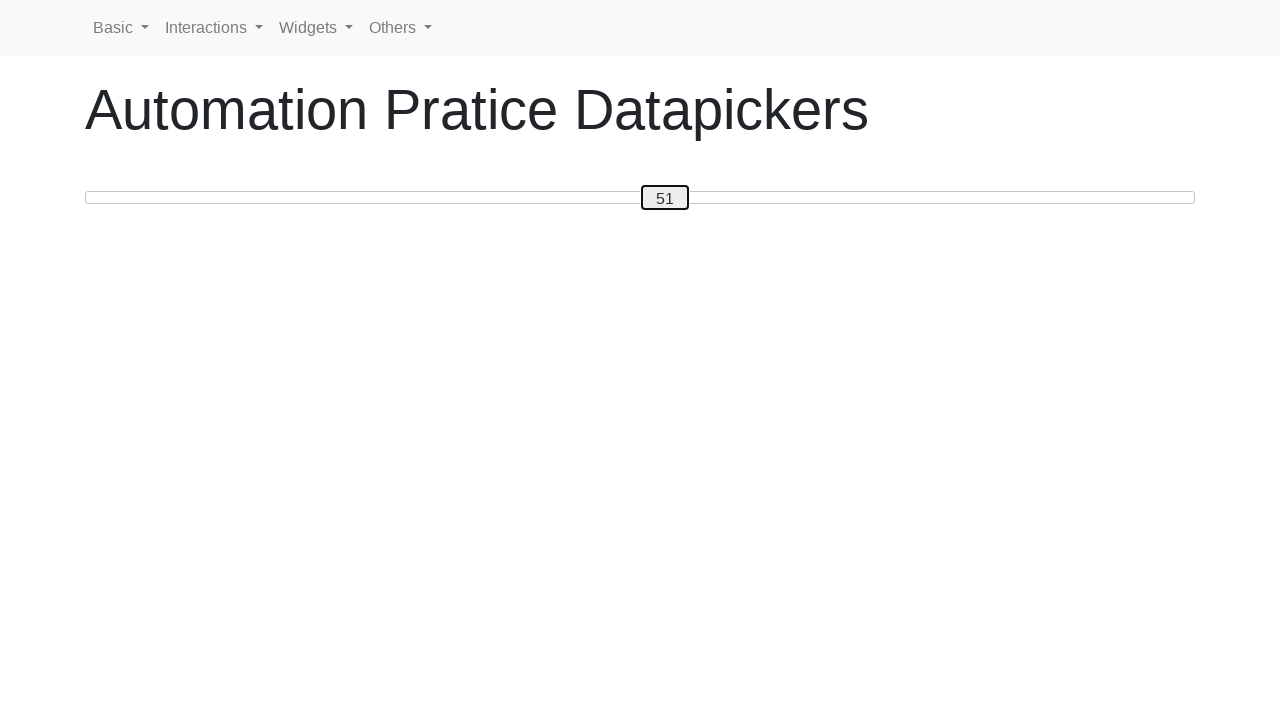

Pressed ArrowRight to increase slider value towards 80 on #custom-handle
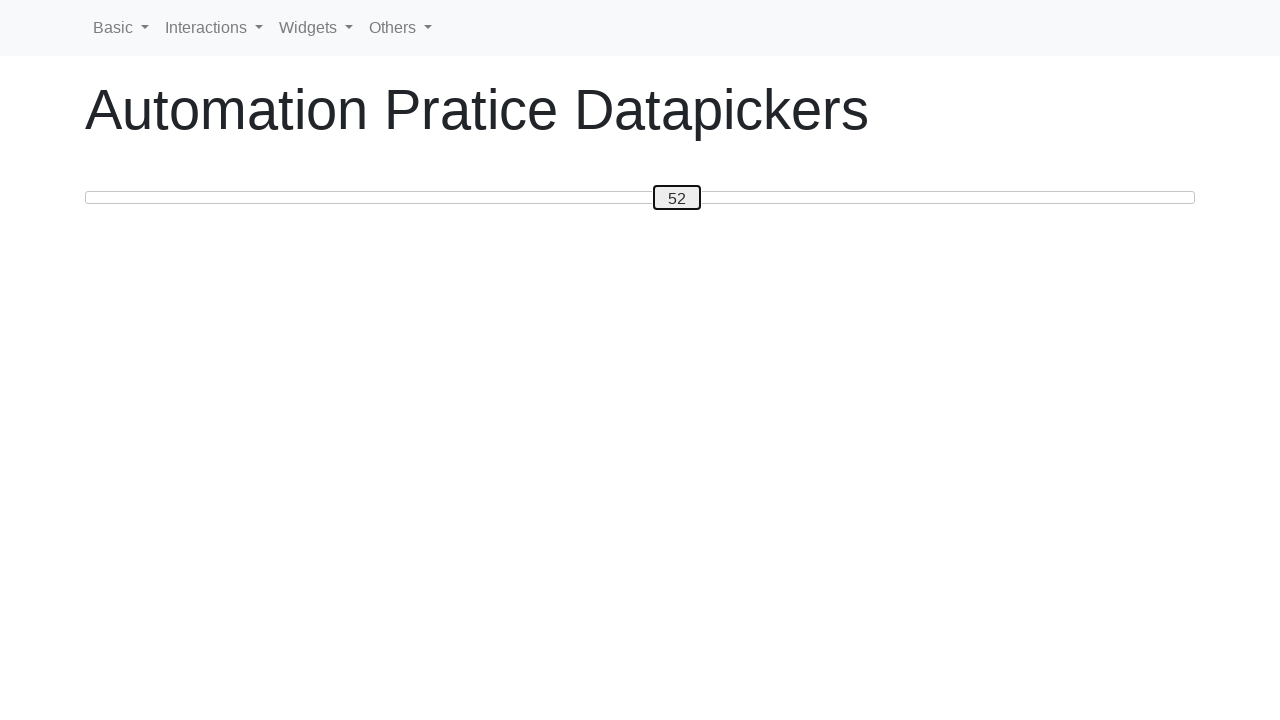

Pressed ArrowRight to increase slider value towards 80 on #custom-handle
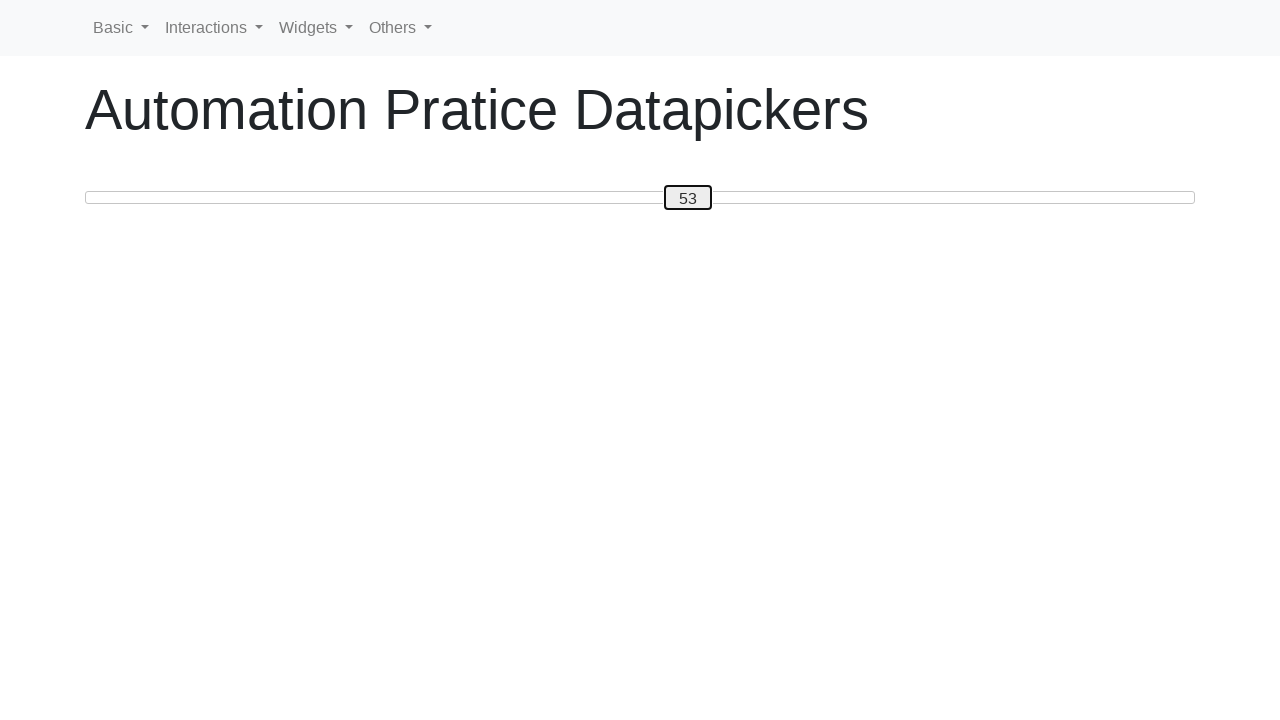

Pressed ArrowRight to increase slider value towards 80 on #custom-handle
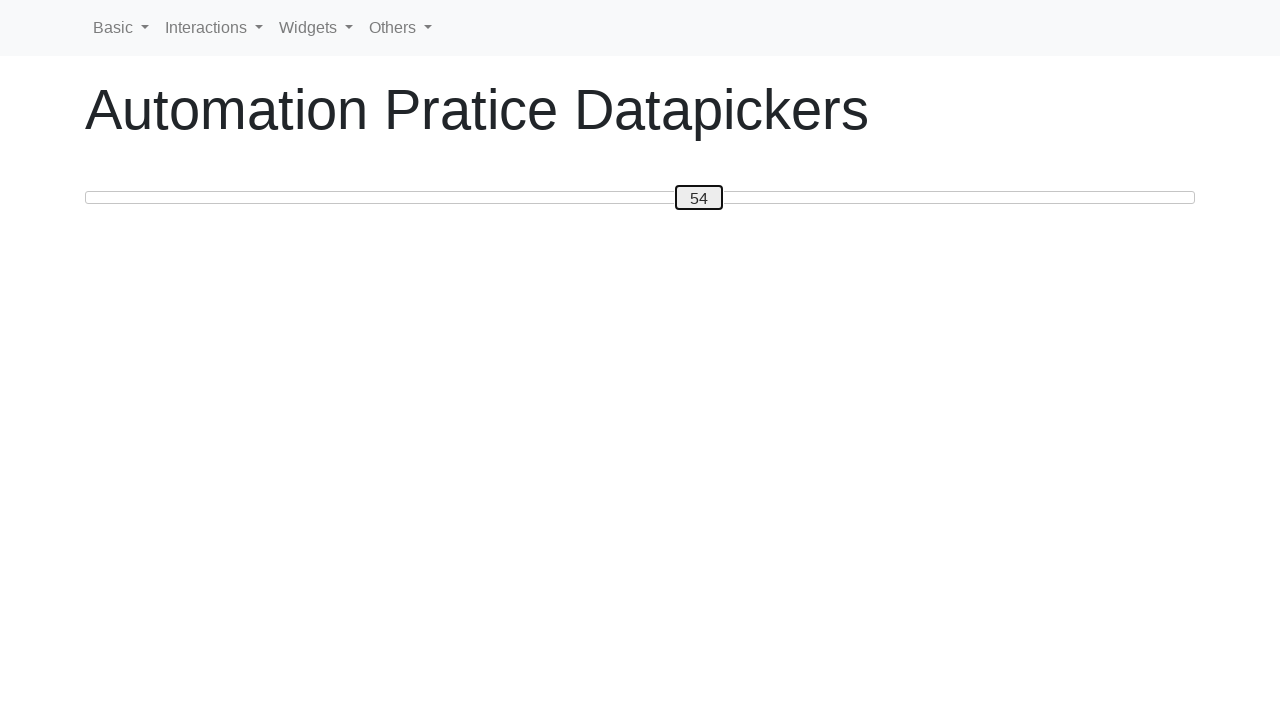

Pressed ArrowRight to increase slider value towards 80 on #custom-handle
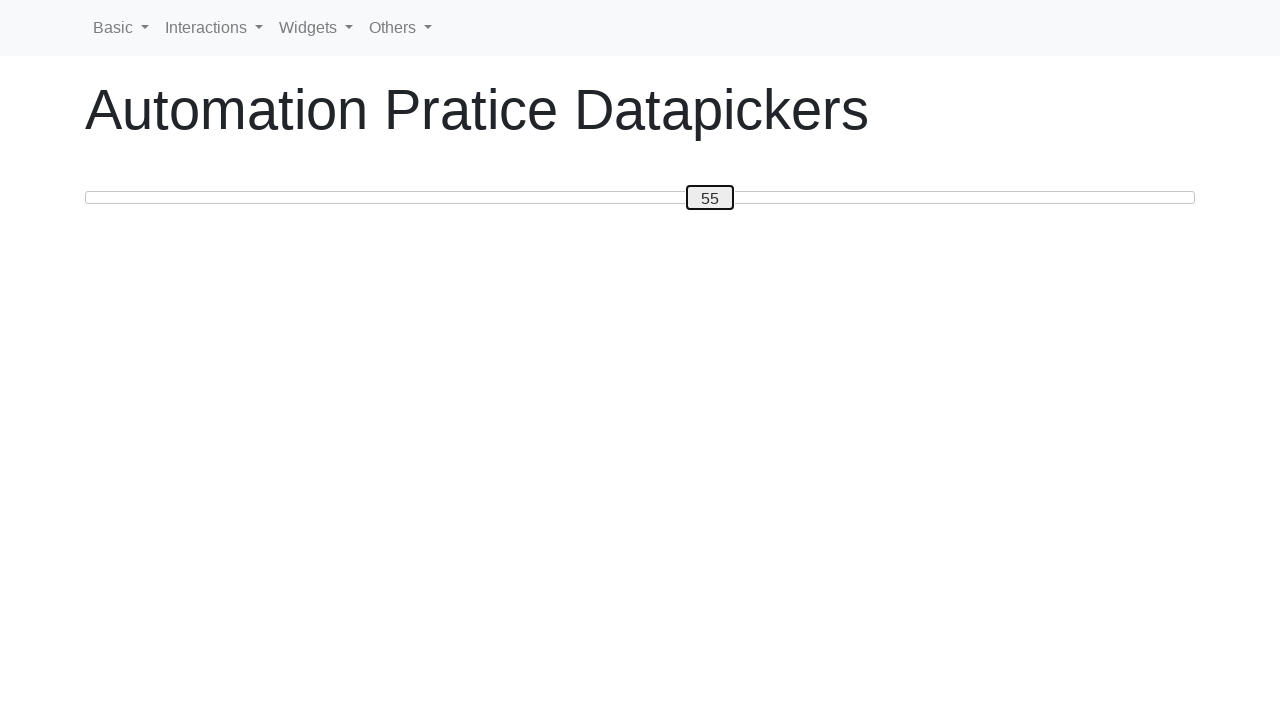

Pressed ArrowRight to increase slider value towards 80 on #custom-handle
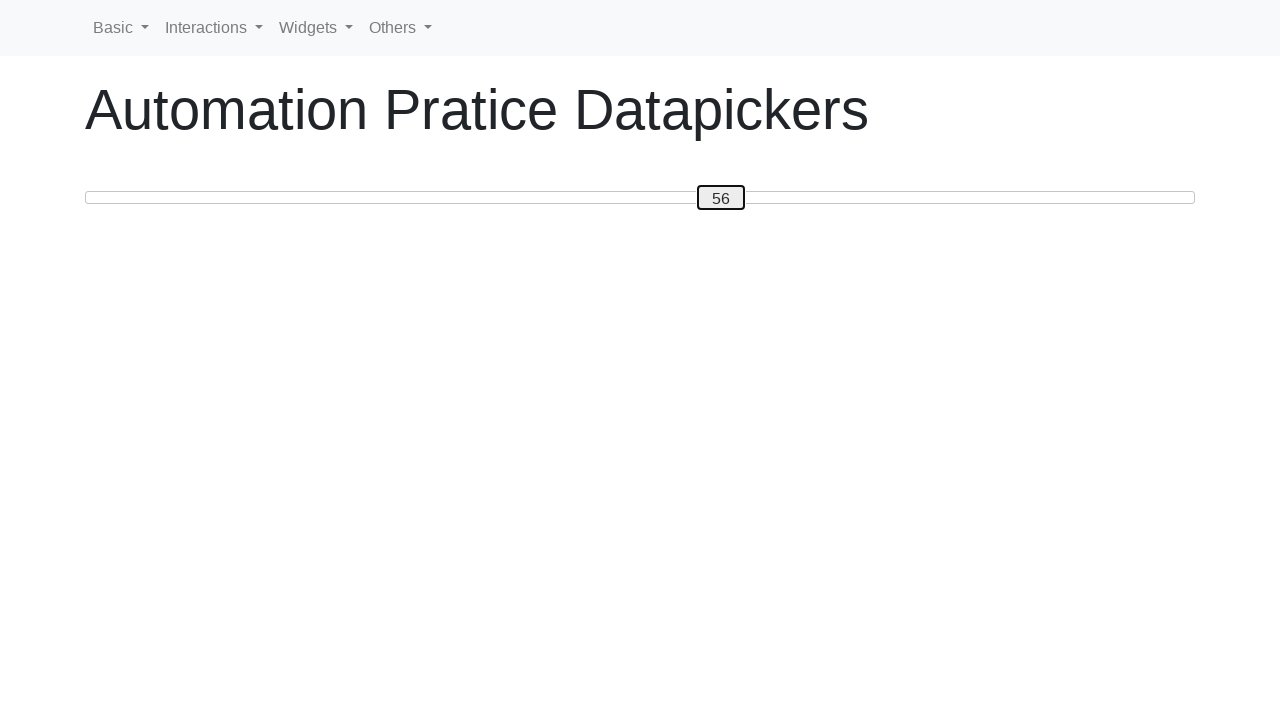

Pressed ArrowRight to increase slider value towards 80 on #custom-handle
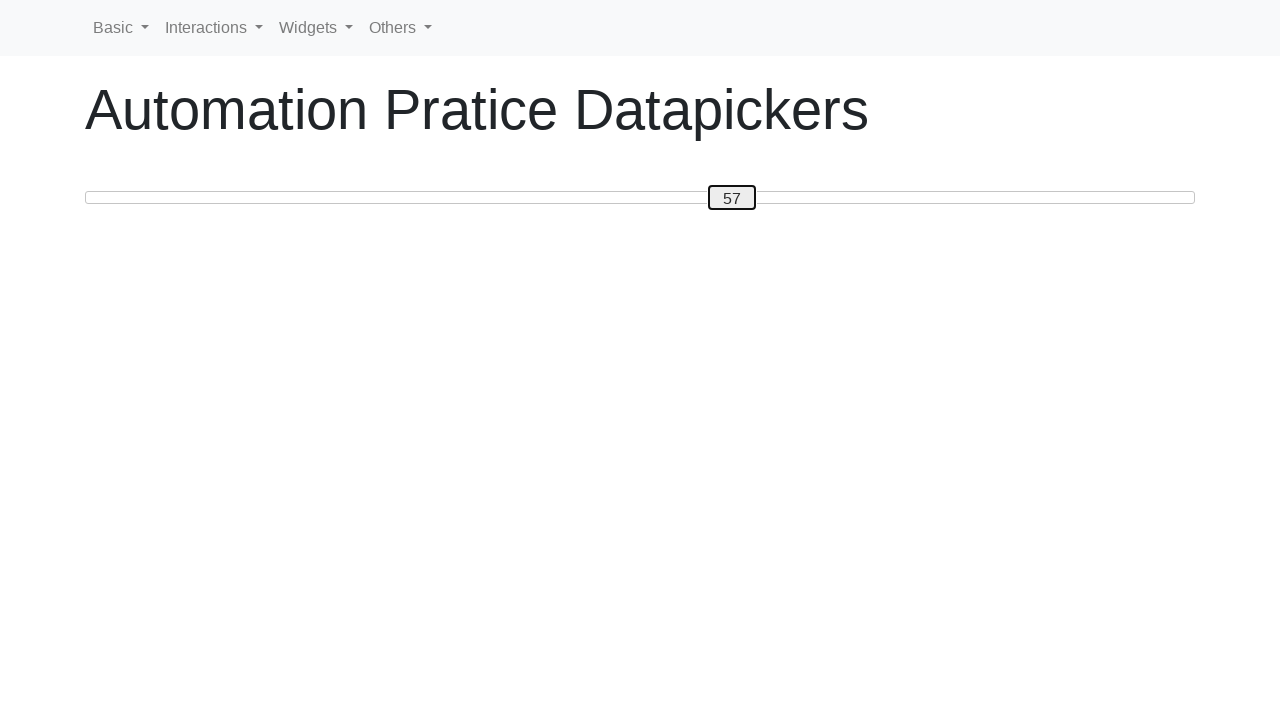

Pressed ArrowRight to increase slider value towards 80 on #custom-handle
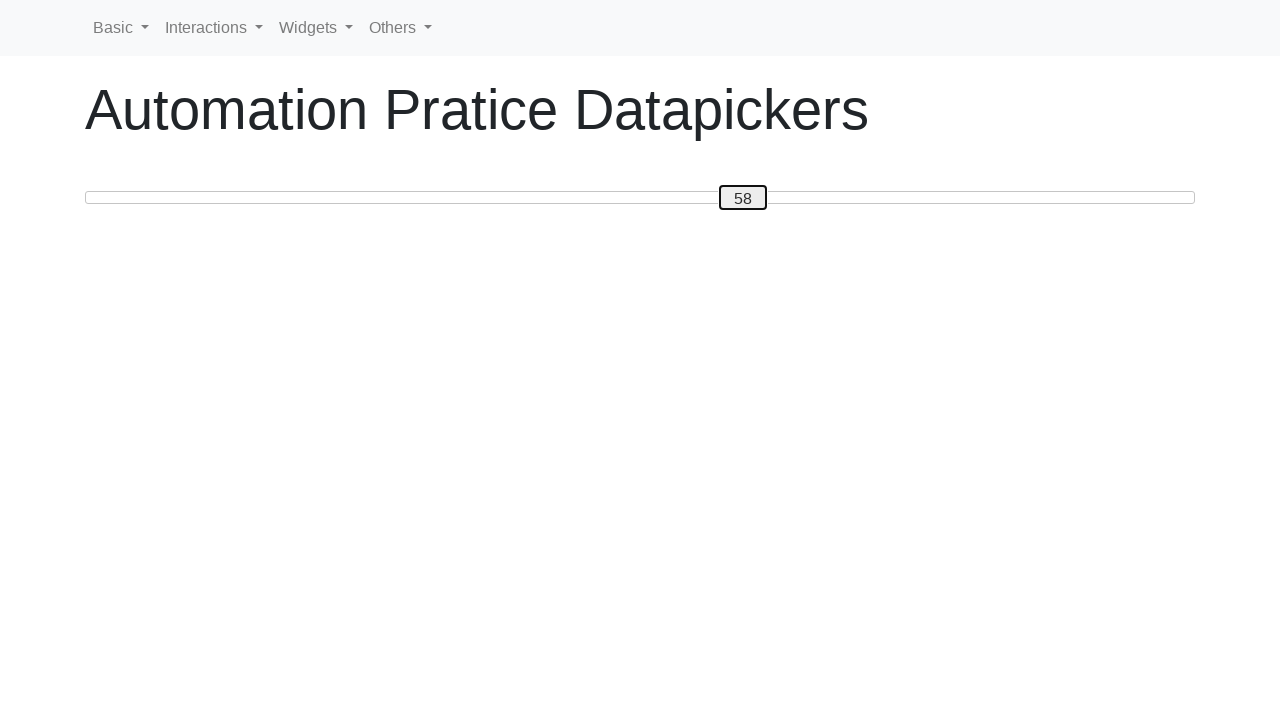

Pressed ArrowRight to increase slider value towards 80 on #custom-handle
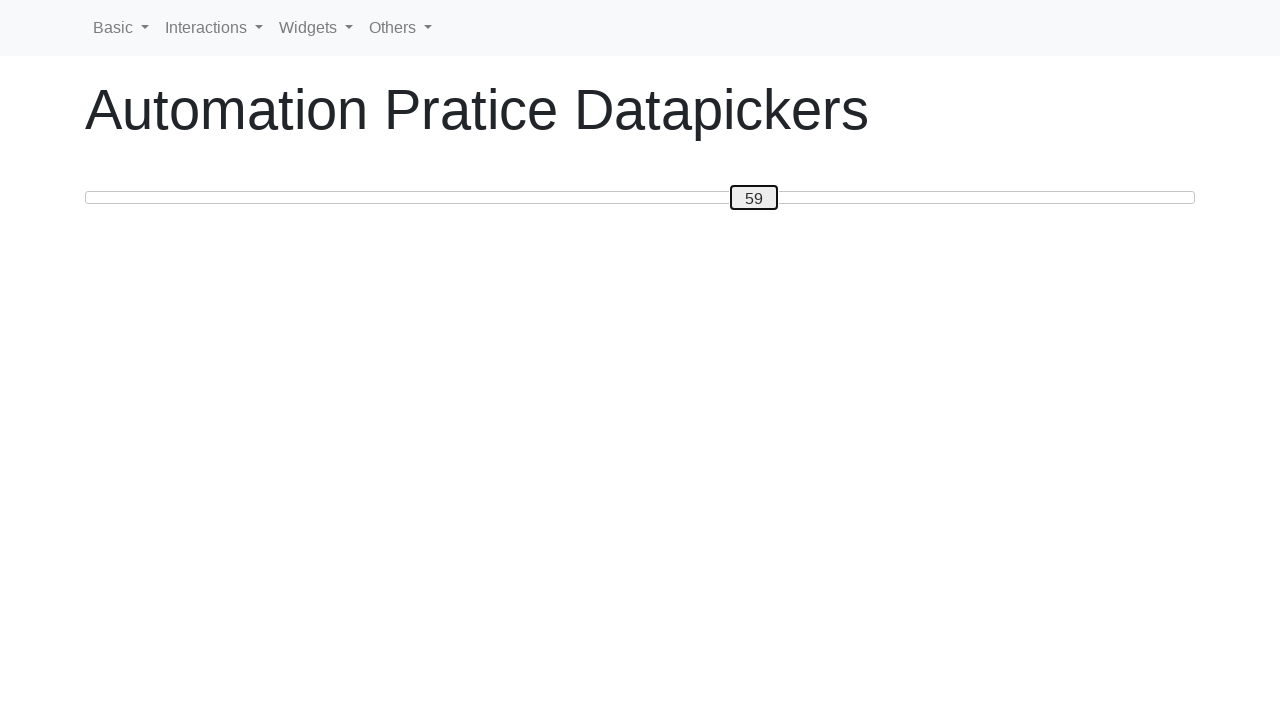

Pressed ArrowRight to increase slider value towards 80 on #custom-handle
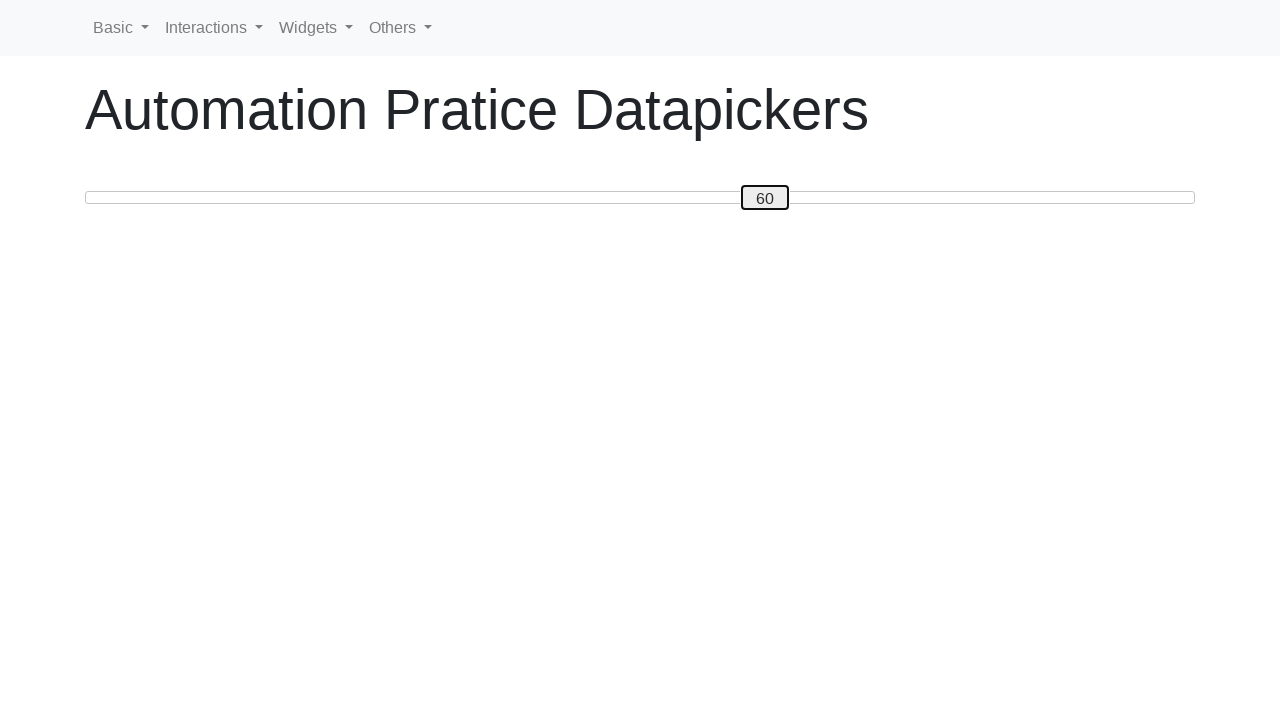

Pressed ArrowRight to increase slider value towards 80 on #custom-handle
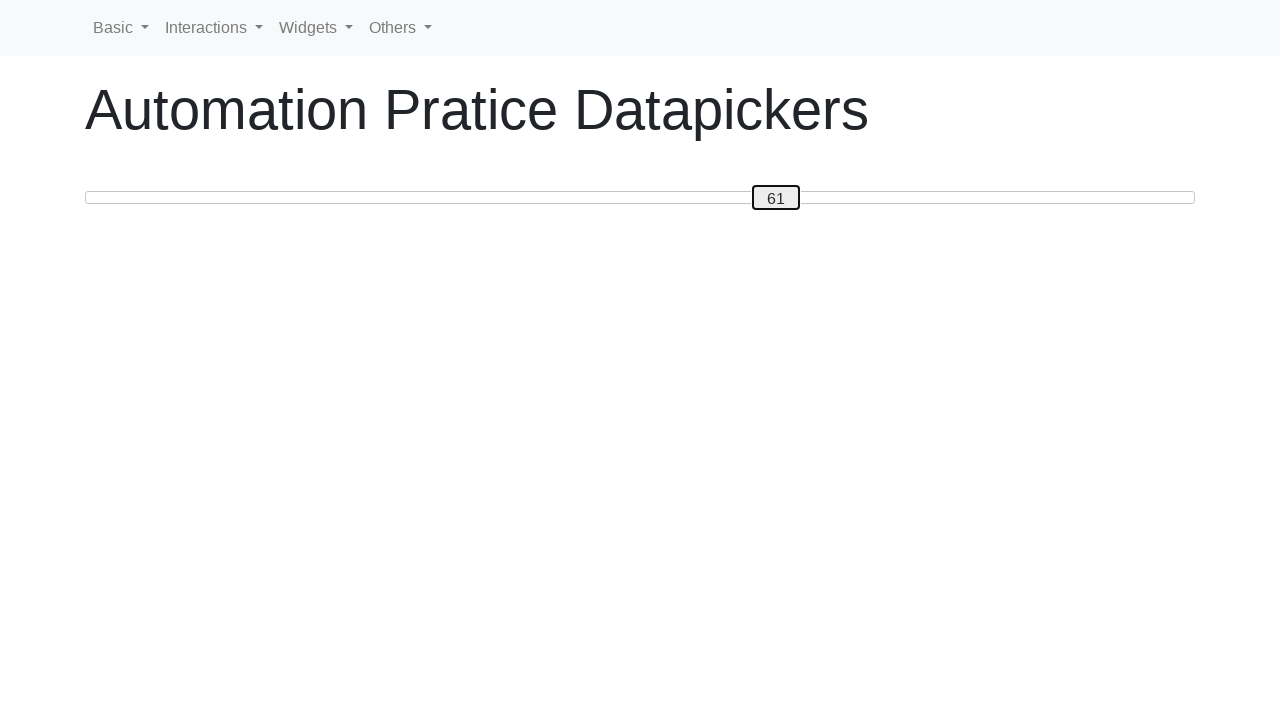

Pressed ArrowRight to increase slider value towards 80 on #custom-handle
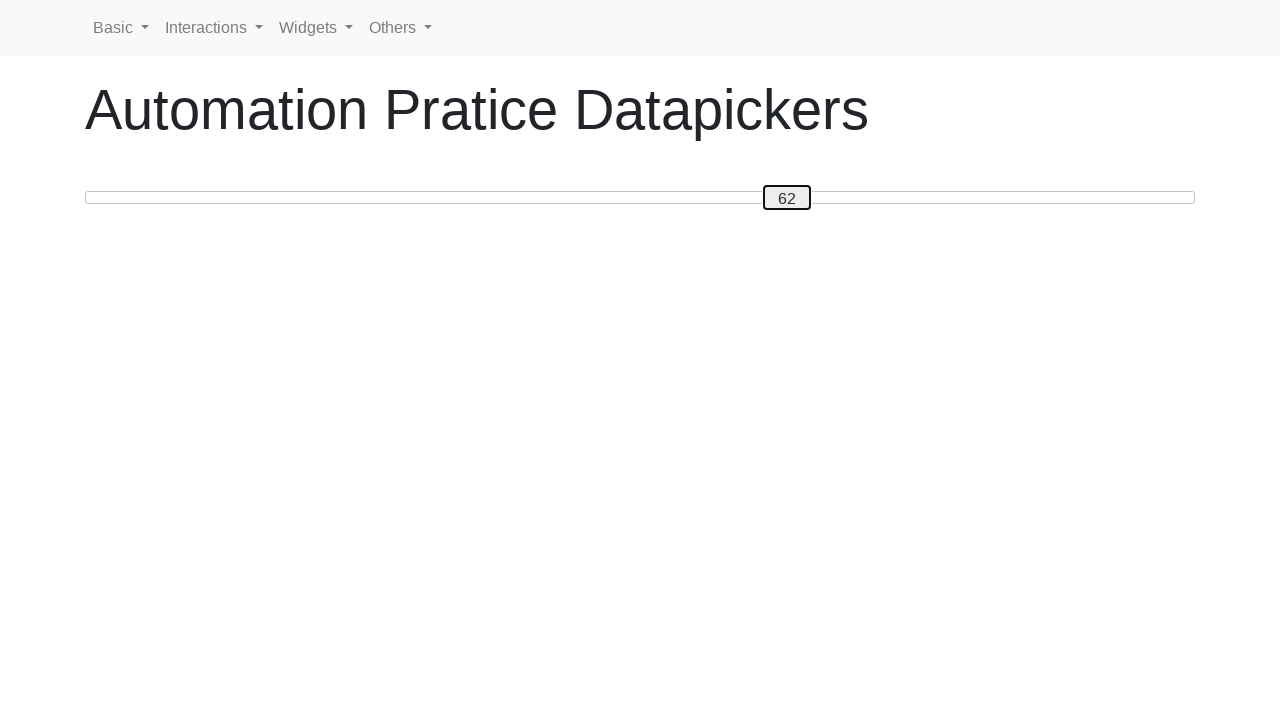

Pressed ArrowRight to increase slider value towards 80 on #custom-handle
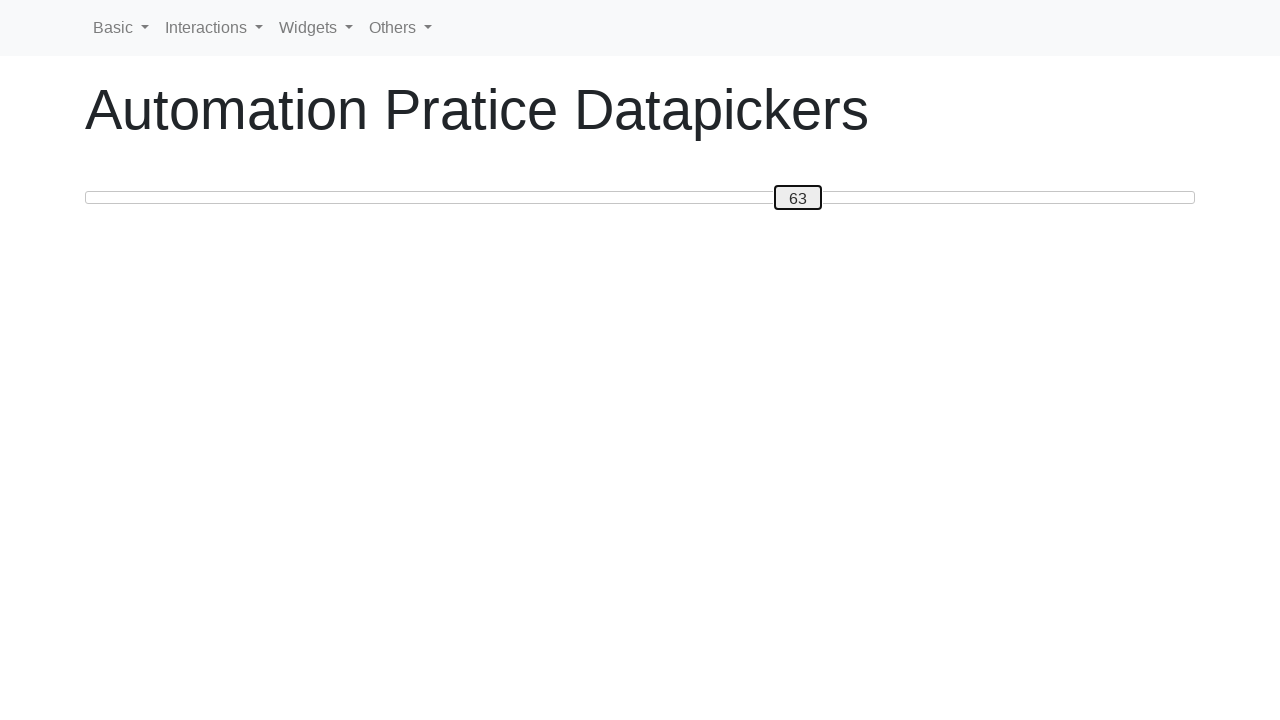

Pressed ArrowRight to increase slider value towards 80 on #custom-handle
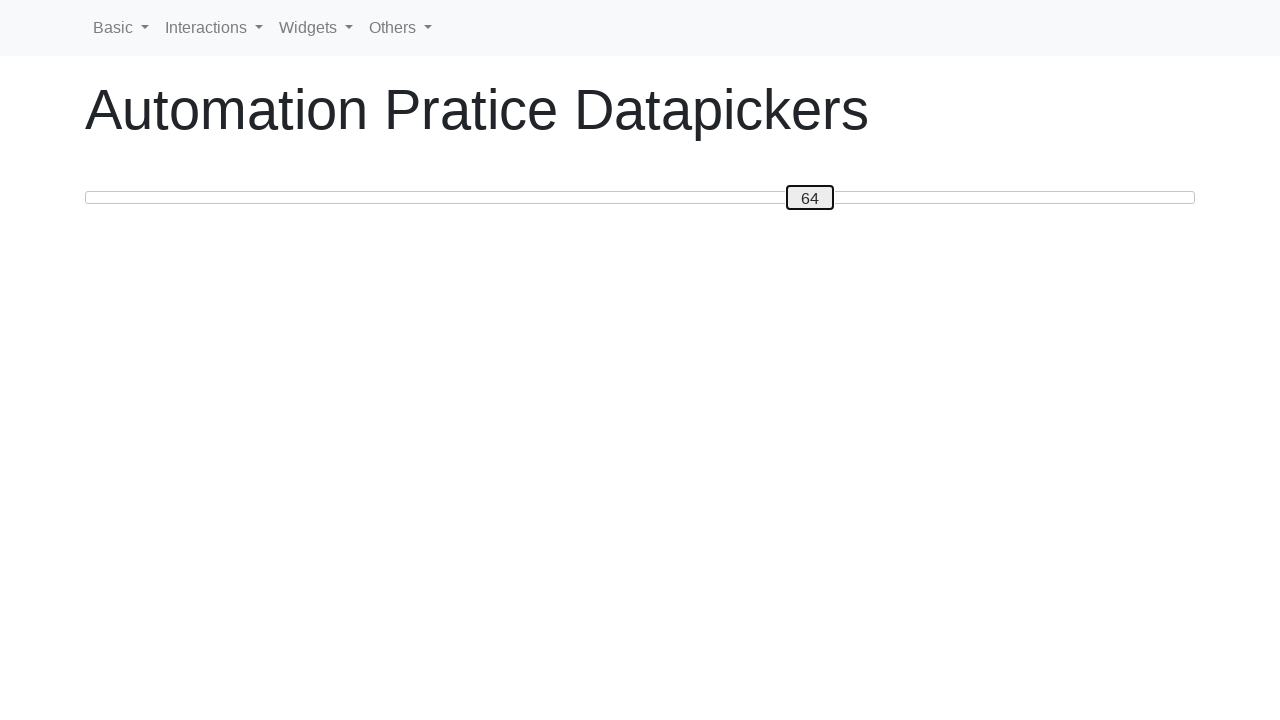

Pressed ArrowRight to increase slider value towards 80 on #custom-handle
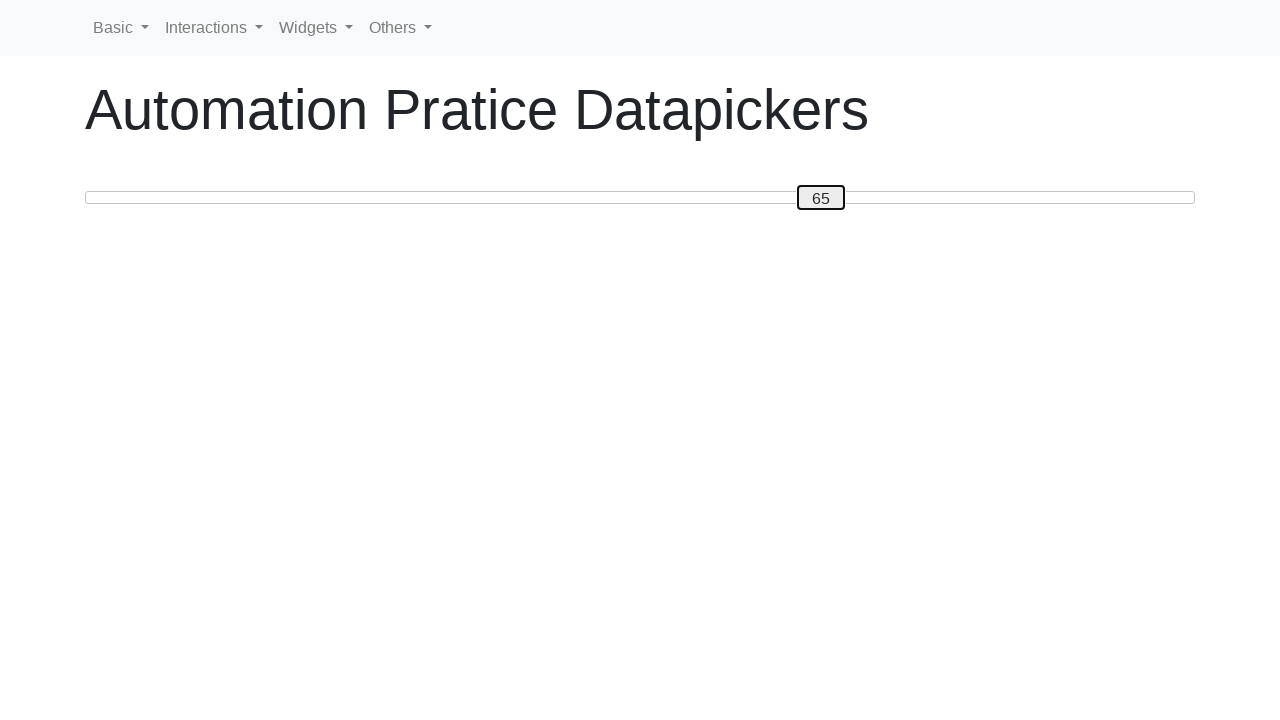

Pressed ArrowRight to increase slider value towards 80 on #custom-handle
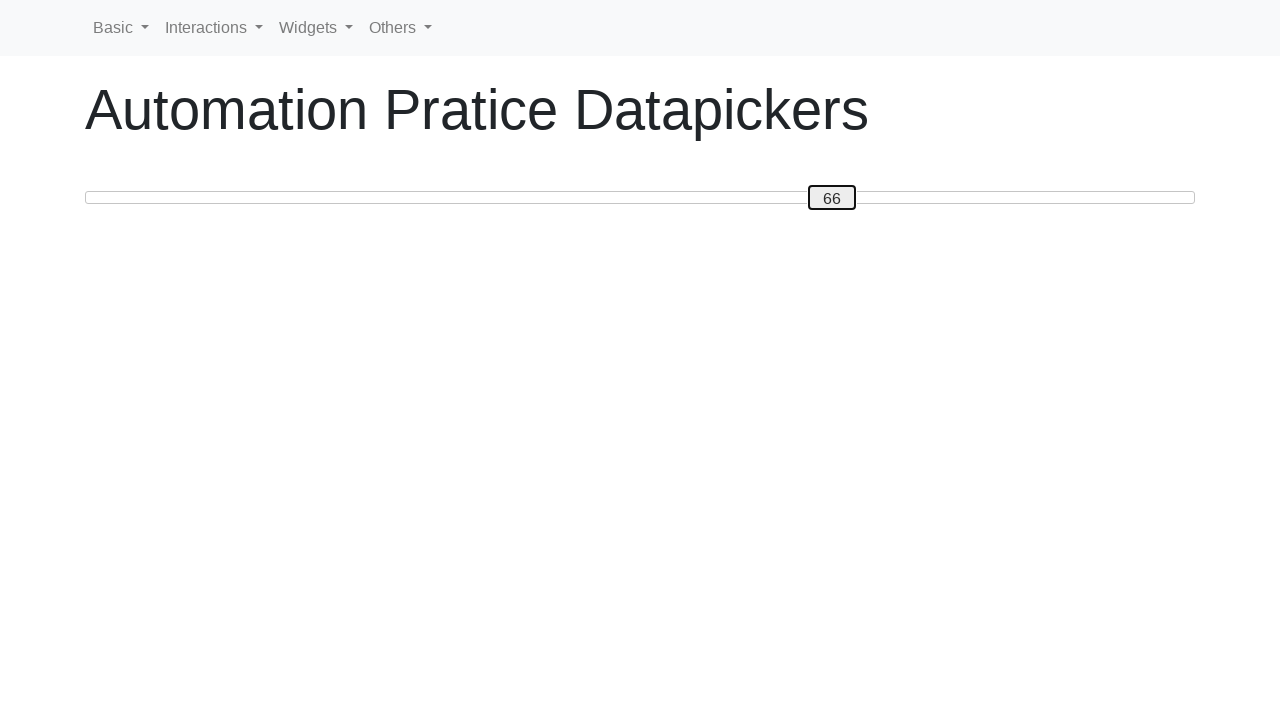

Pressed ArrowRight to increase slider value towards 80 on #custom-handle
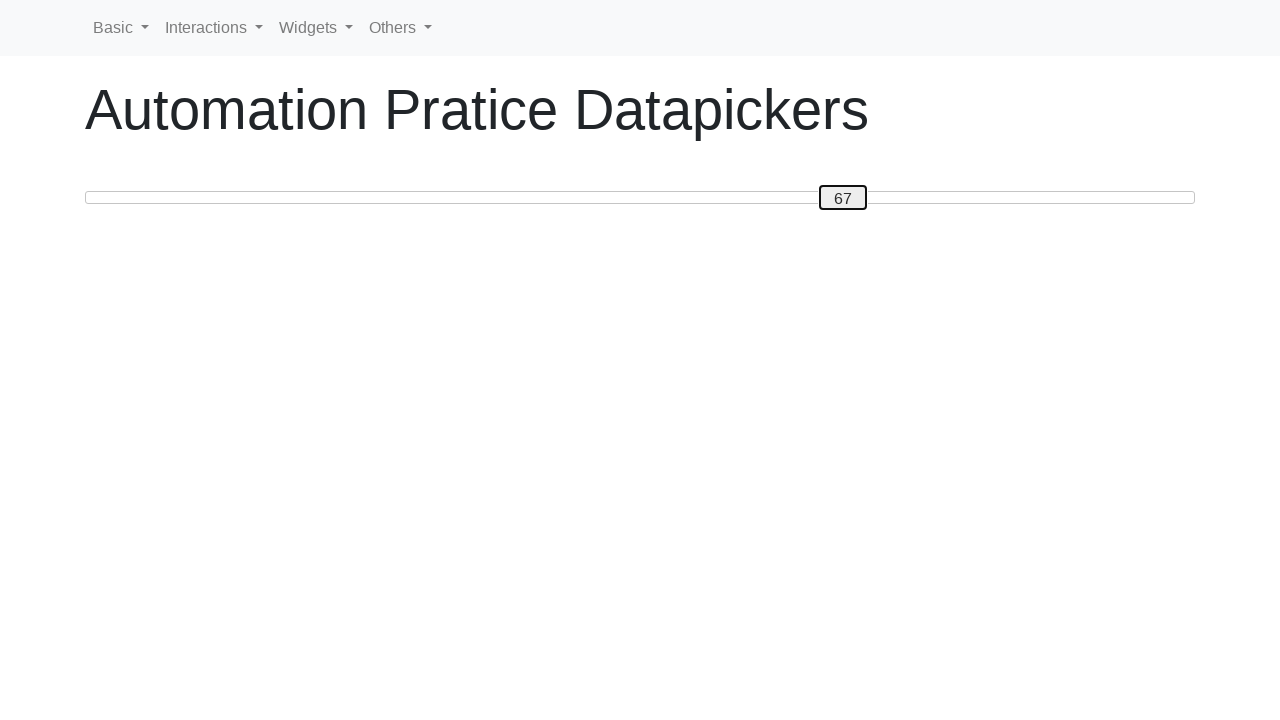

Pressed ArrowRight to increase slider value towards 80 on #custom-handle
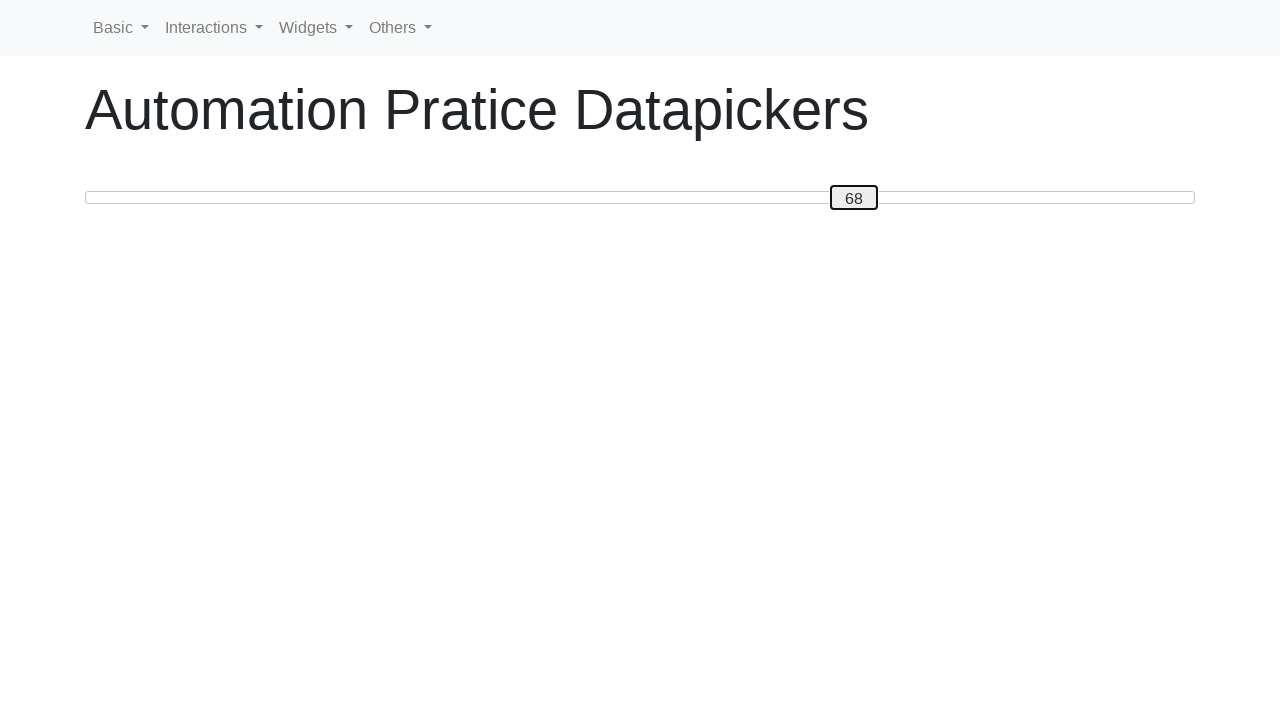

Pressed ArrowRight to increase slider value towards 80 on #custom-handle
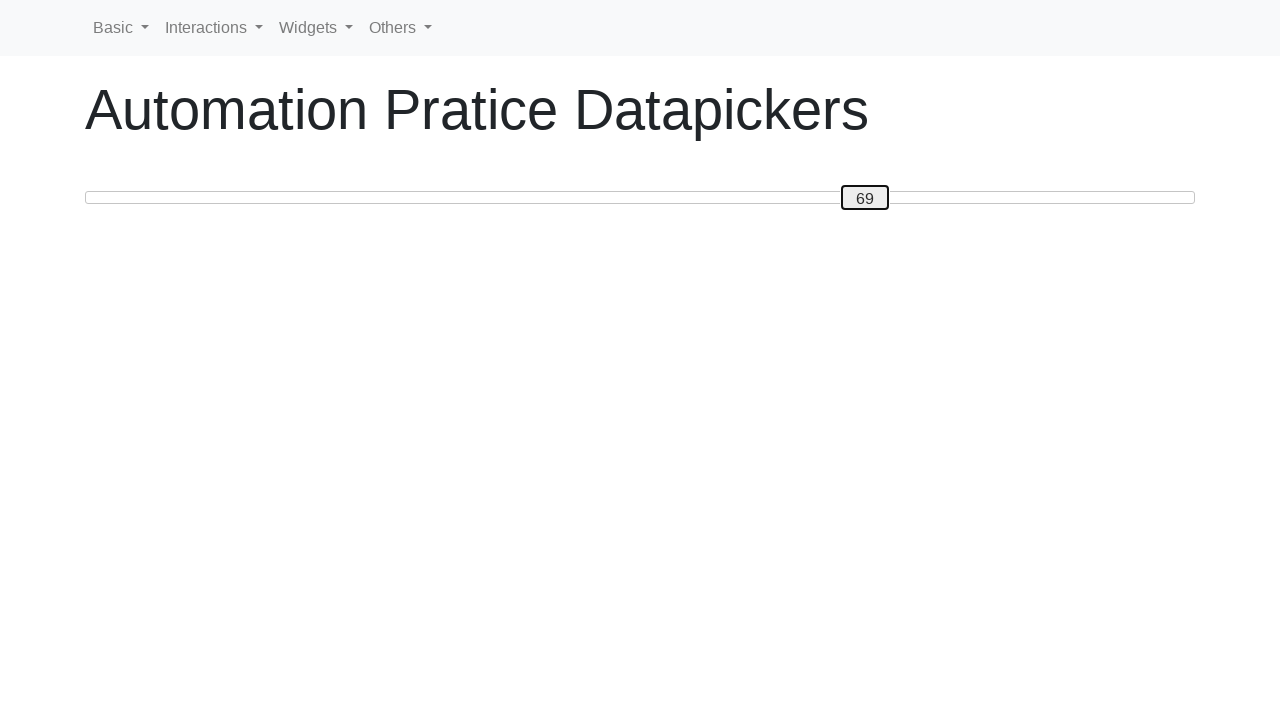

Pressed ArrowRight to increase slider value towards 80 on #custom-handle
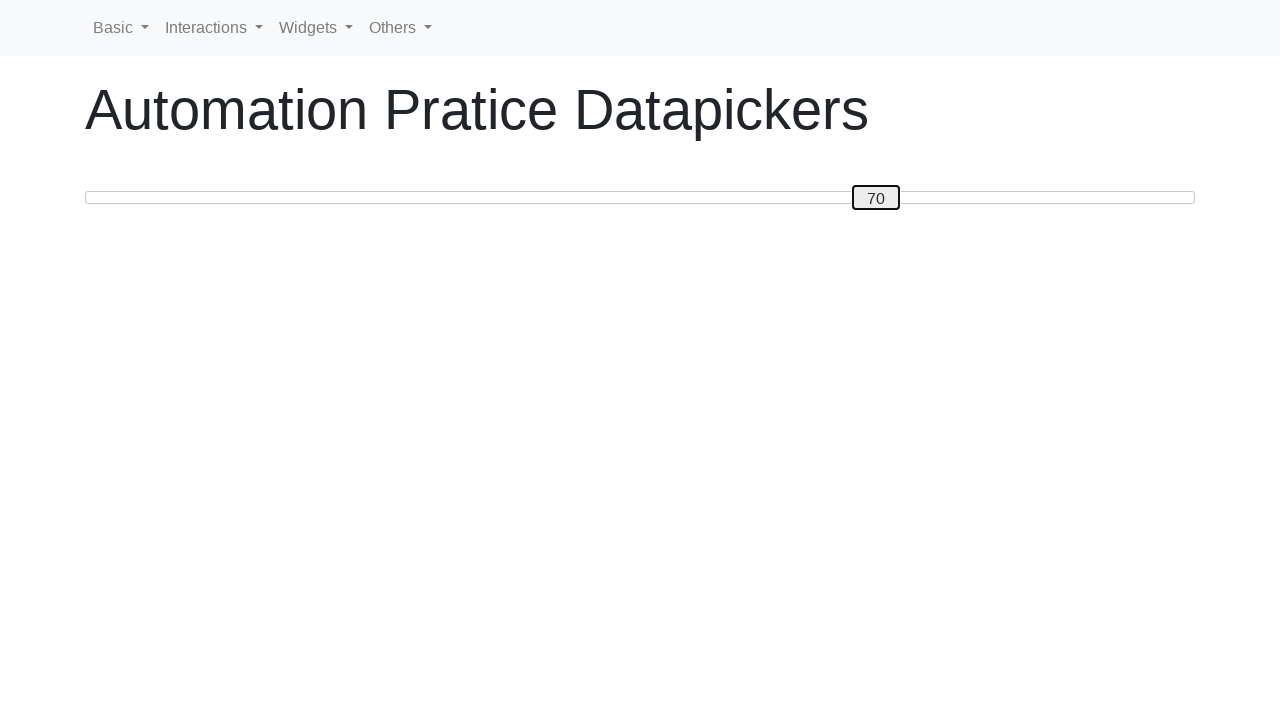

Pressed ArrowRight to increase slider value towards 80 on #custom-handle
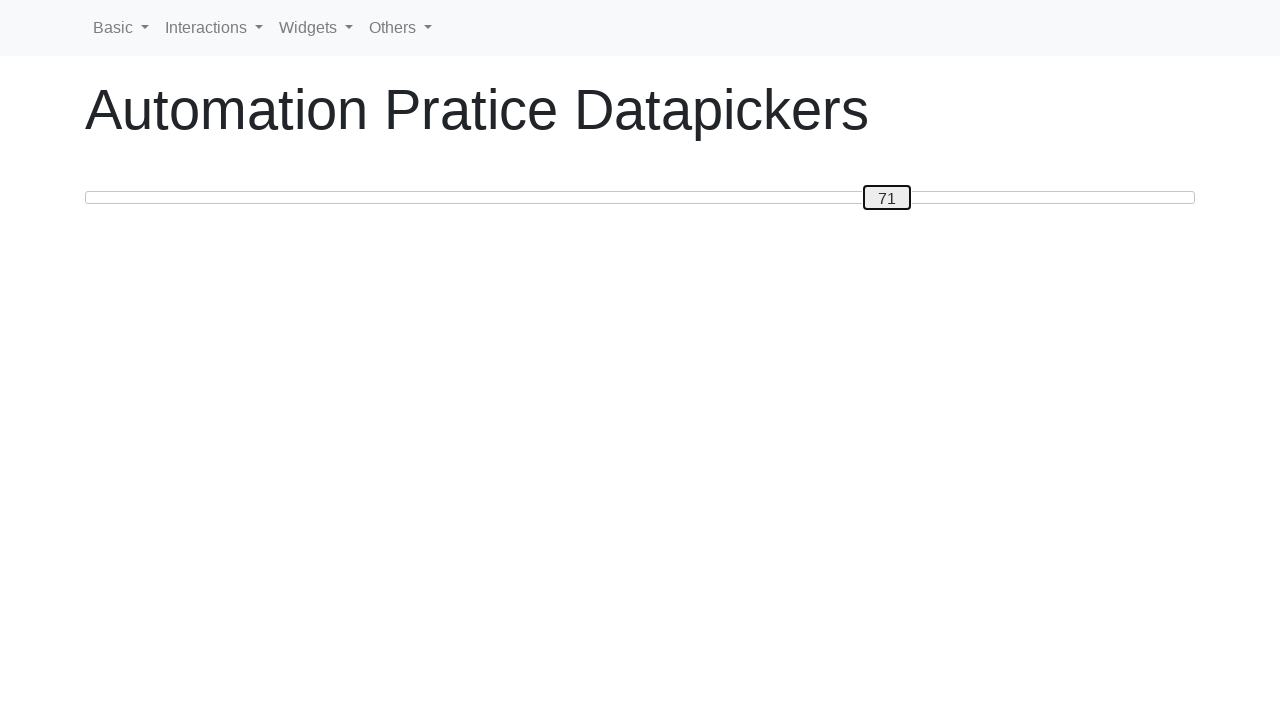

Pressed ArrowRight to increase slider value towards 80 on #custom-handle
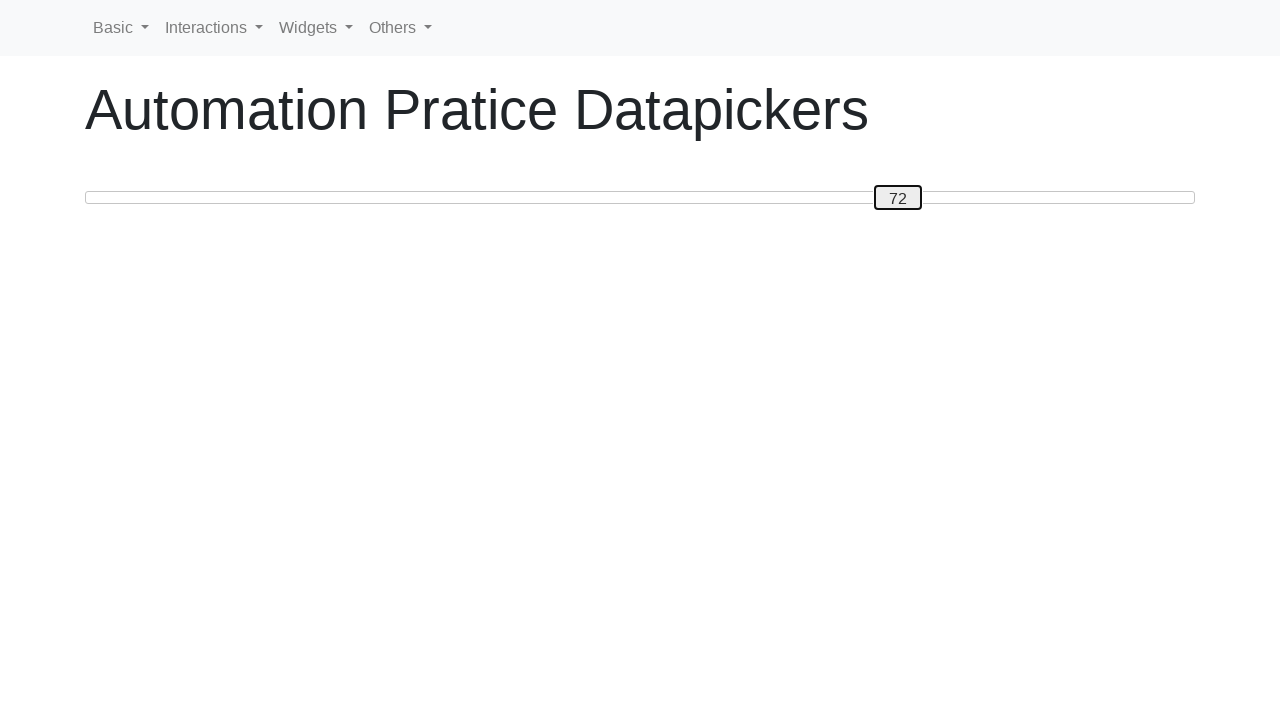

Pressed ArrowRight to increase slider value towards 80 on #custom-handle
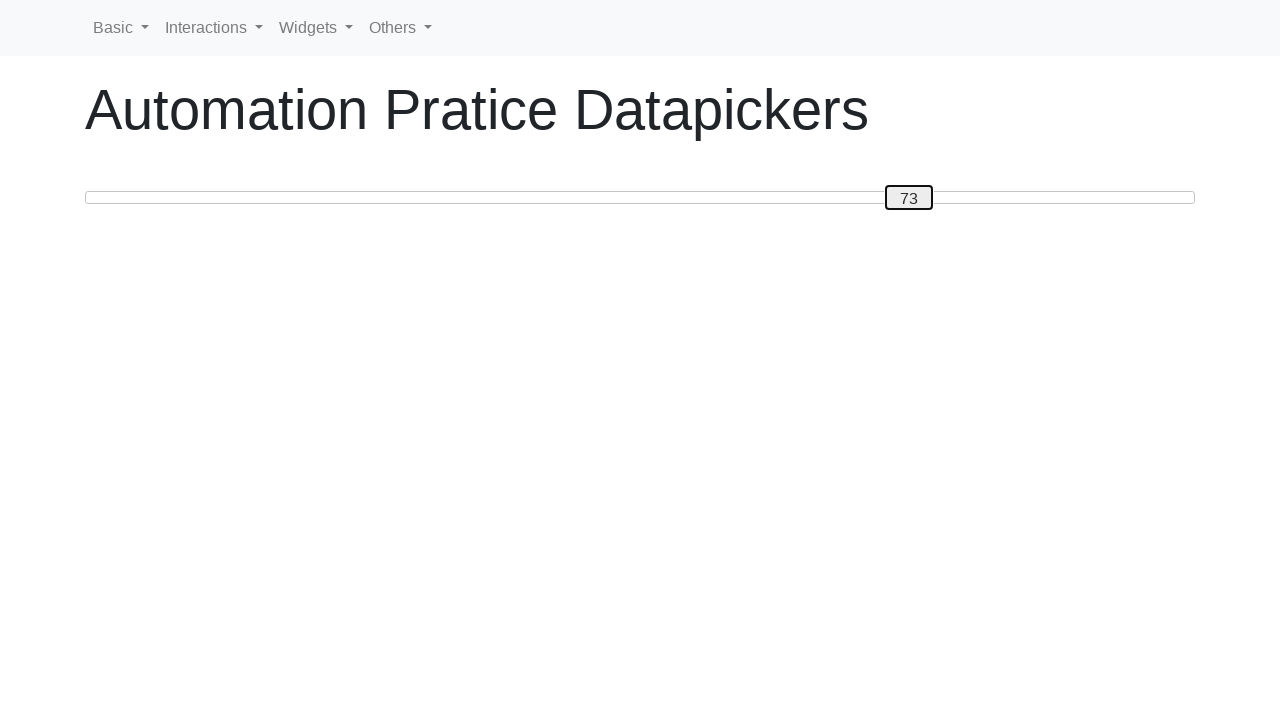

Pressed ArrowRight to increase slider value towards 80 on #custom-handle
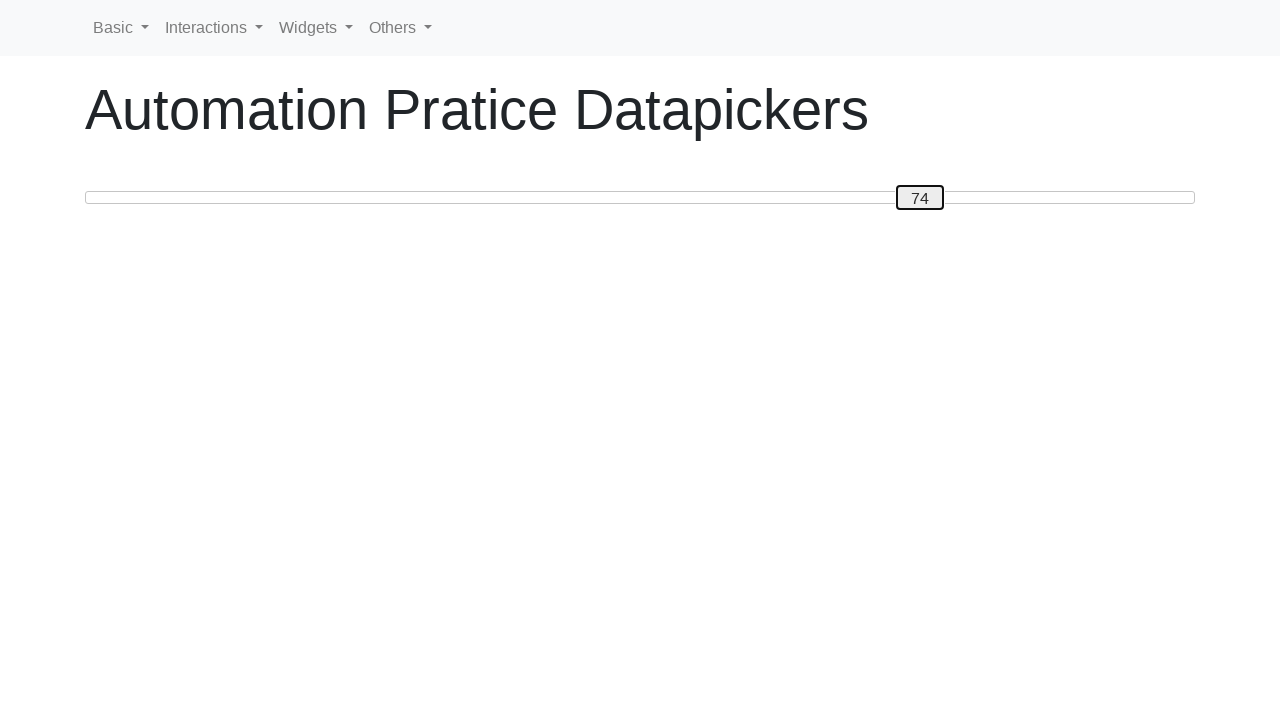

Pressed ArrowRight to increase slider value towards 80 on #custom-handle
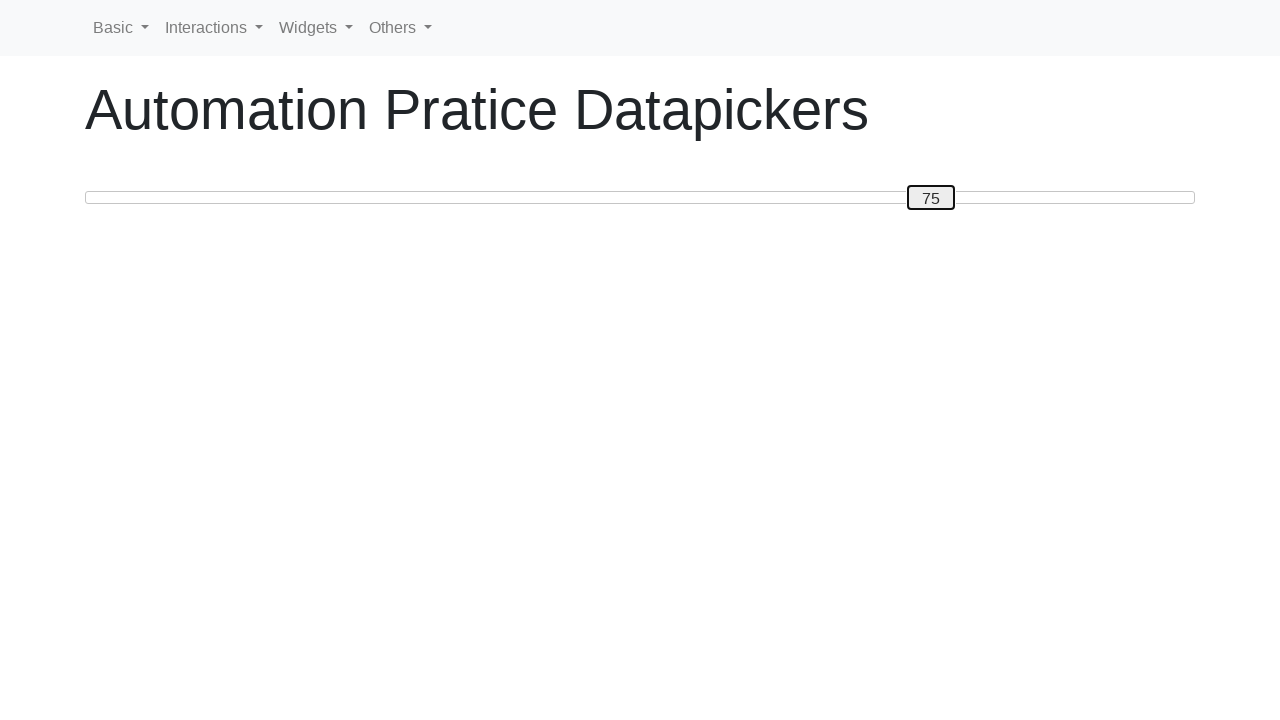

Pressed ArrowRight to increase slider value towards 80 on #custom-handle
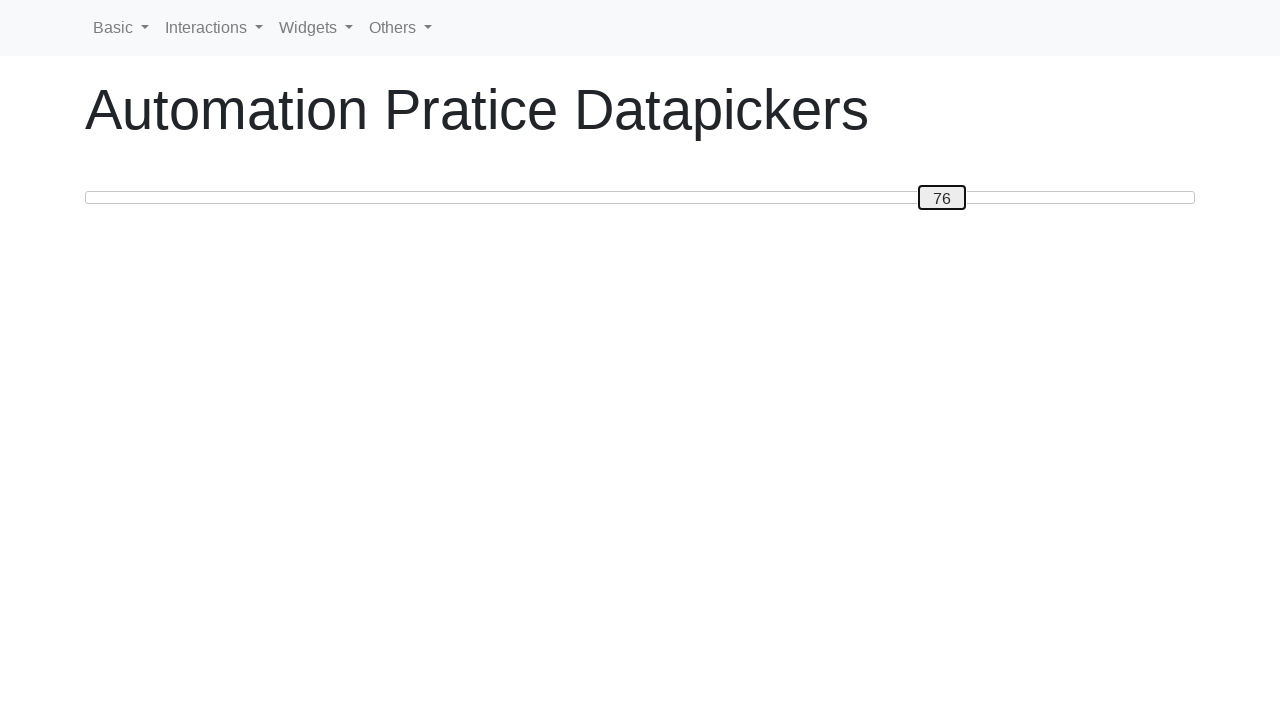

Pressed ArrowRight to increase slider value towards 80 on #custom-handle
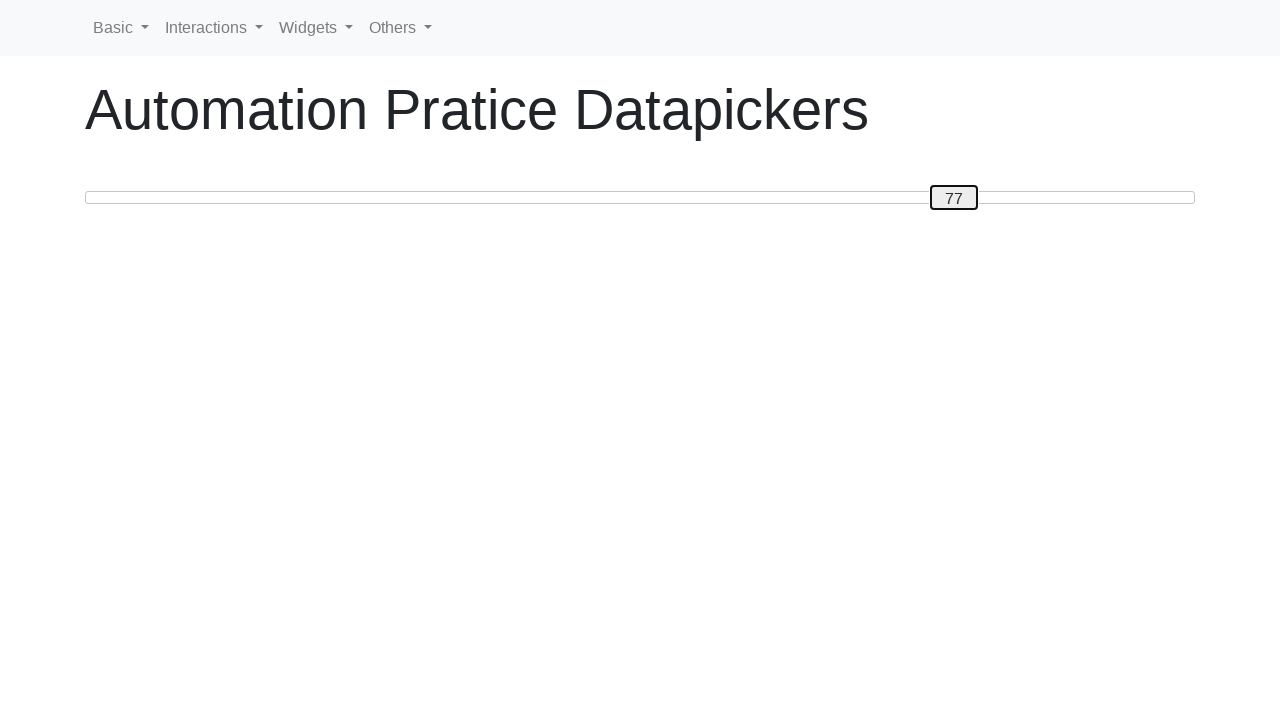

Pressed ArrowRight to increase slider value towards 80 on #custom-handle
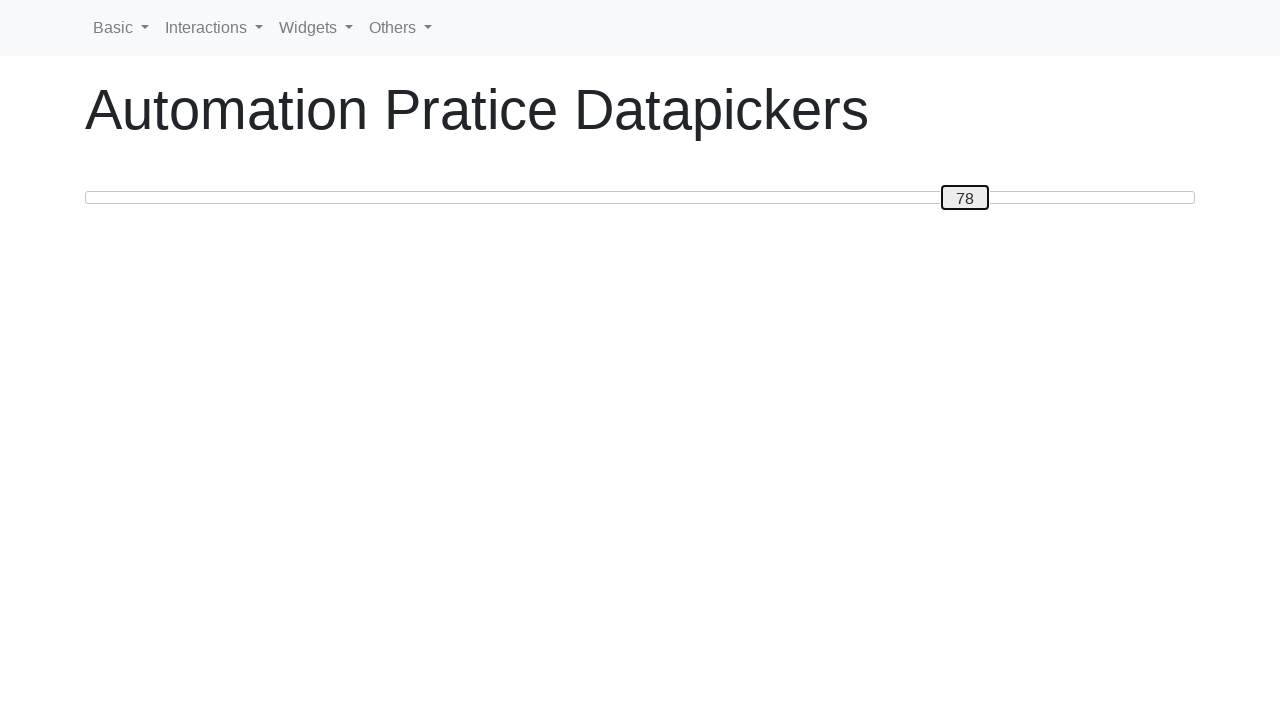

Pressed ArrowRight to increase slider value towards 80 on #custom-handle
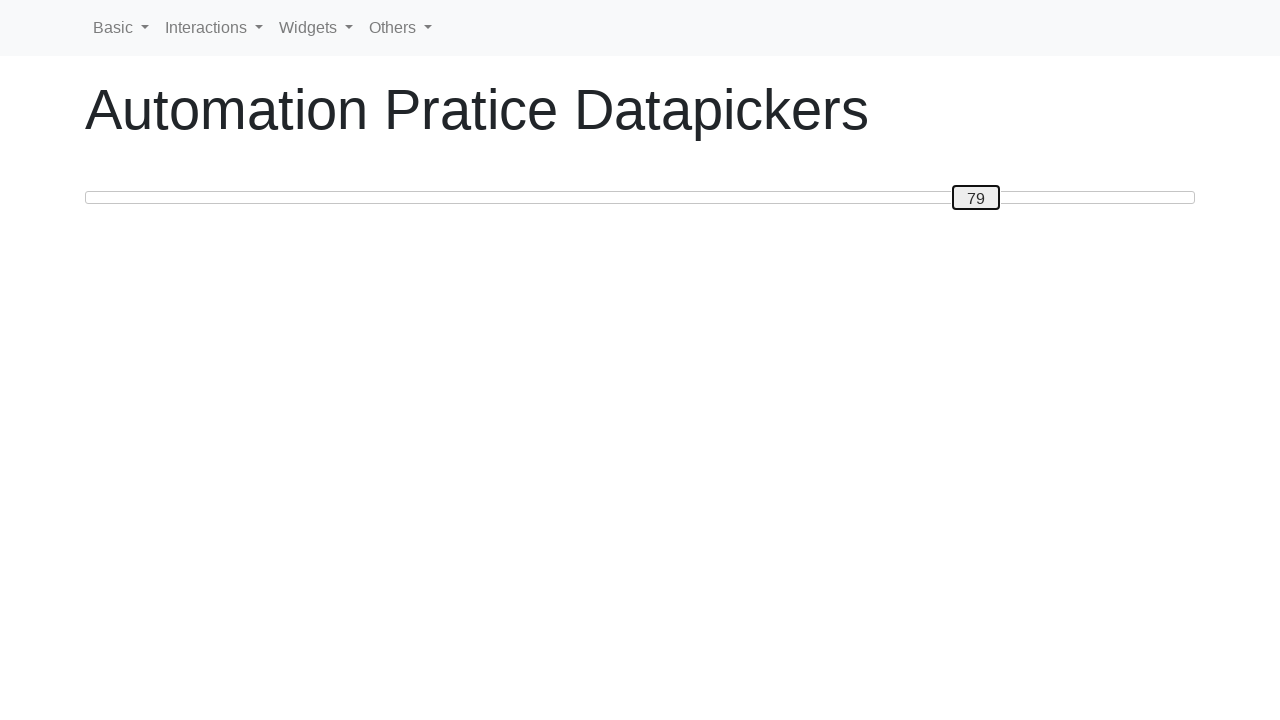

Pressed ArrowRight to increase slider value towards 80 on #custom-handle
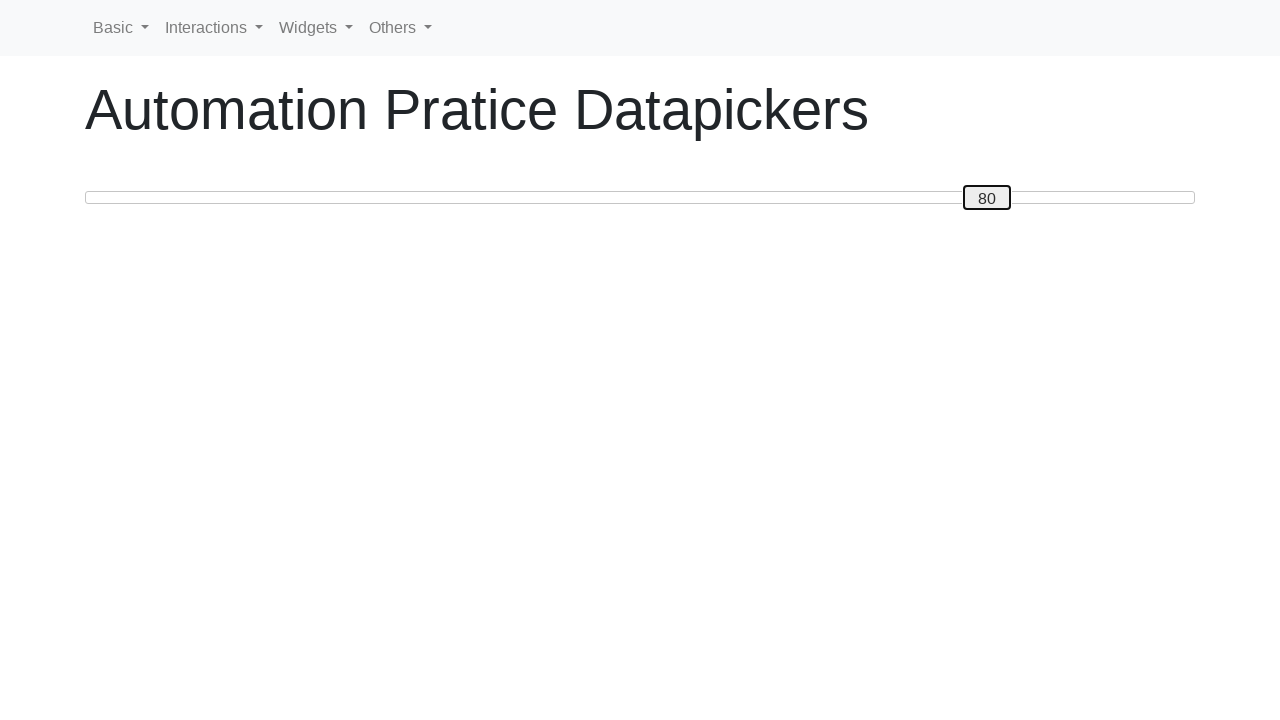

Completed moving slider to position 80
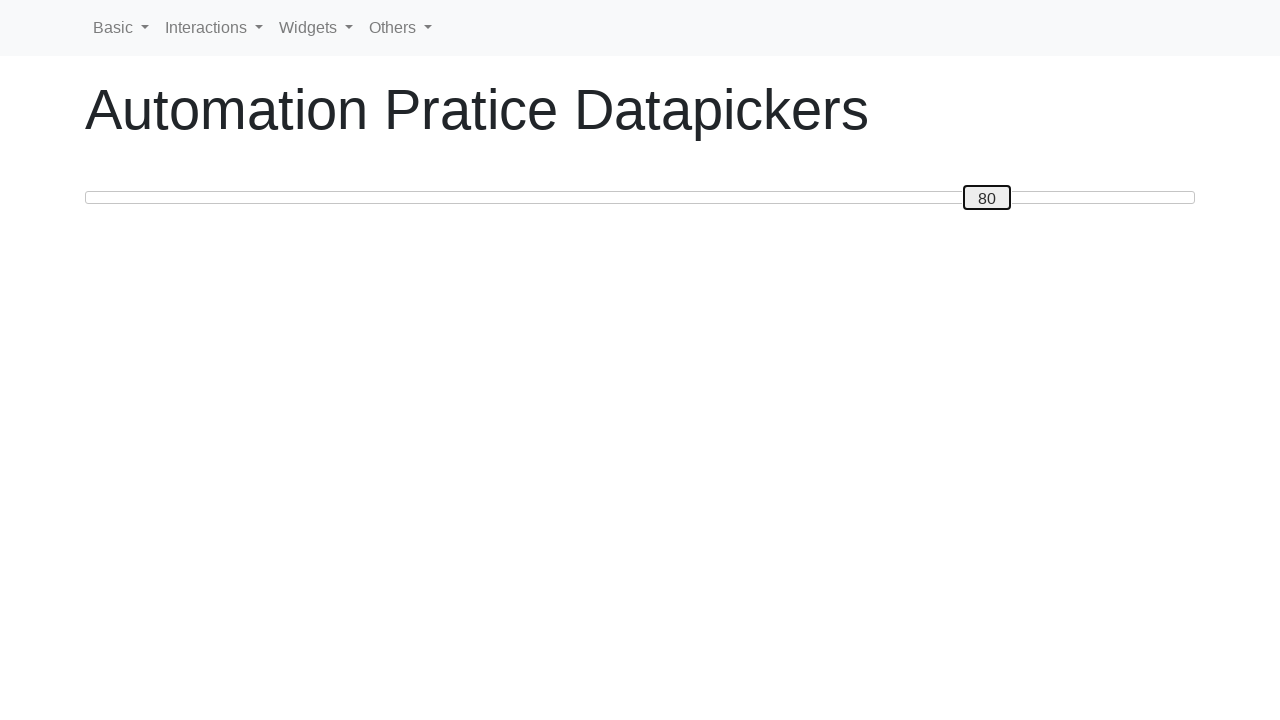

Read current slider value: 80
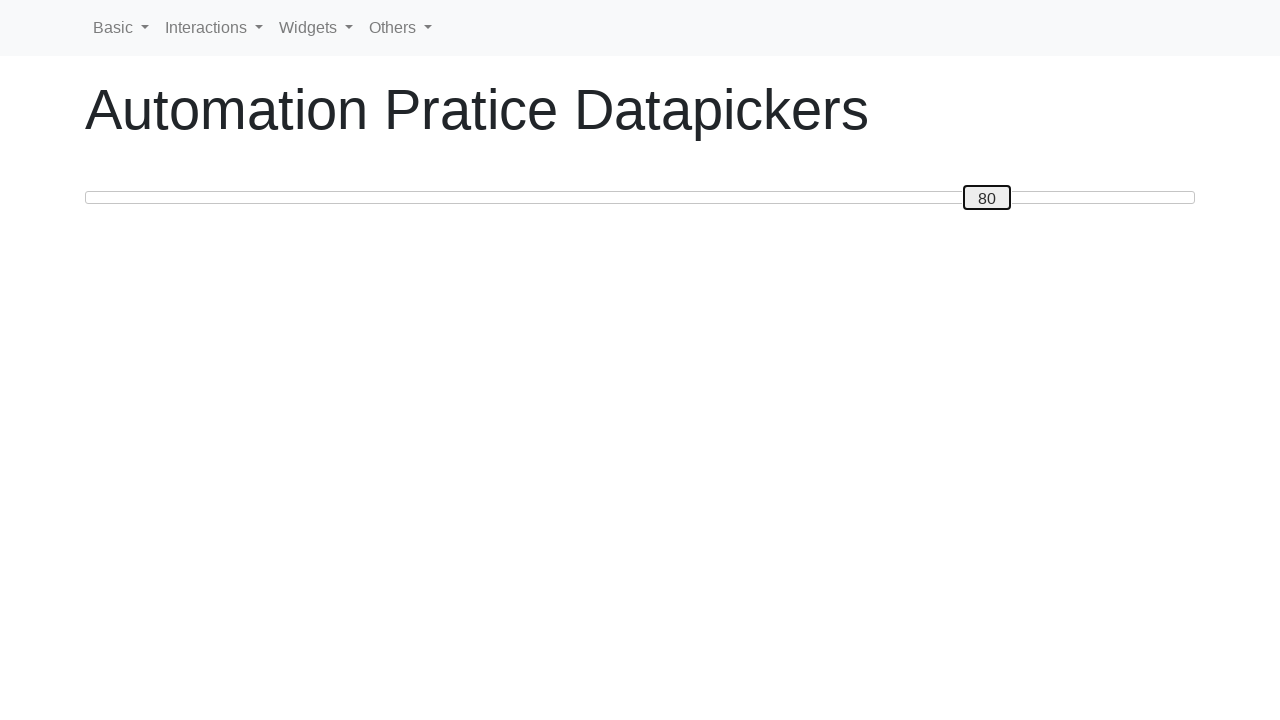

Attempted to move slider to position 80 (already at position)
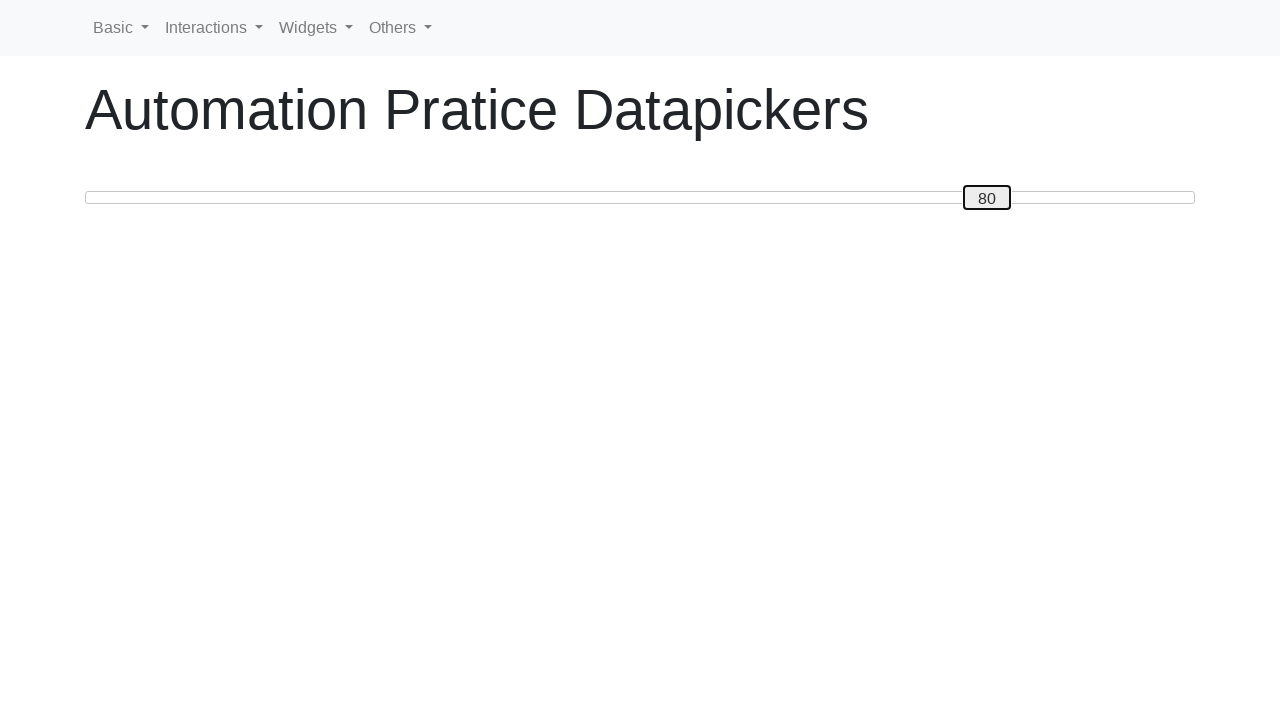

Read current slider value: 80
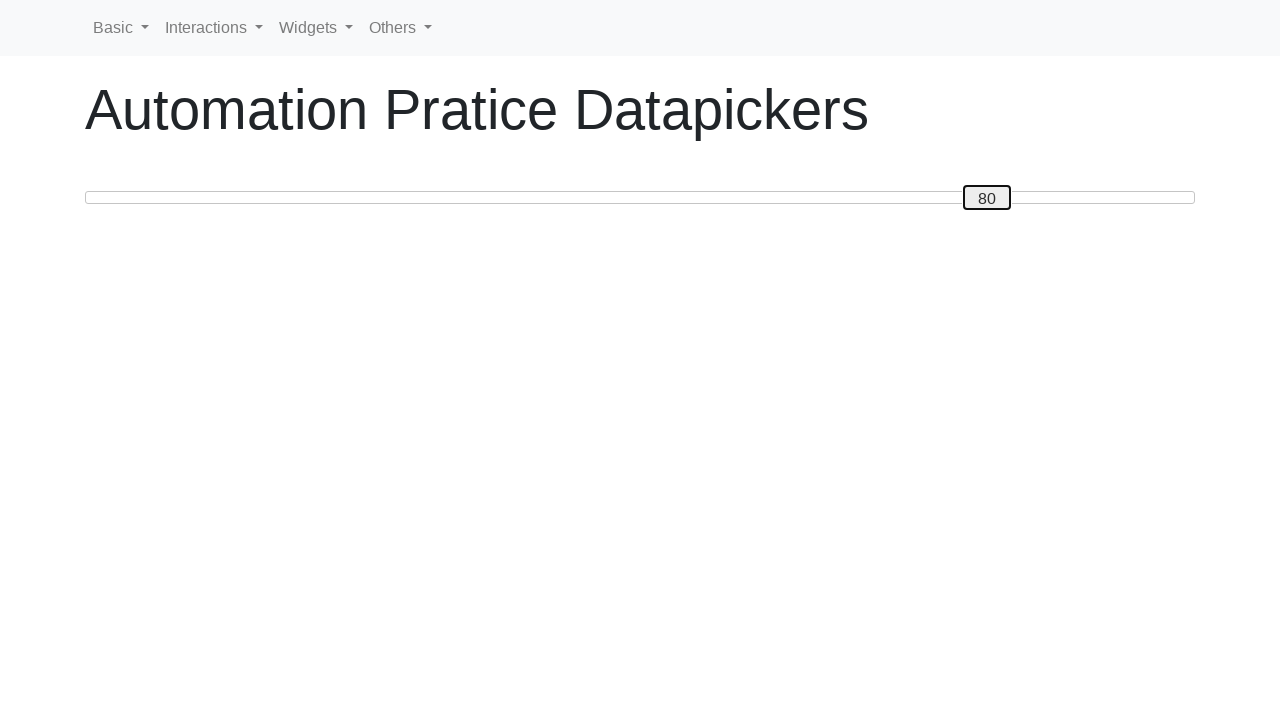

Pressed ArrowLeft to decrease slider value towards 20 on #custom-handle
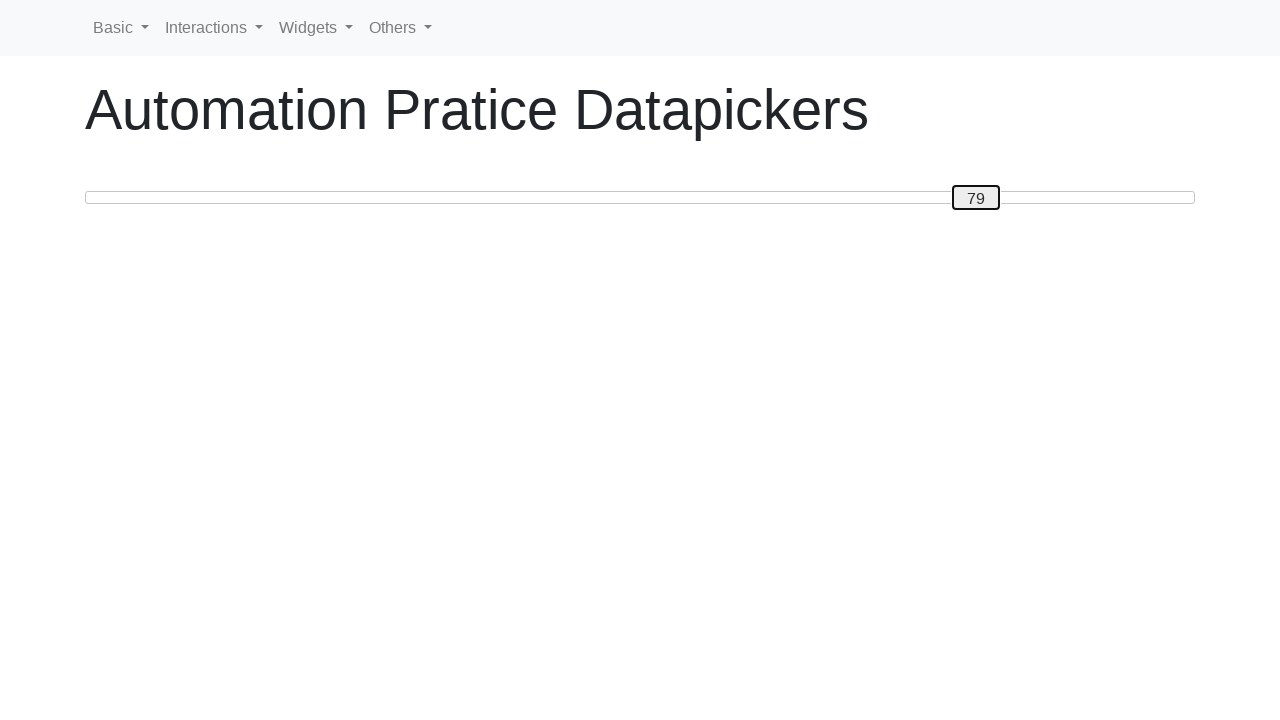

Pressed ArrowLeft to decrease slider value towards 20 on #custom-handle
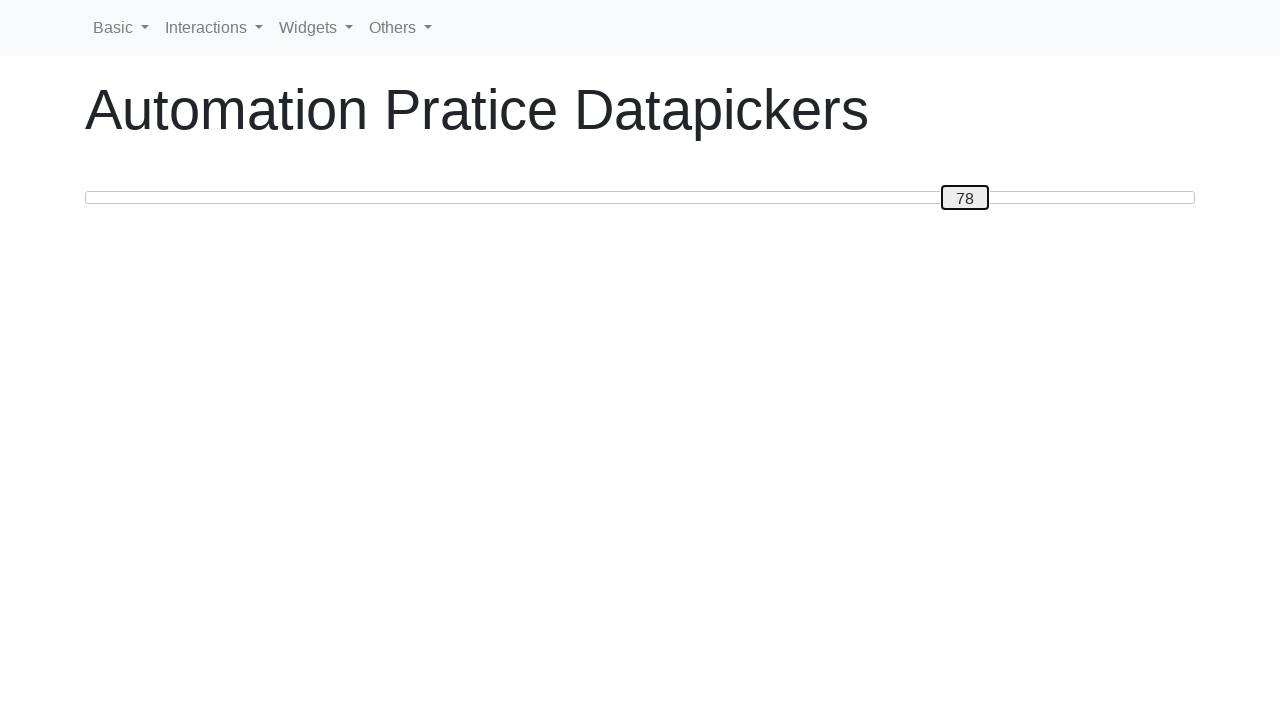

Pressed ArrowLeft to decrease slider value towards 20 on #custom-handle
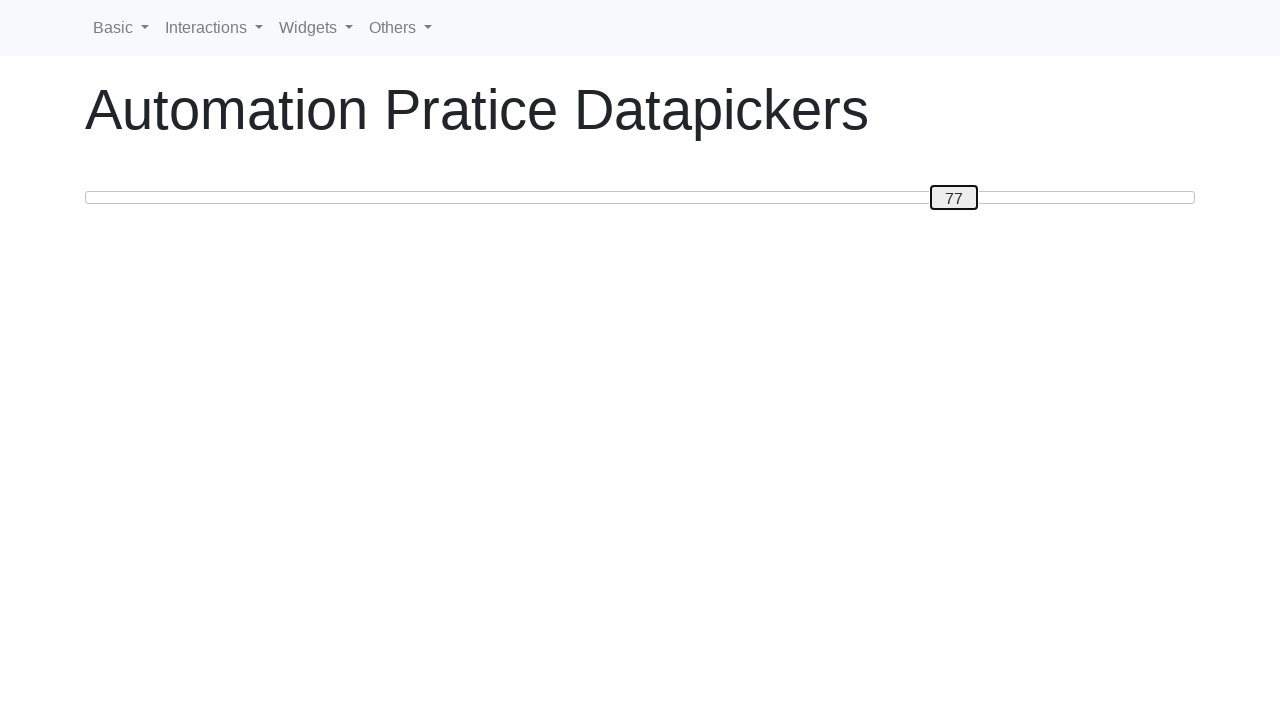

Pressed ArrowLeft to decrease slider value towards 20 on #custom-handle
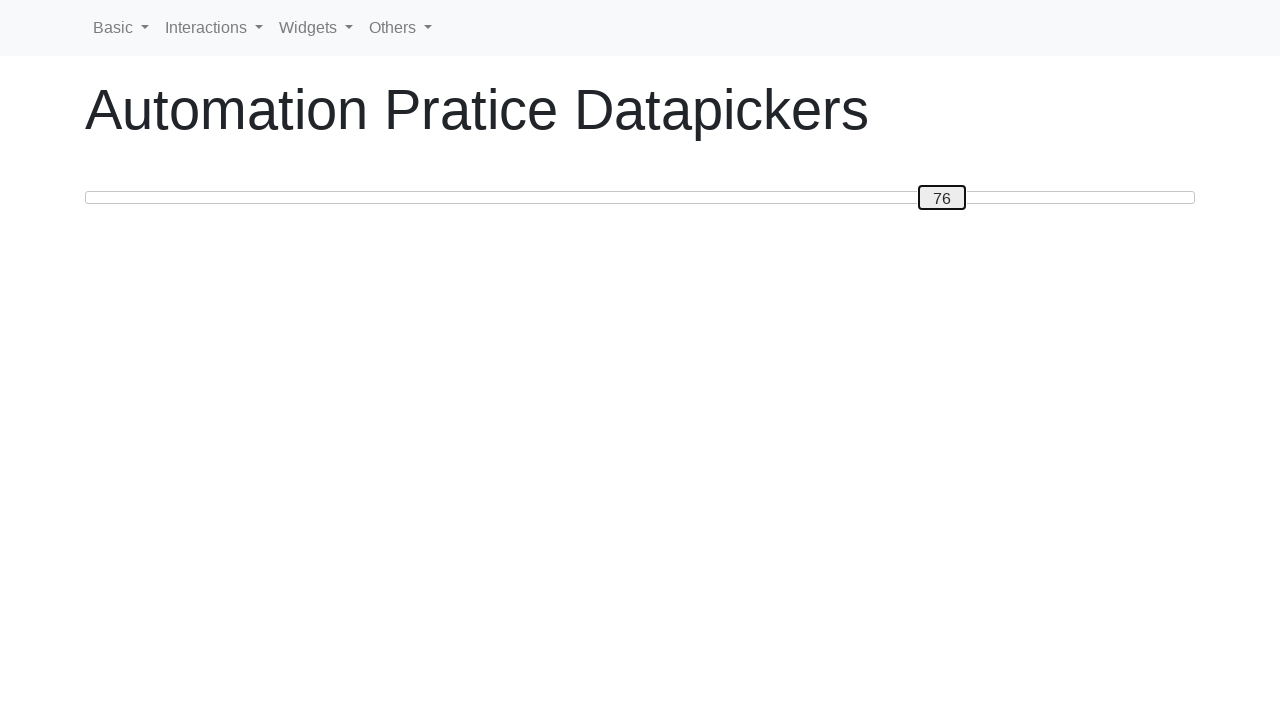

Pressed ArrowLeft to decrease slider value towards 20 on #custom-handle
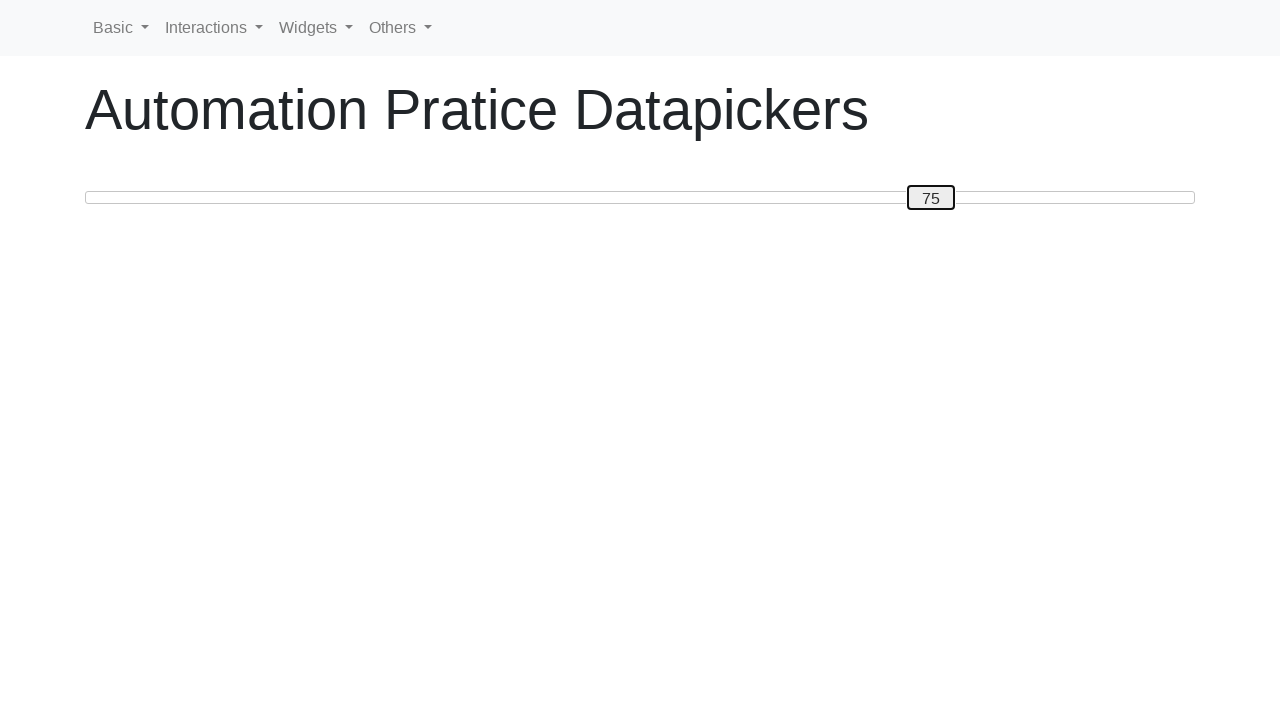

Pressed ArrowLeft to decrease slider value towards 20 on #custom-handle
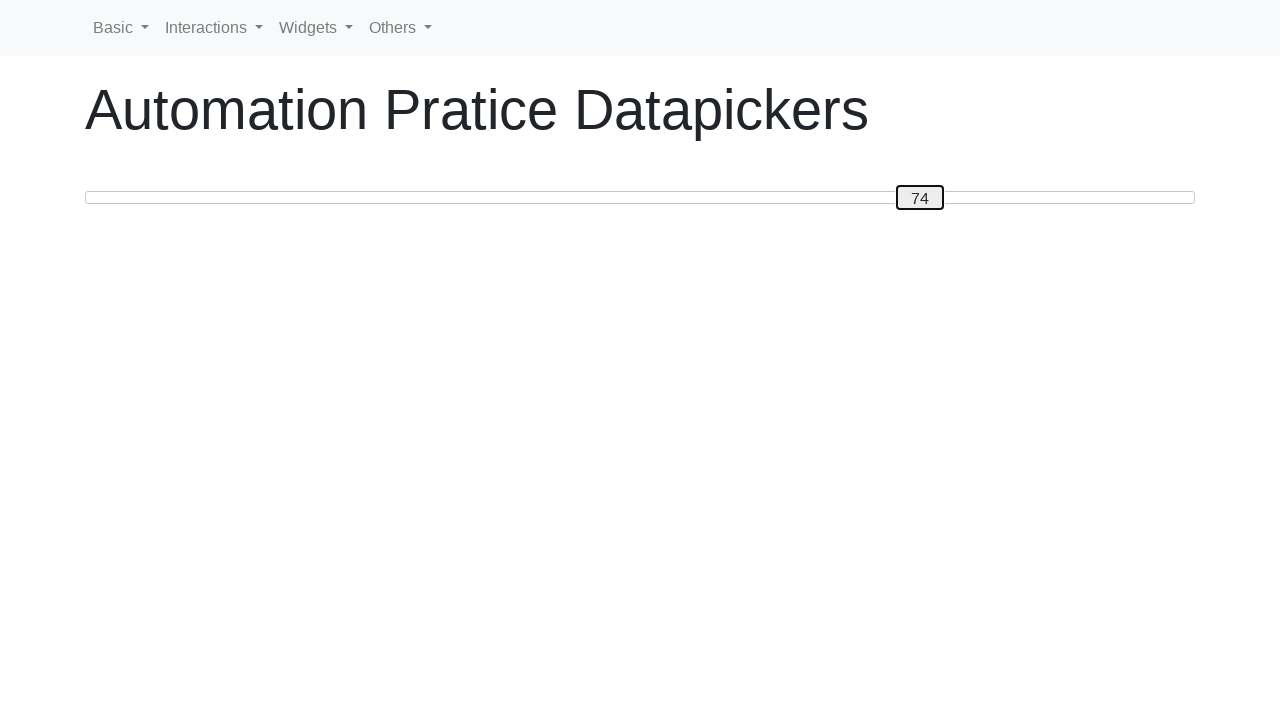

Pressed ArrowLeft to decrease slider value towards 20 on #custom-handle
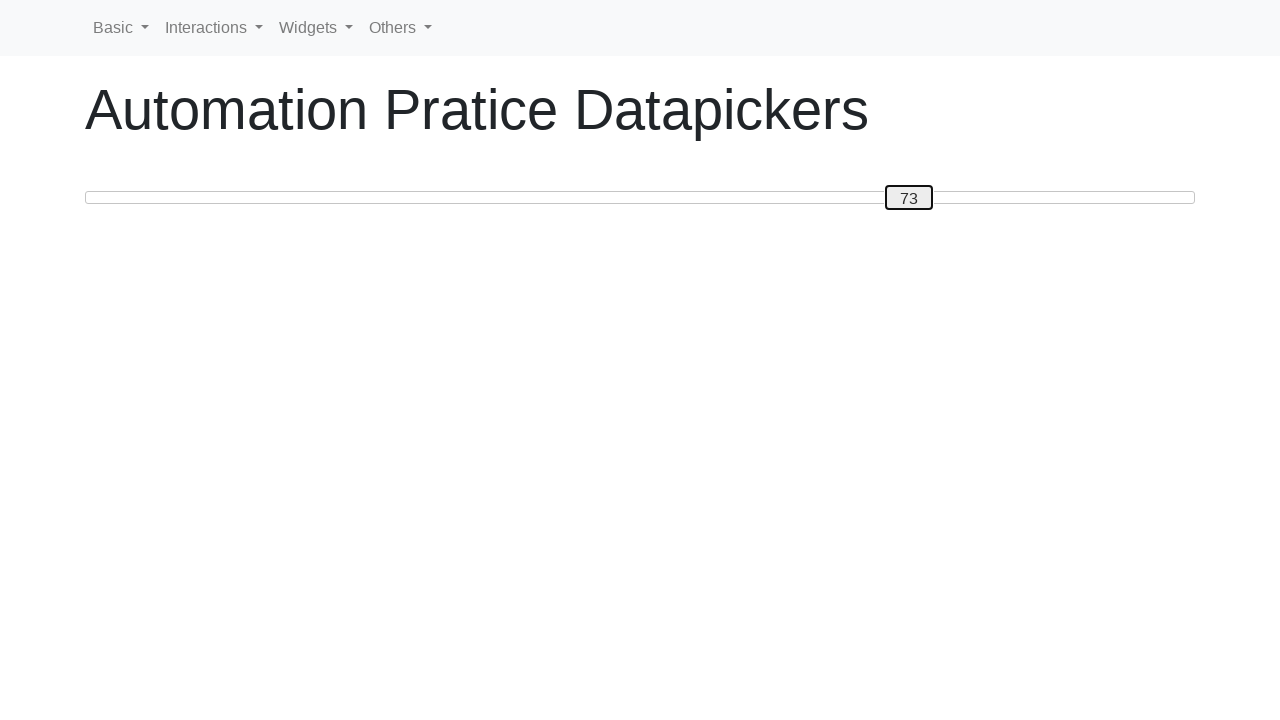

Pressed ArrowLeft to decrease slider value towards 20 on #custom-handle
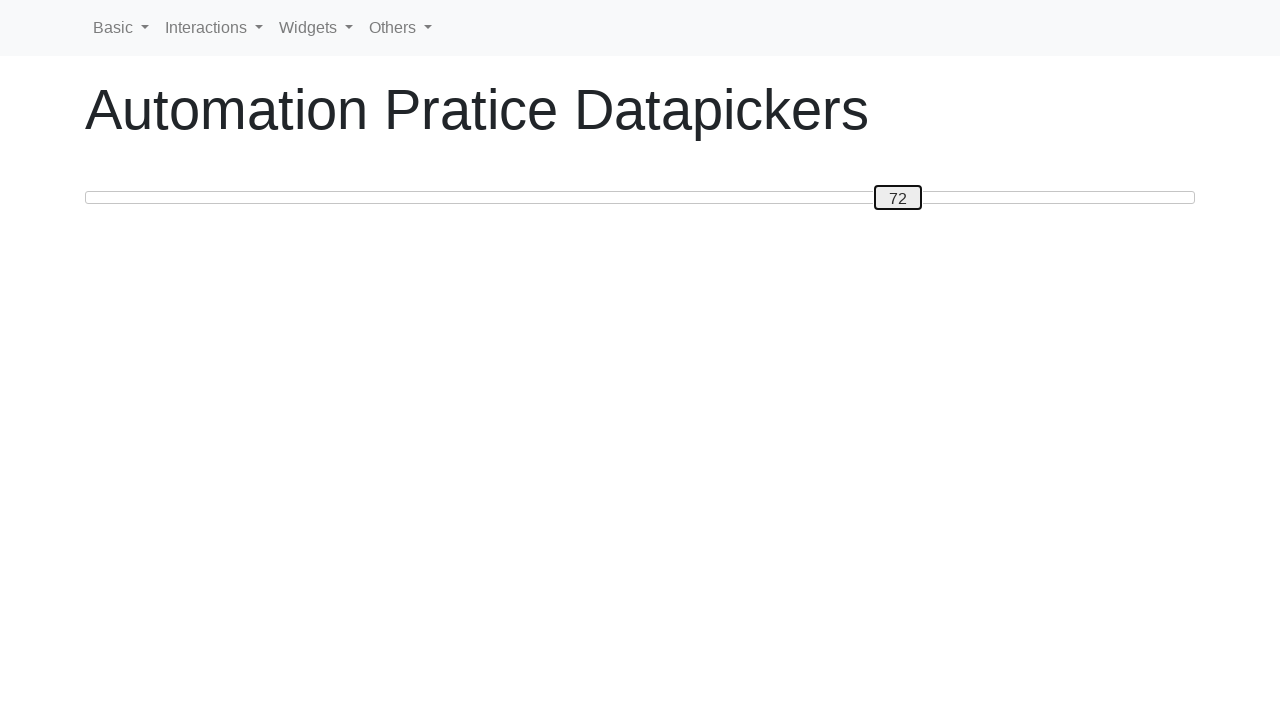

Pressed ArrowLeft to decrease slider value towards 20 on #custom-handle
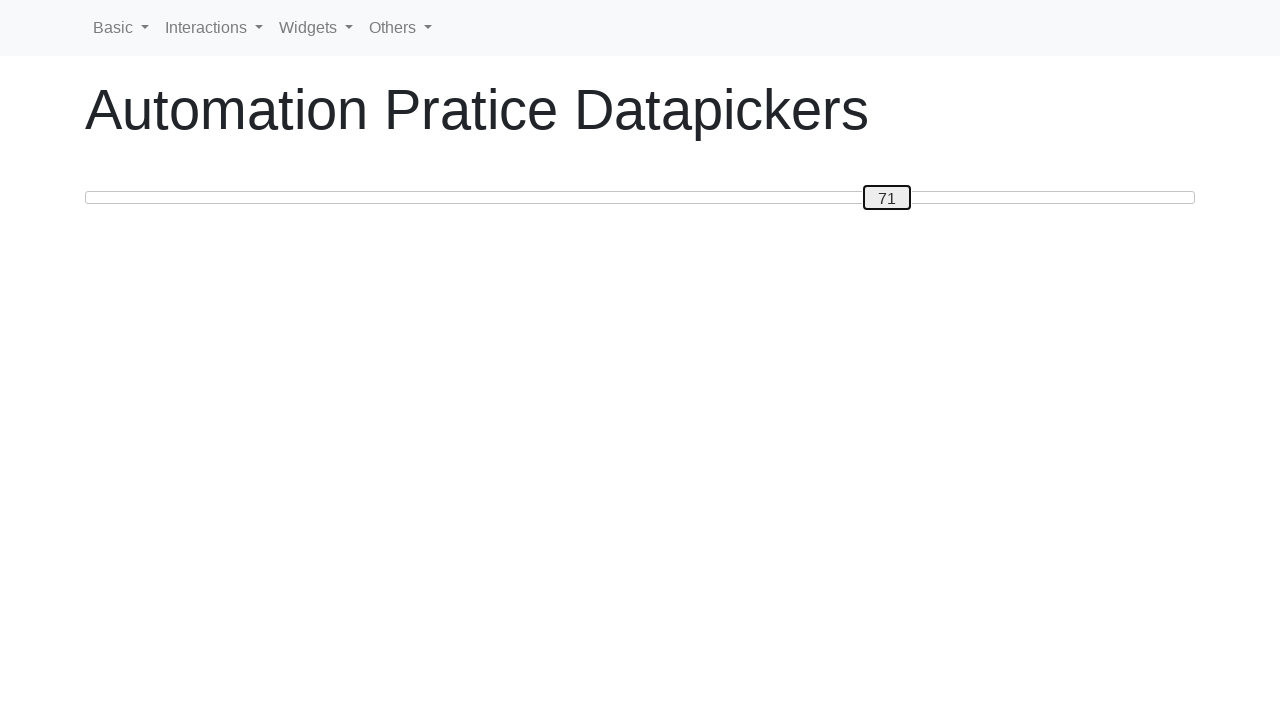

Pressed ArrowLeft to decrease slider value towards 20 on #custom-handle
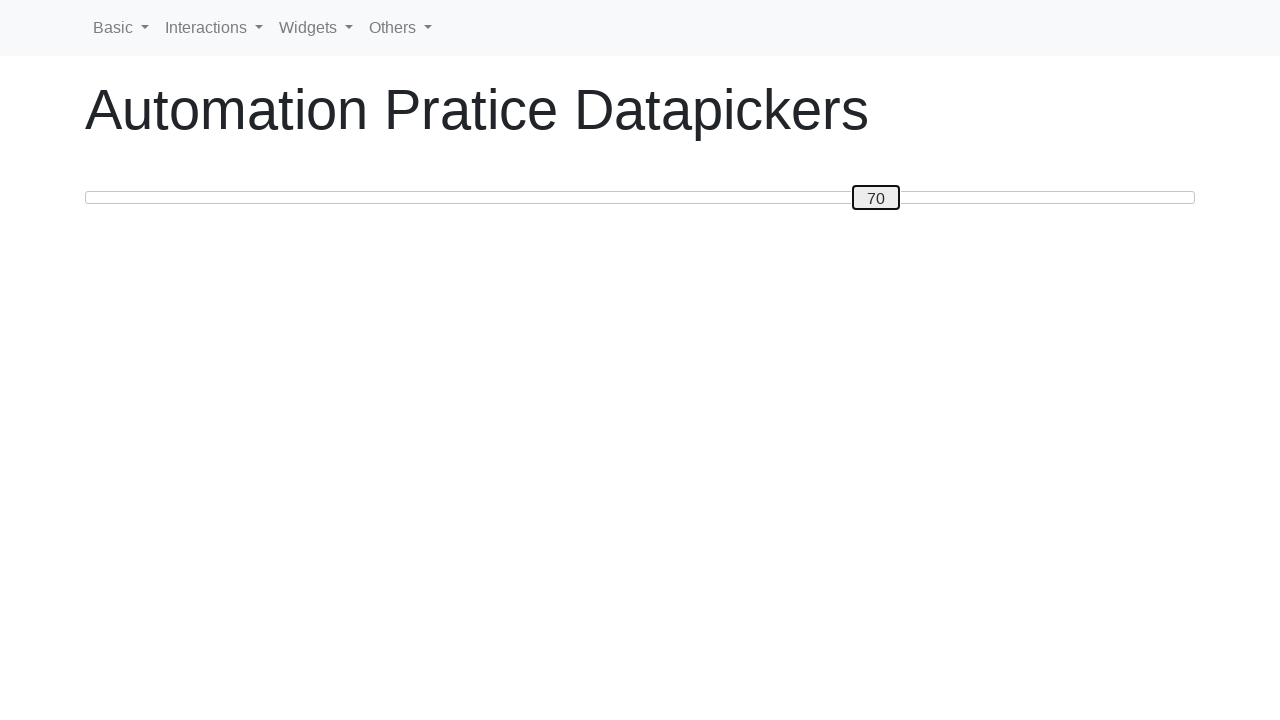

Pressed ArrowLeft to decrease slider value towards 20 on #custom-handle
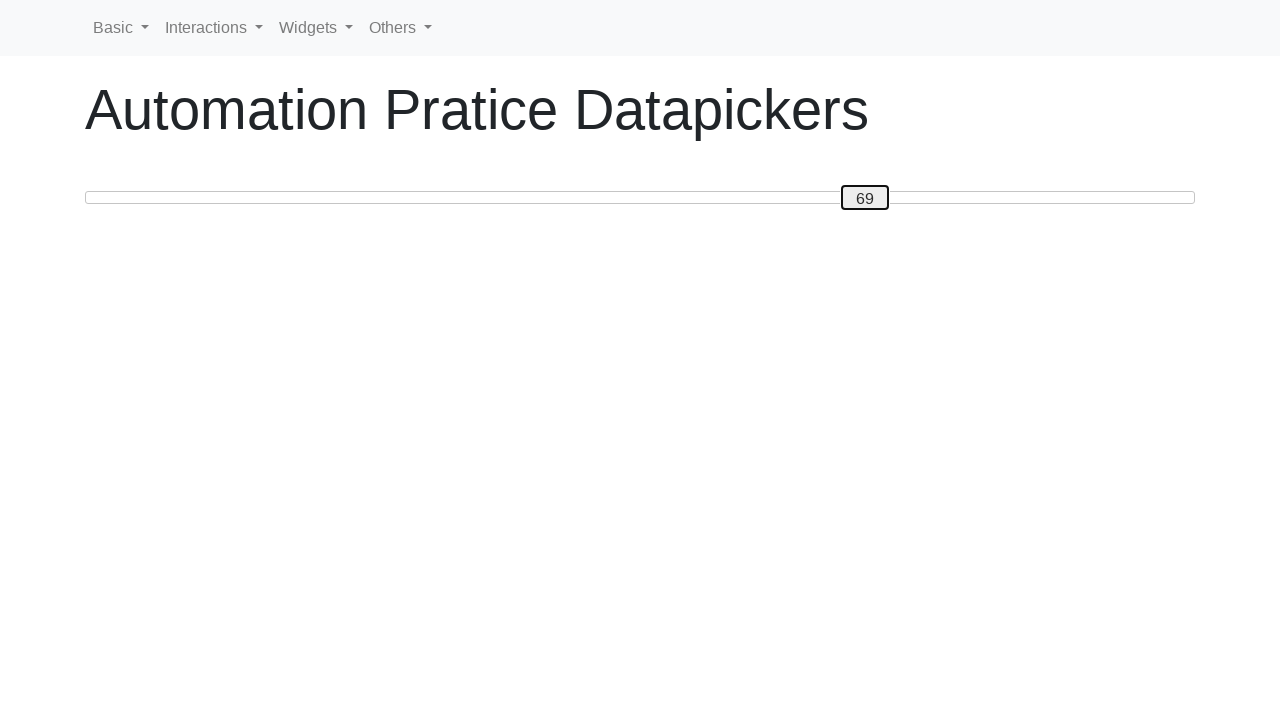

Pressed ArrowLeft to decrease slider value towards 20 on #custom-handle
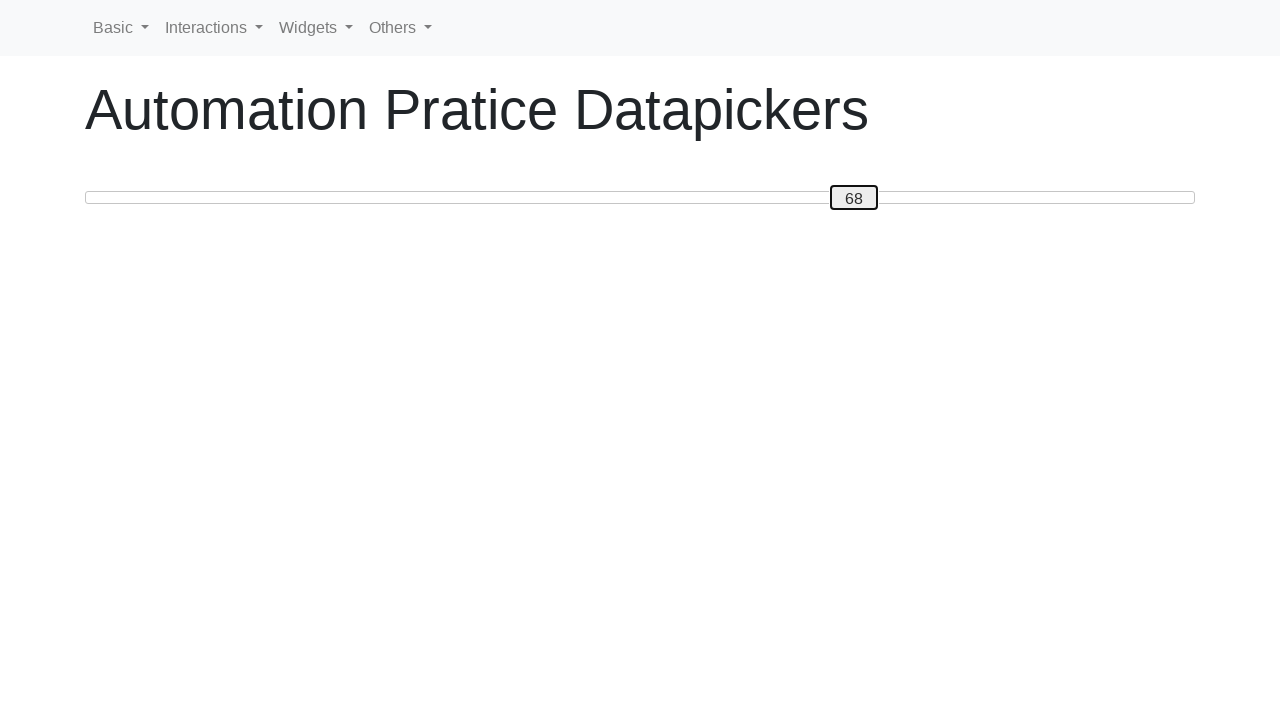

Pressed ArrowLeft to decrease slider value towards 20 on #custom-handle
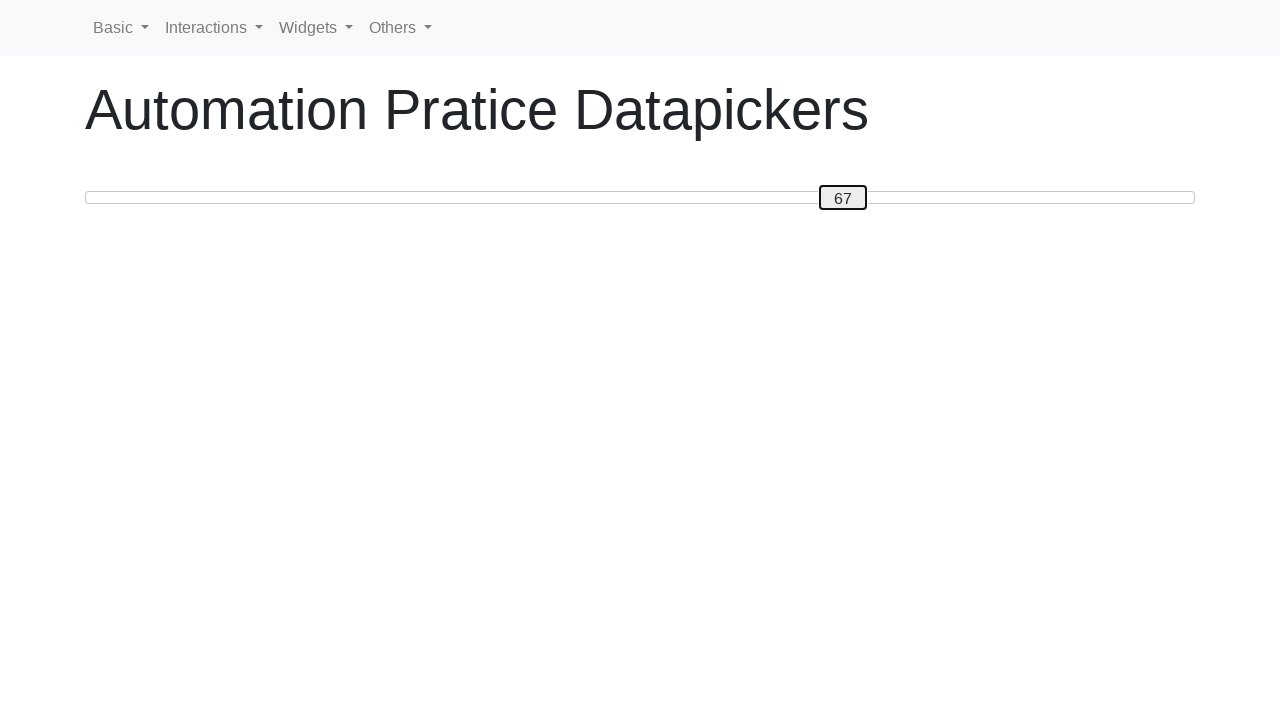

Pressed ArrowLeft to decrease slider value towards 20 on #custom-handle
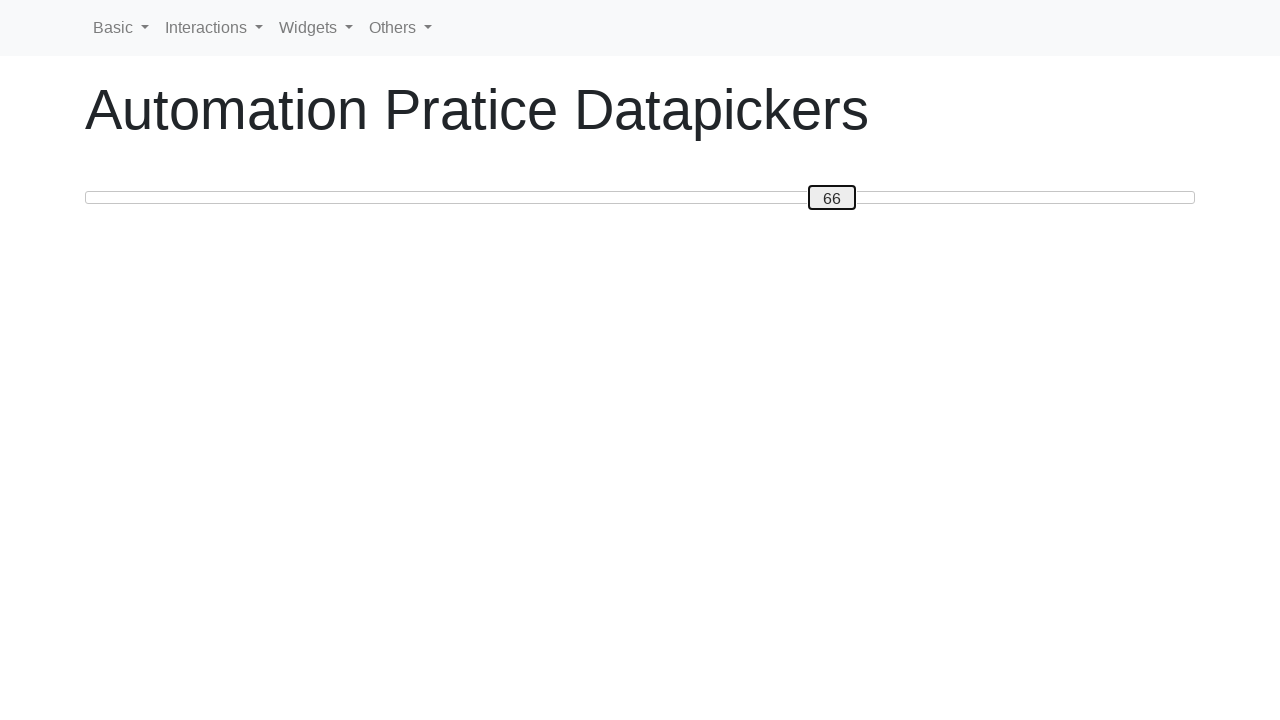

Pressed ArrowLeft to decrease slider value towards 20 on #custom-handle
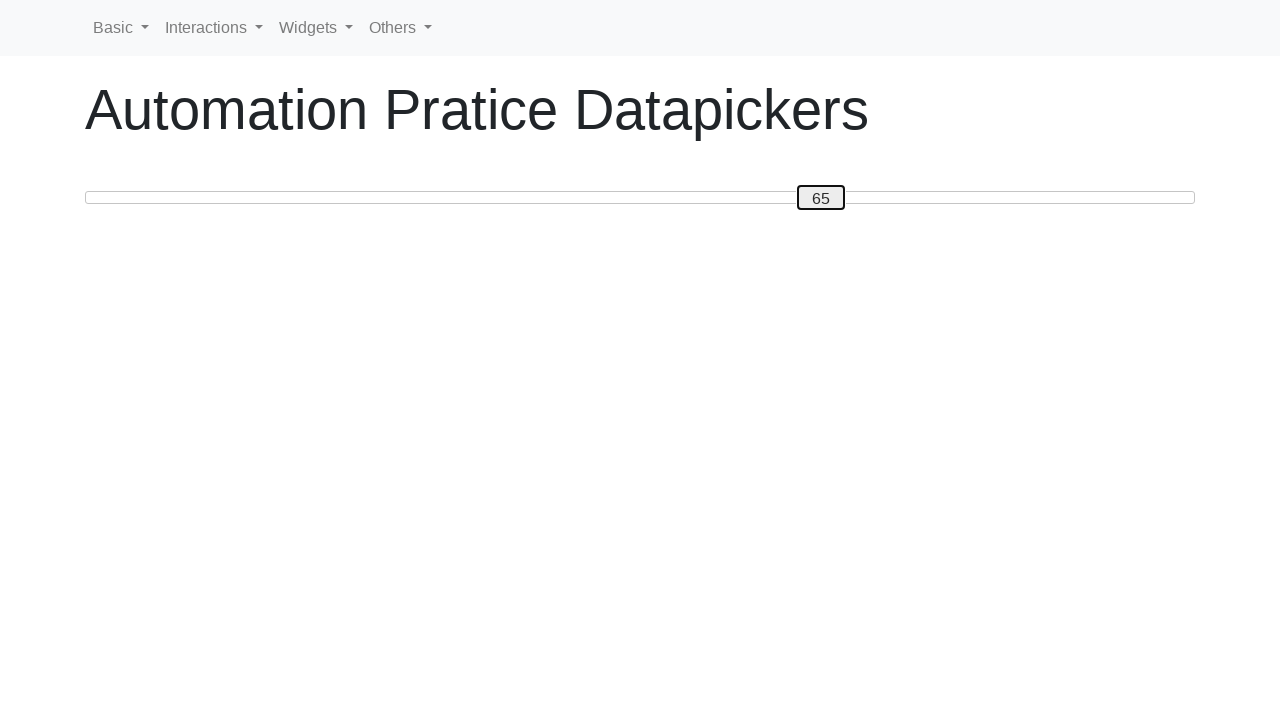

Pressed ArrowLeft to decrease slider value towards 20 on #custom-handle
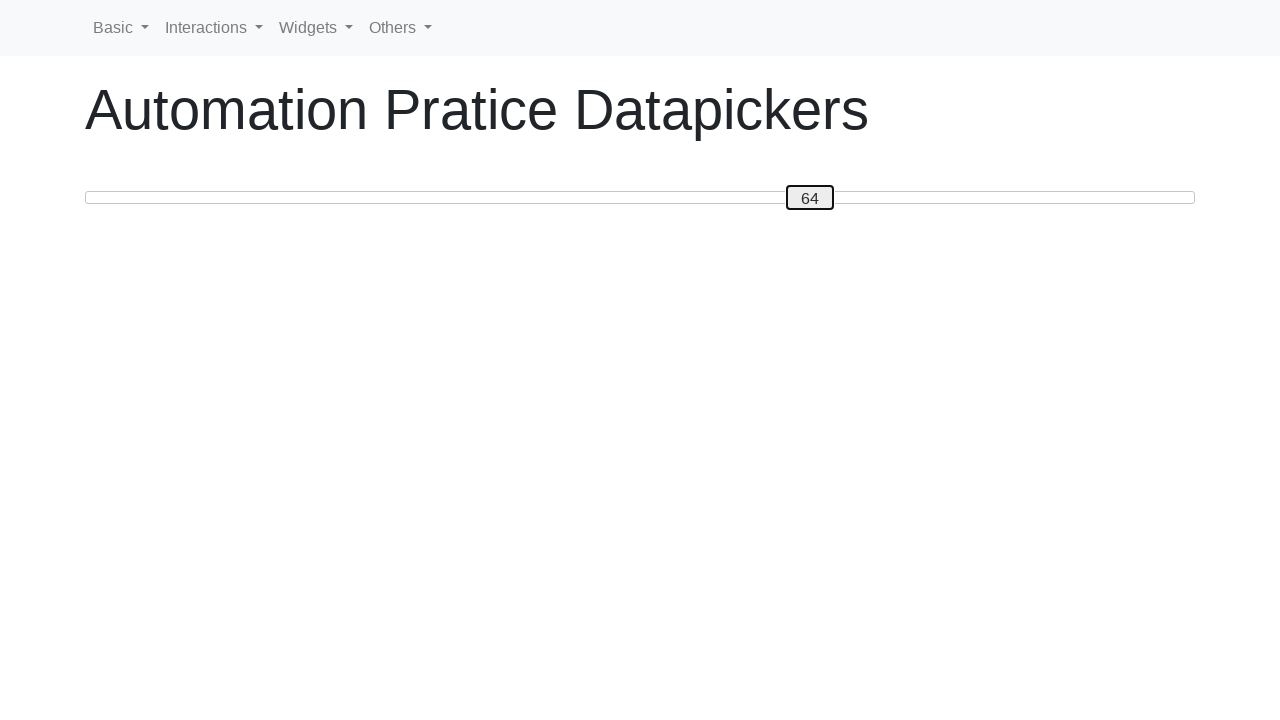

Pressed ArrowLeft to decrease slider value towards 20 on #custom-handle
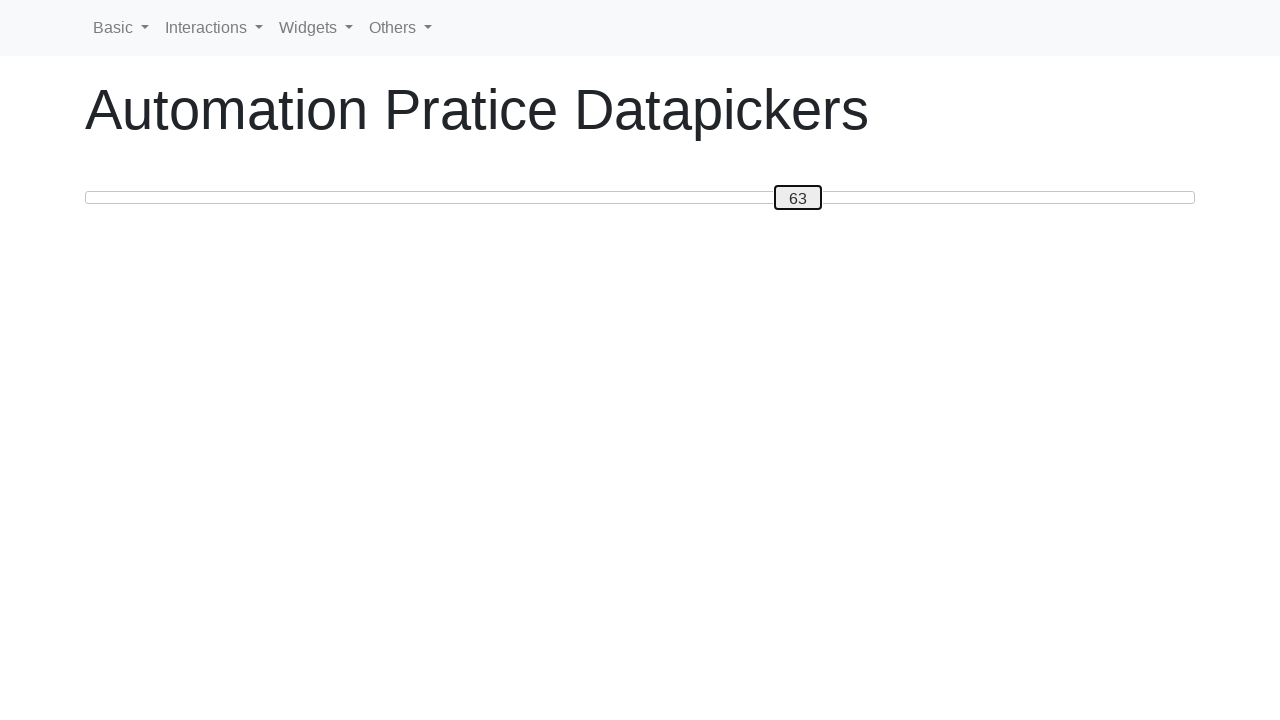

Pressed ArrowLeft to decrease slider value towards 20 on #custom-handle
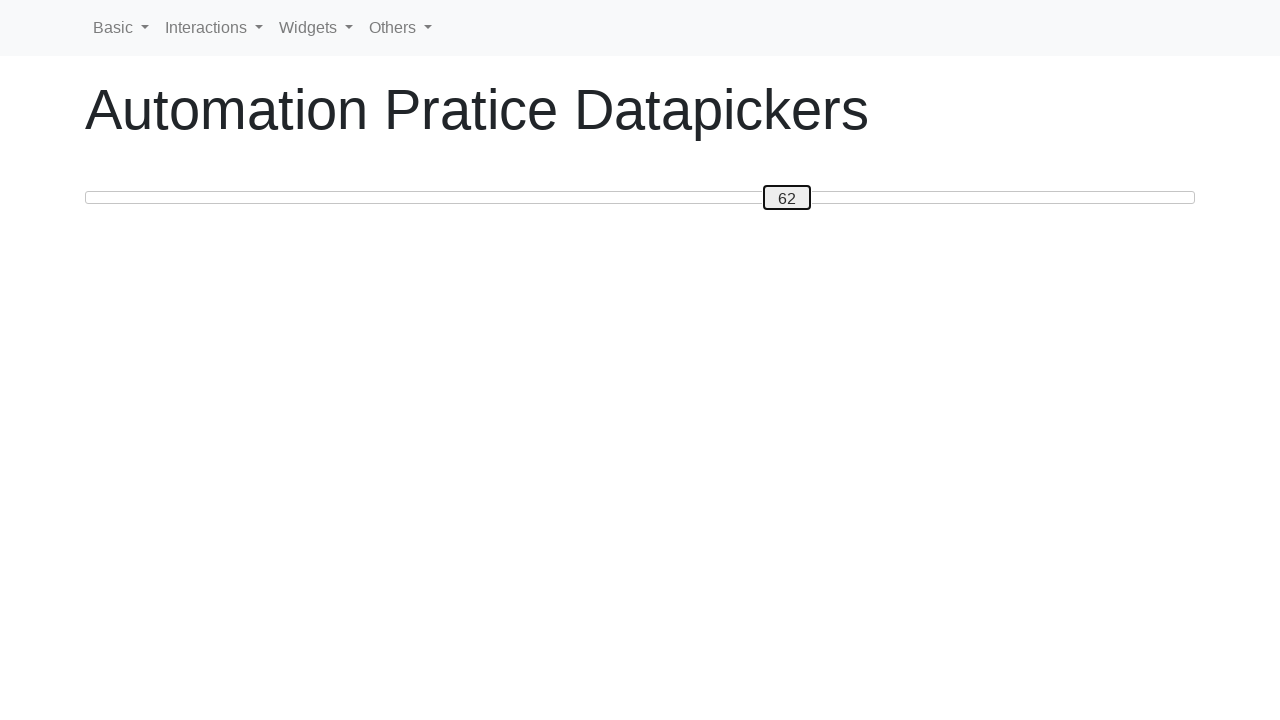

Pressed ArrowLeft to decrease slider value towards 20 on #custom-handle
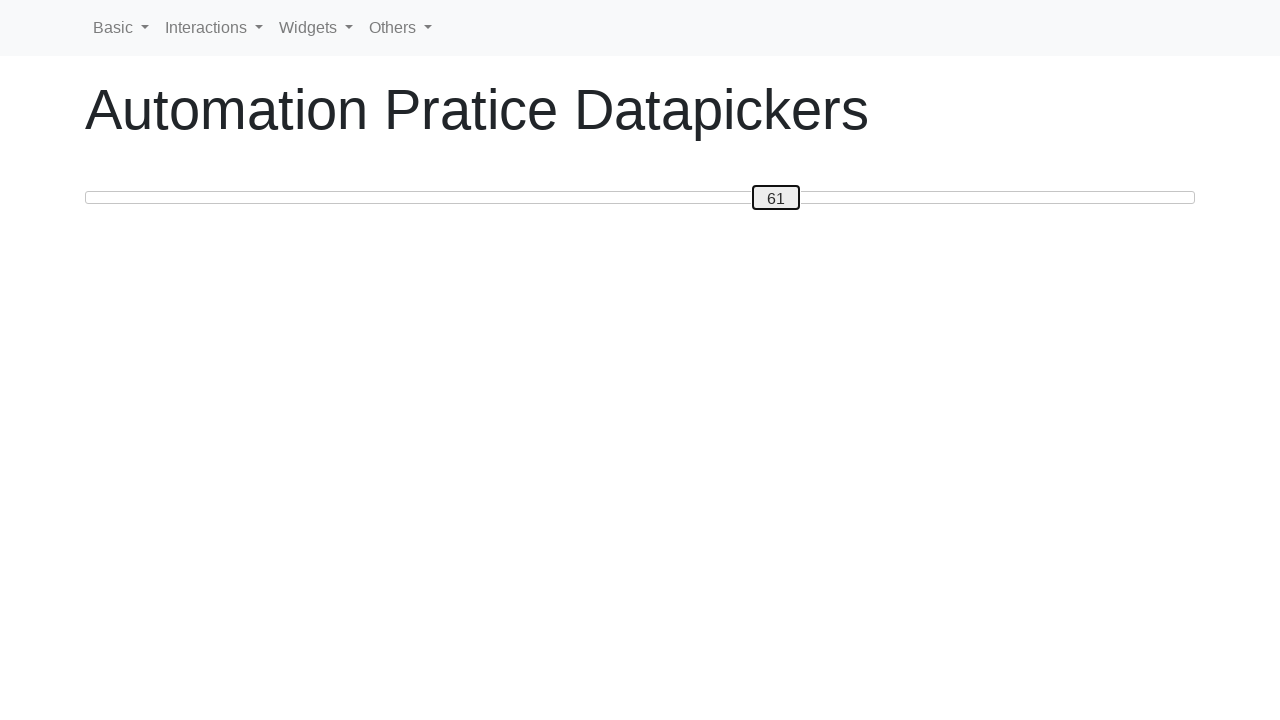

Pressed ArrowLeft to decrease slider value towards 20 on #custom-handle
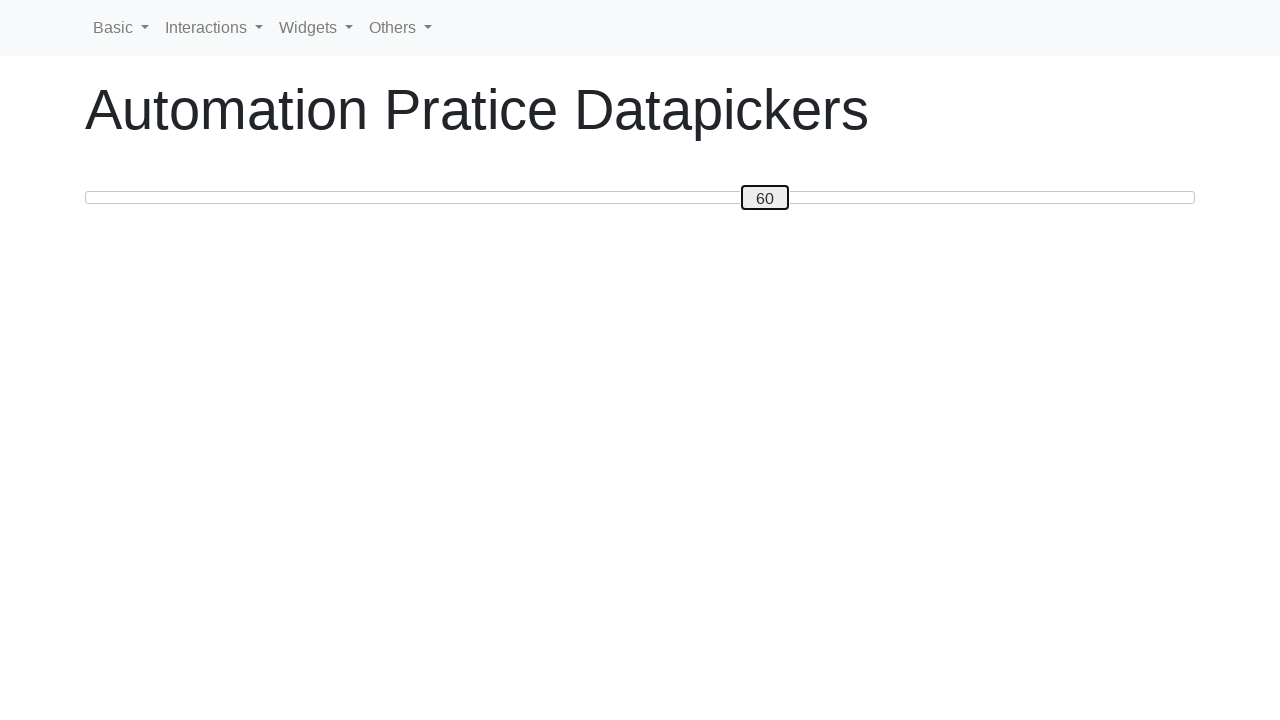

Pressed ArrowLeft to decrease slider value towards 20 on #custom-handle
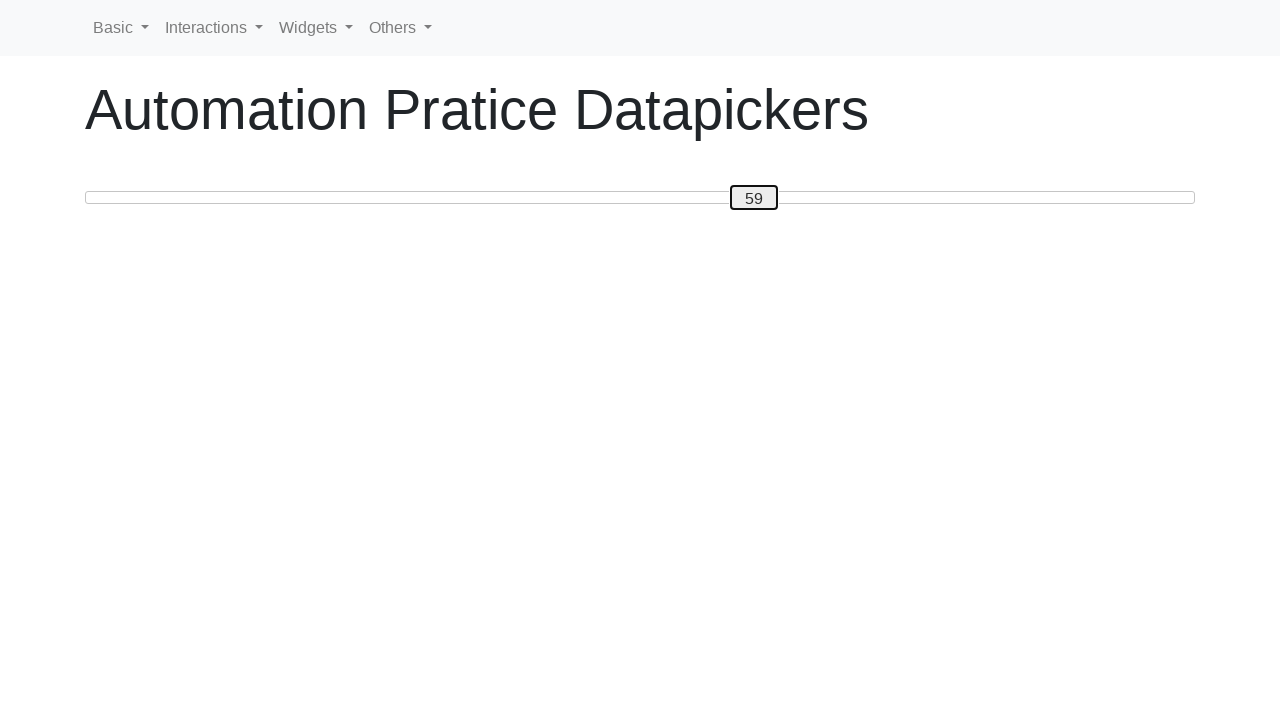

Pressed ArrowLeft to decrease slider value towards 20 on #custom-handle
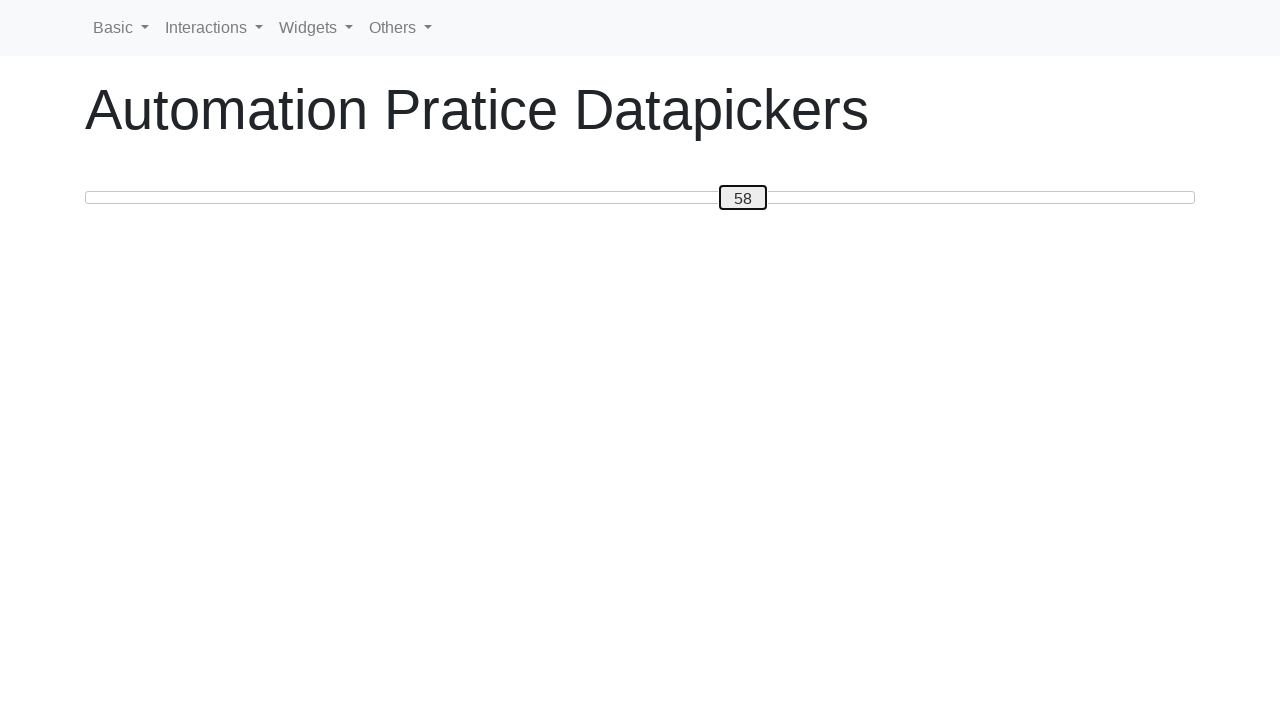

Pressed ArrowLeft to decrease slider value towards 20 on #custom-handle
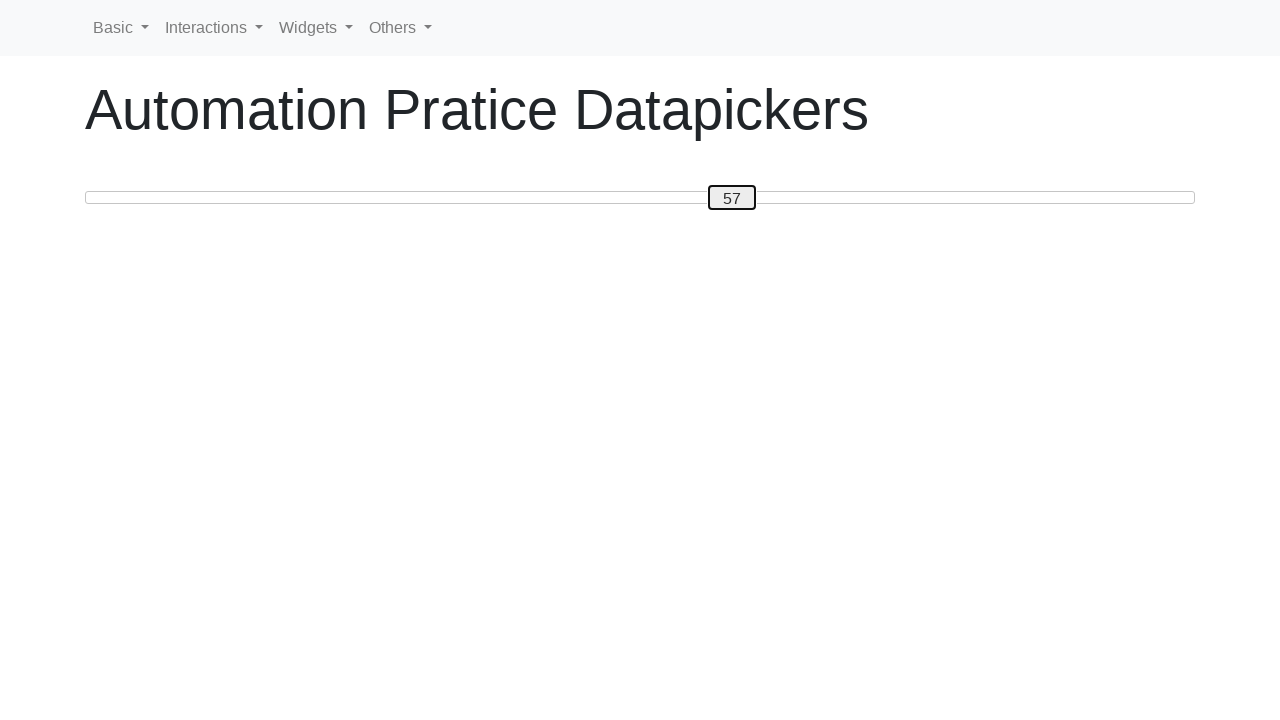

Pressed ArrowLeft to decrease slider value towards 20 on #custom-handle
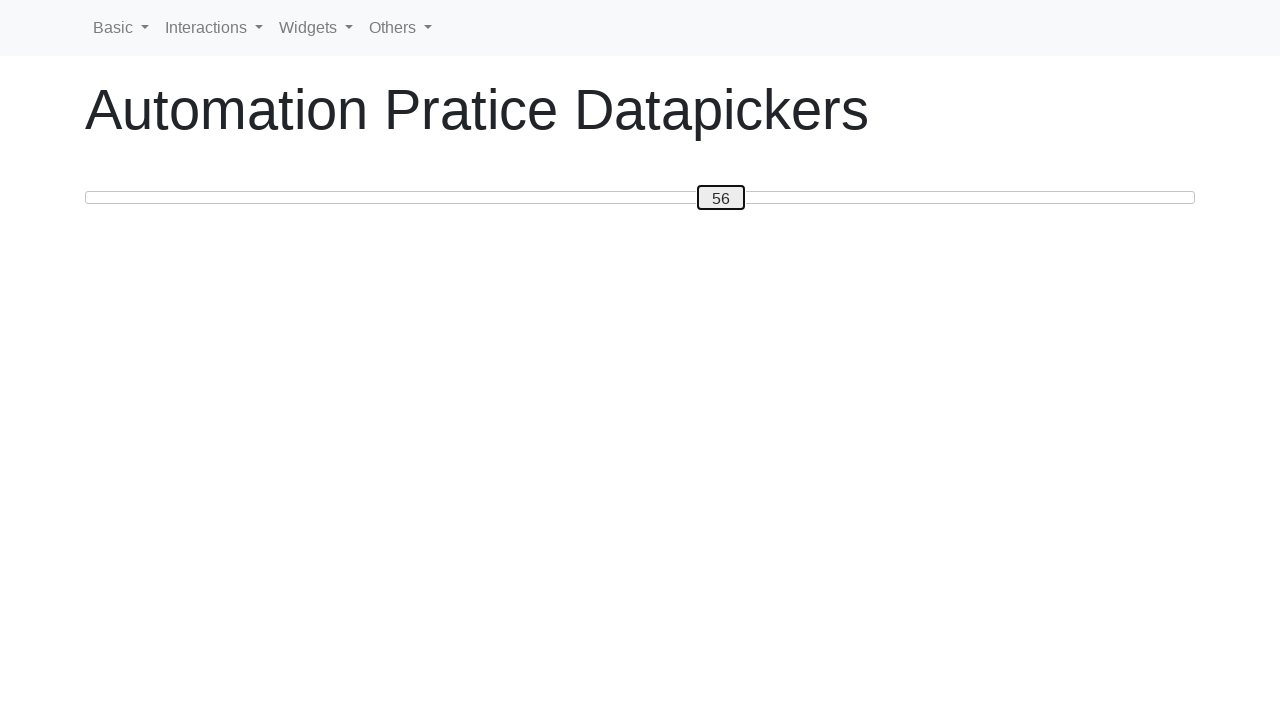

Pressed ArrowLeft to decrease slider value towards 20 on #custom-handle
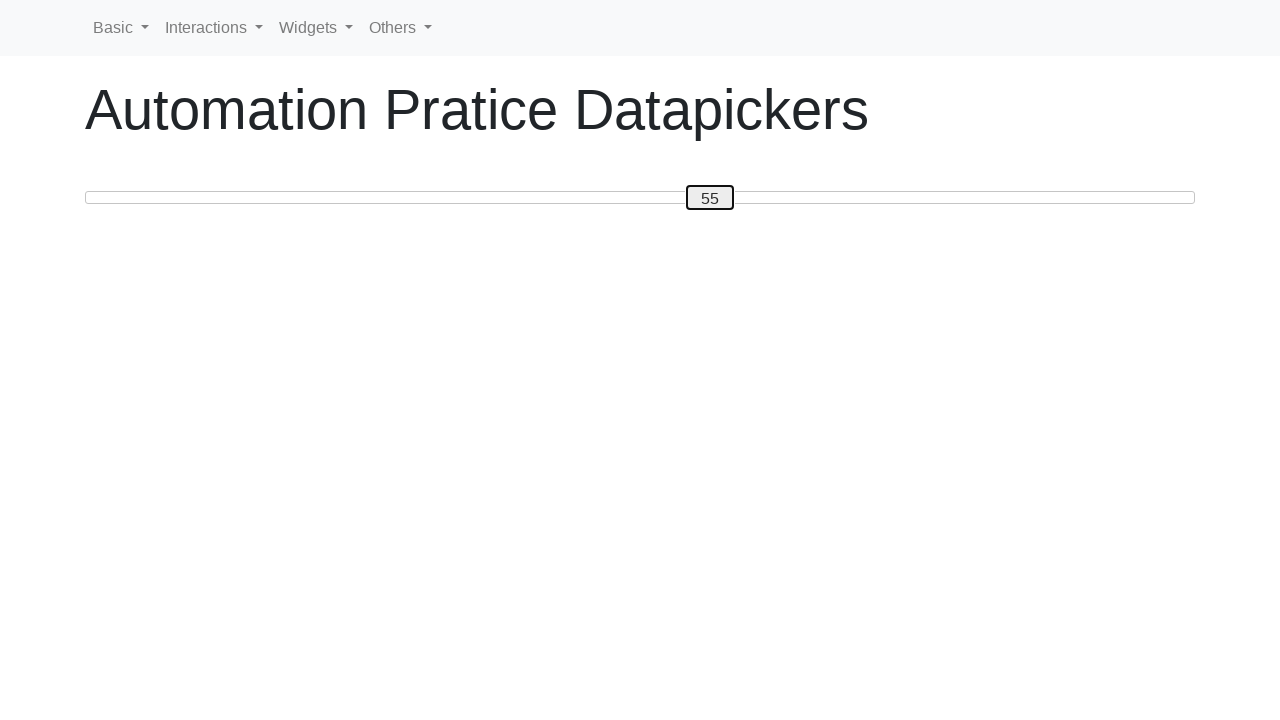

Pressed ArrowLeft to decrease slider value towards 20 on #custom-handle
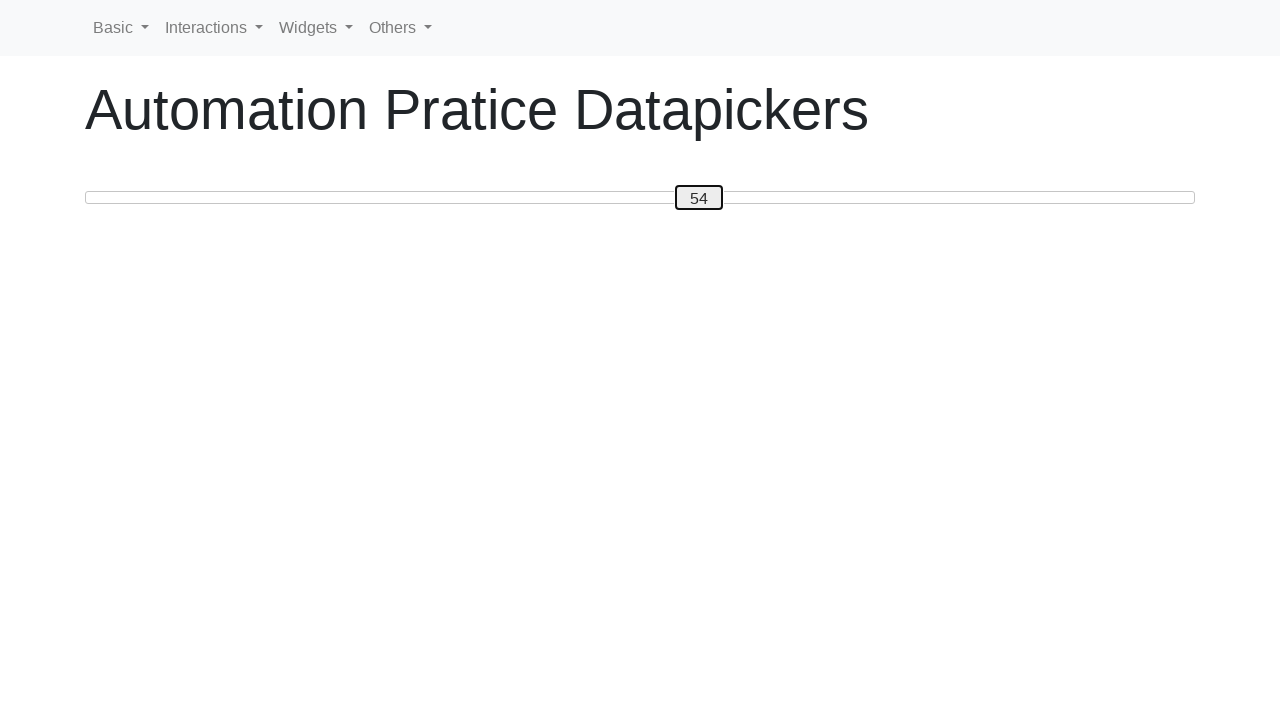

Pressed ArrowLeft to decrease slider value towards 20 on #custom-handle
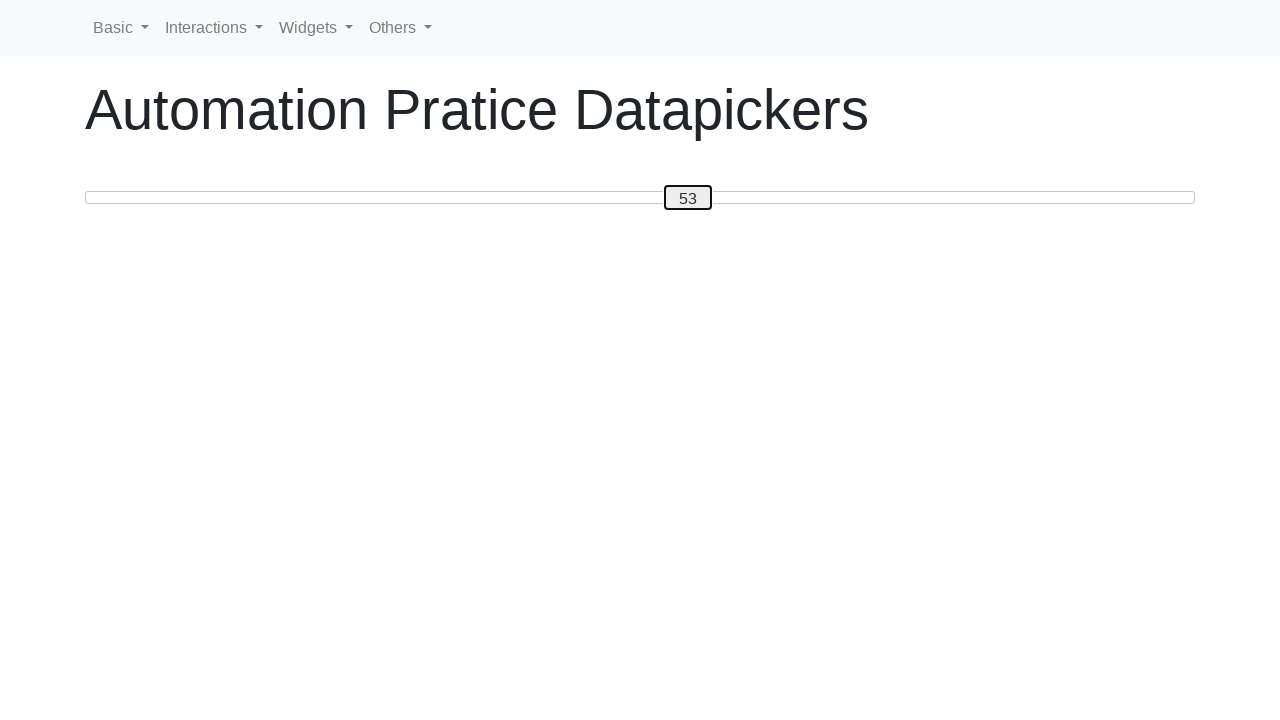

Pressed ArrowLeft to decrease slider value towards 20 on #custom-handle
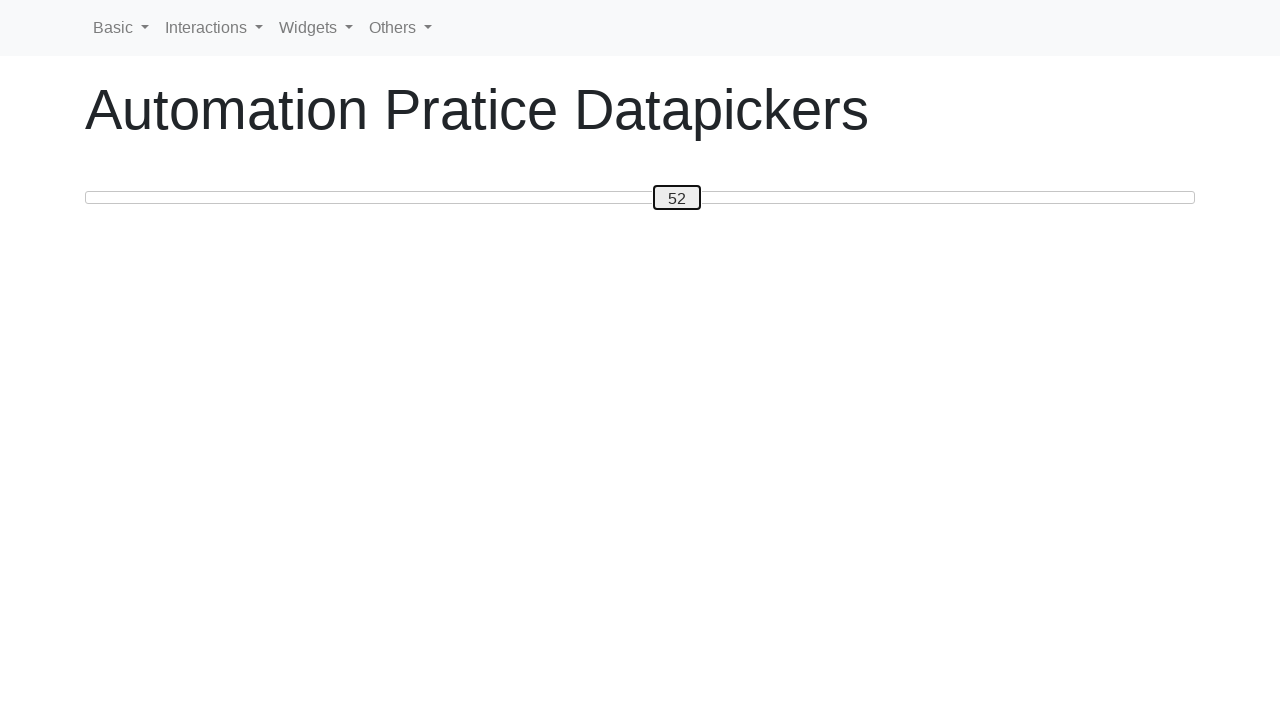

Pressed ArrowLeft to decrease slider value towards 20 on #custom-handle
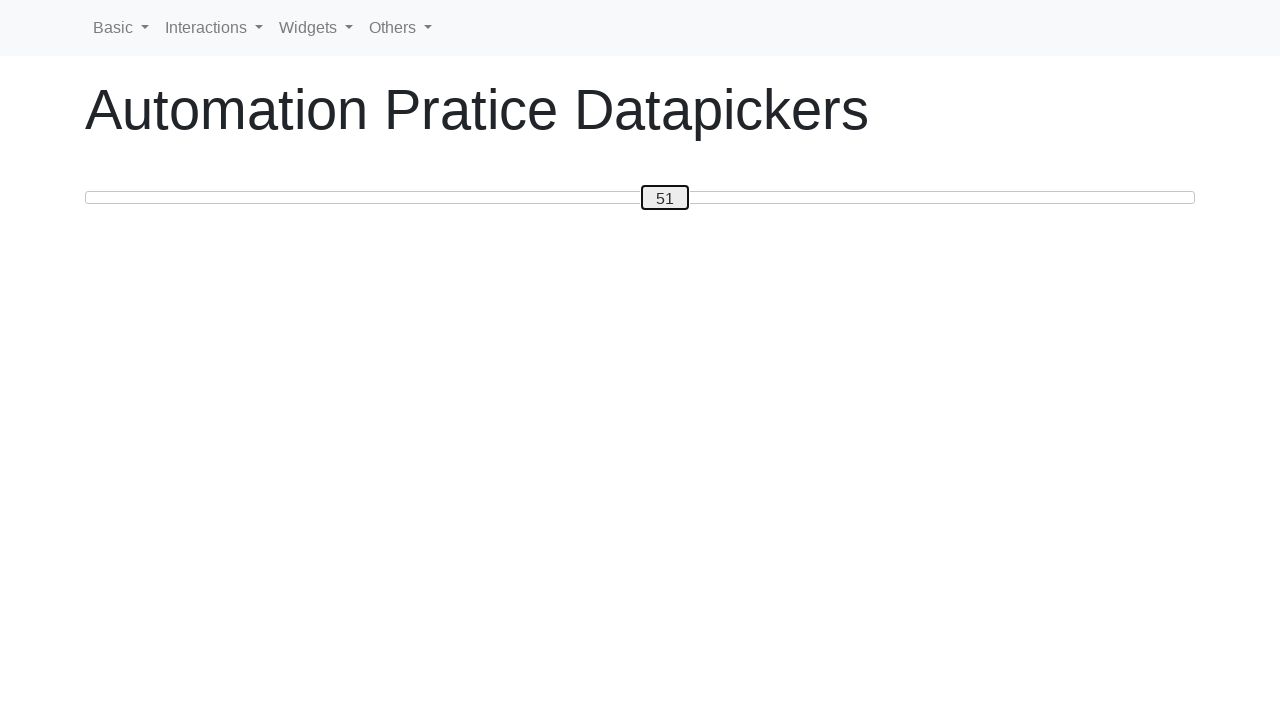

Pressed ArrowLeft to decrease slider value towards 20 on #custom-handle
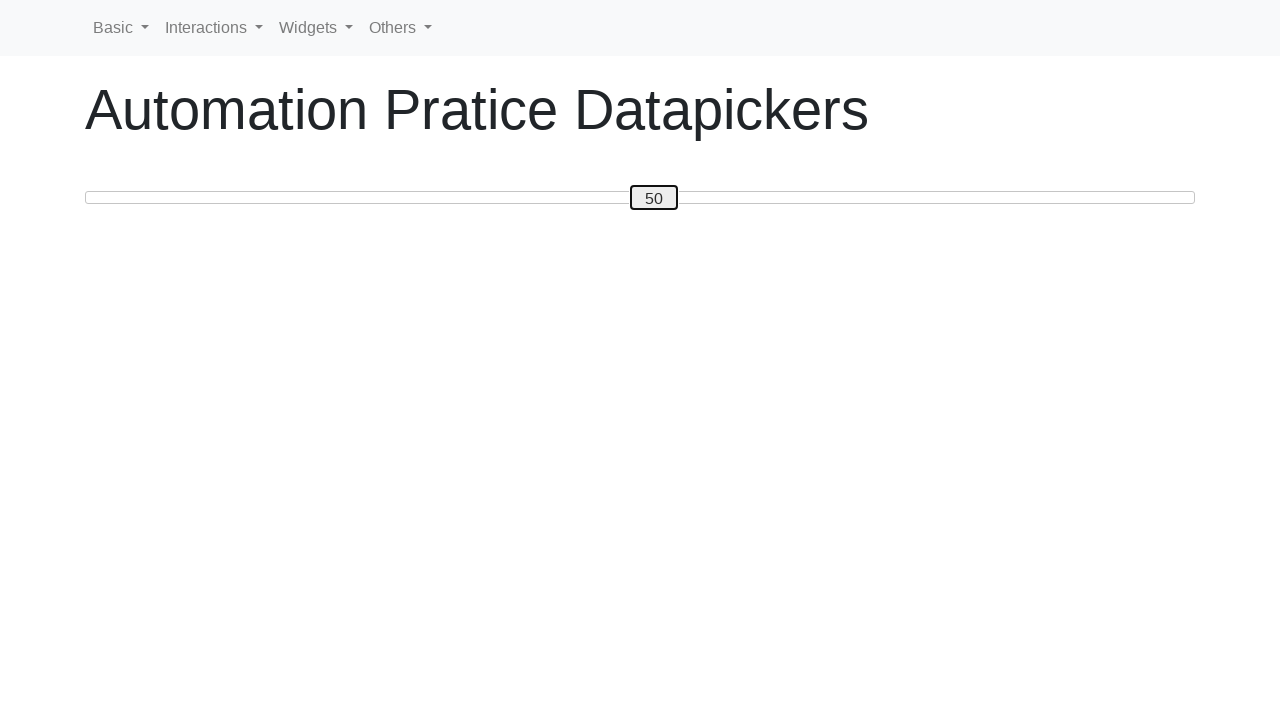

Pressed ArrowLeft to decrease slider value towards 20 on #custom-handle
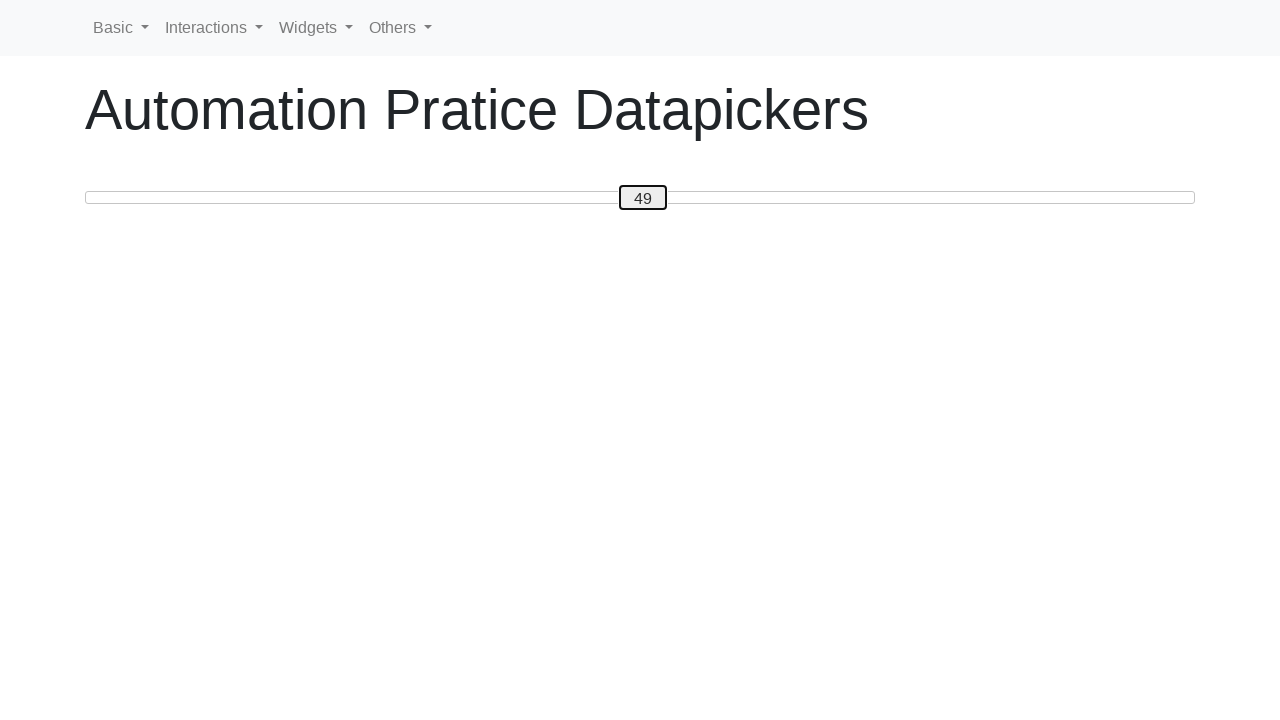

Pressed ArrowLeft to decrease slider value towards 20 on #custom-handle
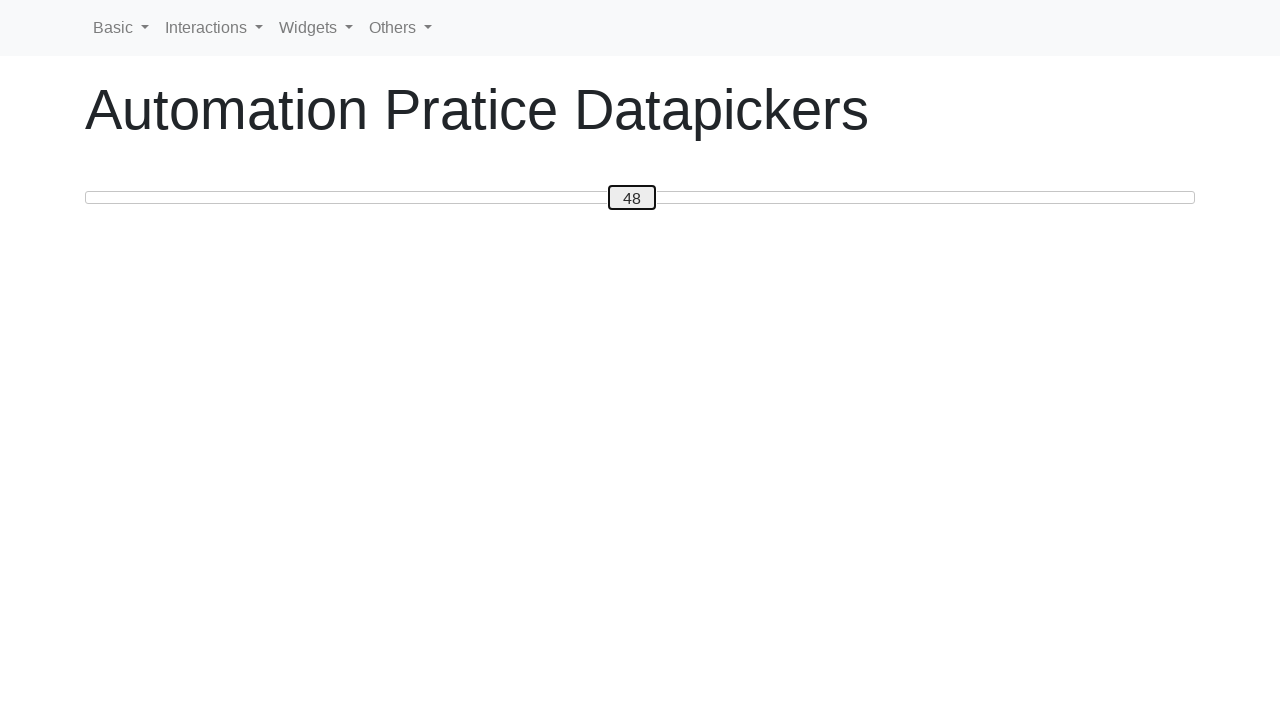

Pressed ArrowLeft to decrease slider value towards 20 on #custom-handle
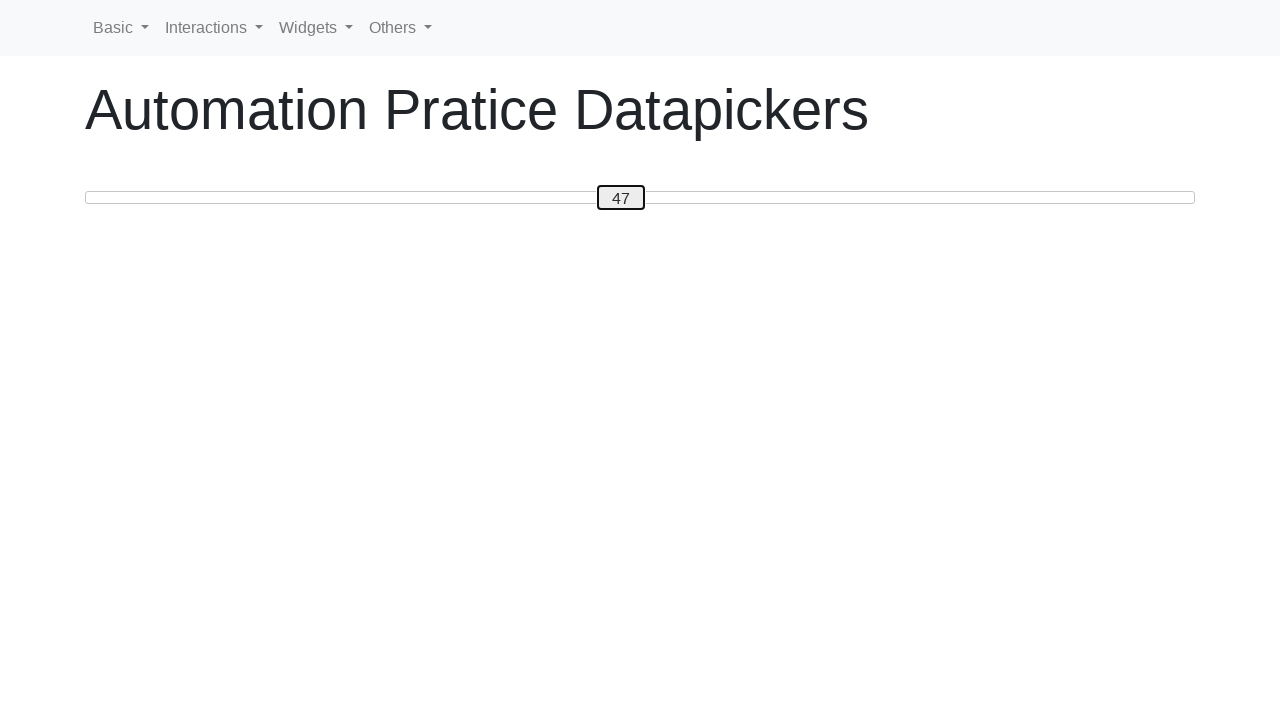

Pressed ArrowLeft to decrease slider value towards 20 on #custom-handle
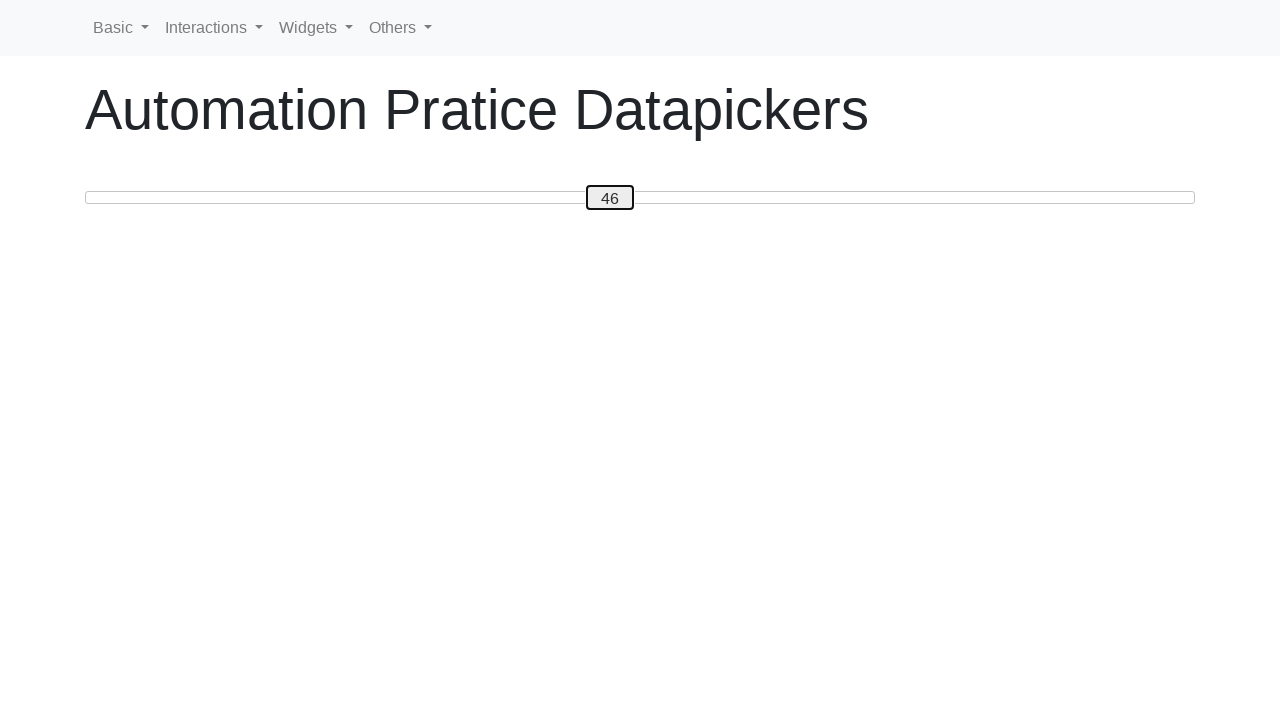

Pressed ArrowLeft to decrease slider value towards 20 on #custom-handle
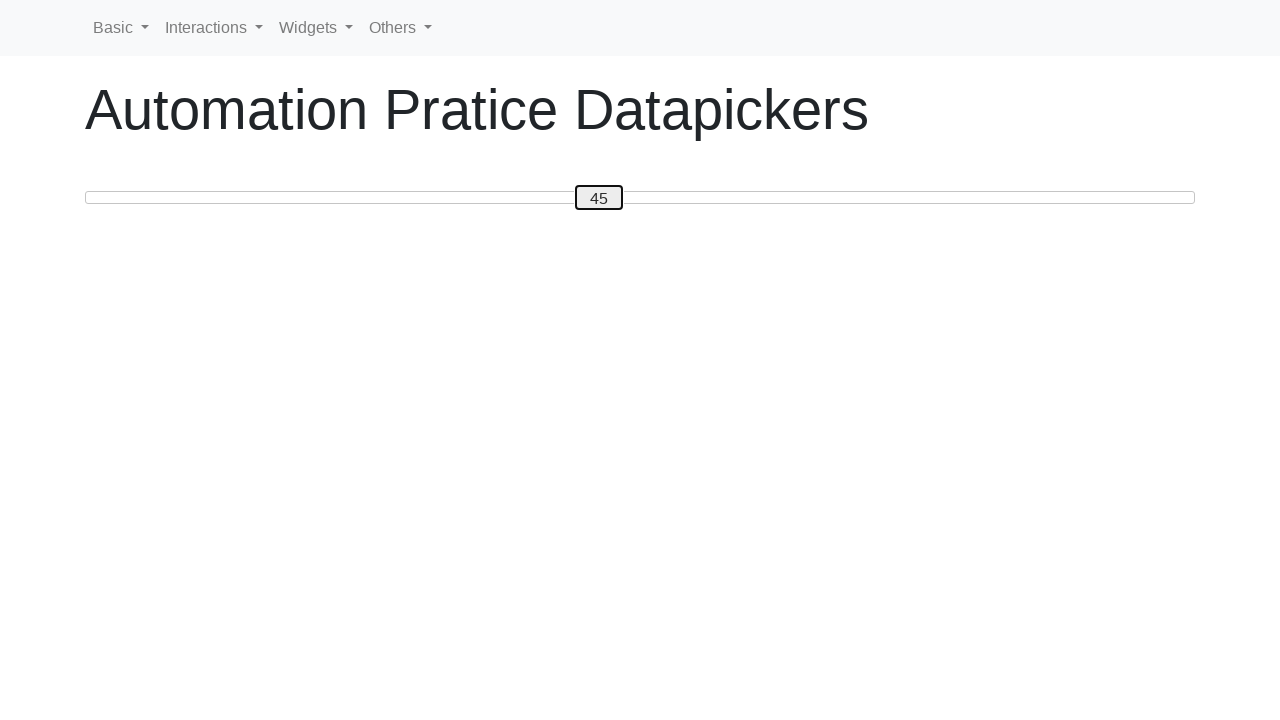

Pressed ArrowLeft to decrease slider value towards 20 on #custom-handle
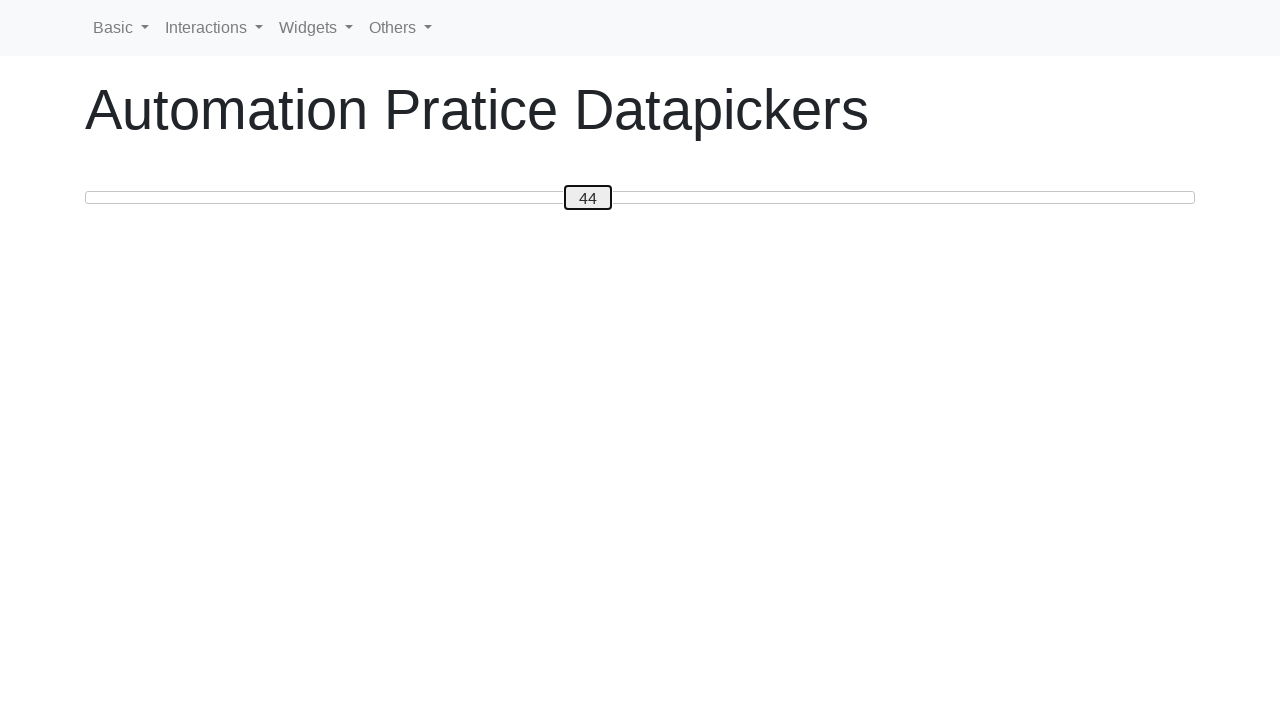

Pressed ArrowLeft to decrease slider value towards 20 on #custom-handle
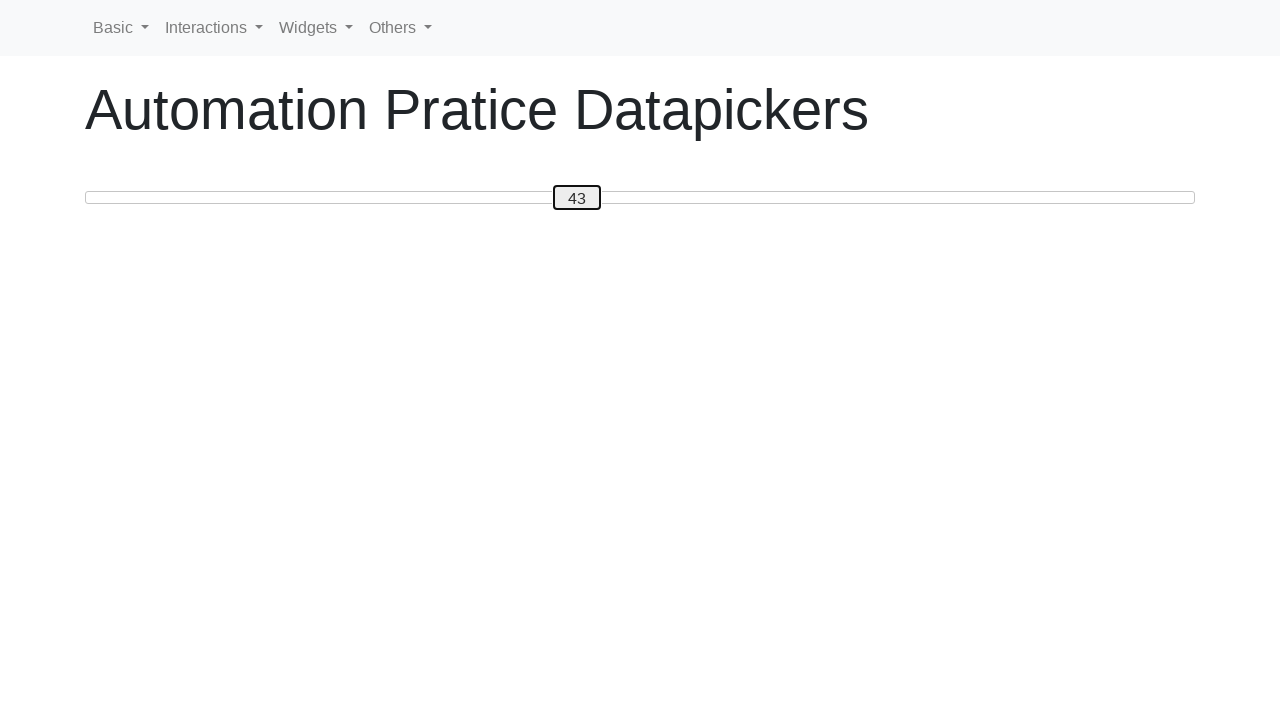

Pressed ArrowLeft to decrease slider value towards 20 on #custom-handle
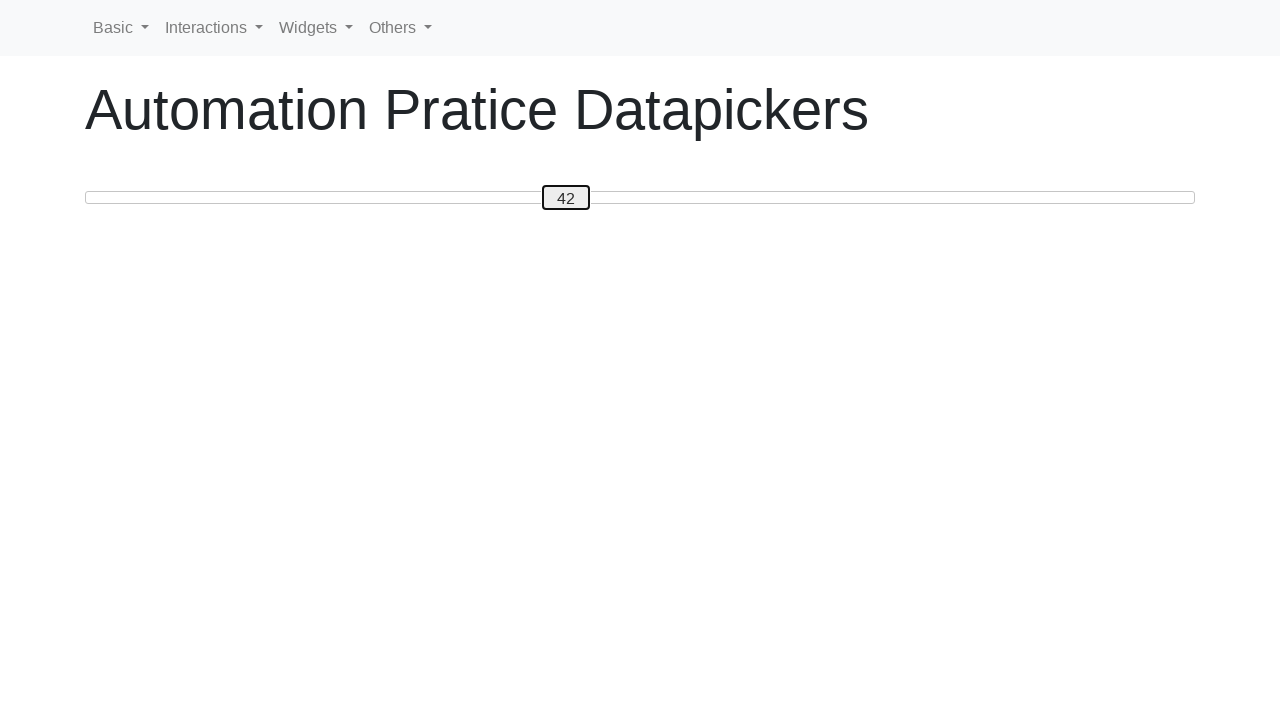

Pressed ArrowLeft to decrease slider value towards 20 on #custom-handle
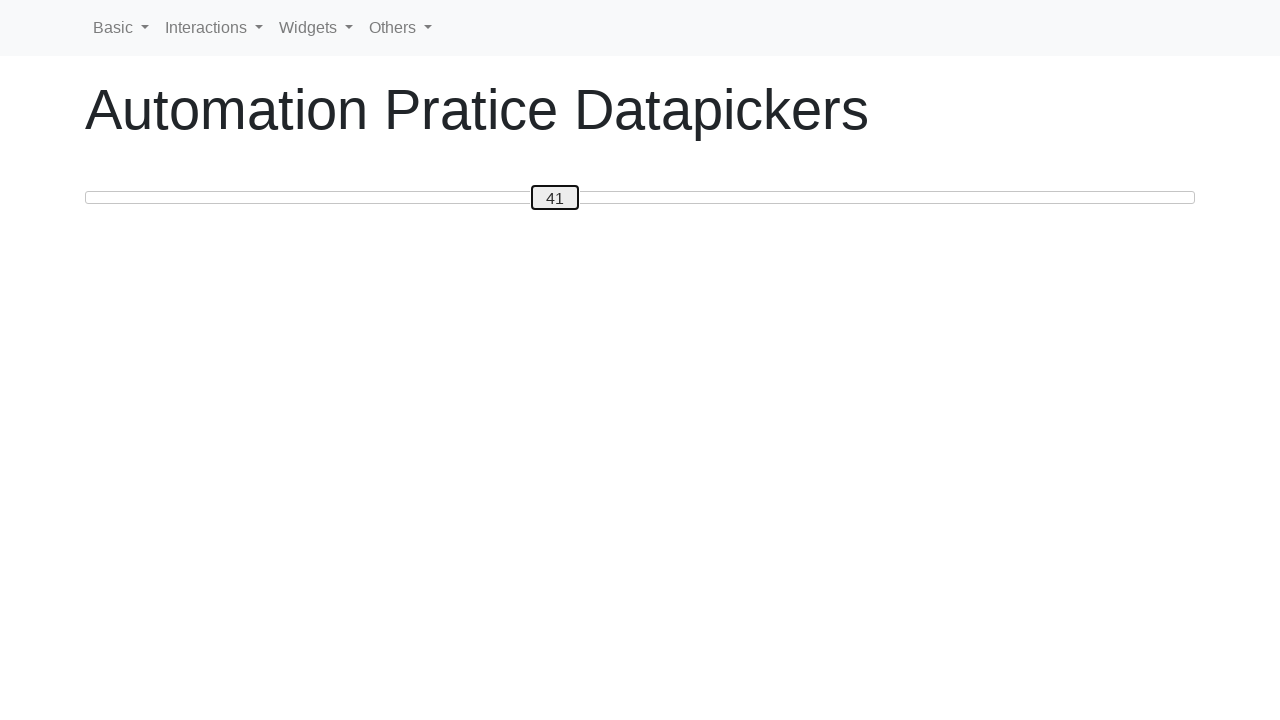

Pressed ArrowLeft to decrease slider value towards 20 on #custom-handle
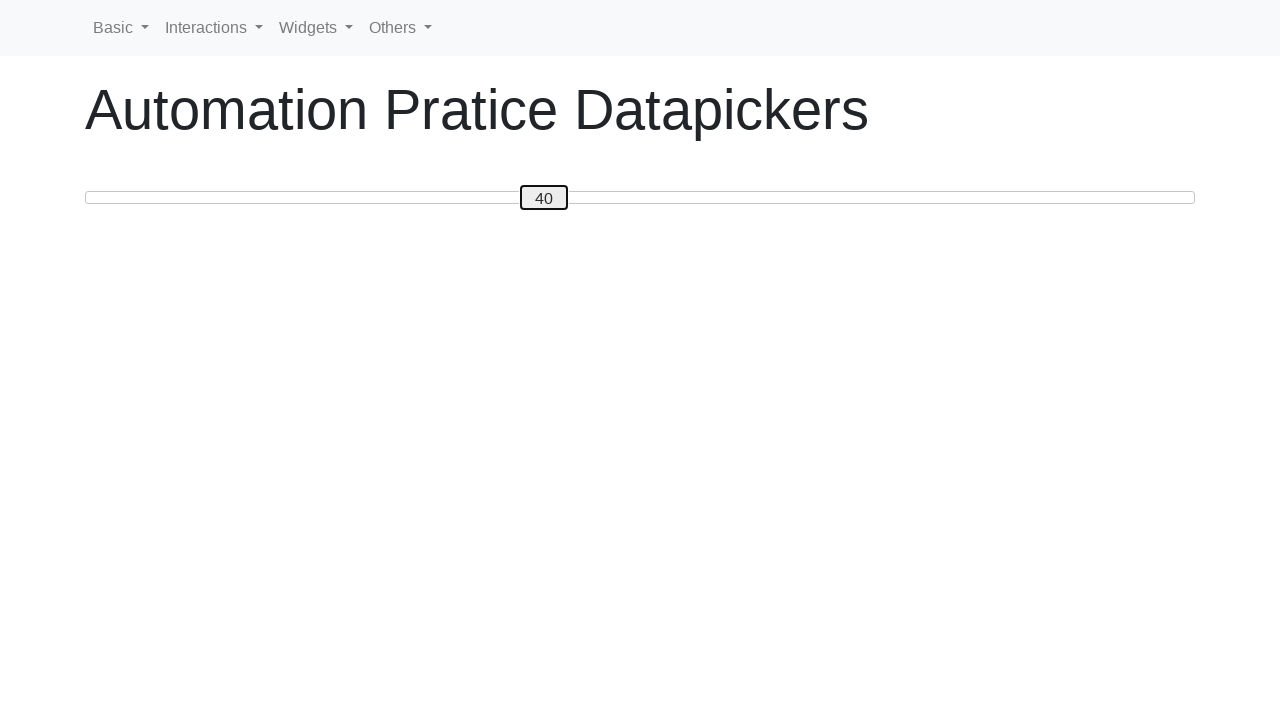

Pressed ArrowLeft to decrease slider value towards 20 on #custom-handle
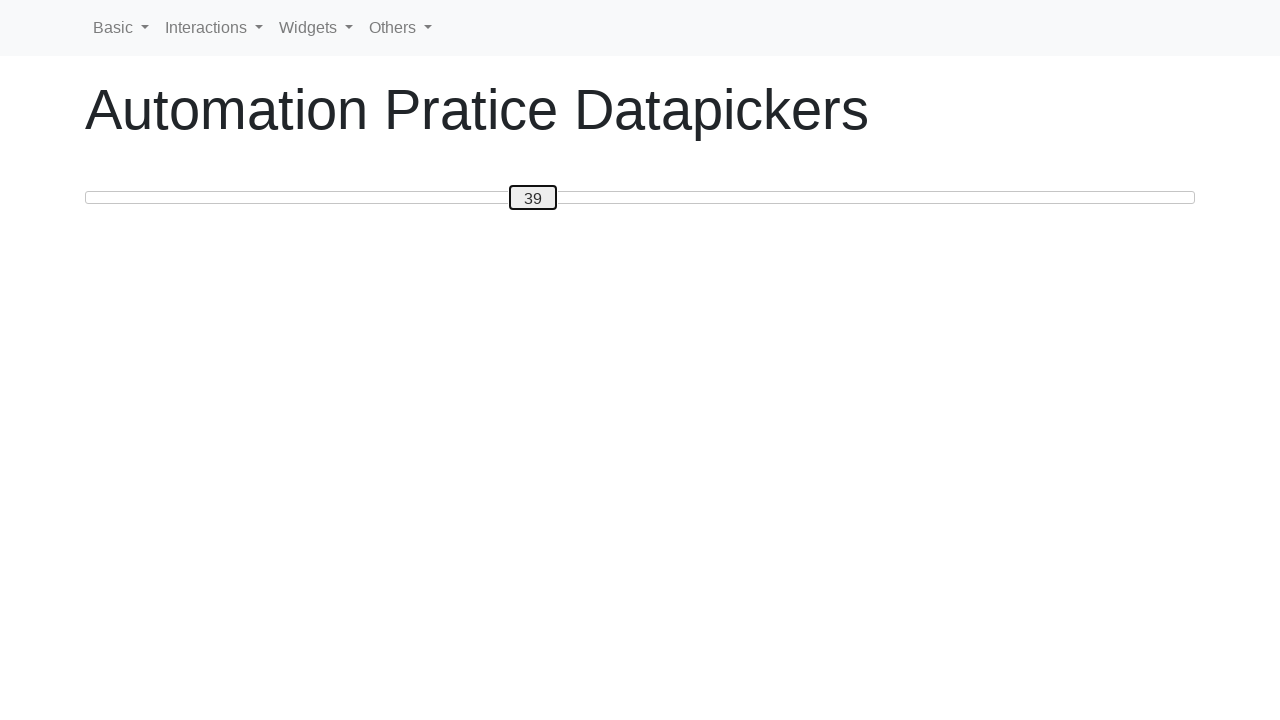

Pressed ArrowLeft to decrease slider value towards 20 on #custom-handle
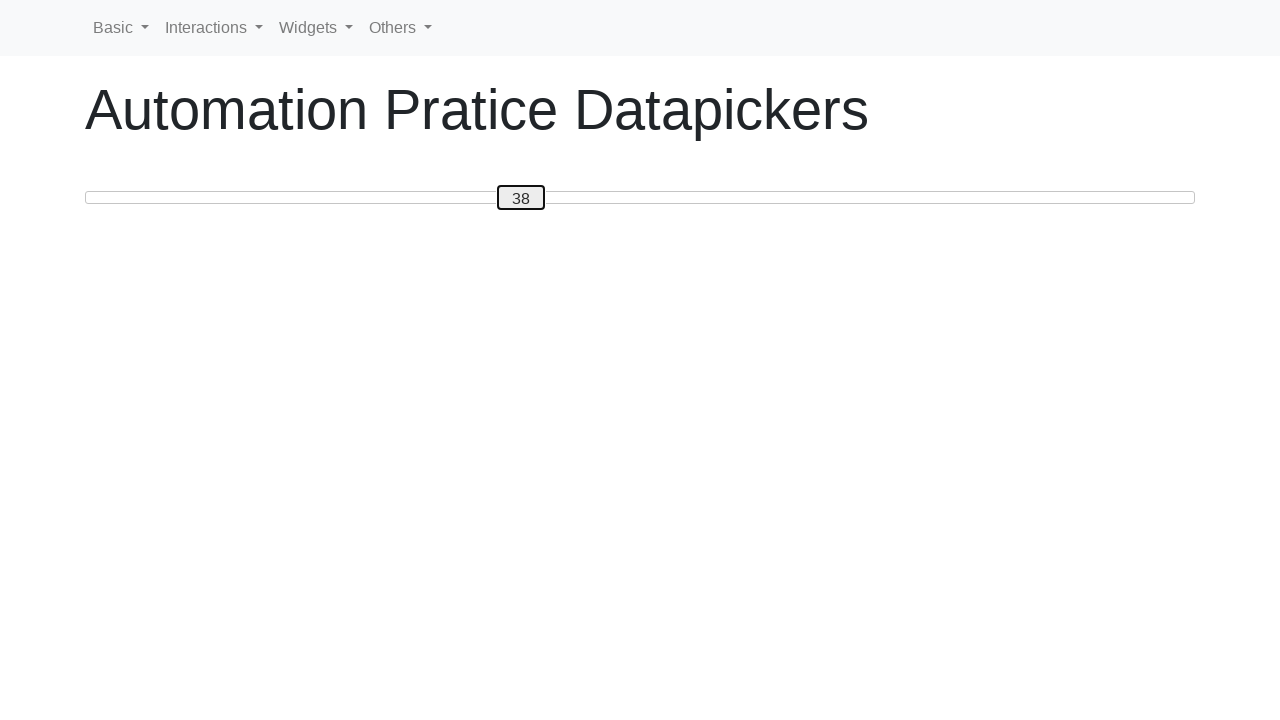

Pressed ArrowLeft to decrease slider value towards 20 on #custom-handle
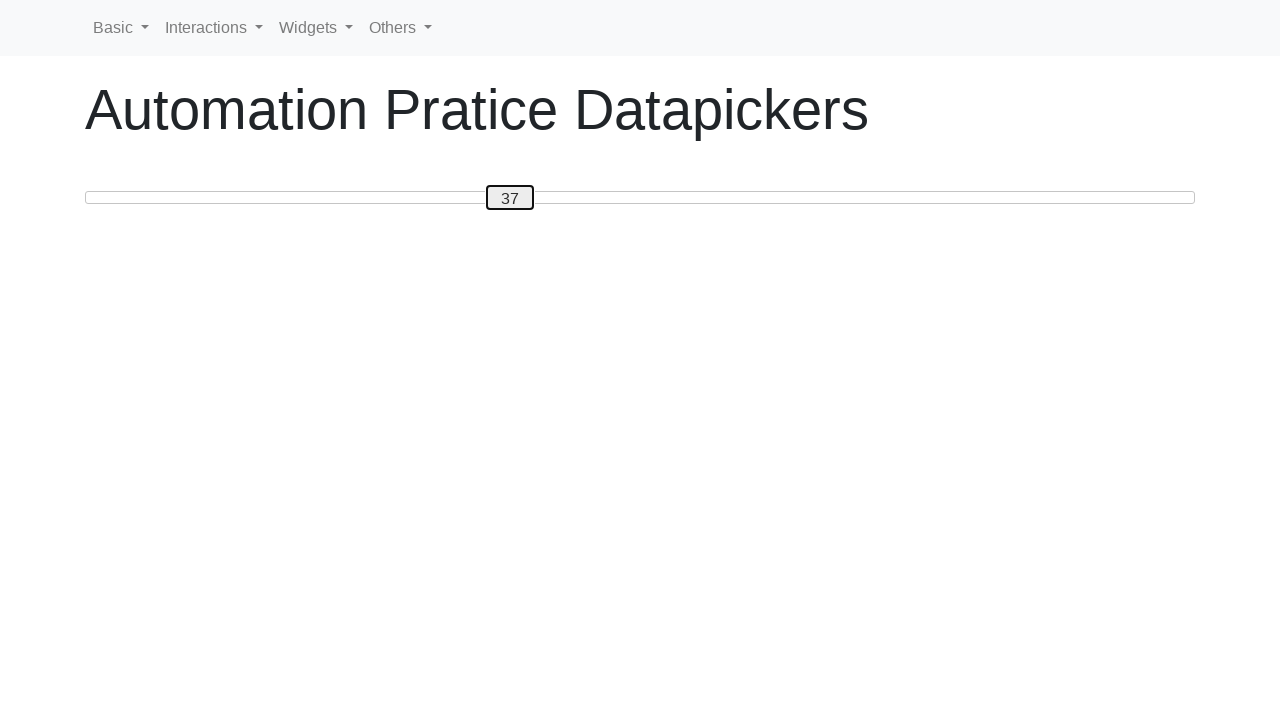

Pressed ArrowLeft to decrease slider value towards 20 on #custom-handle
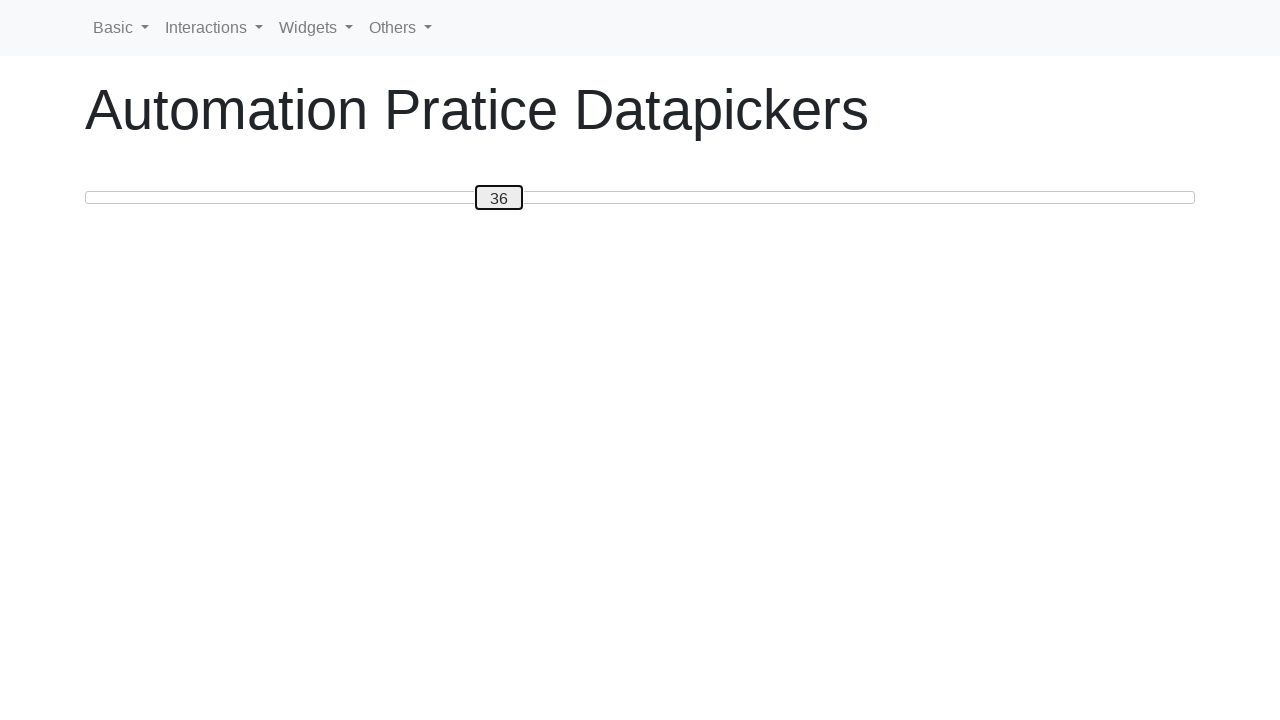

Pressed ArrowLeft to decrease slider value towards 20 on #custom-handle
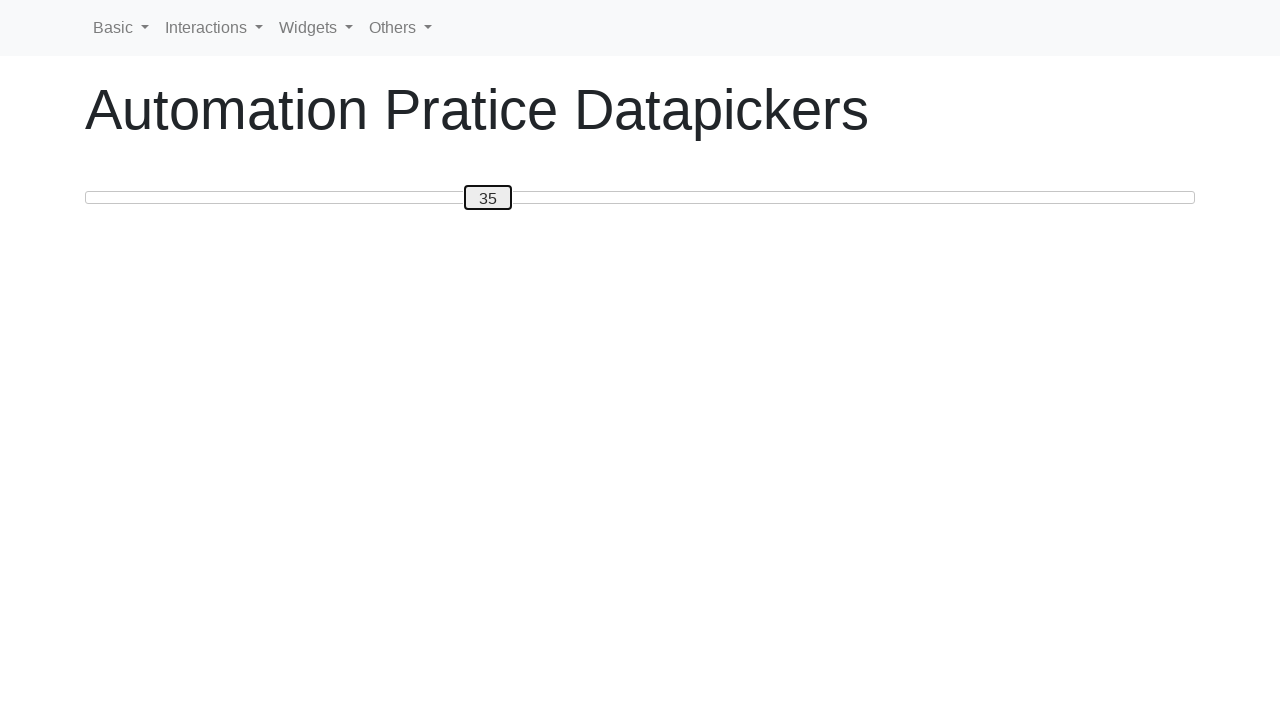

Pressed ArrowLeft to decrease slider value towards 20 on #custom-handle
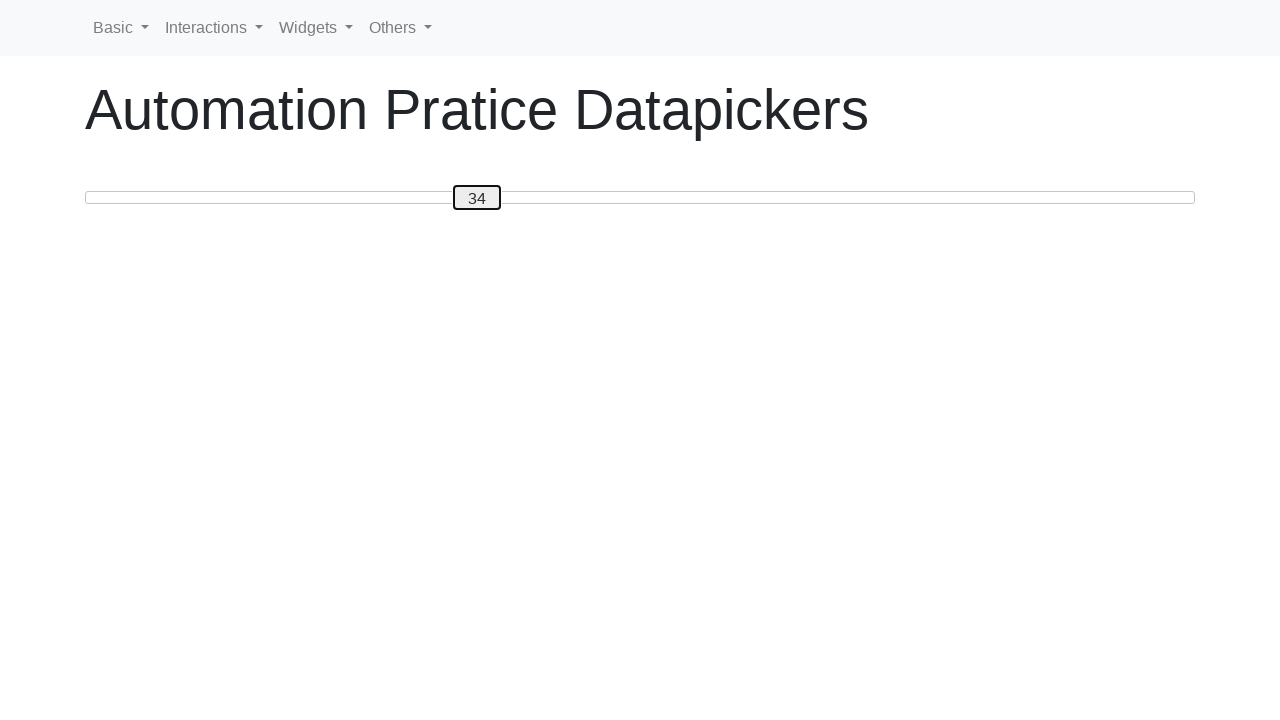

Pressed ArrowLeft to decrease slider value towards 20 on #custom-handle
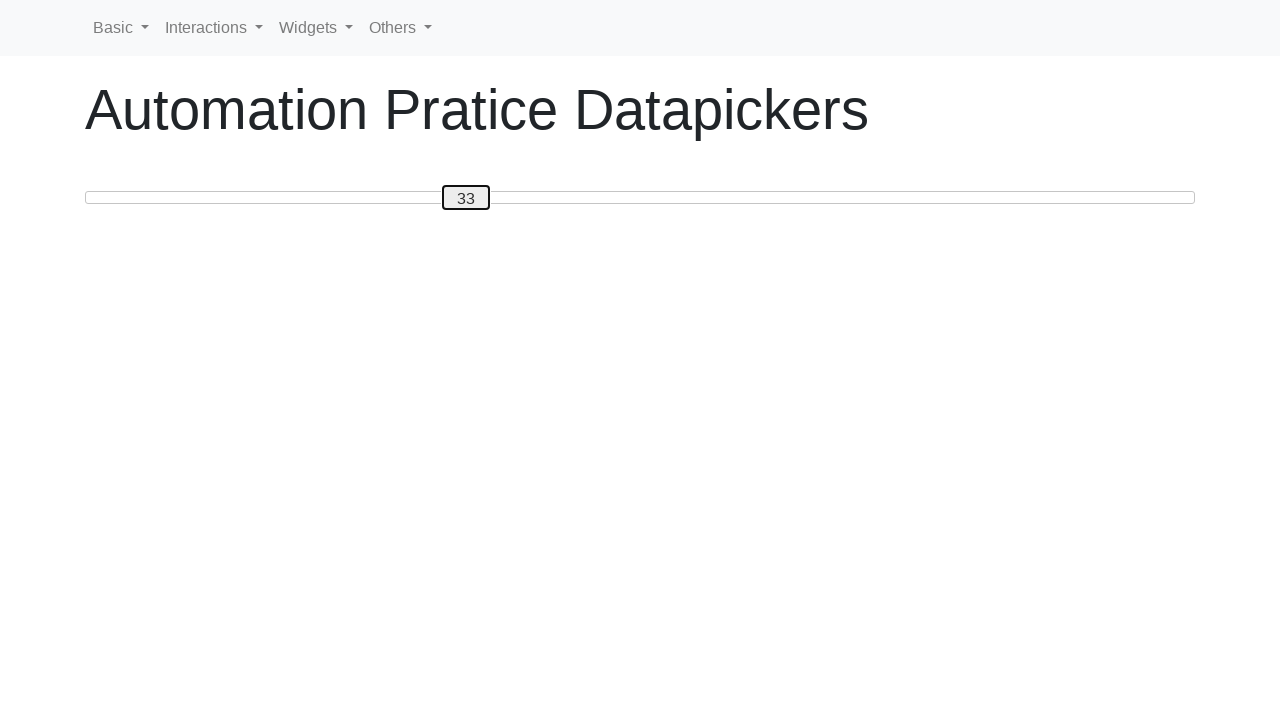

Pressed ArrowLeft to decrease slider value towards 20 on #custom-handle
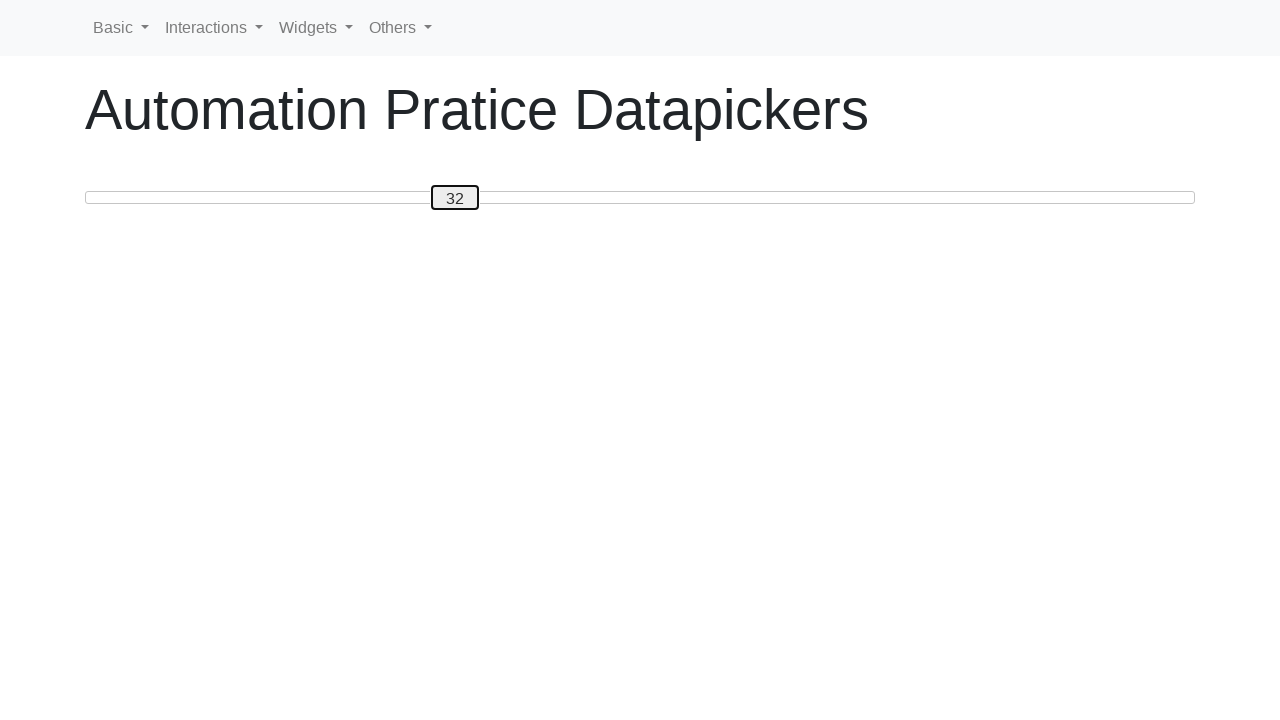

Pressed ArrowLeft to decrease slider value towards 20 on #custom-handle
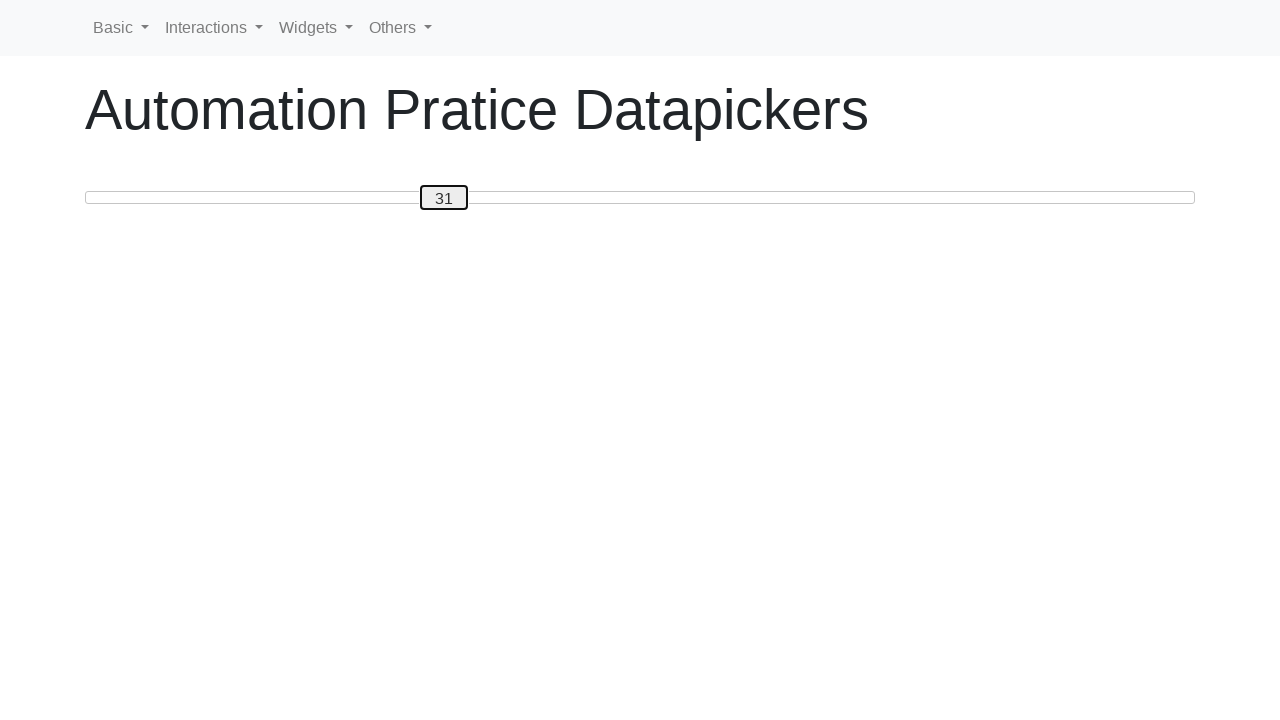

Pressed ArrowLeft to decrease slider value towards 20 on #custom-handle
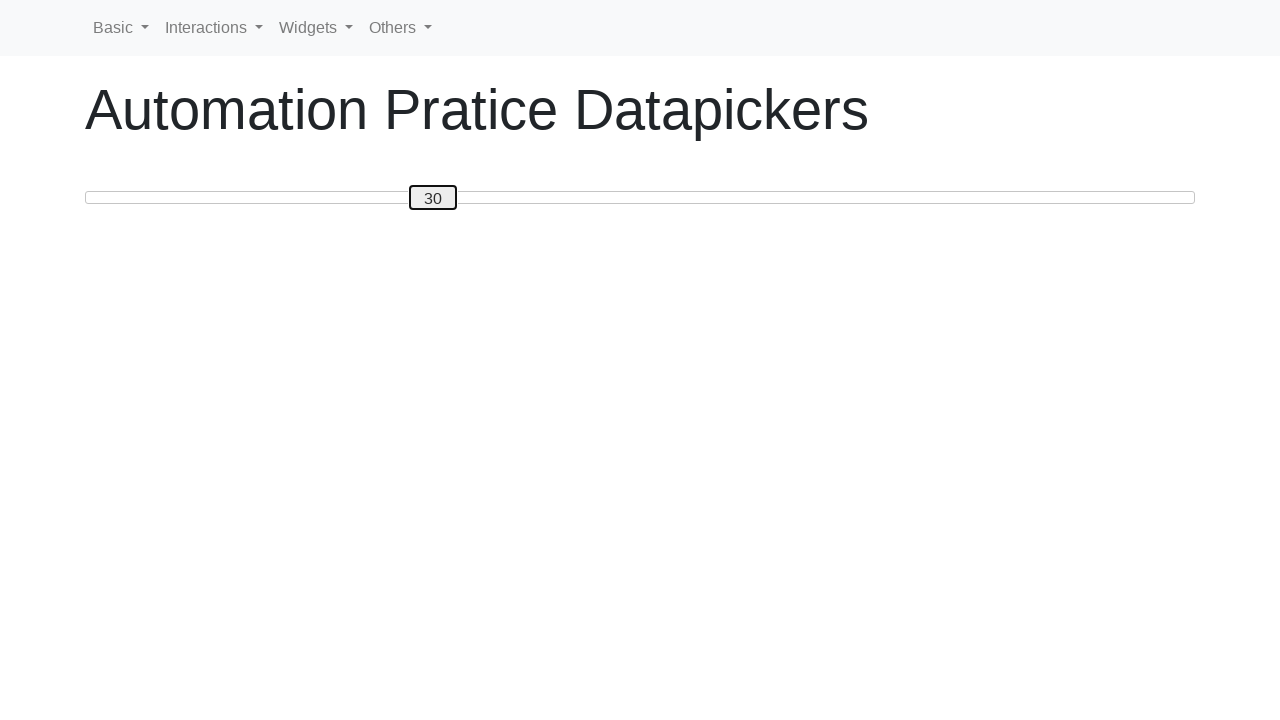

Pressed ArrowLeft to decrease slider value towards 20 on #custom-handle
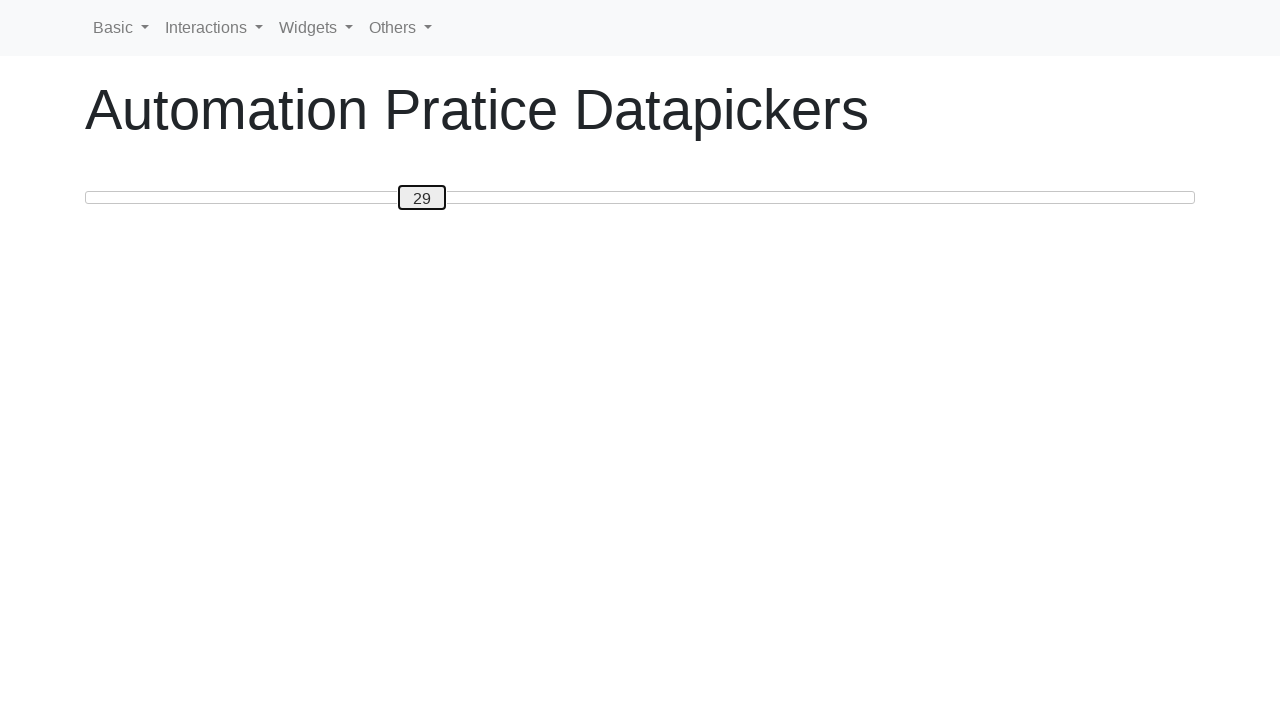

Pressed ArrowLeft to decrease slider value towards 20 on #custom-handle
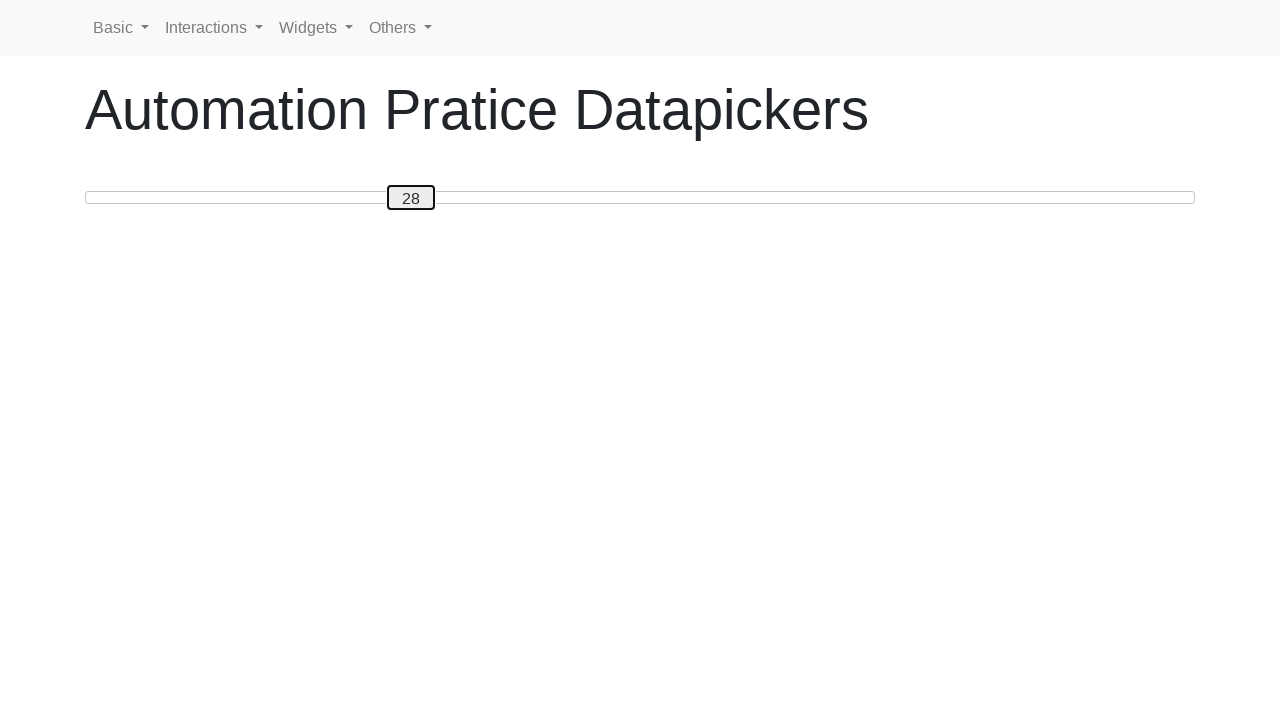

Pressed ArrowLeft to decrease slider value towards 20 on #custom-handle
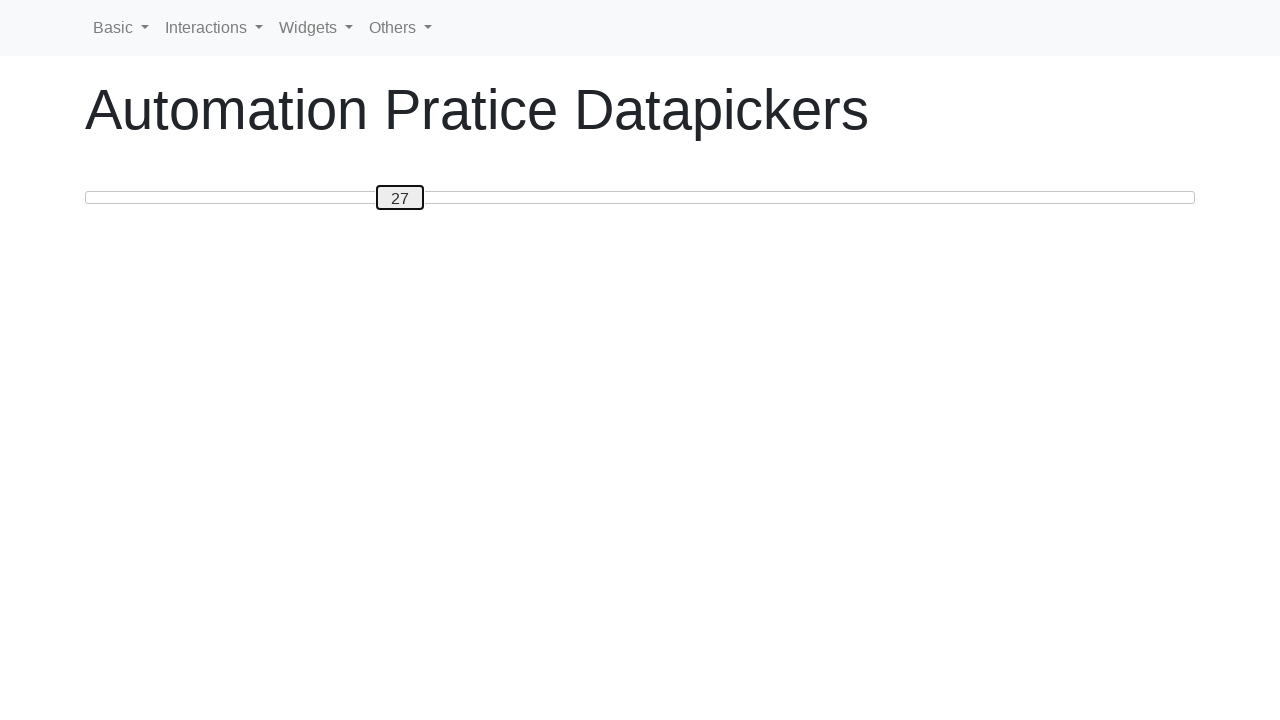

Pressed ArrowLeft to decrease slider value towards 20 on #custom-handle
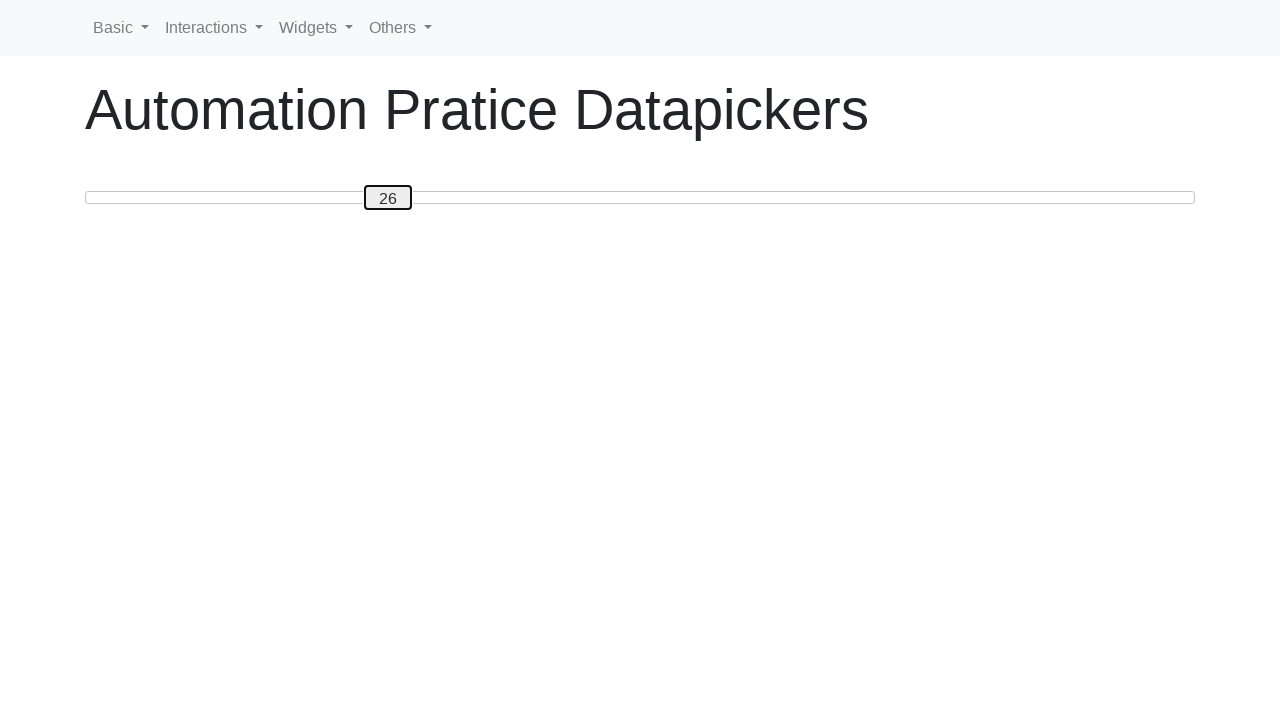

Pressed ArrowLeft to decrease slider value towards 20 on #custom-handle
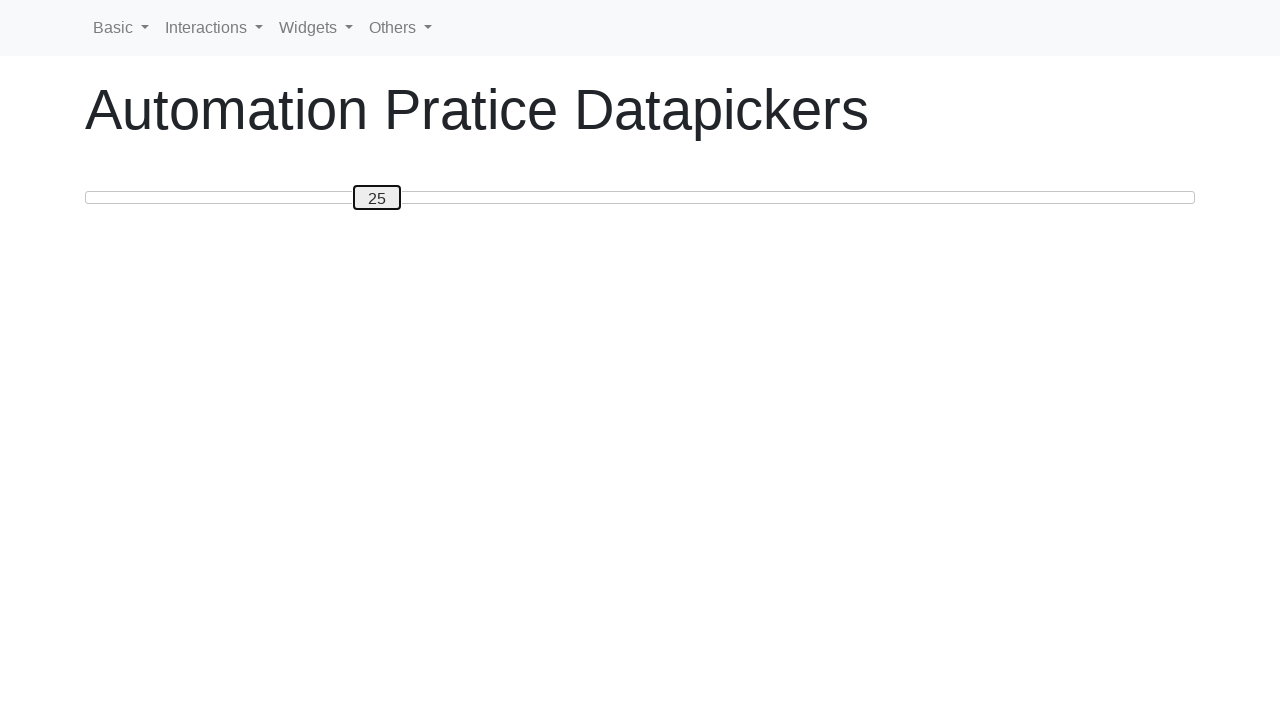

Pressed ArrowLeft to decrease slider value towards 20 on #custom-handle
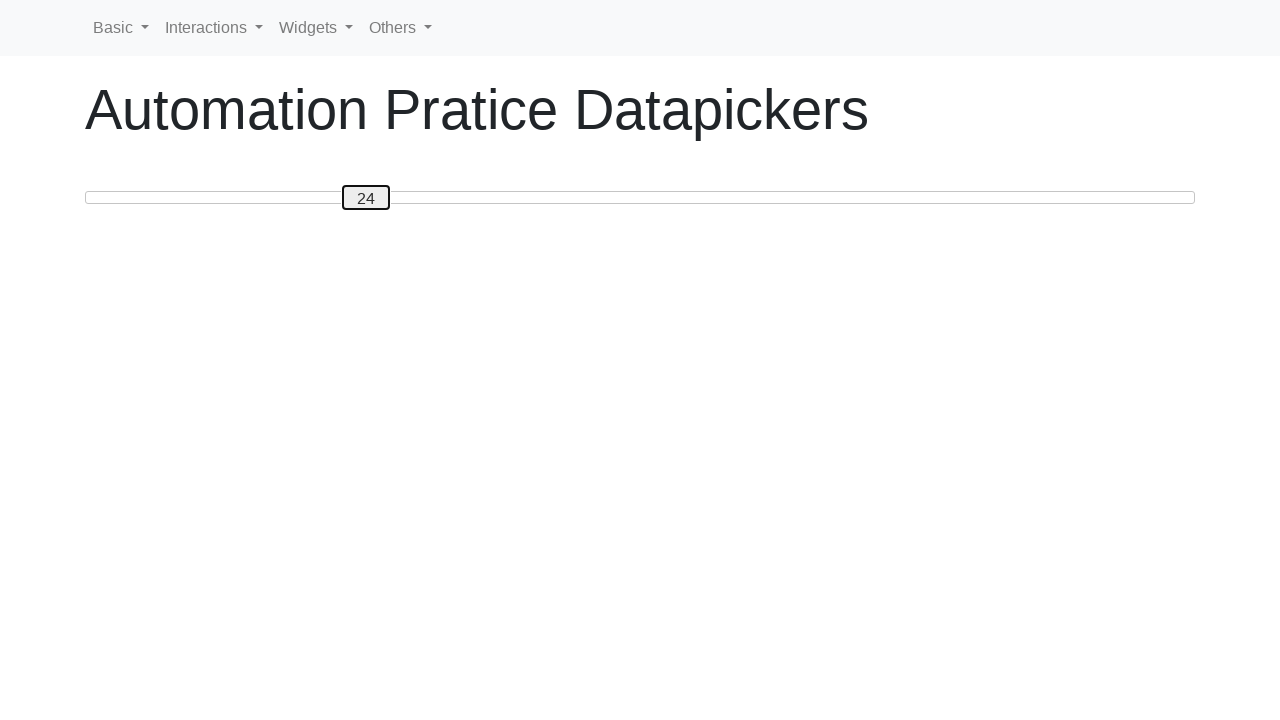

Pressed ArrowLeft to decrease slider value towards 20 on #custom-handle
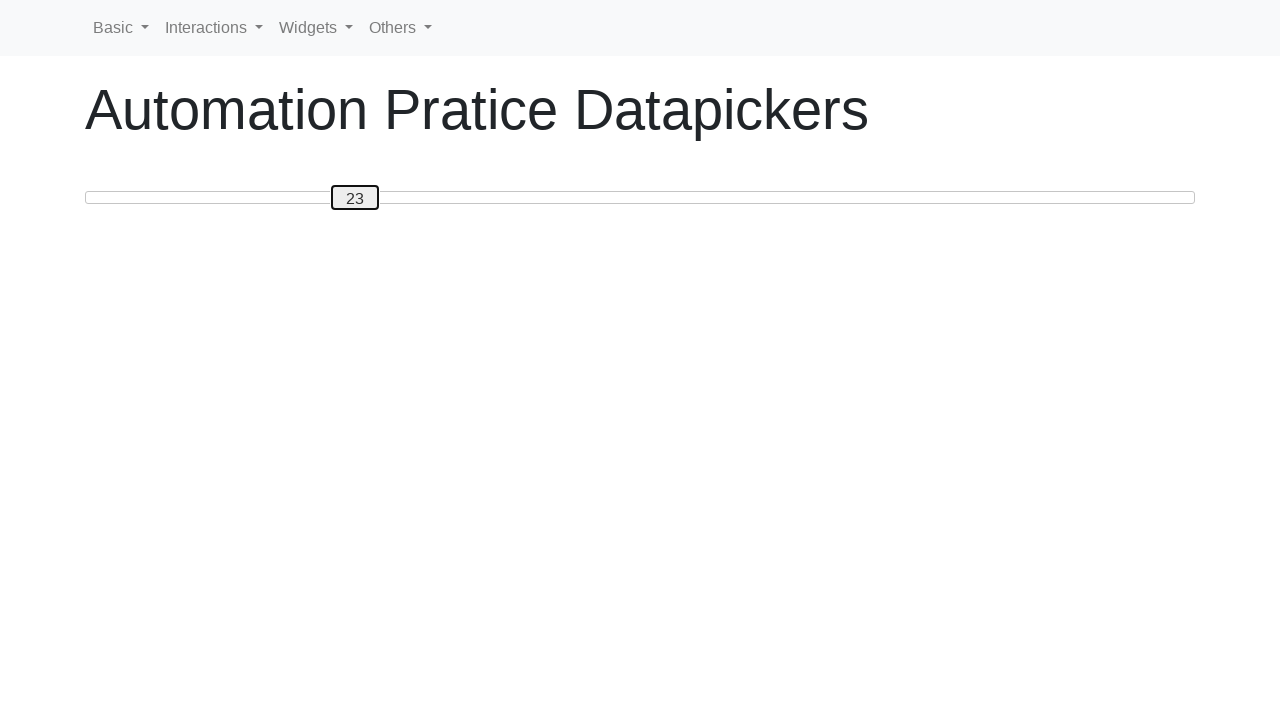

Pressed ArrowLeft to decrease slider value towards 20 on #custom-handle
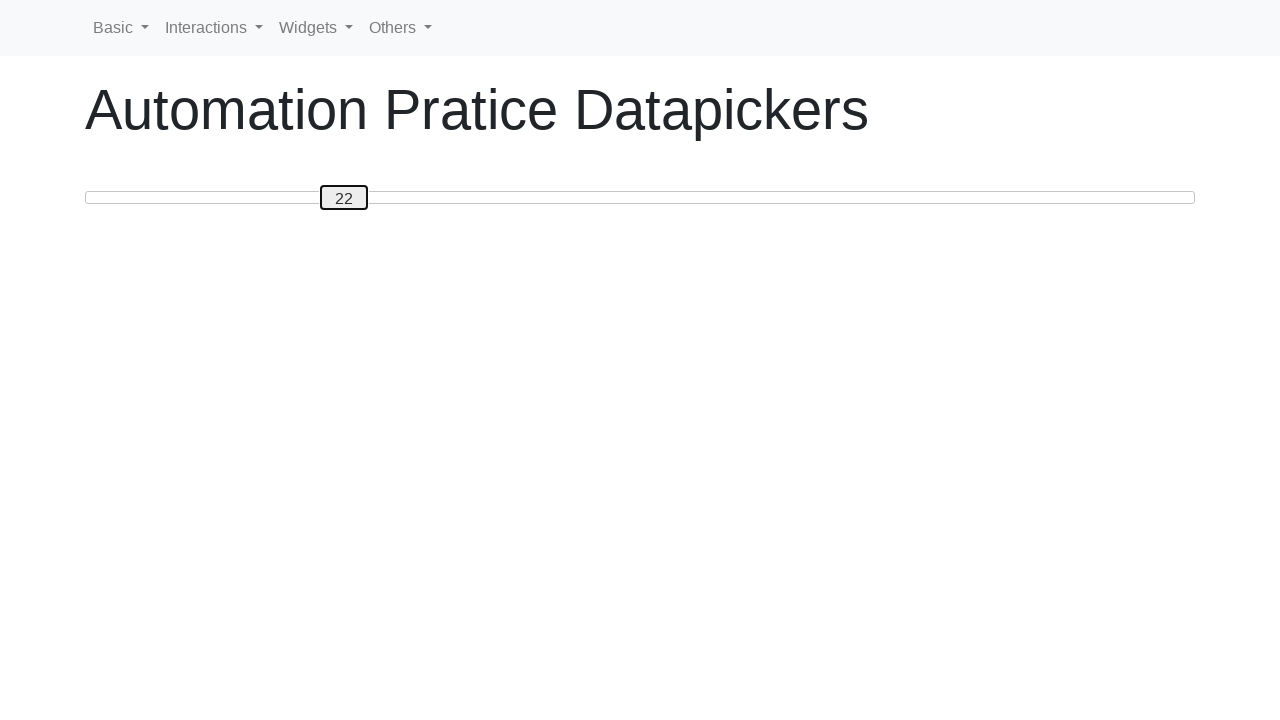

Pressed ArrowLeft to decrease slider value towards 20 on #custom-handle
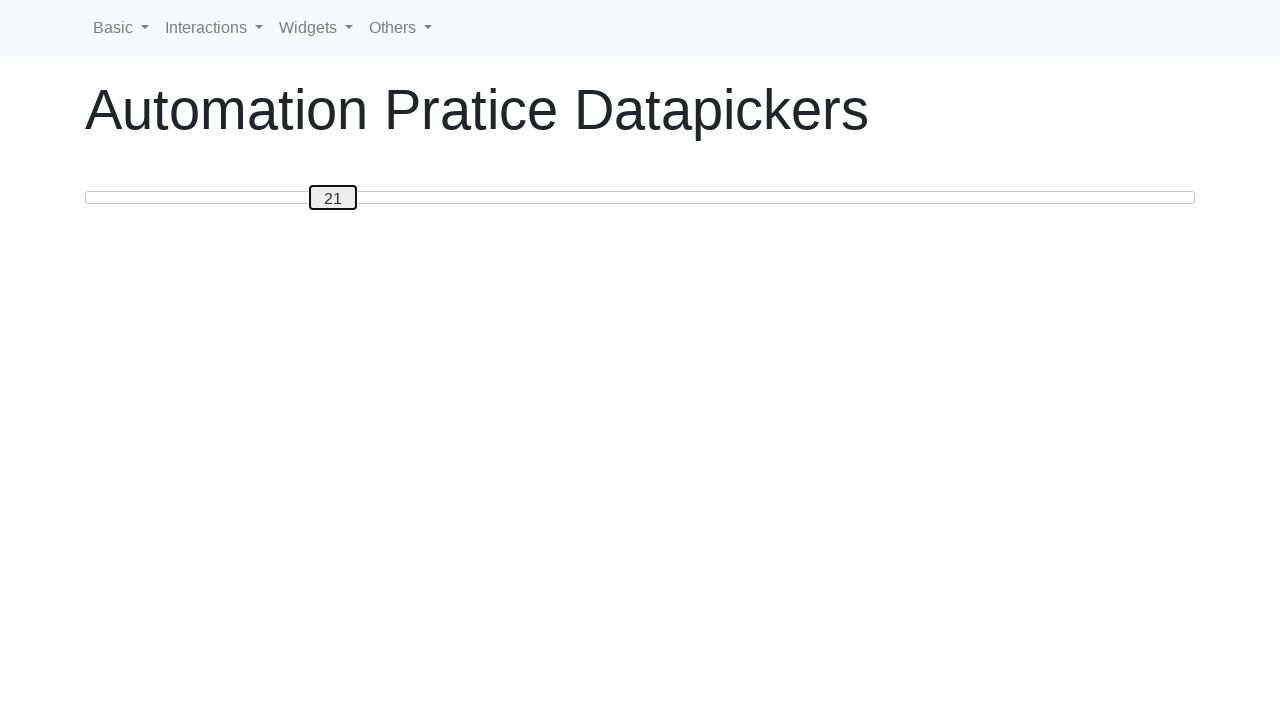

Pressed ArrowLeft to decrease slider value towards 20 on #custom-handle
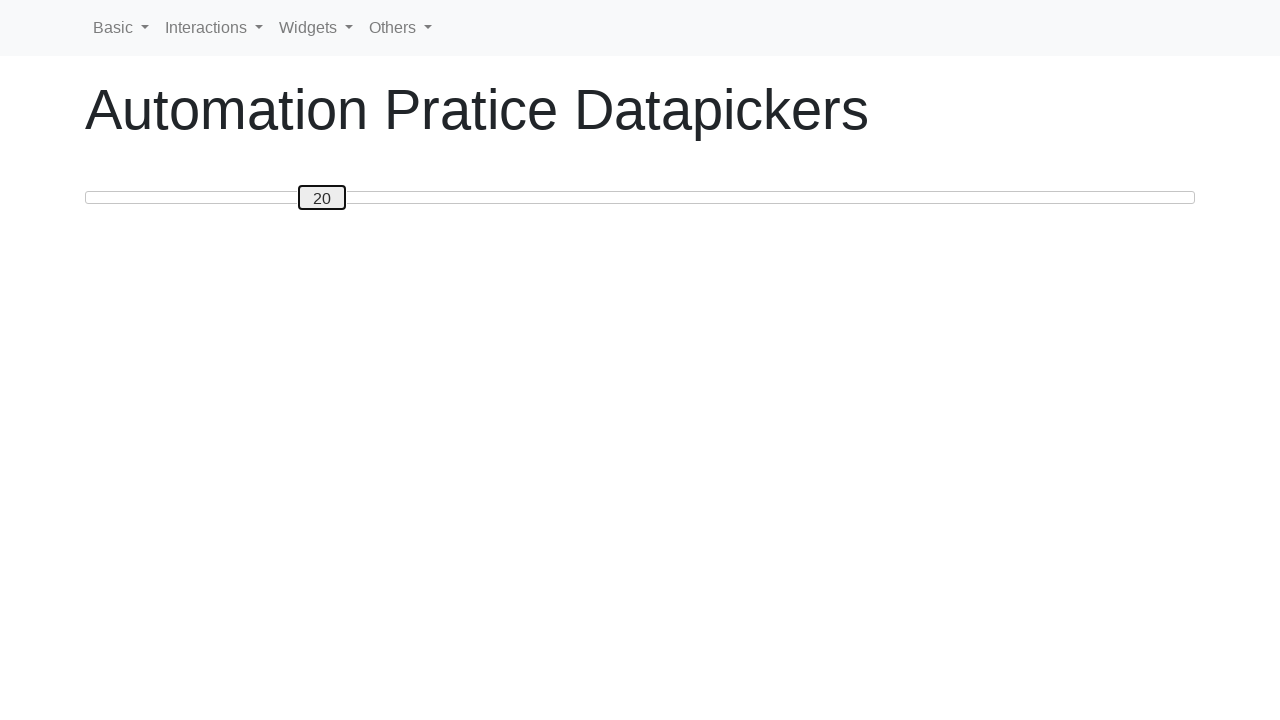

Completed moving slider to position 20
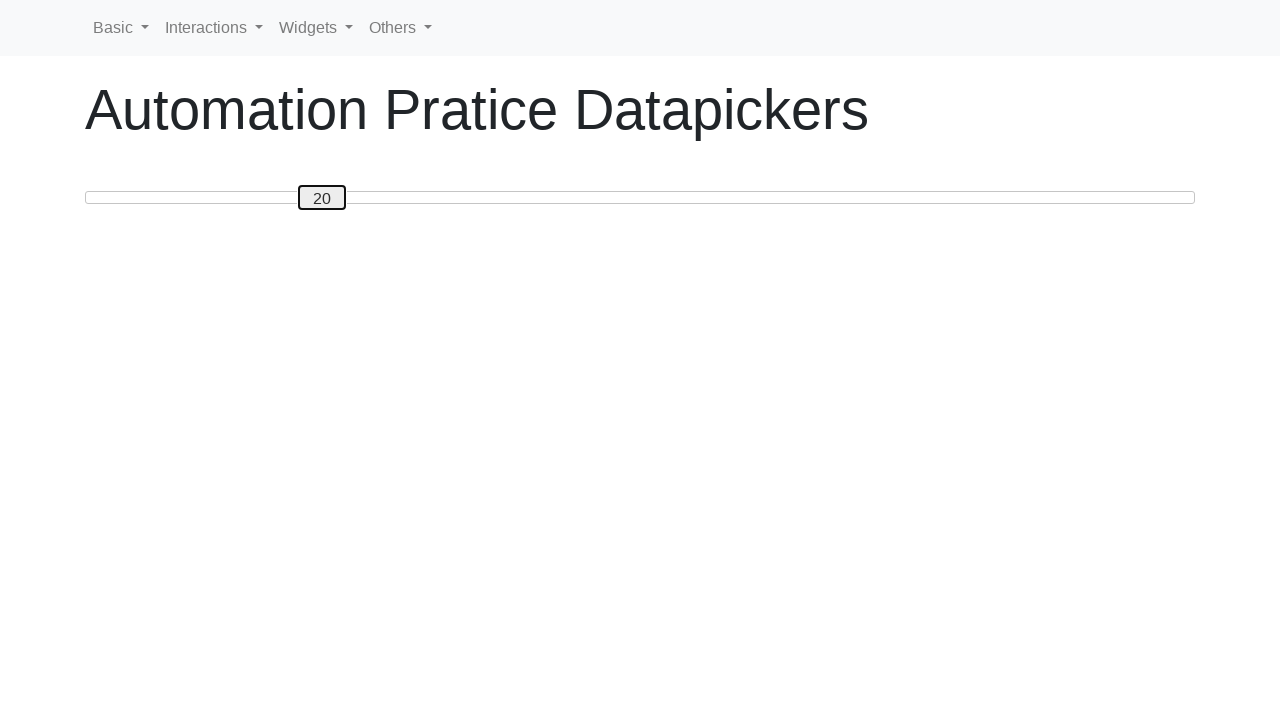

Read current slider value: 20
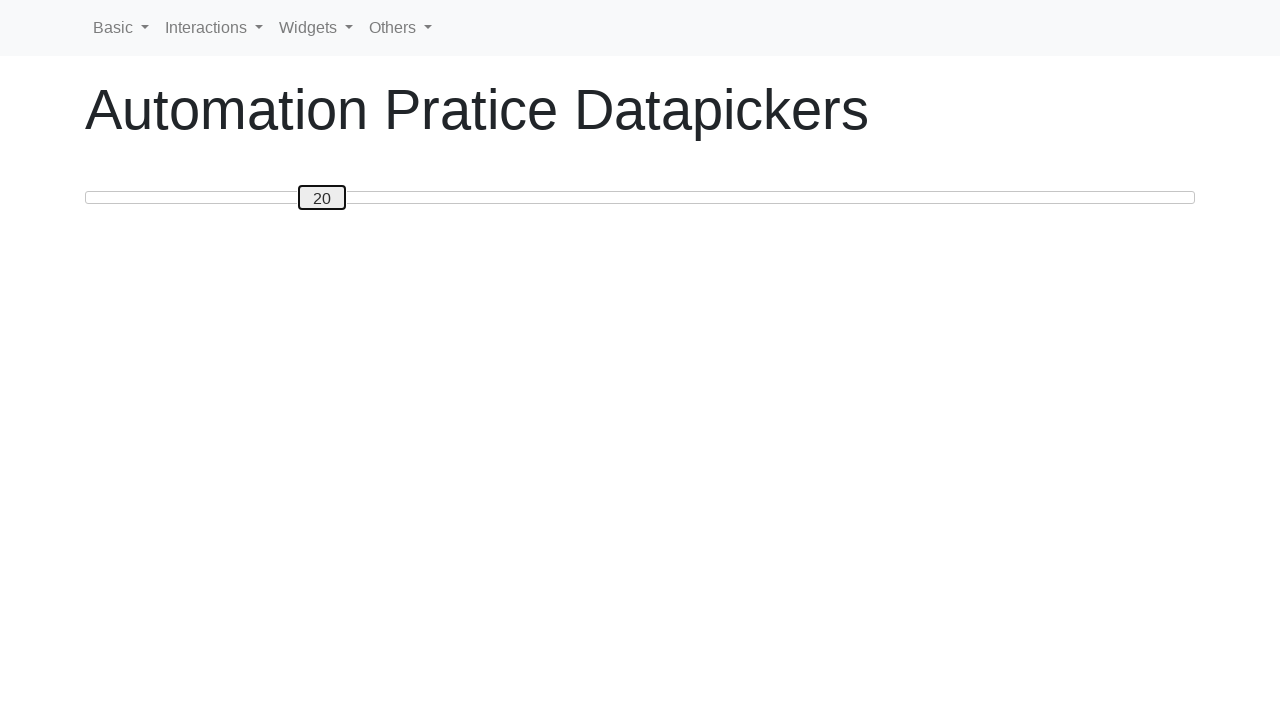

Pressed ArrowLeft to decrease slider value towards 0 on #custom-handle
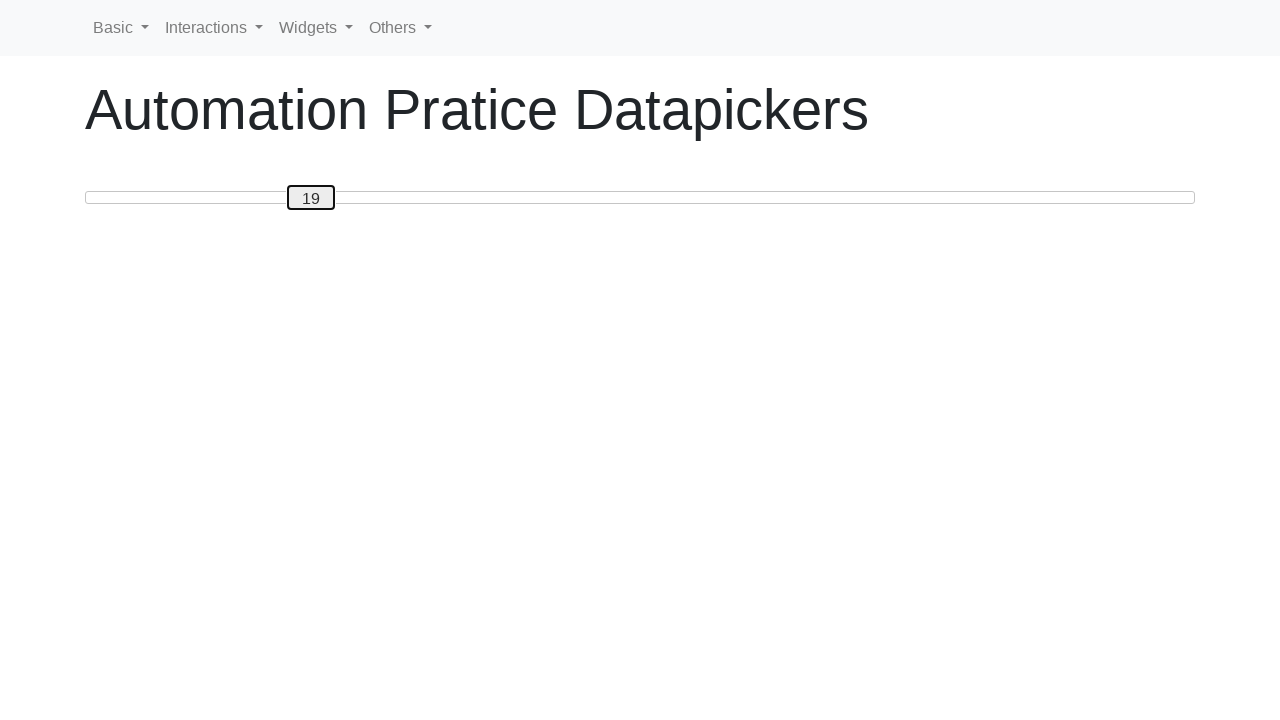

Pressed ArrowLeft to decrease slider value towards 0 on #custom-handle
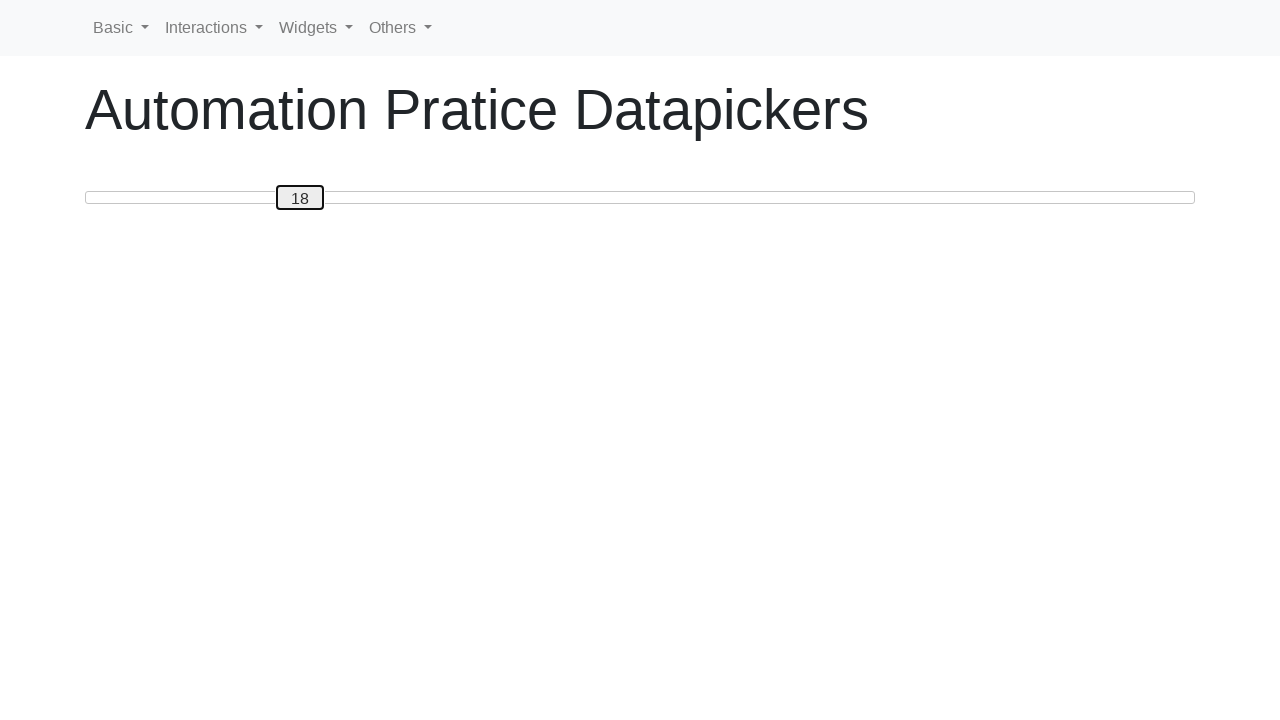

Pressed ArrowLeft to decrease slider value towards 0 on #custom-handle
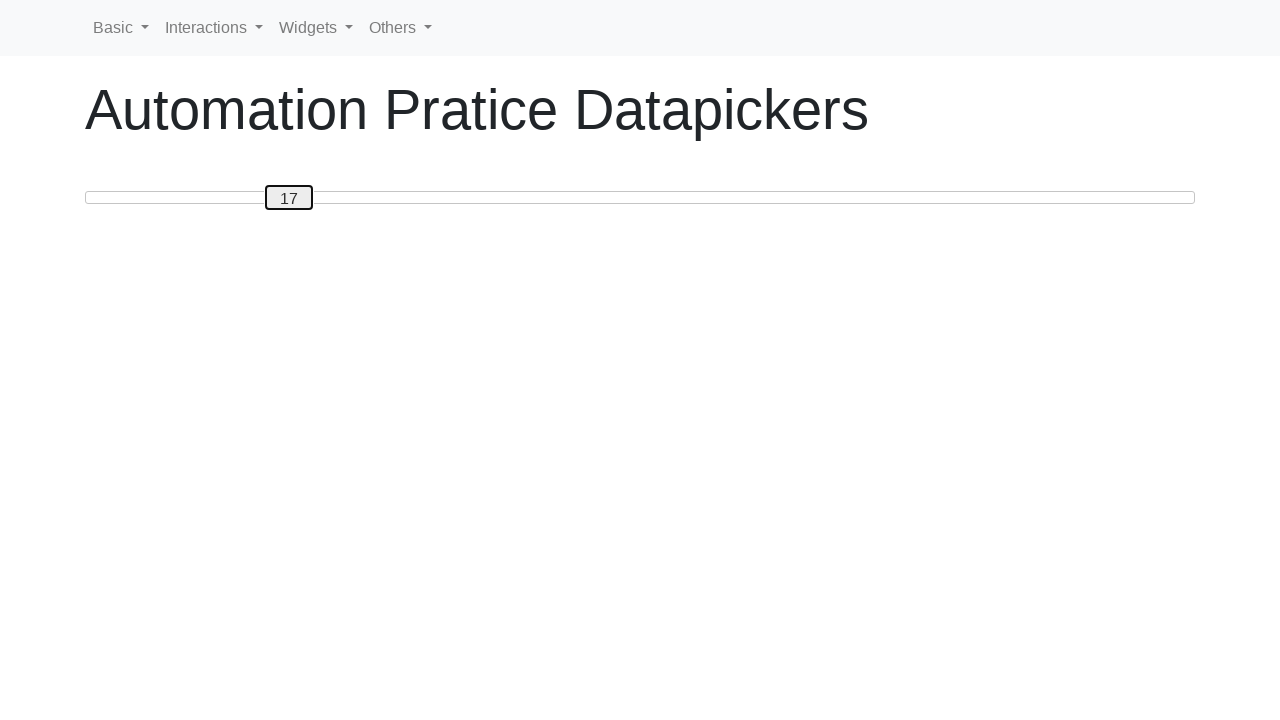

Pressed ArrowLeft to decrease slider value towards 0 on #custom-handle
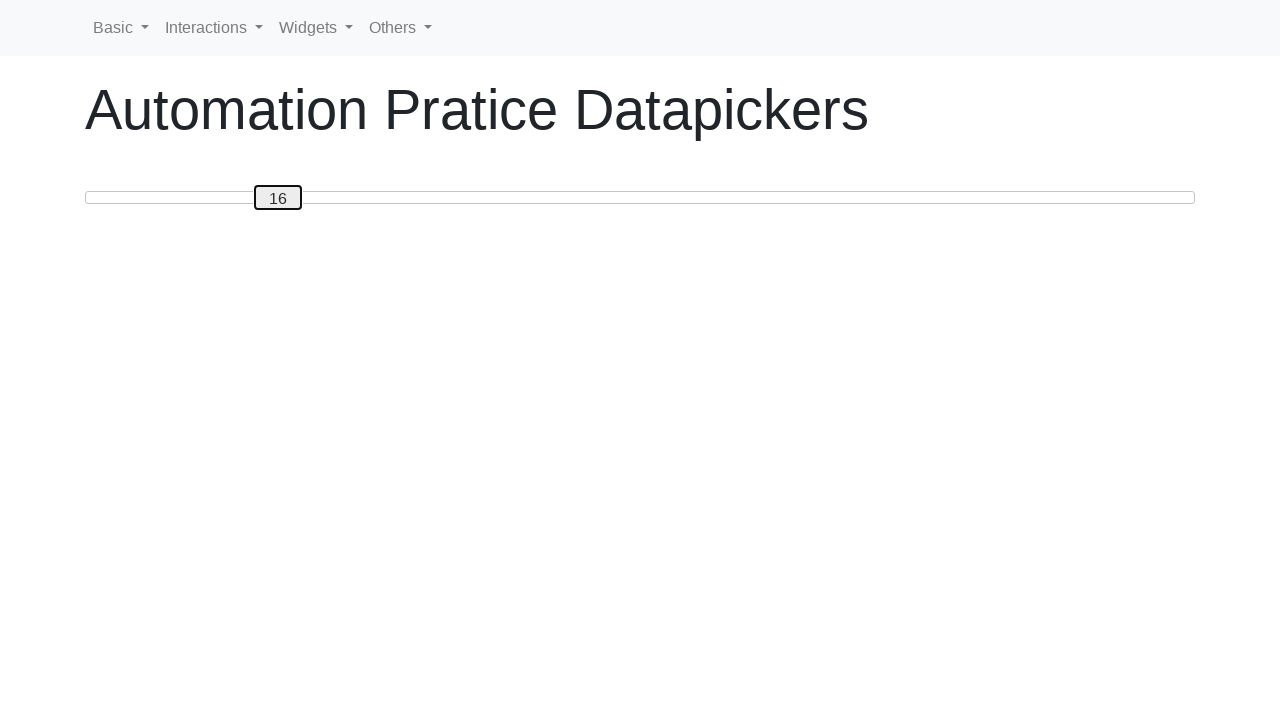

Pressed ArrowLeft to decrease slider value towards 0 on #custom-handle
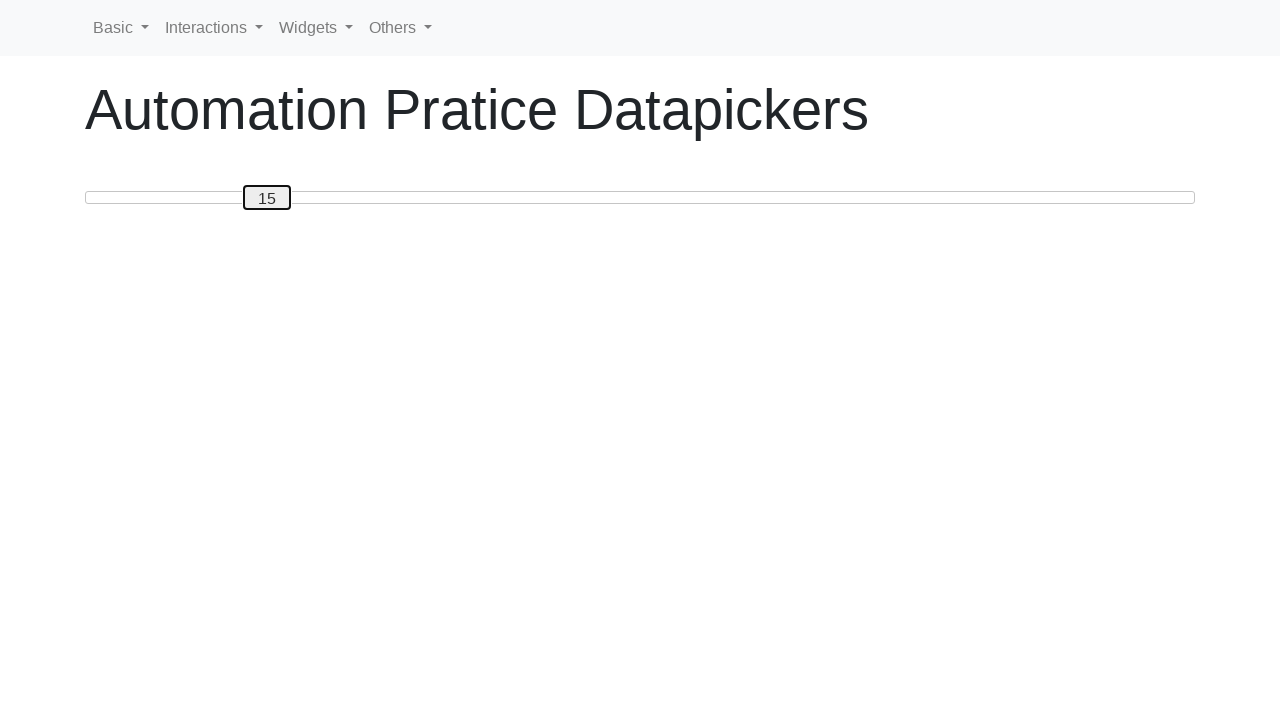

Pressed ArrowLeft to decrease slider value towards 0 on #custom-handle
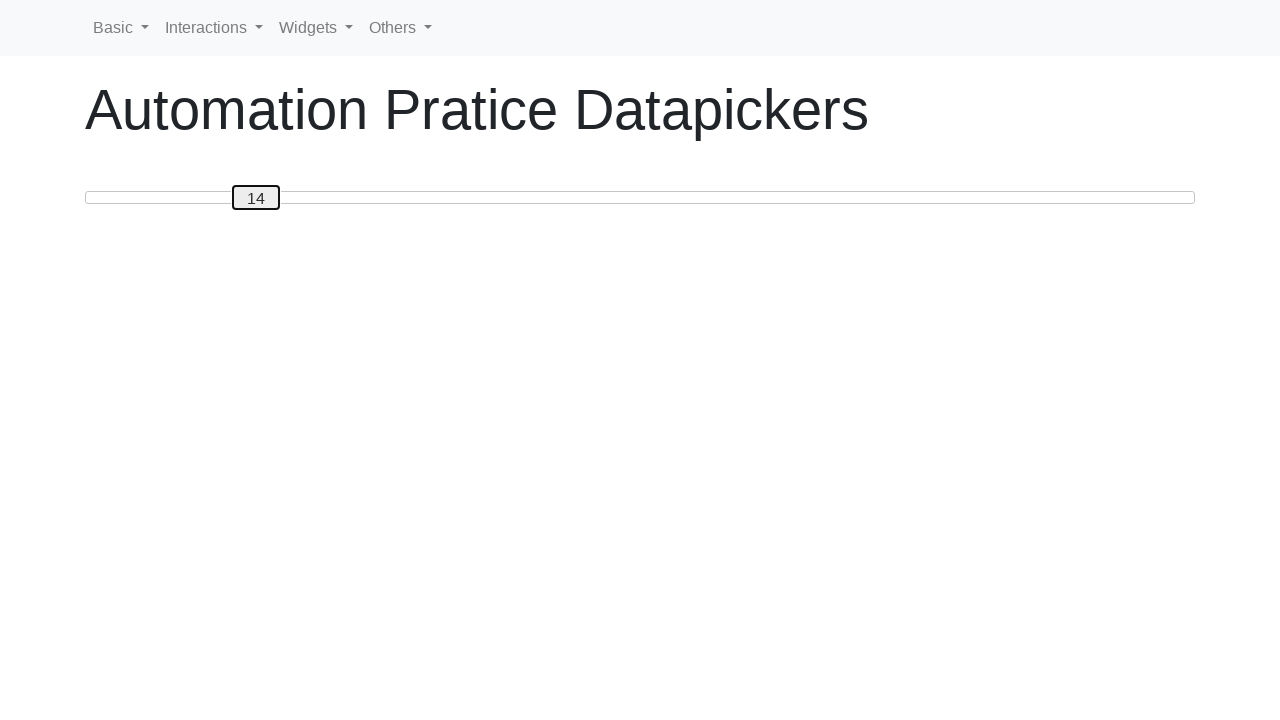

Pressed ArrowLeft to decrease slider value towards 0 on #custom-handle
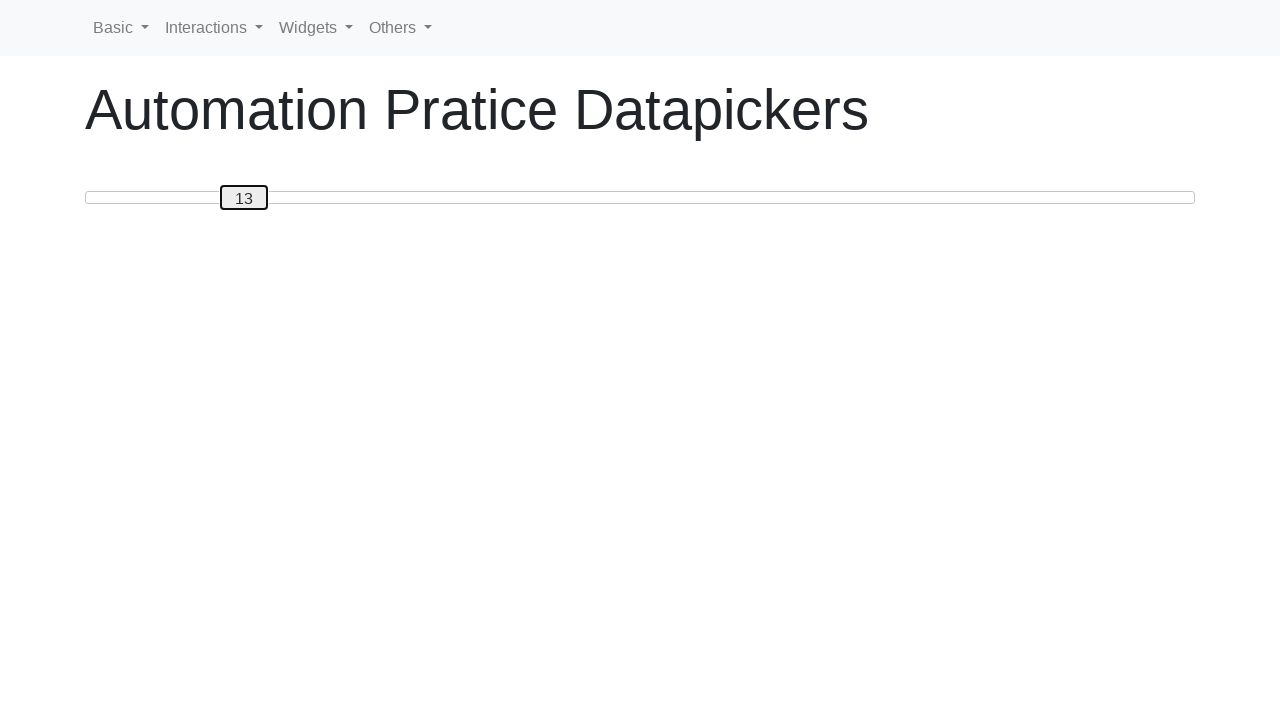

Pressed ArrowLeft to decrease slider value towards 0 on #custom-handle
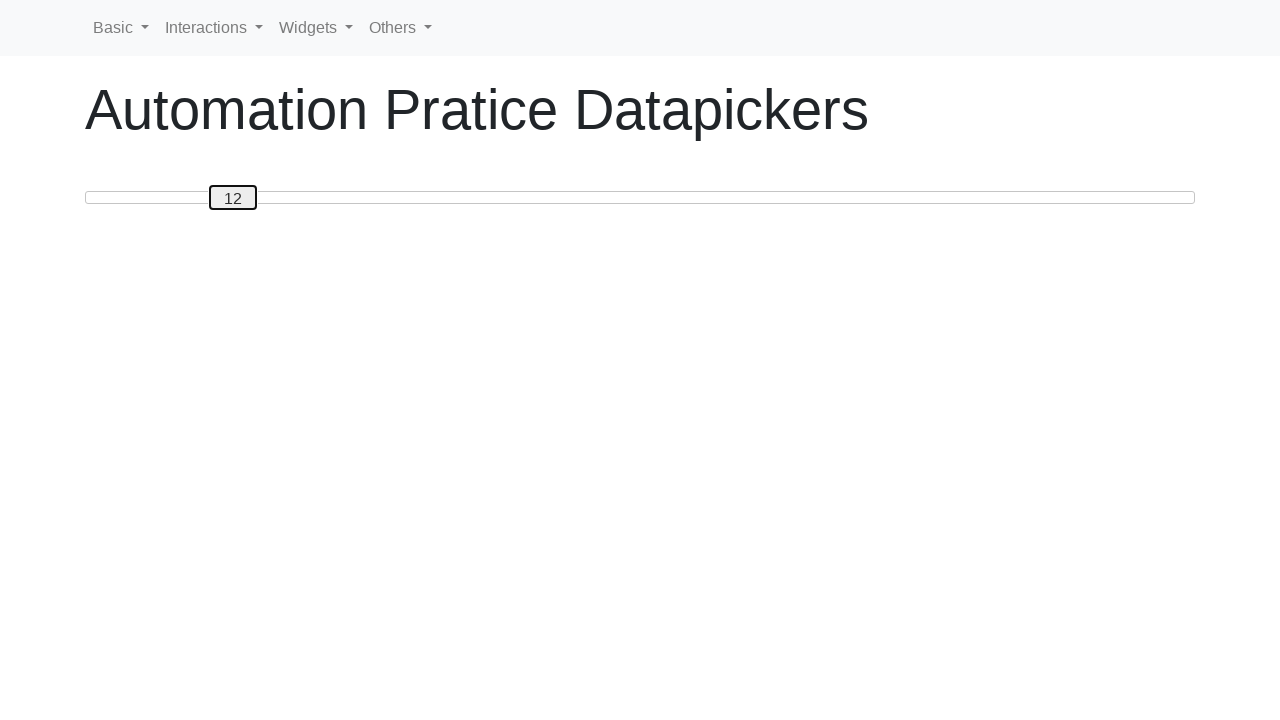

Pressed ArrowLeft to decrease slider value towards 0 on #custom-handle
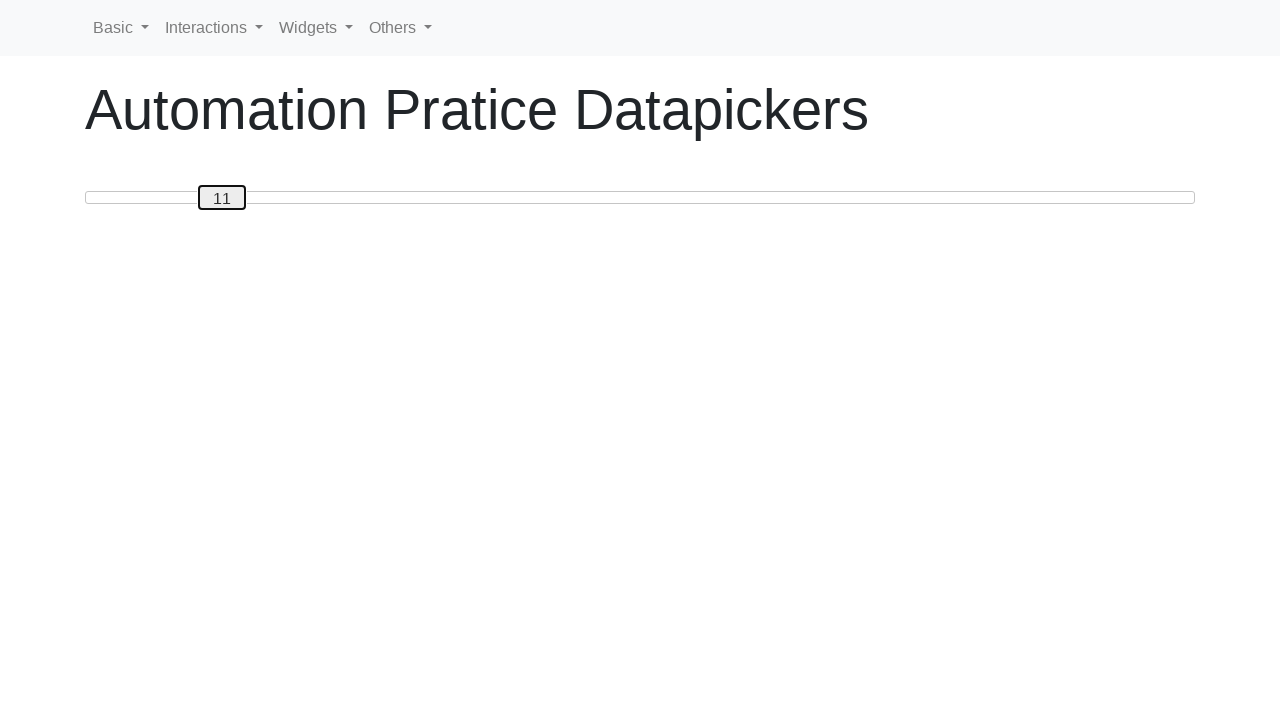

Pressed ArrowLeft to decrease slider value towards 0 on #custom-handle
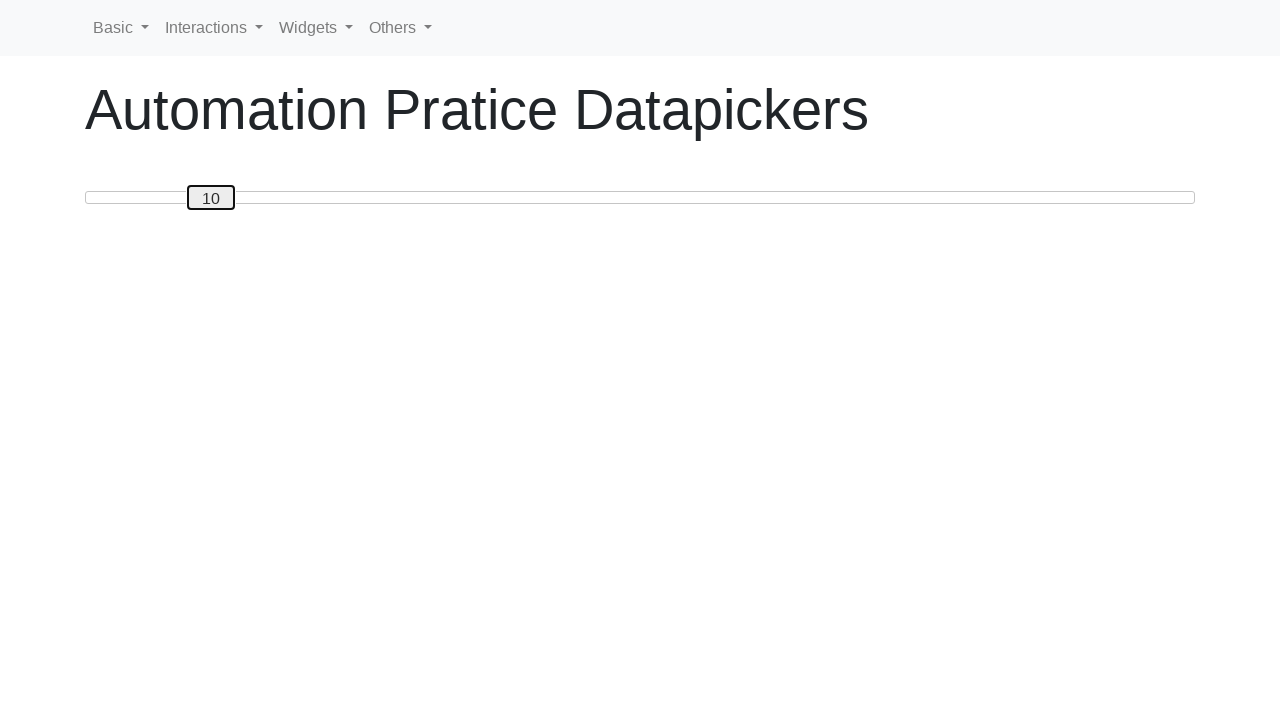

Pressed ArrowLeft to decrease slider value towards 0 on #custom-handle
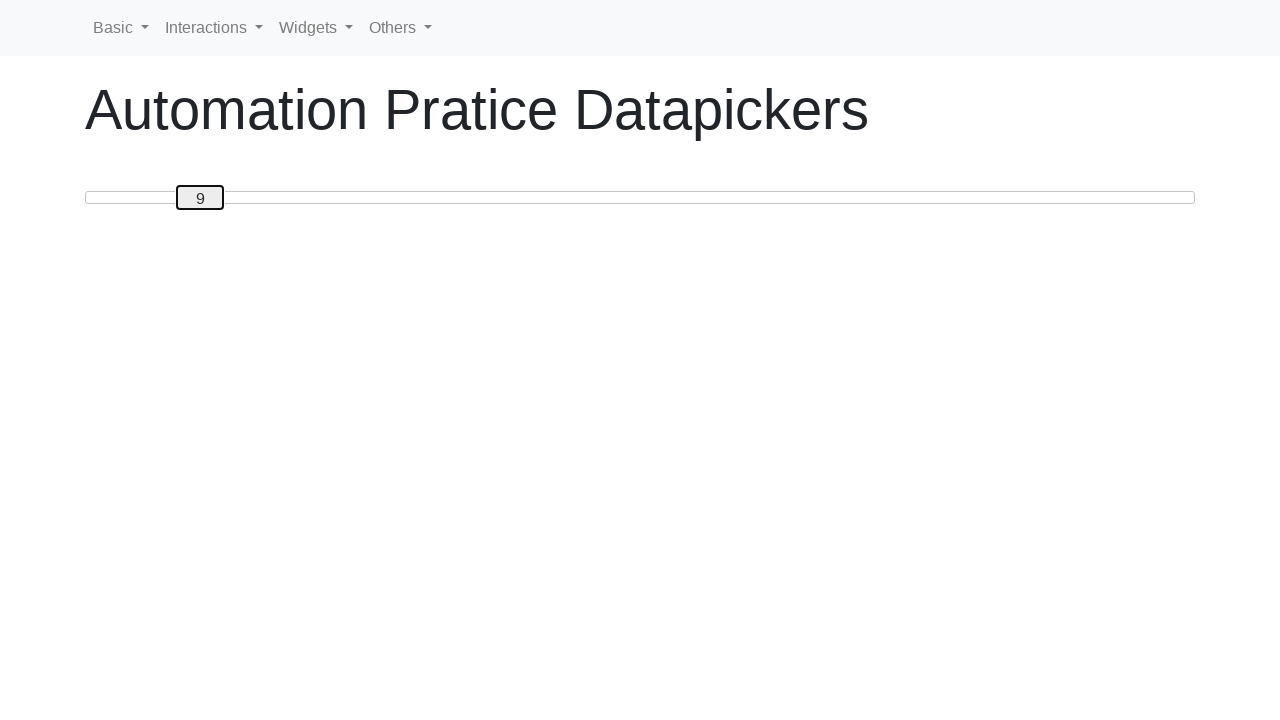

Pressed ArrowLeft to decrease slider value towards 0 on #custom-handle
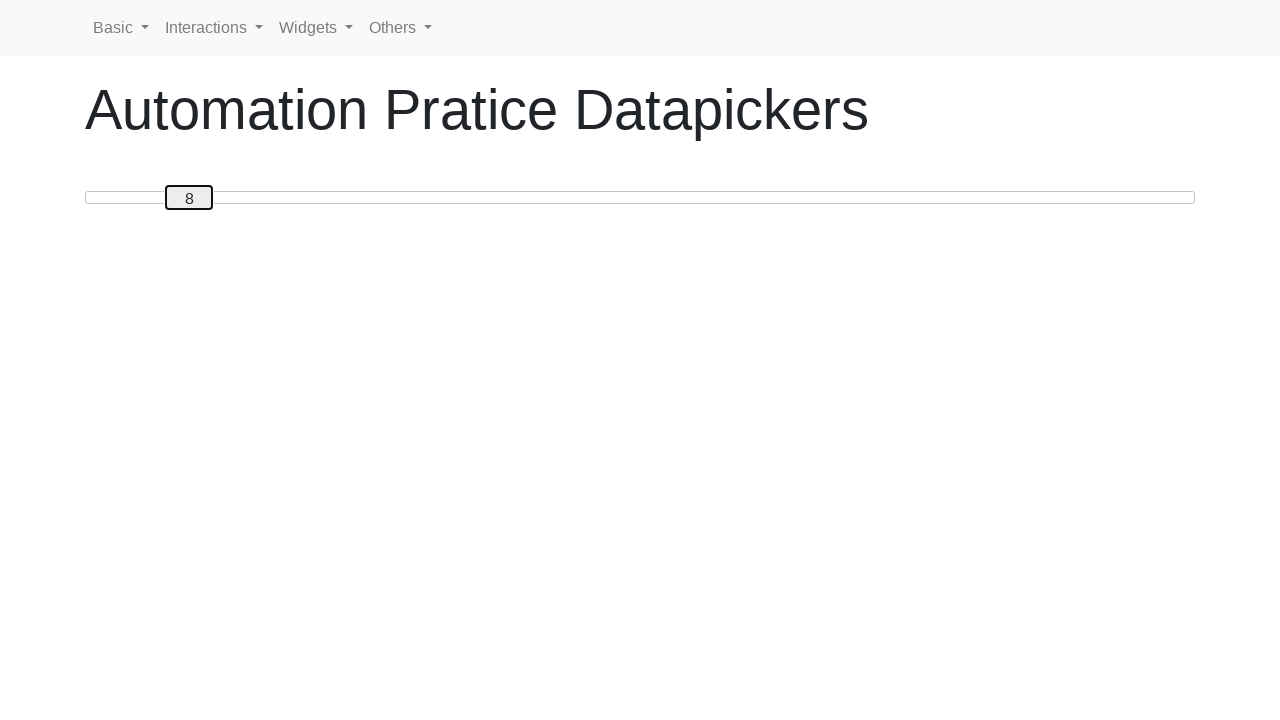

Pressed ArrowLeft to decrease slider value towards 0 on #custom-handle
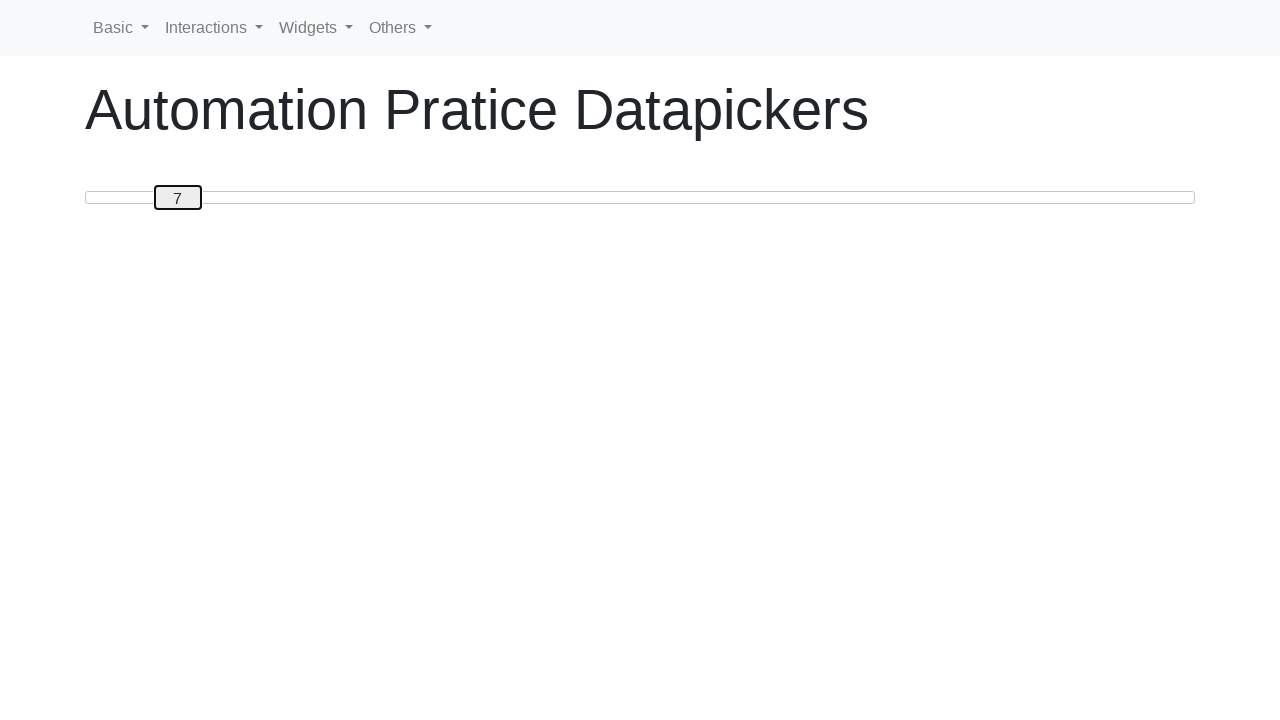

Pressed ArrowLeft to decrease slider value towards 0 on #custom-handle
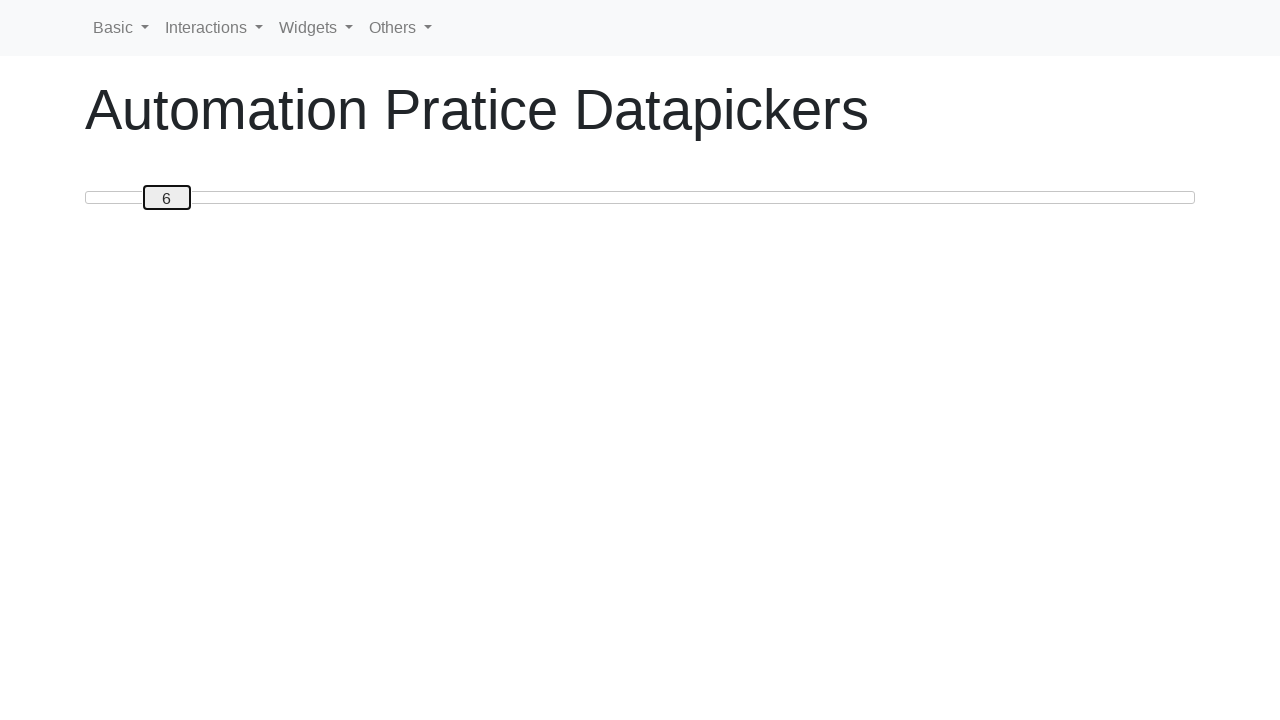

Pressed ArrowLeft to decrease slider value towards 0 on #custom-handle
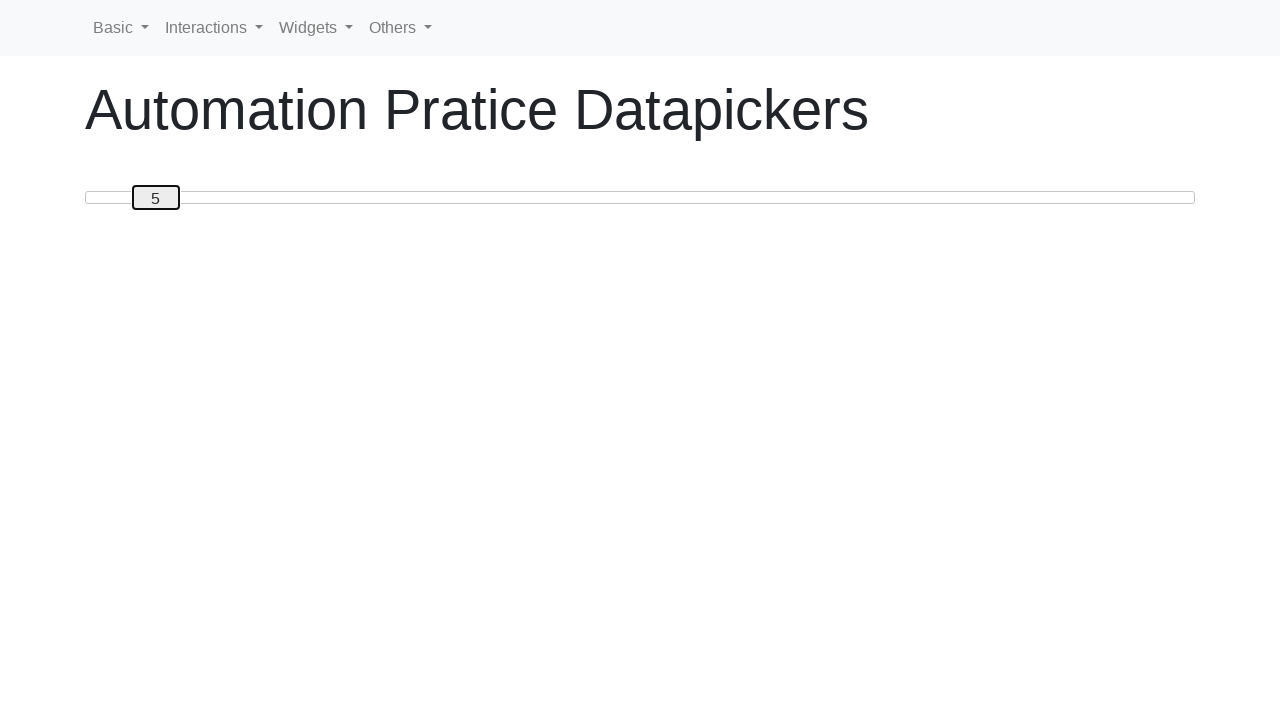

Pressed ArrowLeft to decrease slider value towards 0 on #custom-handle
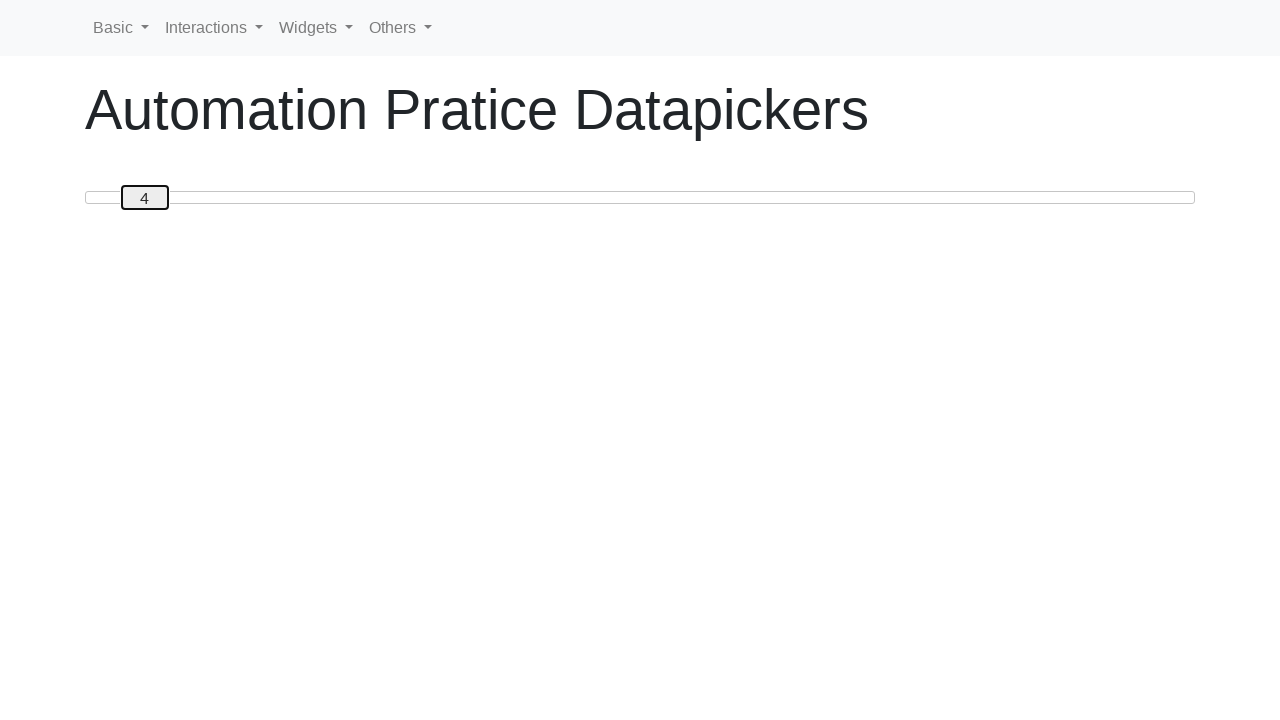

Pressed ArrowLeft to decrease slider value towards 0 on #custom-handle
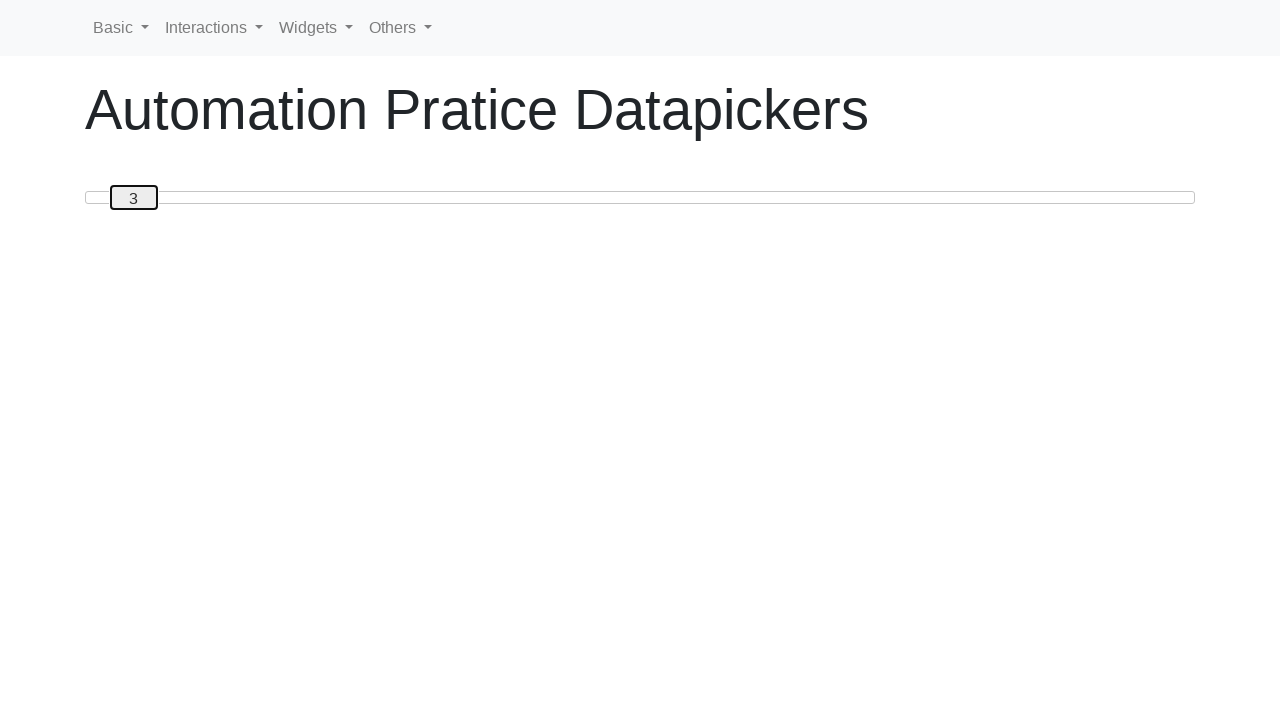

Pressed ArrowLeft to decrease slider value towards 0 on #custom-handle
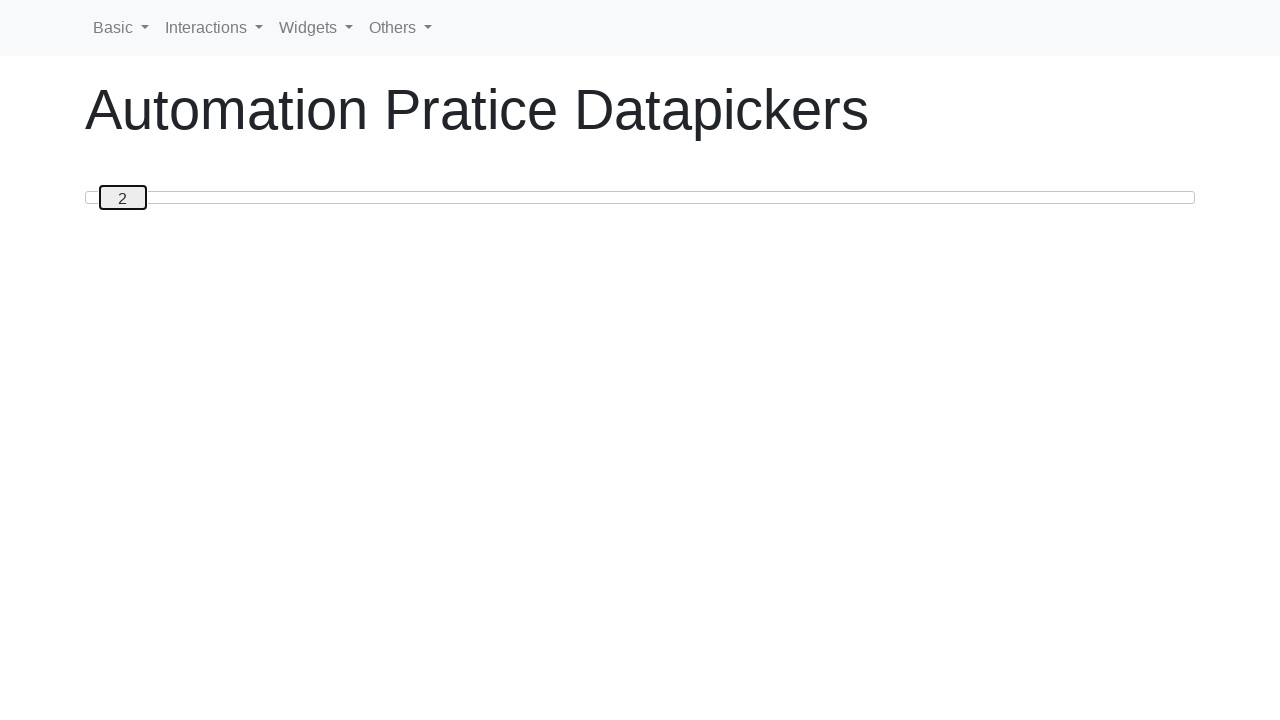

Pressed ArrowLeft to decrease slider value towards 0 on #custom-handle
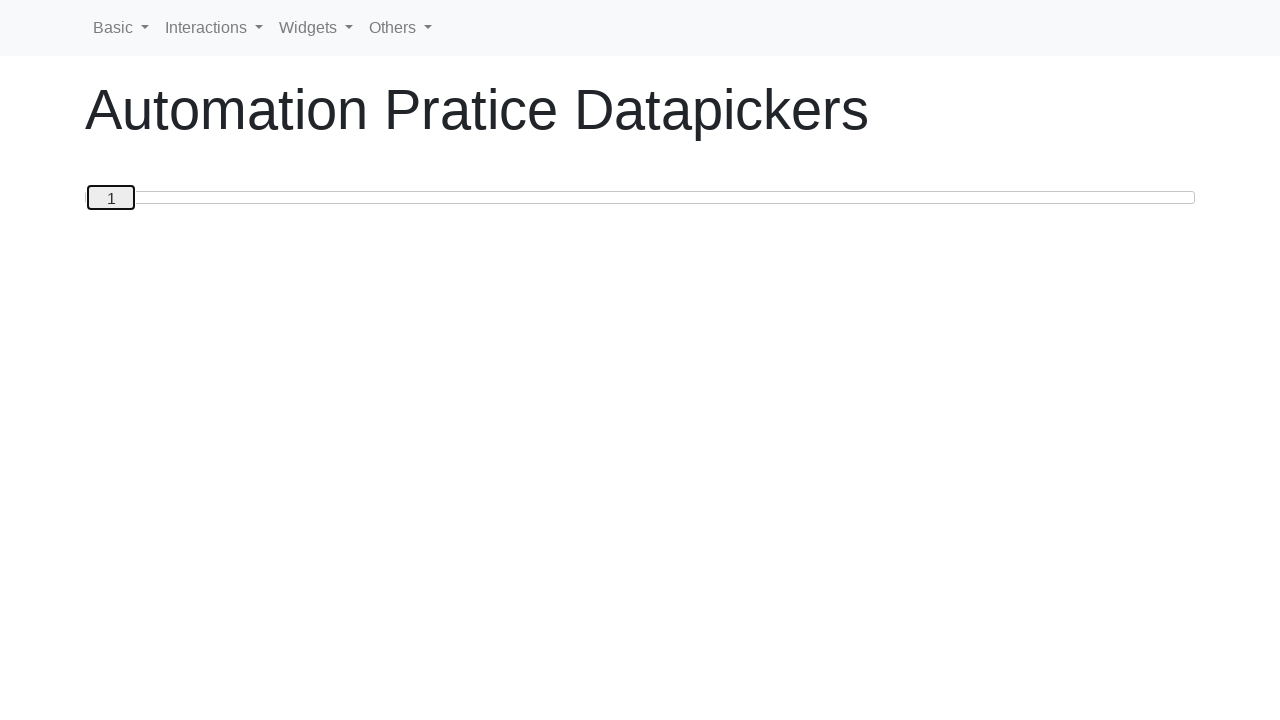

Pressed ArrowLeft to decrease slider value towards 0 on #custom-handle
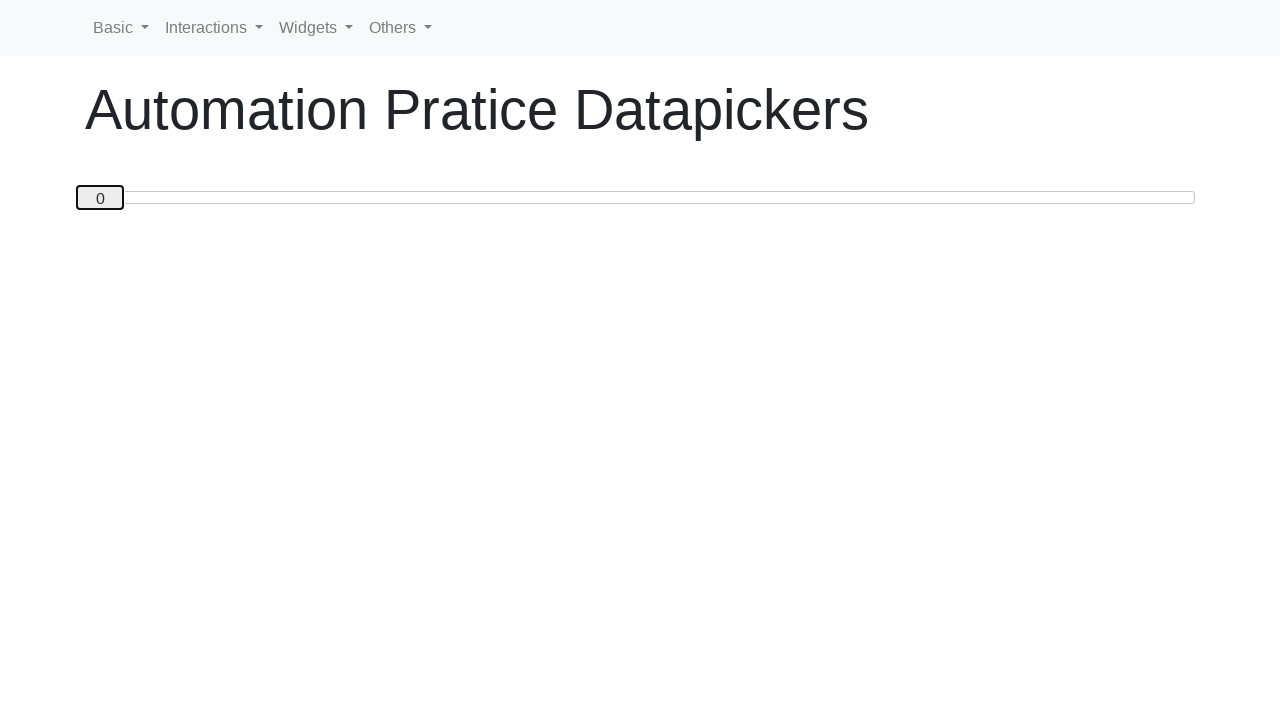

Completed moving slider to position 0
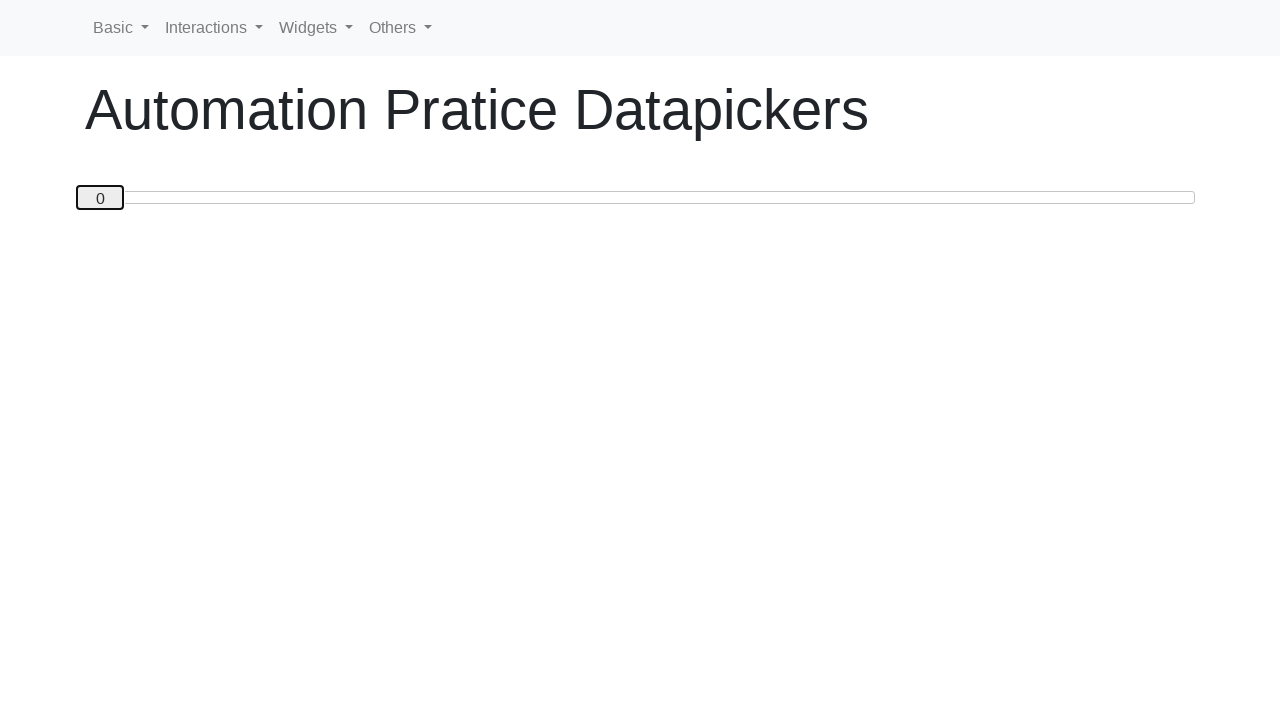

Verified slider is at final position 0
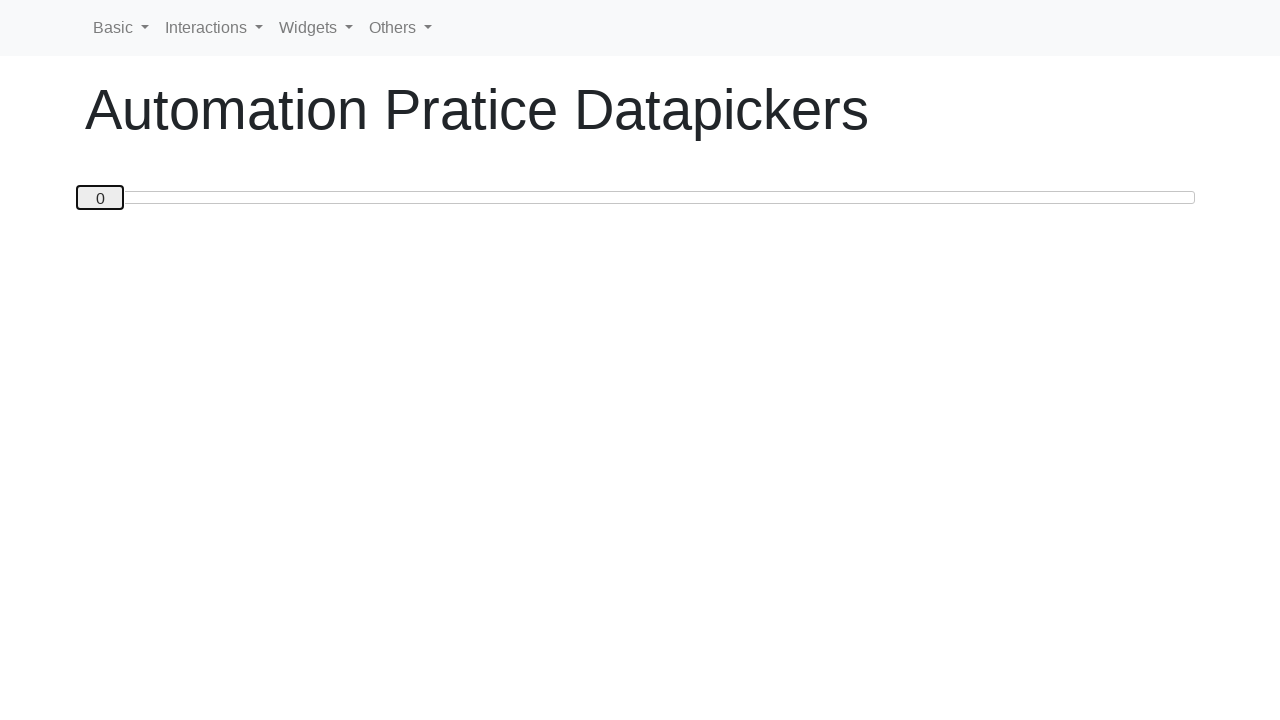

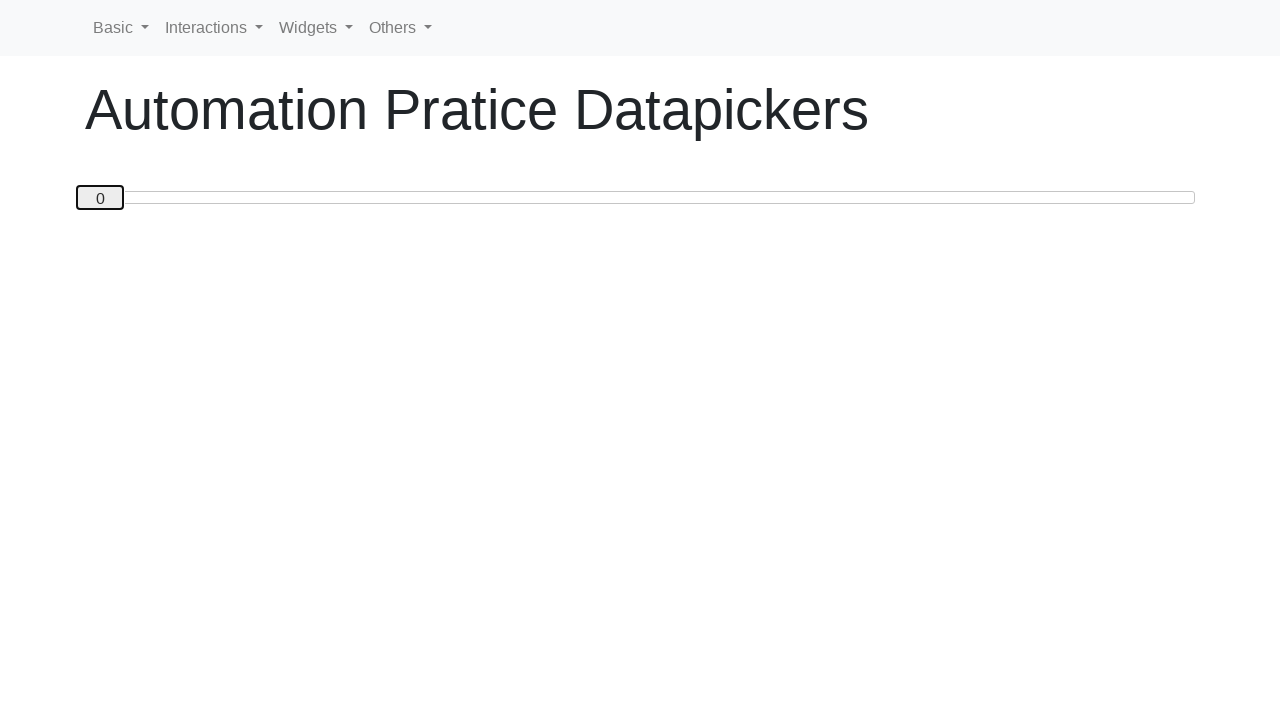